Tests dynamic element addition and removal by clicking Add Element button 100 times, verifying the count, then deleting 90 elements and verifying the remaining count

Starting URL: http://the-internet.herokuapp.com/add_remove_elements/

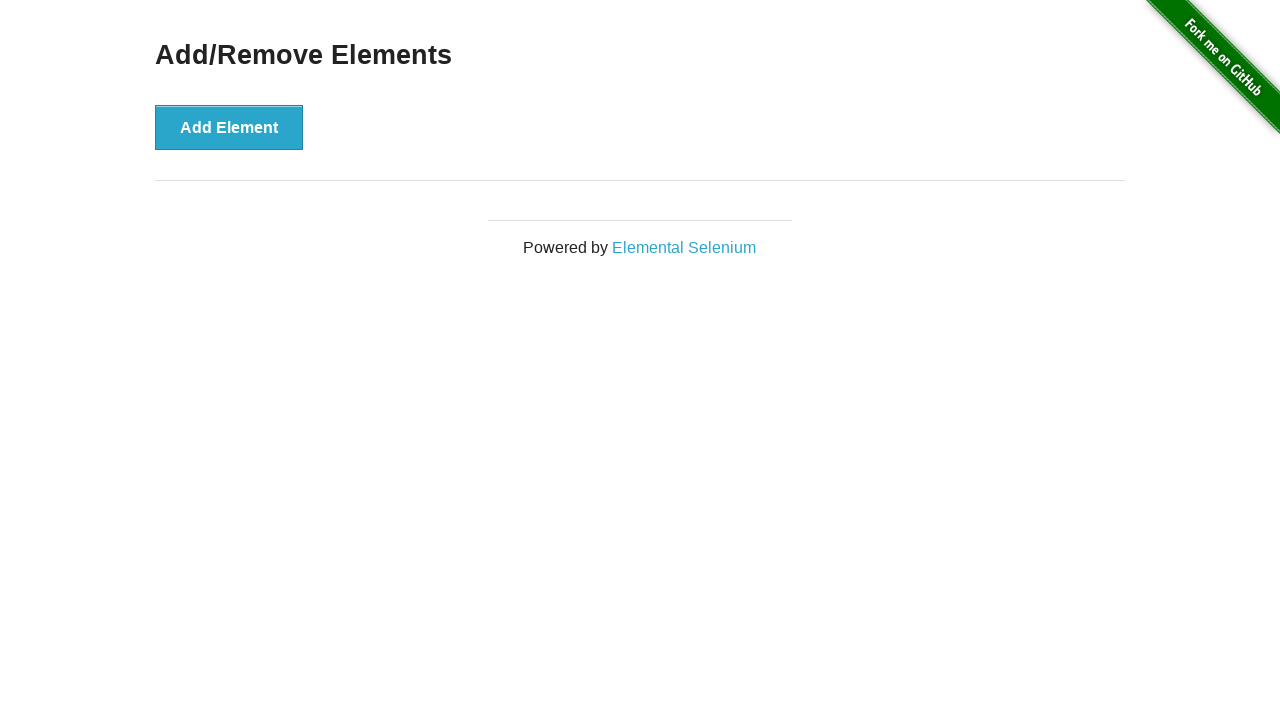

Navigated to add/remove elements page
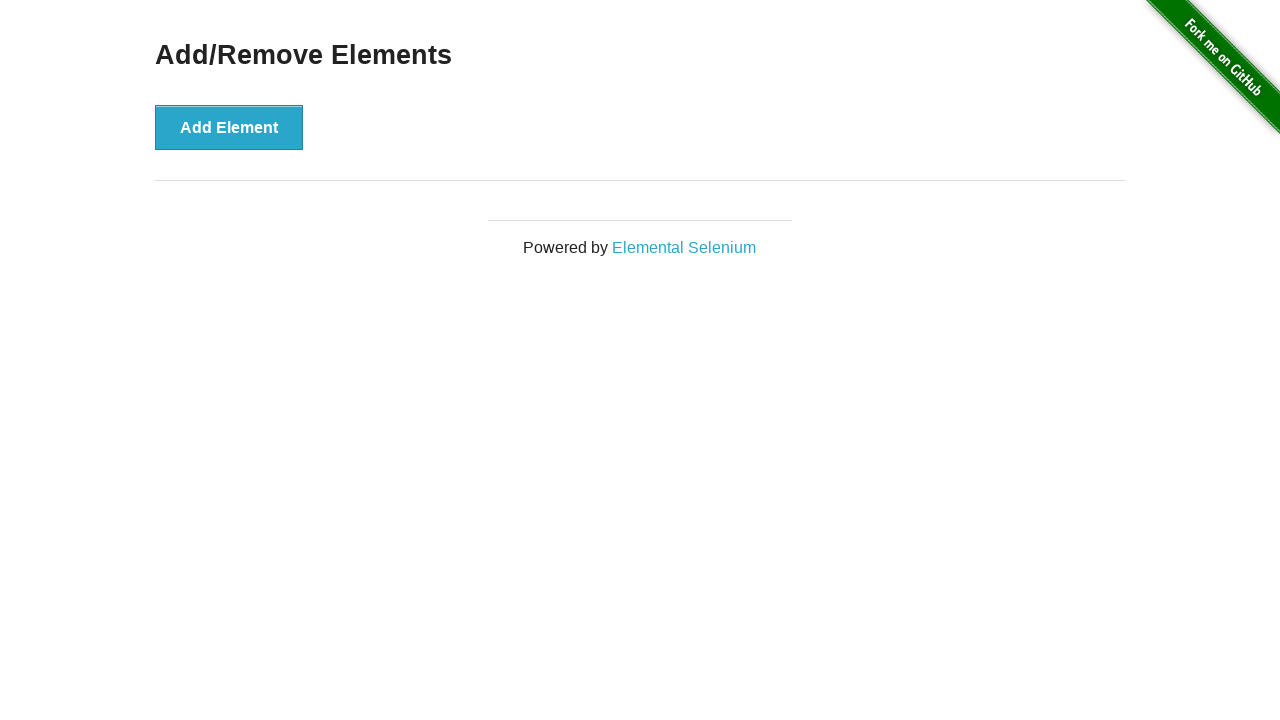

Clicked Add Element button (iteration 1/100) at (229, 127) on text='Add Element'
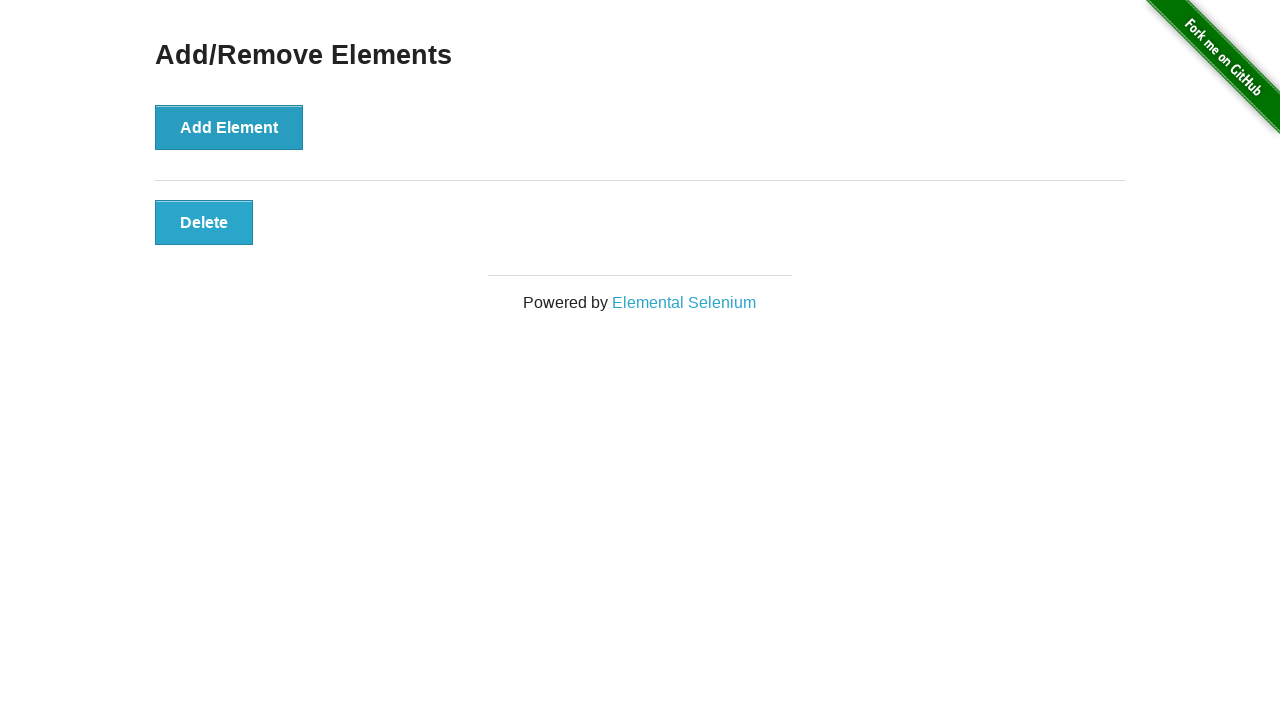

Clicked Add Element button (iteration 2/100) at (229, 127) on text='Add Element'
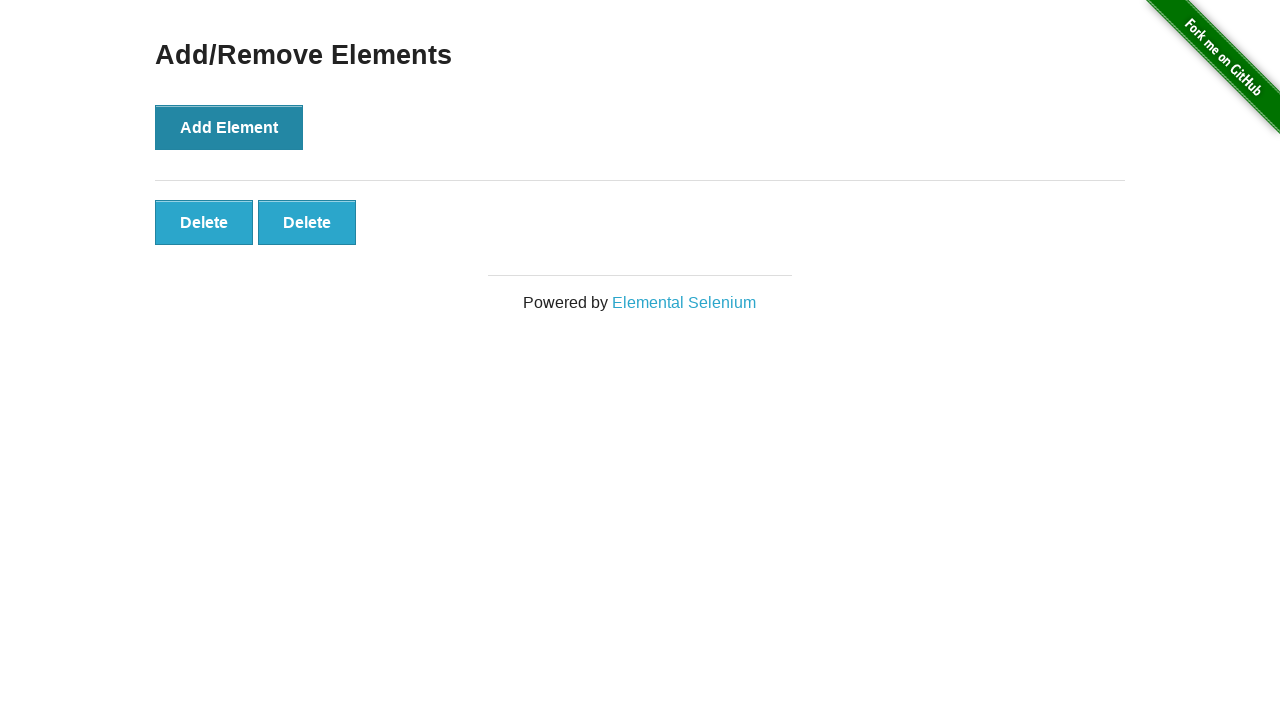

Clicked Add Element button (iteration 3/100) at (229, 127) on text='Add Element'
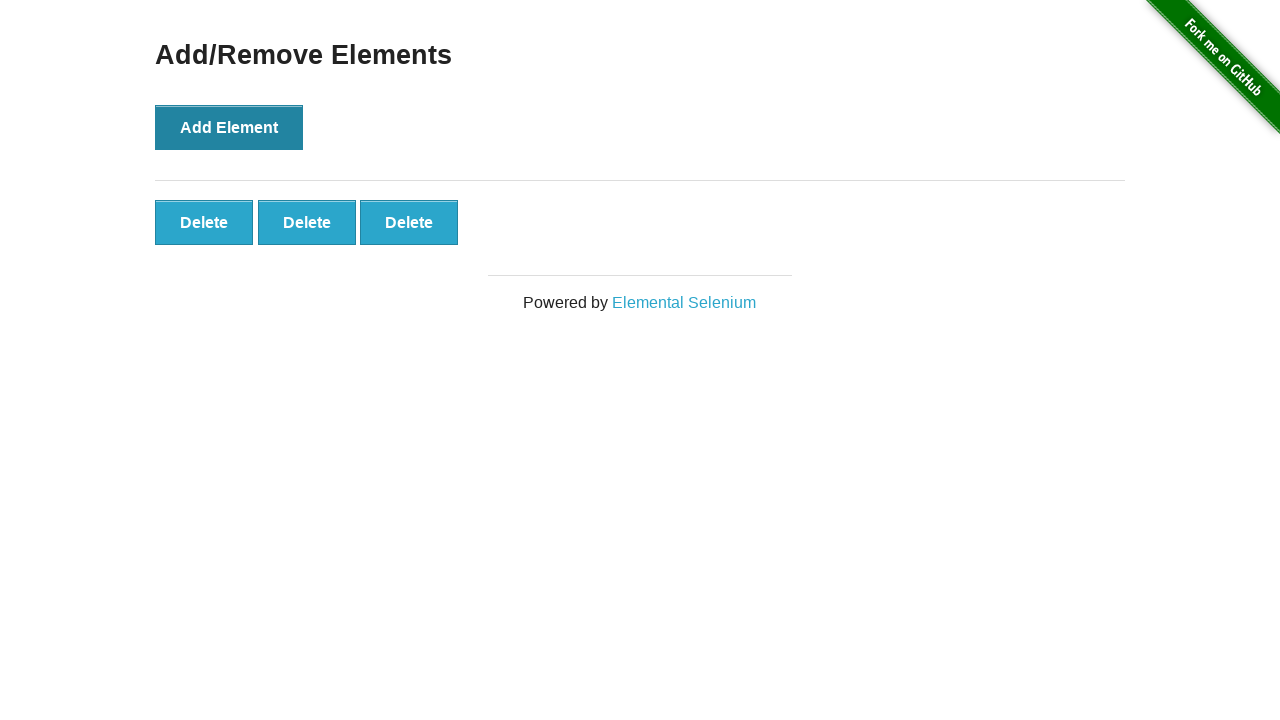

Clicked Add Element button (iteration 4/100) at (229, 127) on text='Add Element'
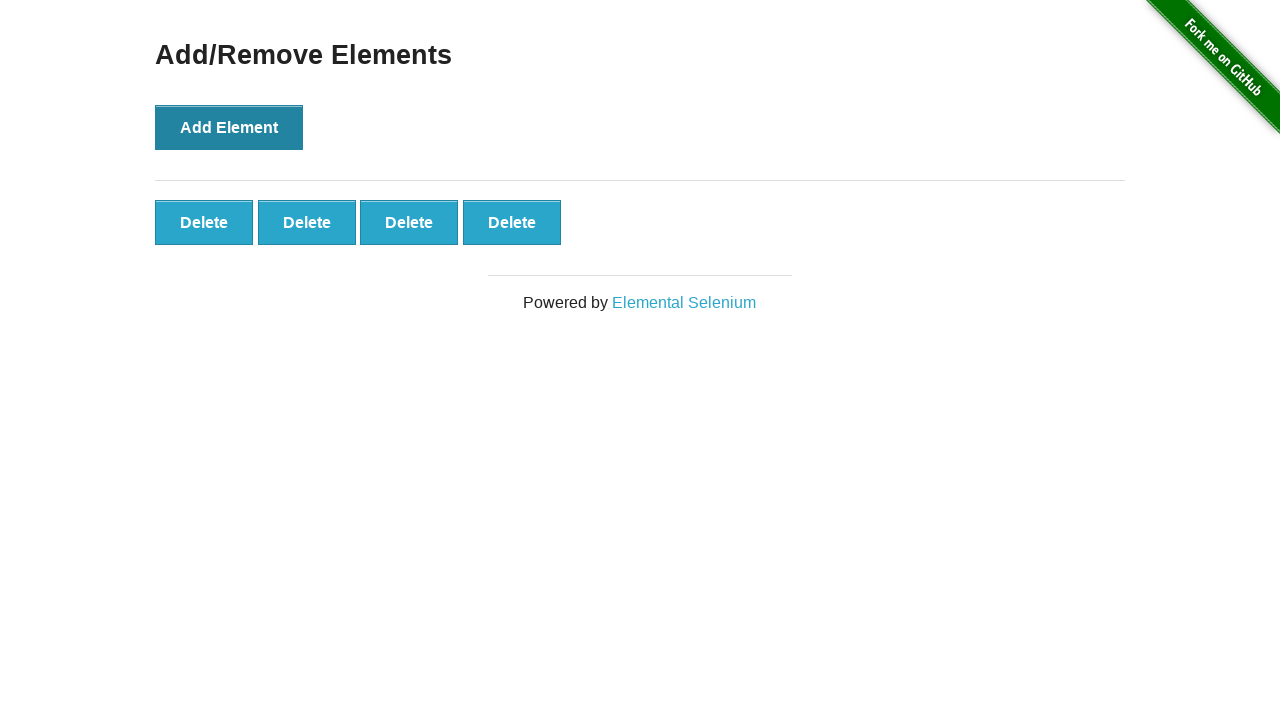

Clicked Add Element button (iteration 5/100) at (229, 127) on text='Add Element'
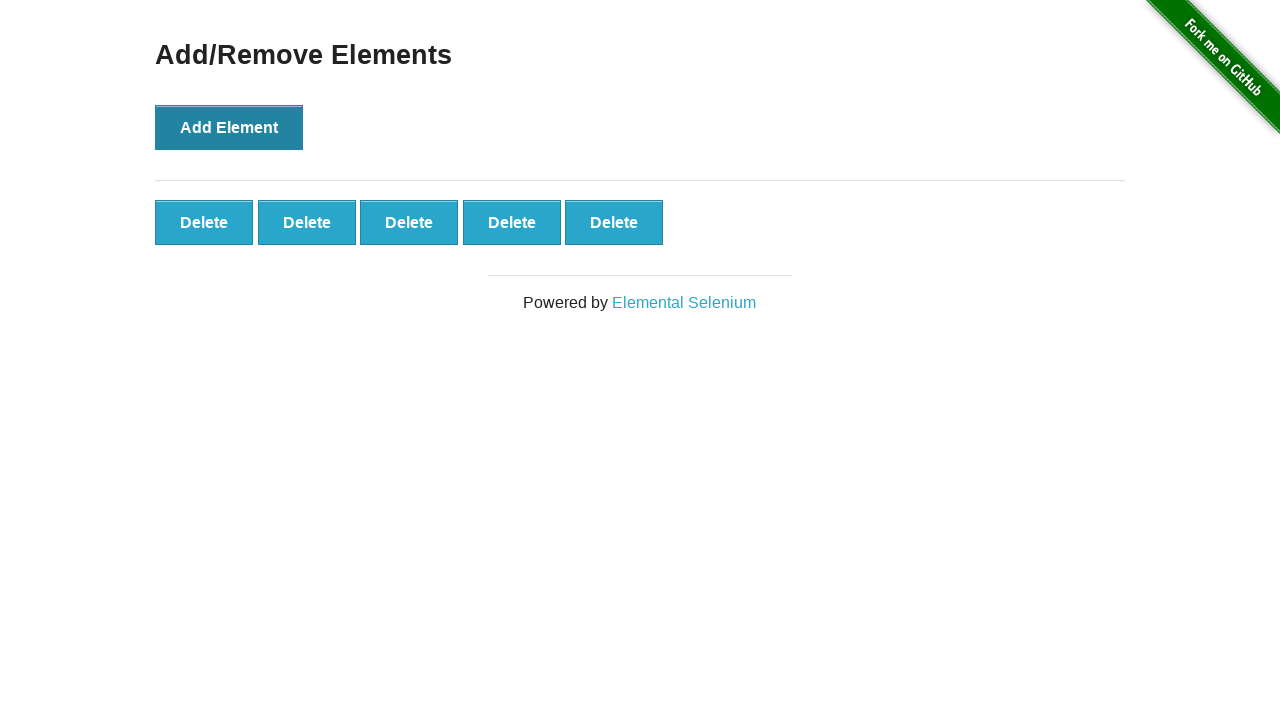

Clicked Add Element button (iteration 6/100) at (229, 127) on text='Add Element'
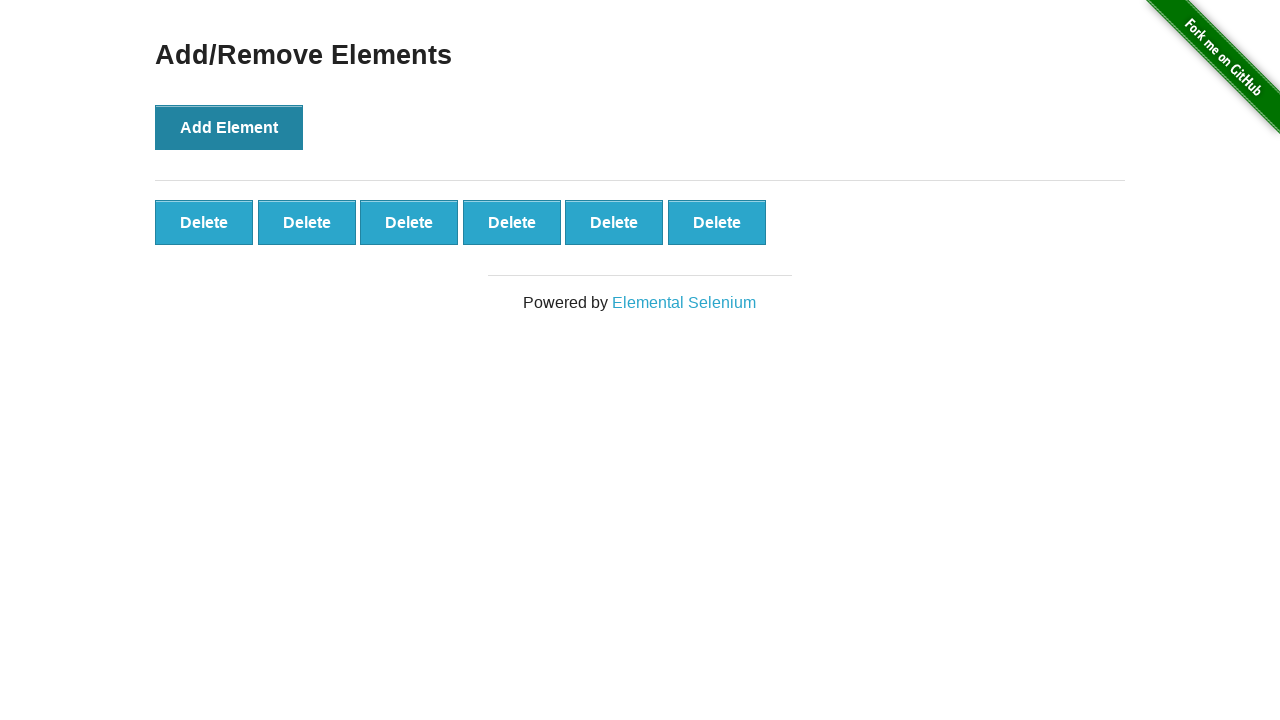

Clicked Add Element button (iteration 7/100) at (229, 127) on text='Add Element'
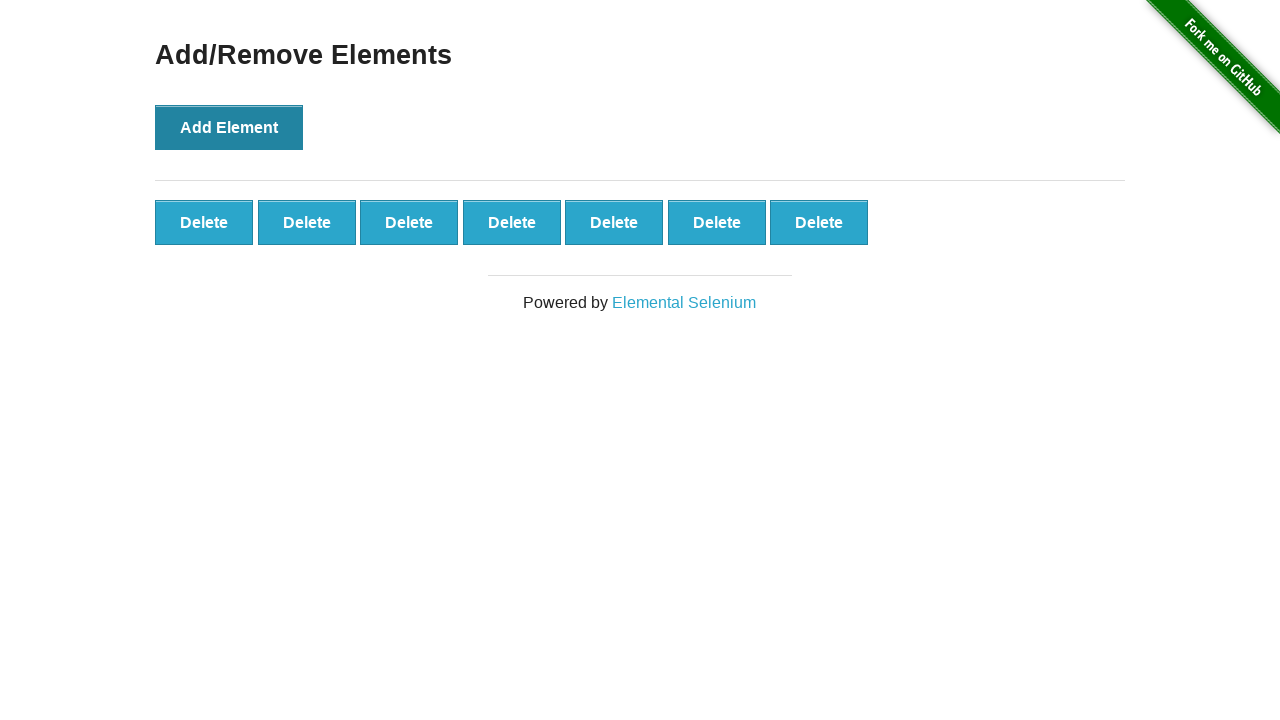

Clicked Add Element button (iteration 8/100) at (229, 127) on text='Add Element'
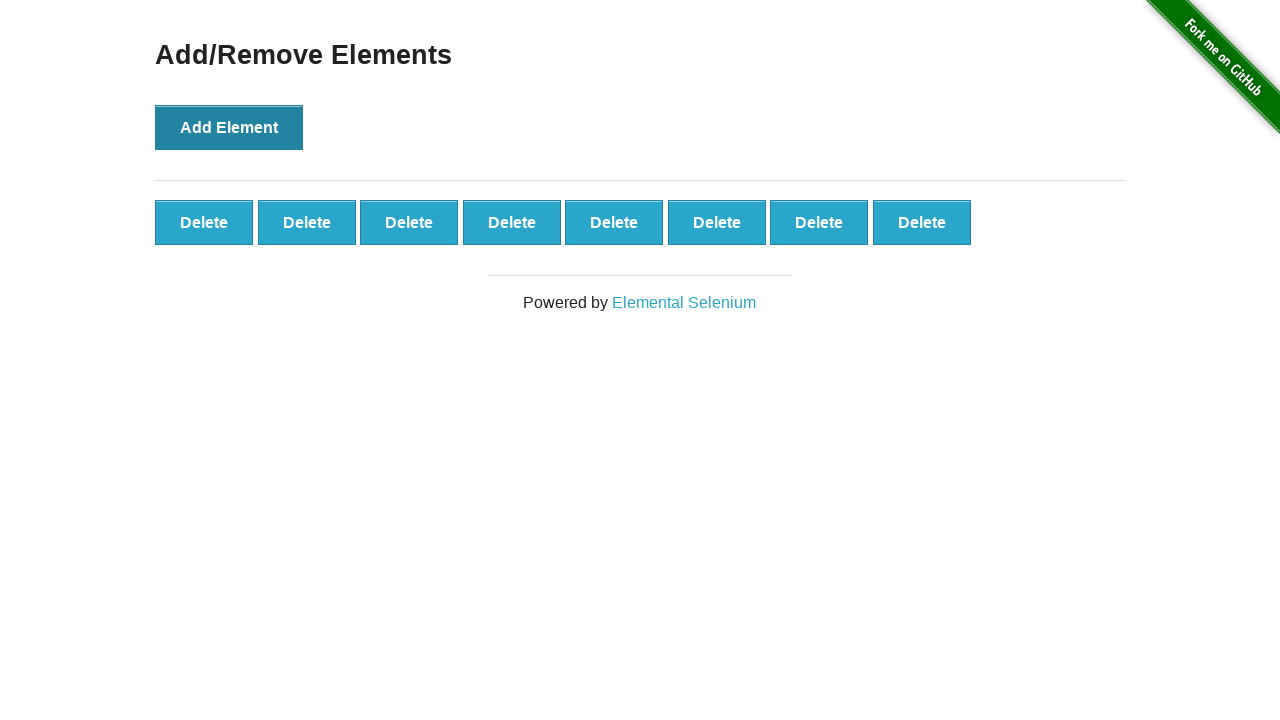

Clicked Add Element button (iteration 9/100) at (229, 127) on text='Add Element'
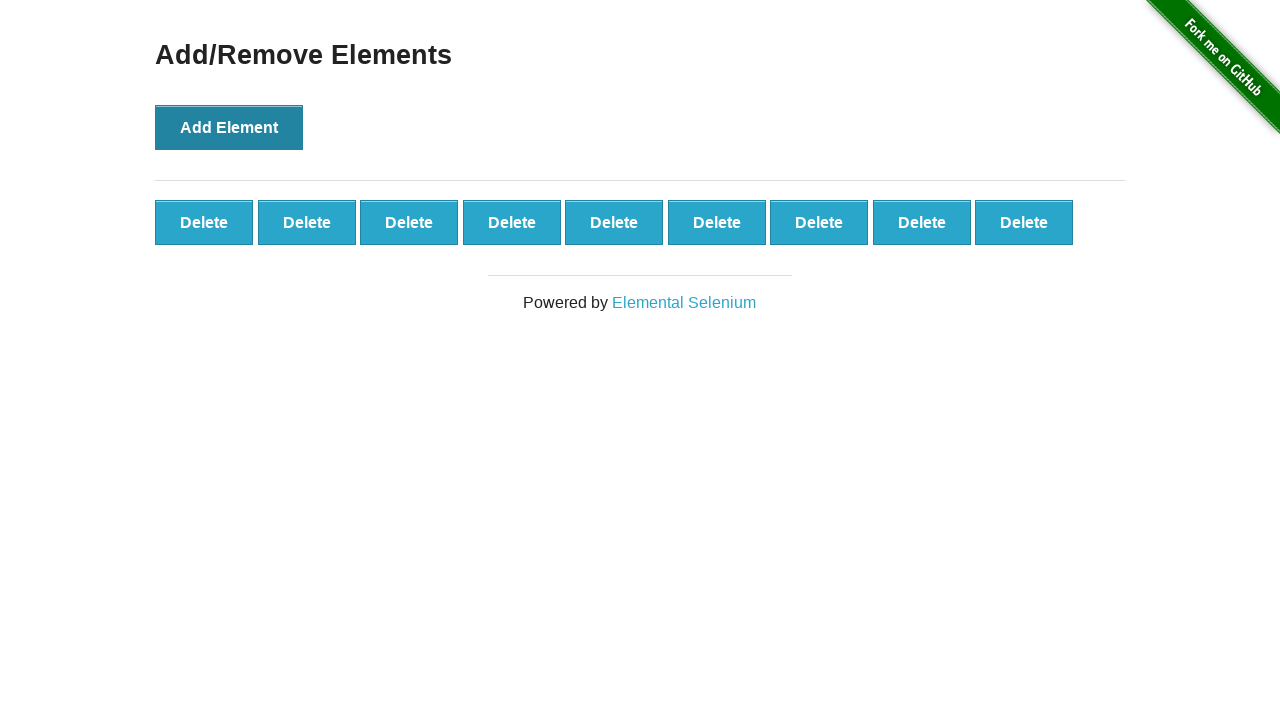

Clicked Add Element button (iteration 10/100) at (229, 127) on text='Add Element'
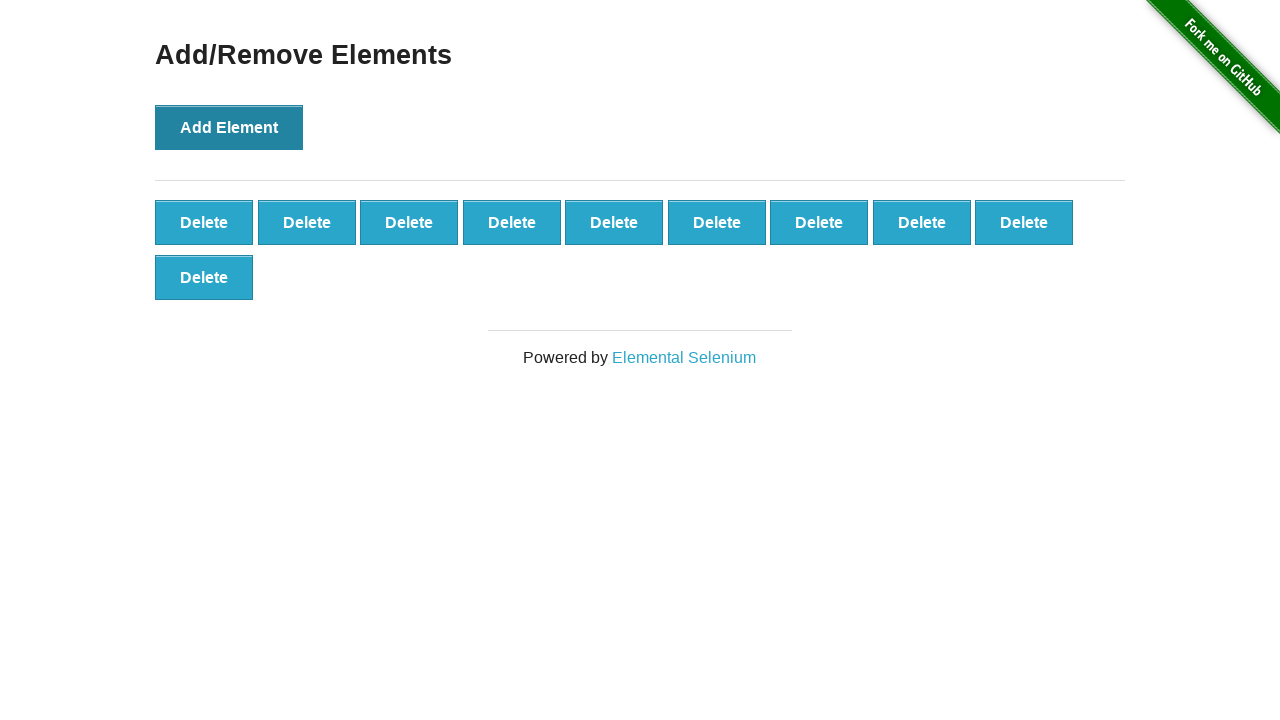

Clicked Add Element button (iteration 11/100) at (229, 127) on text='Add Element'
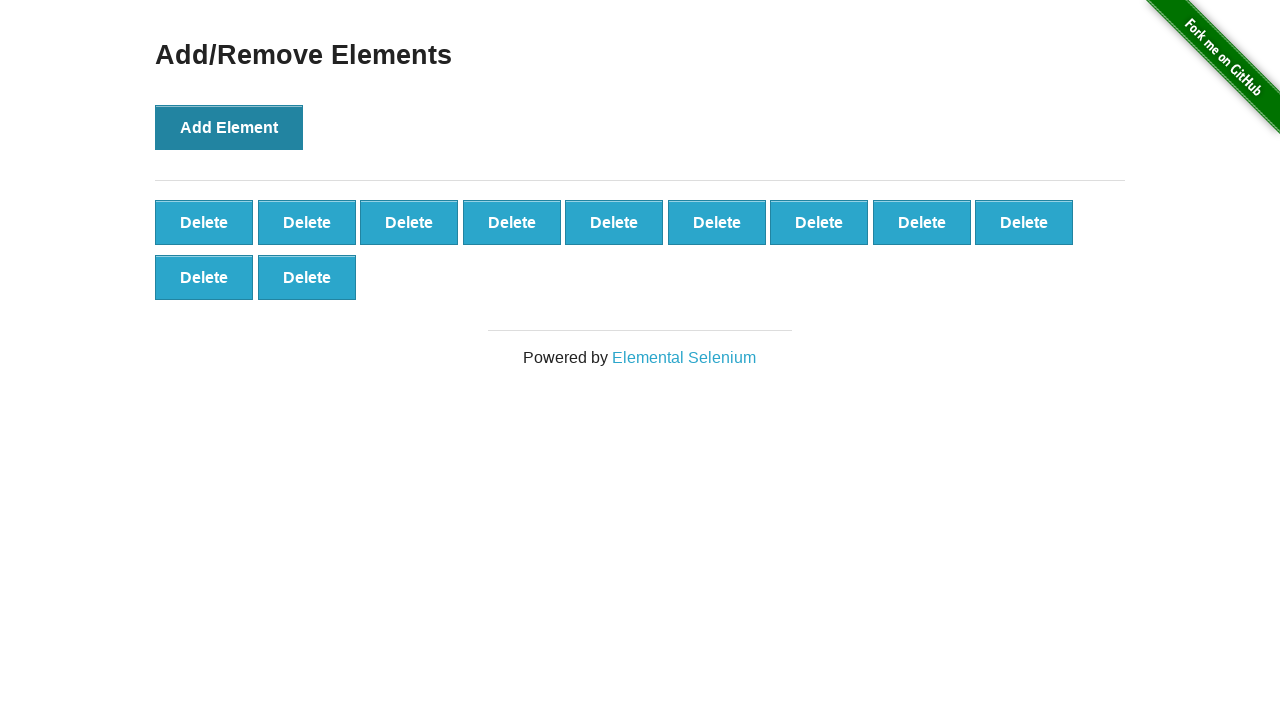

Clicked Add Element button (iteration 12/100) at (229, 127) on text='Add Element'
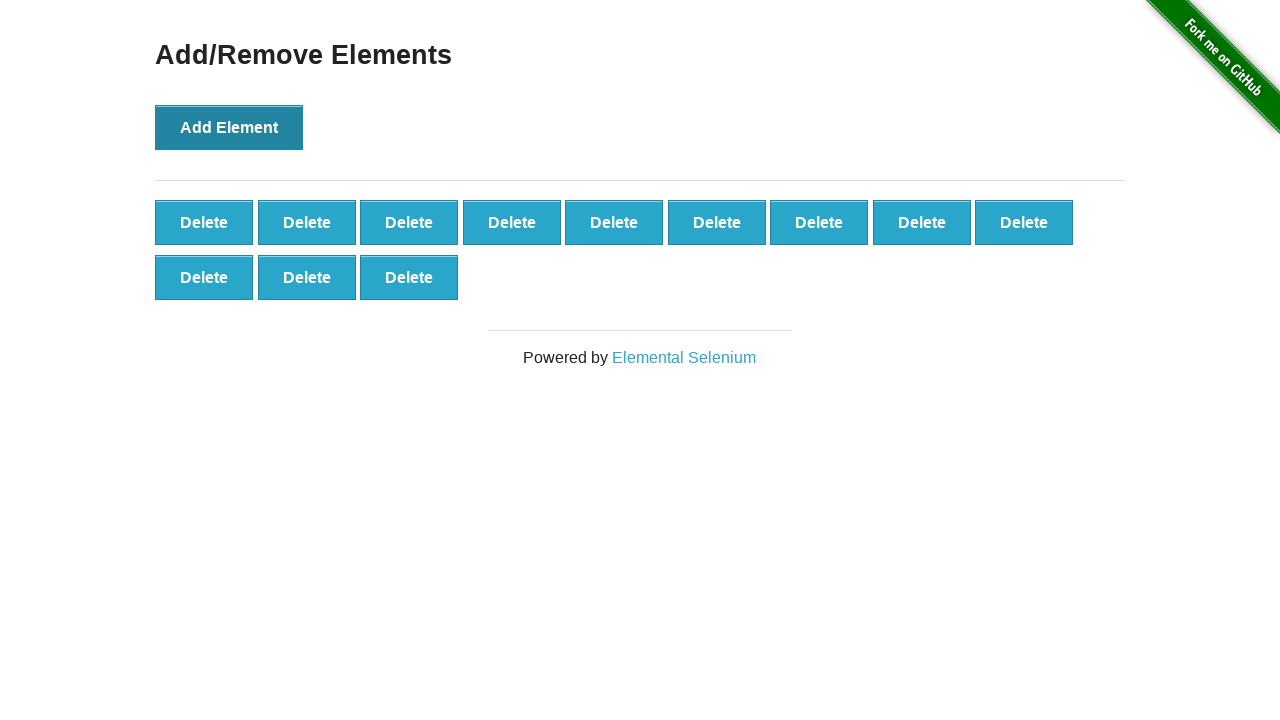

Clicked Add Element button (iteration 13/100) at (229, 127) on text='Add Element'
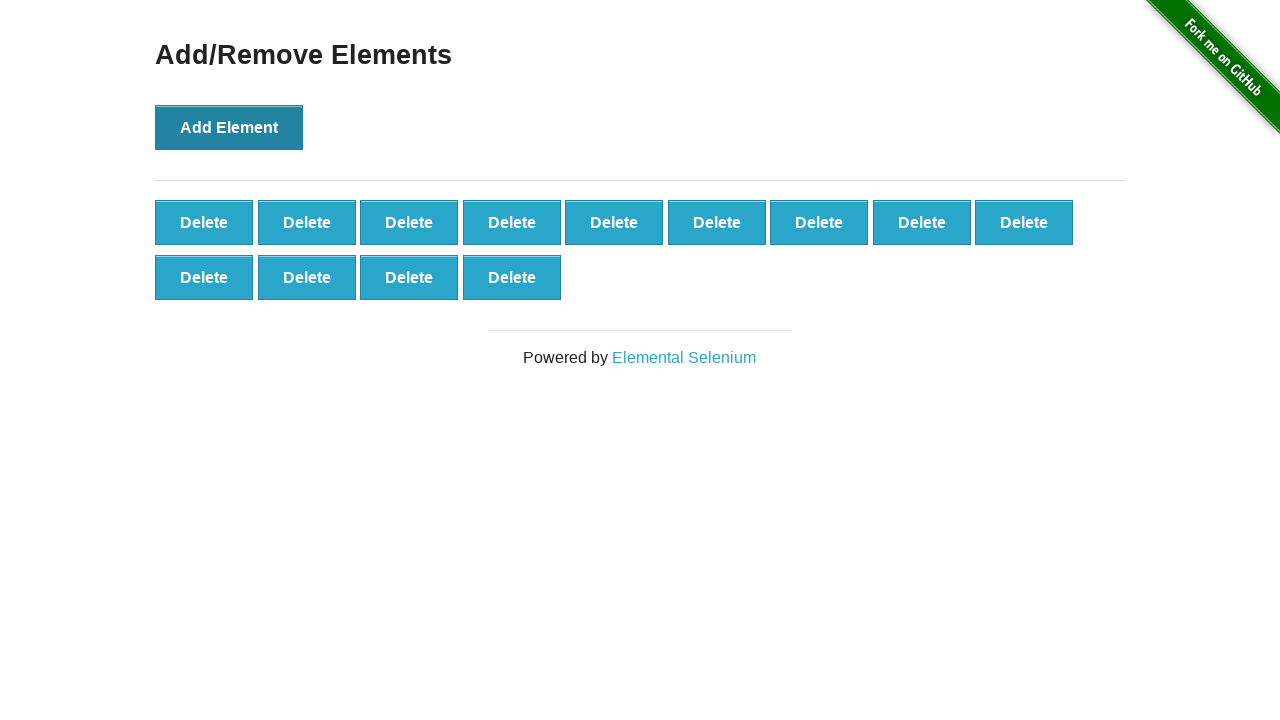

Clicked Add Element button (iteration 14/100) at (229, 127) on text='Add Element'
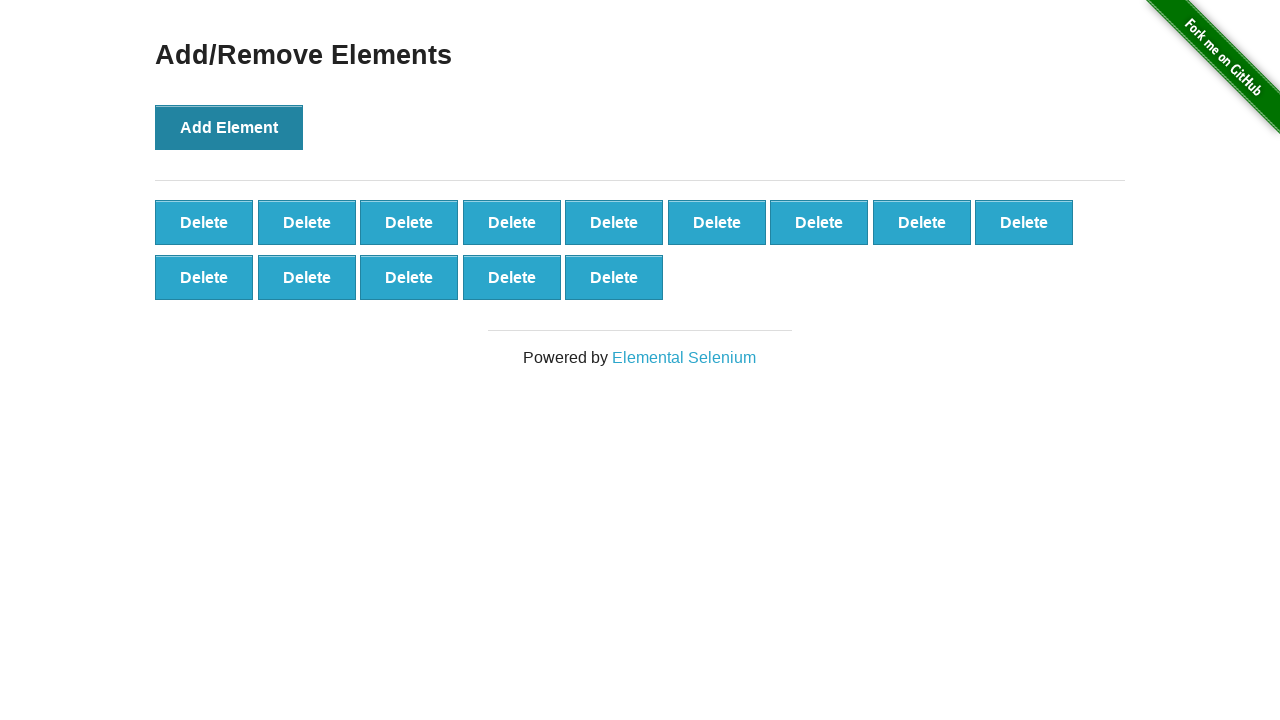

Clicked Add Element button (iteration 15/100) at (229, 127) on text='Add Element'
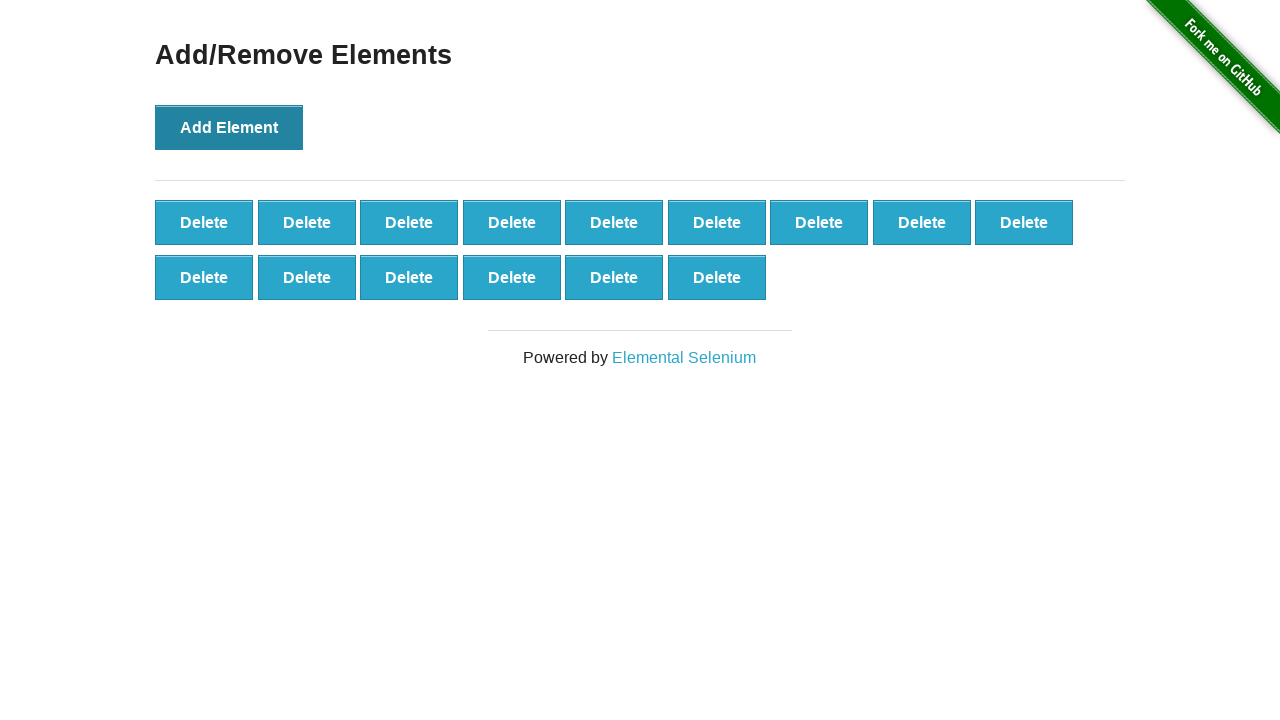

Clicked Add Element button (iteration 16/100) at (229, 127) on text='Add Element'
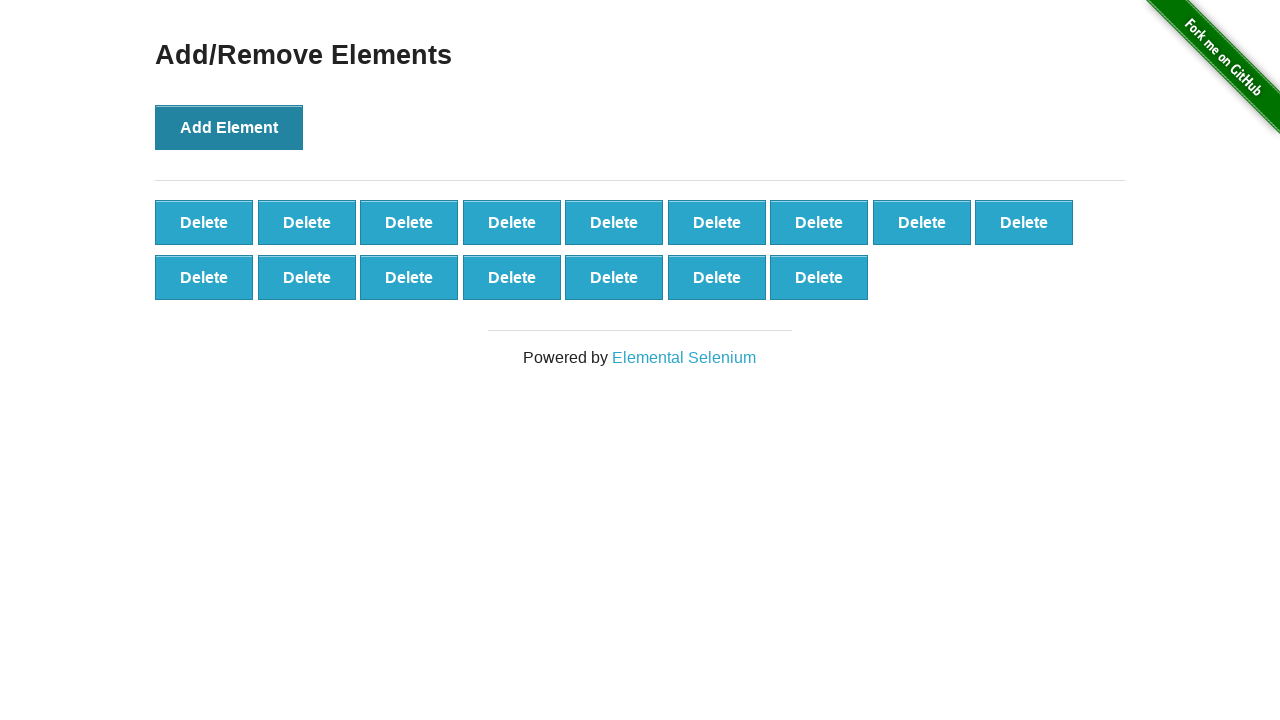

Clicked Add Element button (iteration 17/100) at (229, 127) on text='Add Element'
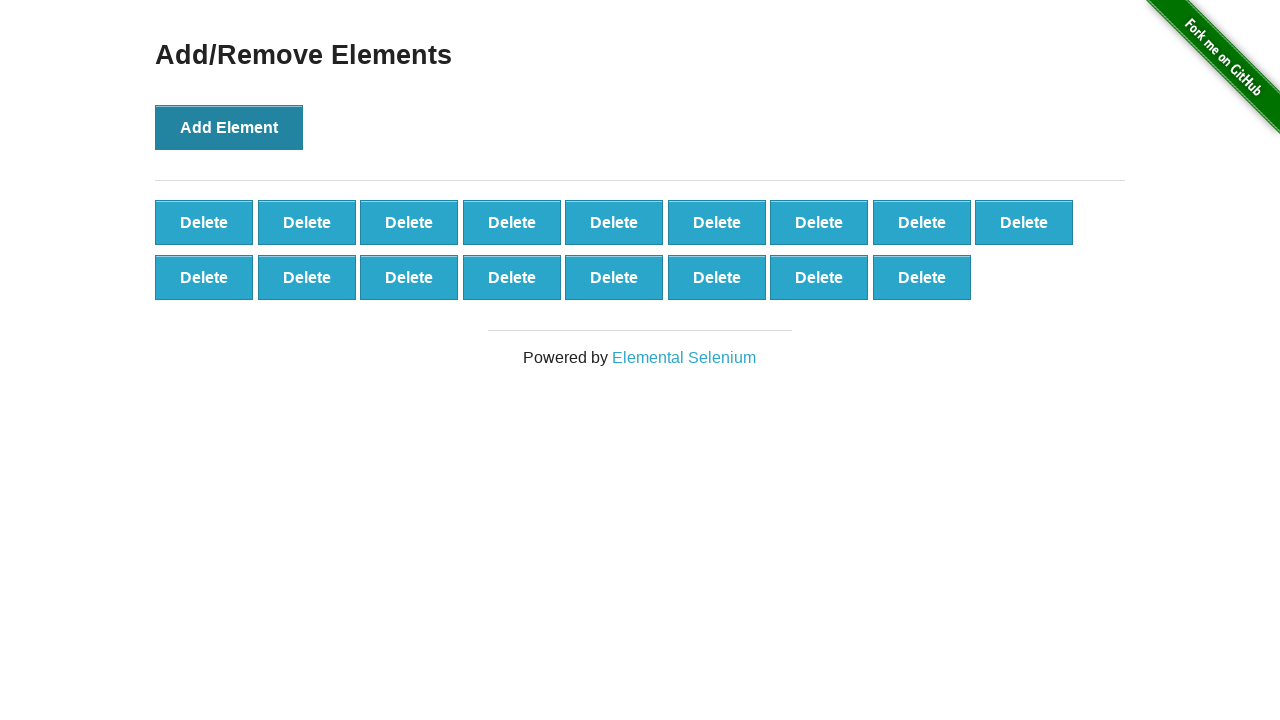

Clicked Add Element button (iteration 18/100) at (229, 127) on text='Add Element'
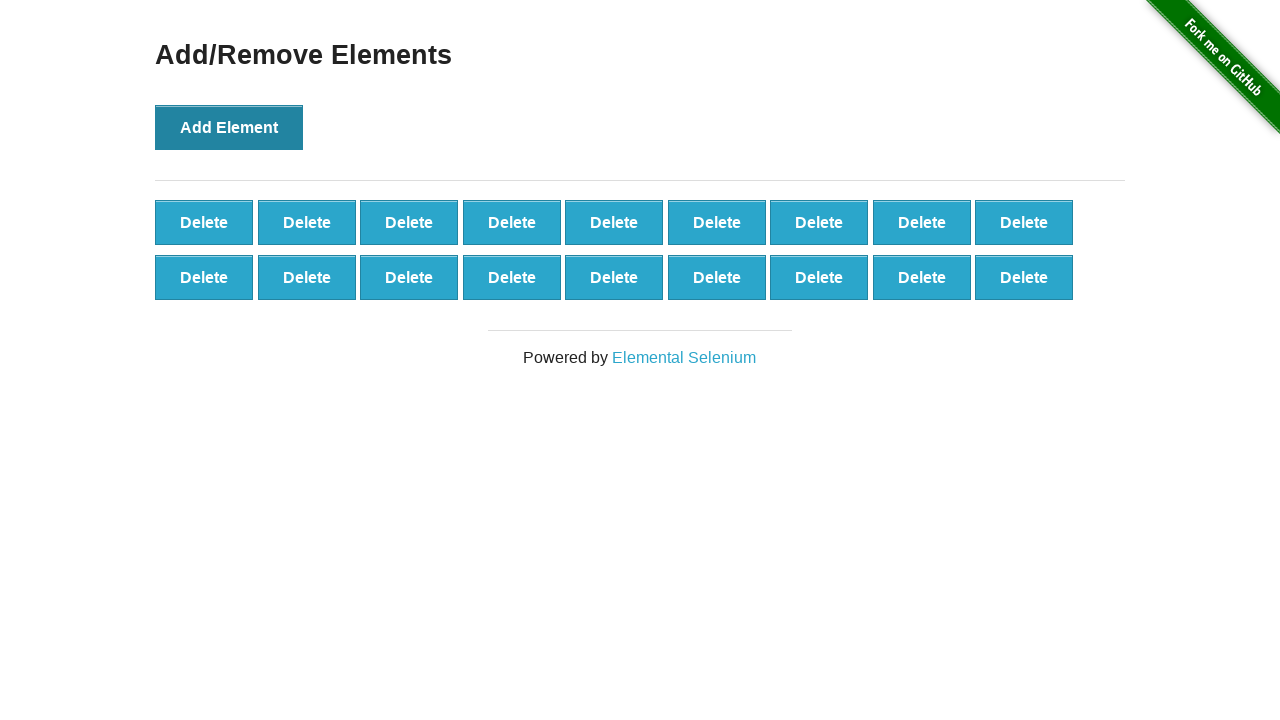

Clicked Add Element button (iteration 19/100) at (229, 127) on text='Add Element'
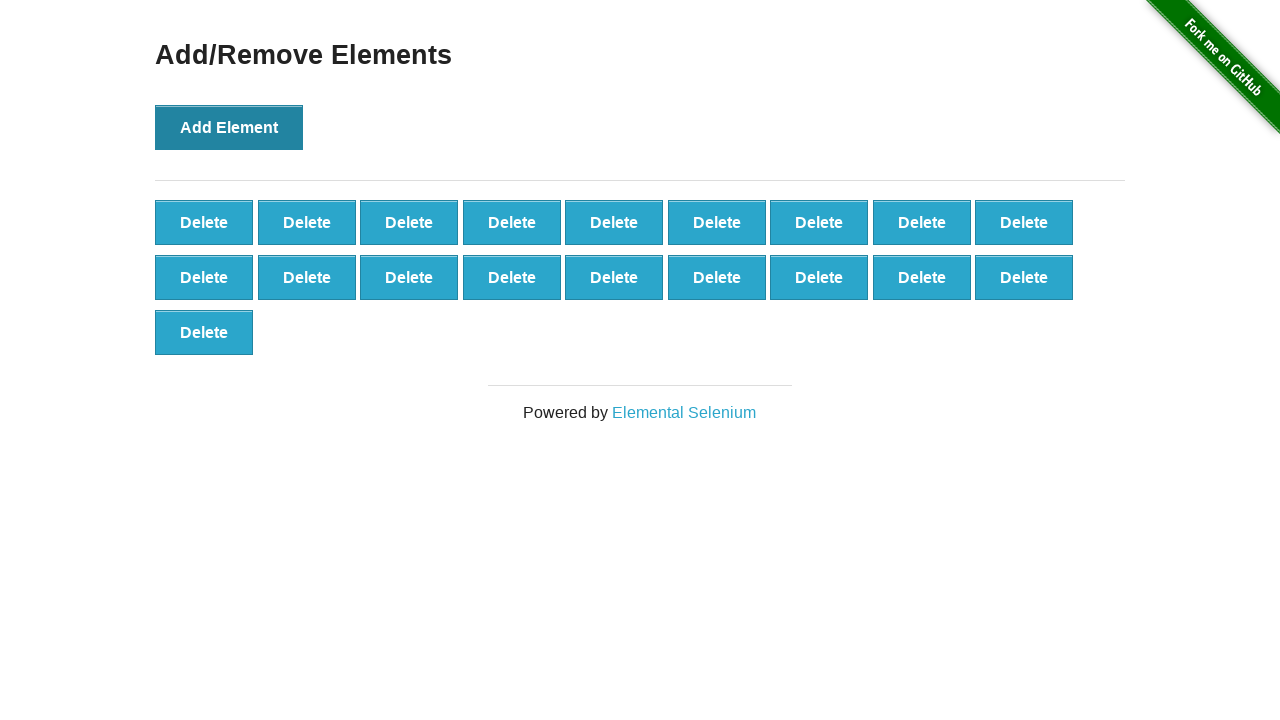

Clicked Add Element button (iteration 20/100) at (229, 127) on text='Add Element'
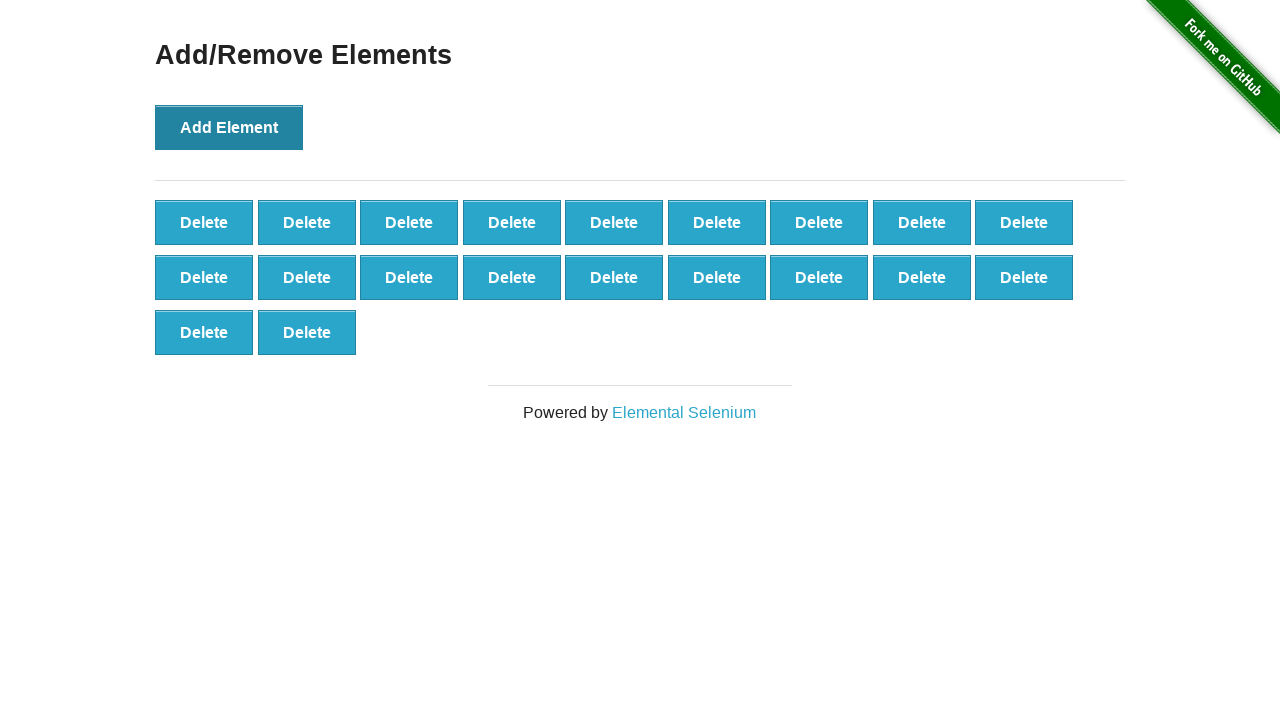

Clicked Add Element button (iteration 21/100) at (229, 127) on text='Add Element'
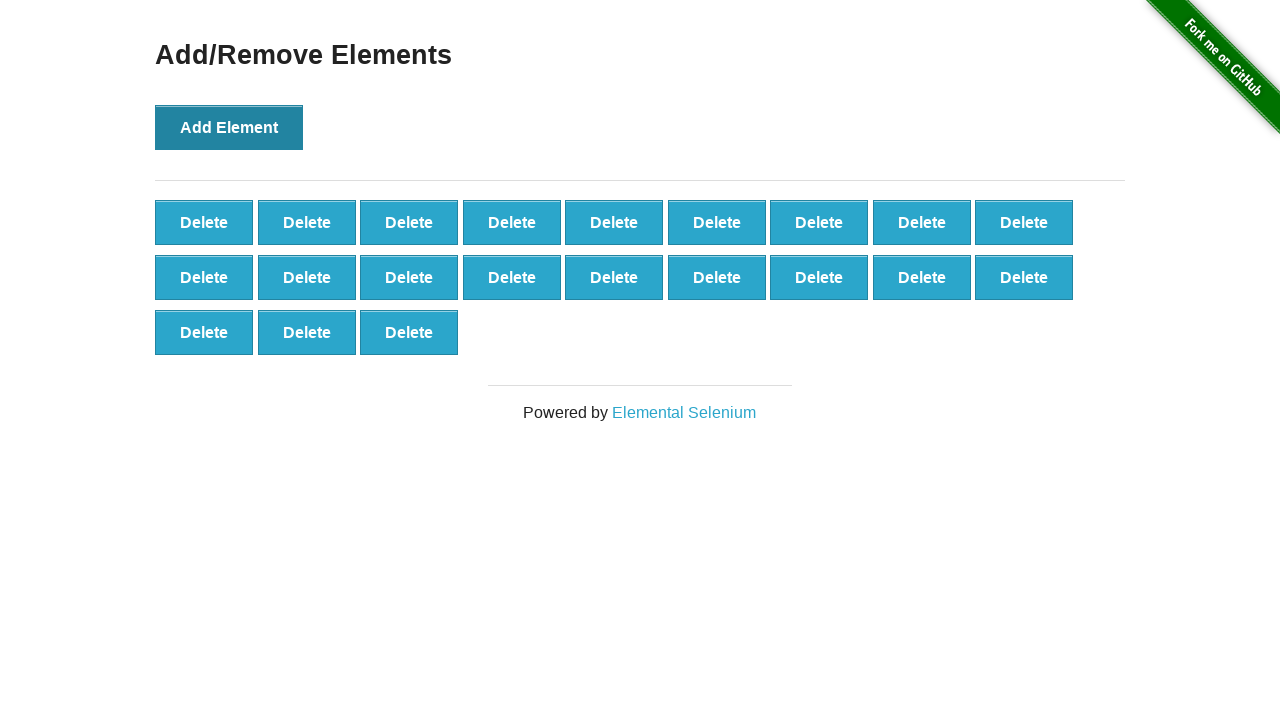

Clicked Add Element button (iteration 22/100) at (229, 127) on text='Add Element'
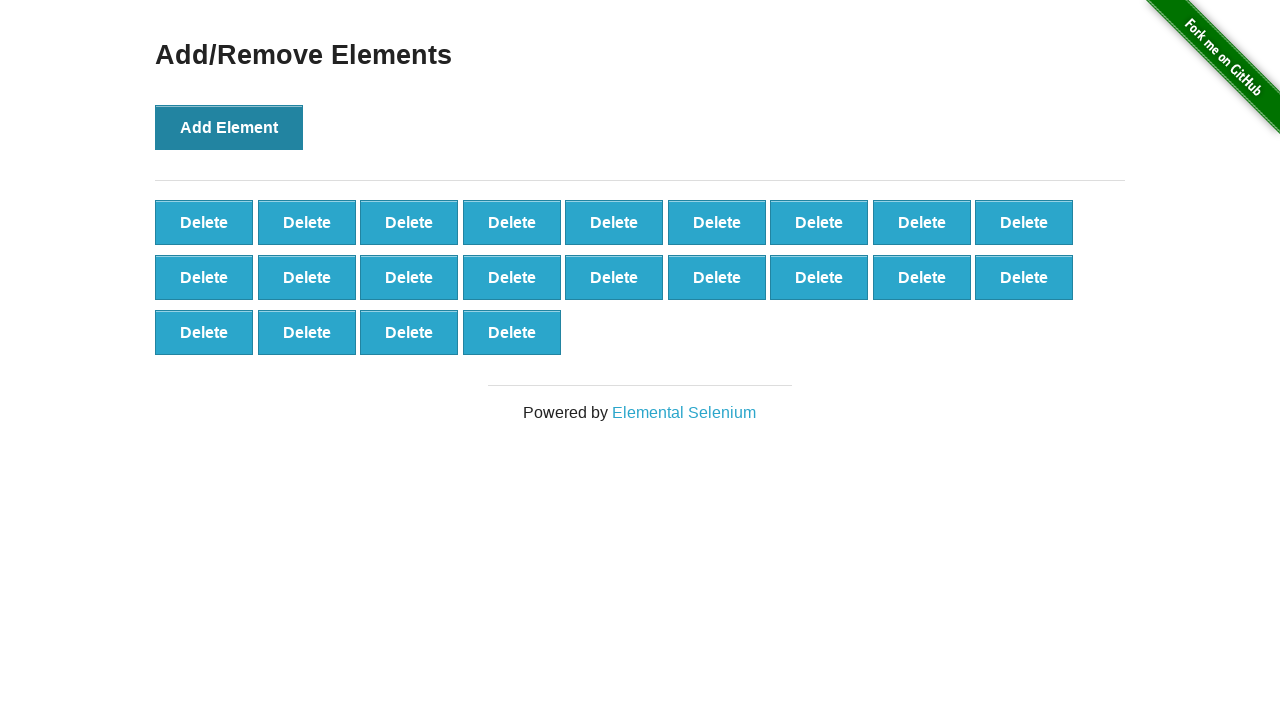

Clicked Add Element button (iteration 23/100) at (229, 127) on text='Add Element'
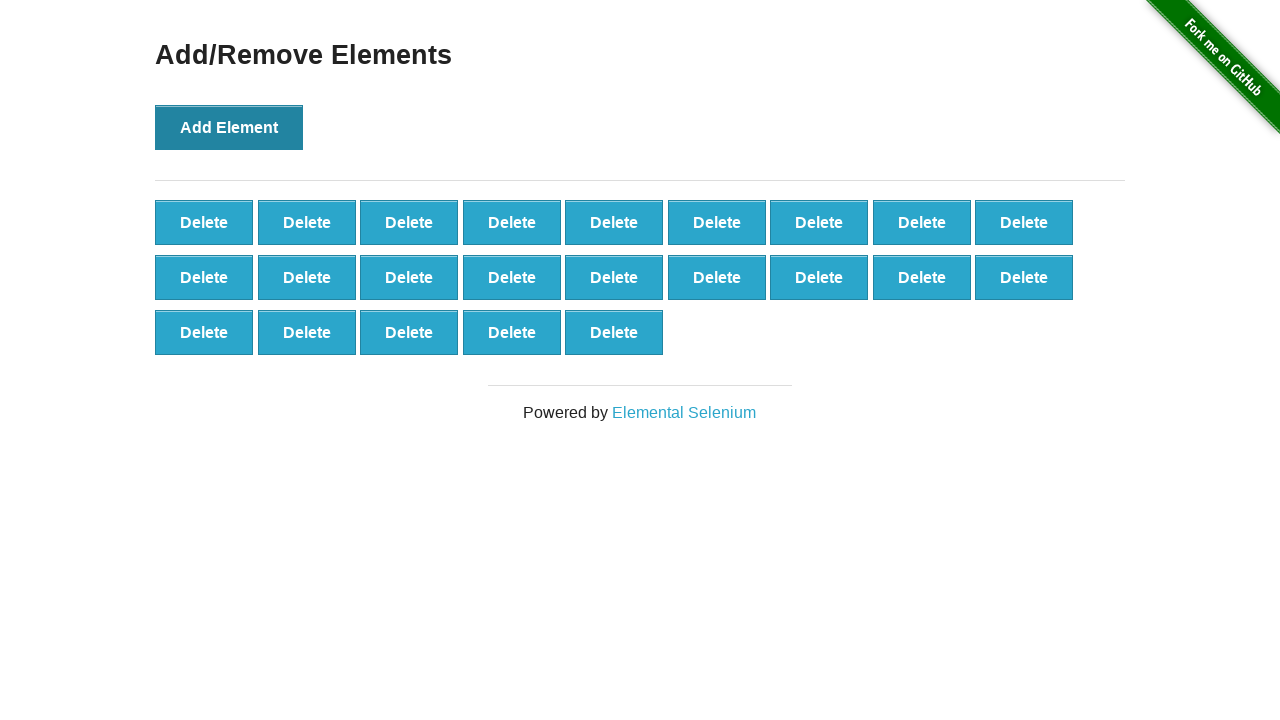

Clicked Add Element button (iteration 24/100) at (229, 127) on text='Add Element'
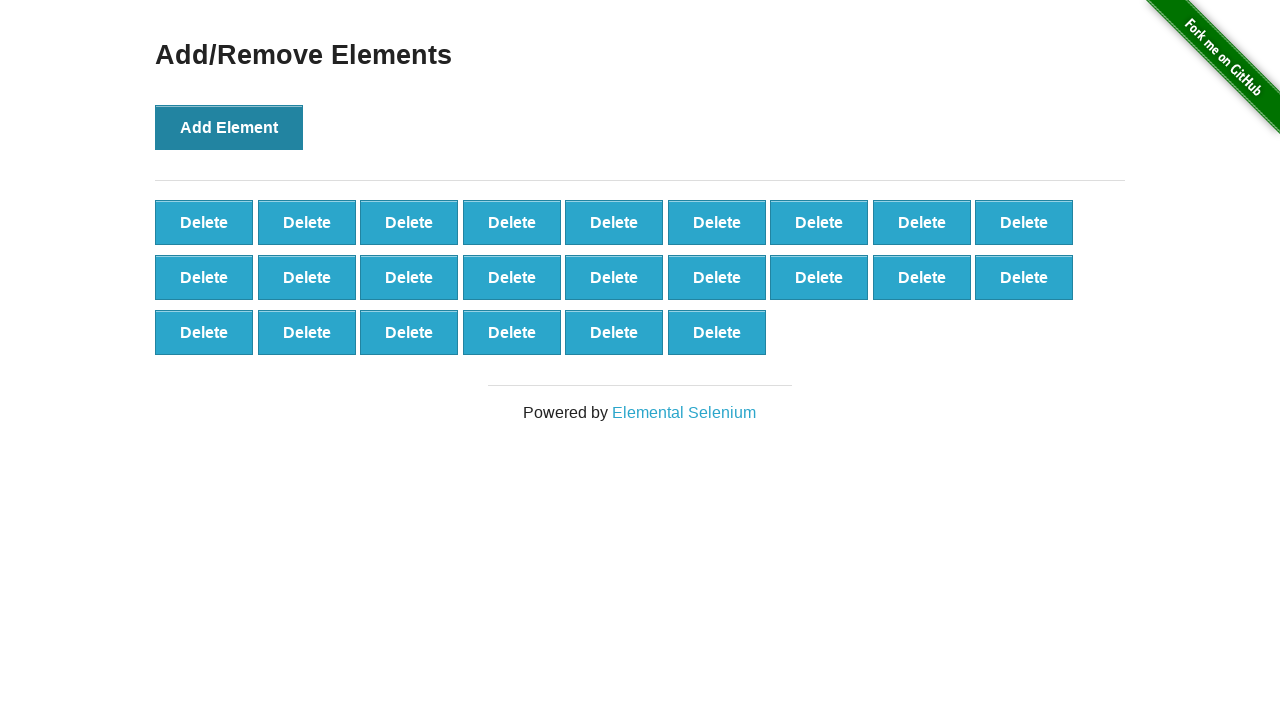

Clicked Add Element button (iteration 25/100) at (229, 127) on text='Add Element'
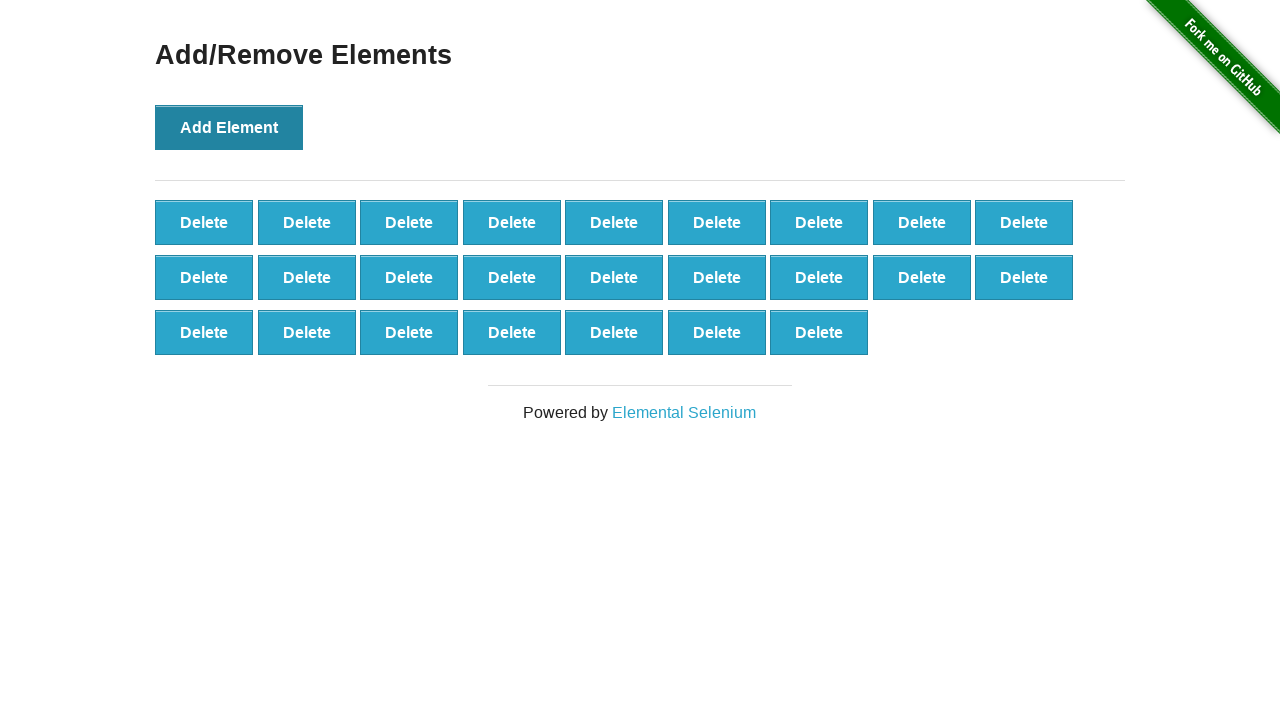

Clicked Add Element button (iteration 26/100) at (229, 127) on text='Add Element'
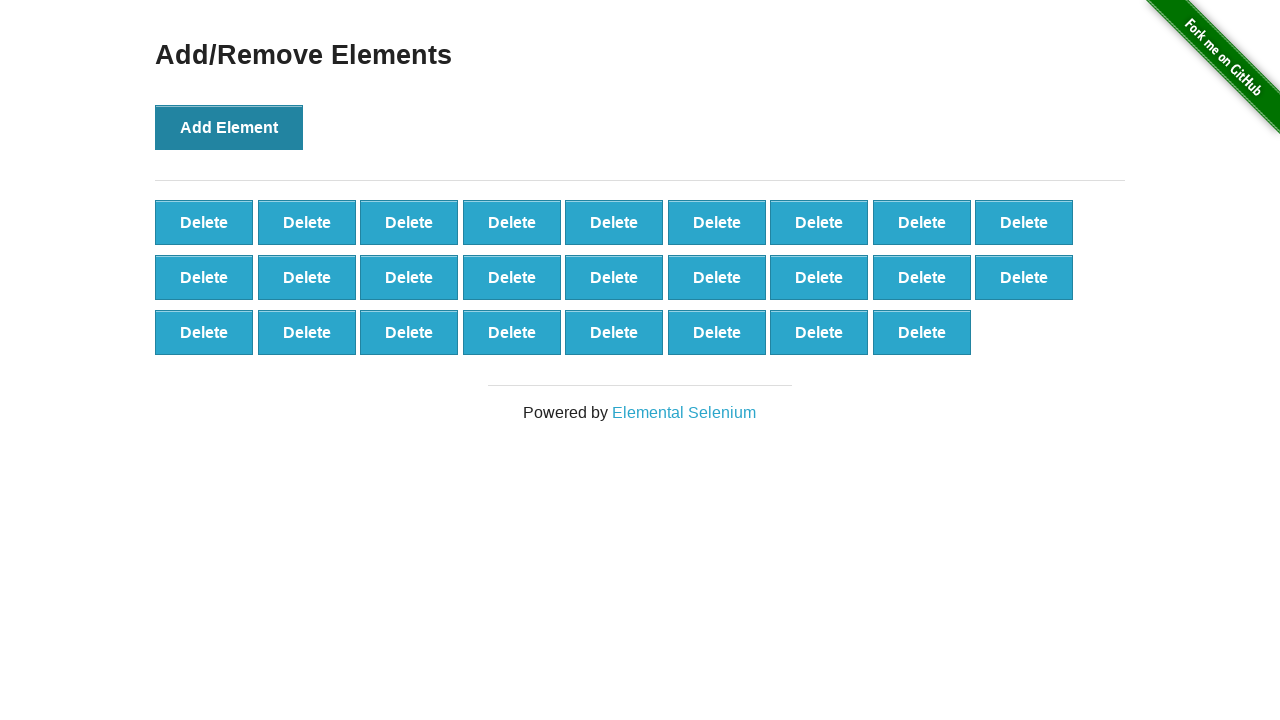

Clicked Add Element button (iteration 27/100) at (229, 127) on text='Add Element'
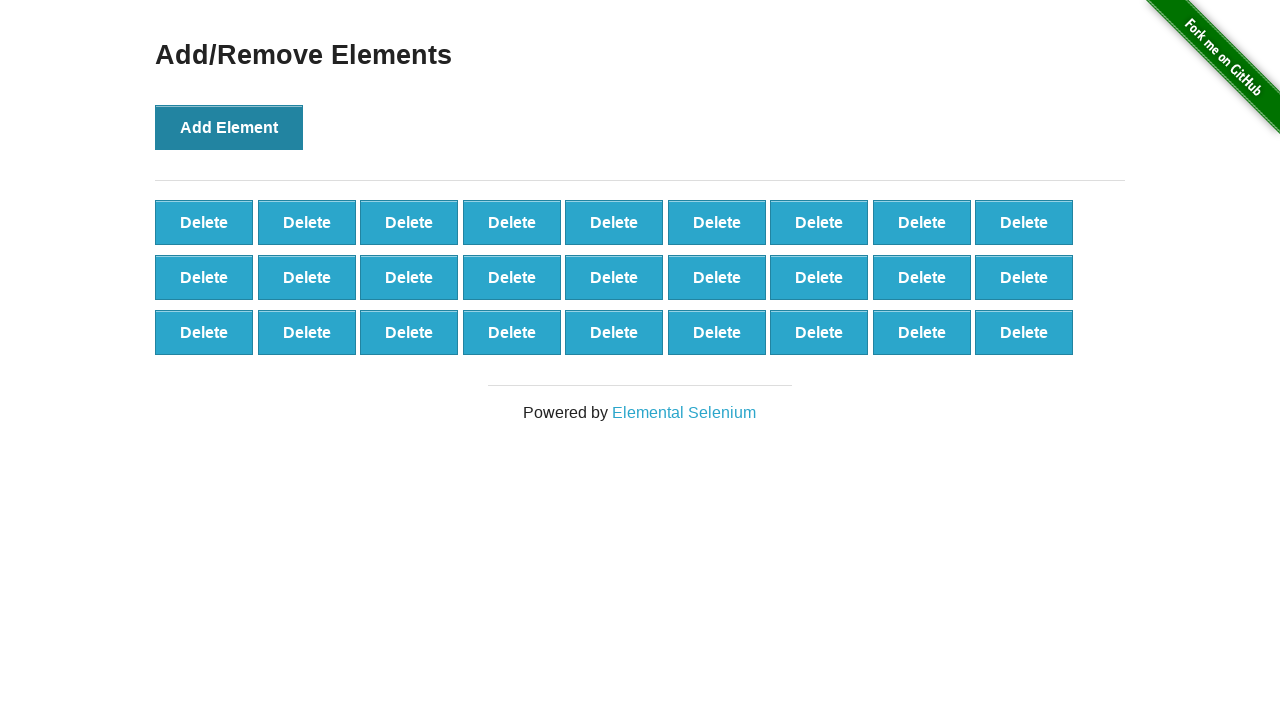

Clicked Add Element button (iteration 28/100) at (229, 127) on text='Add Element'
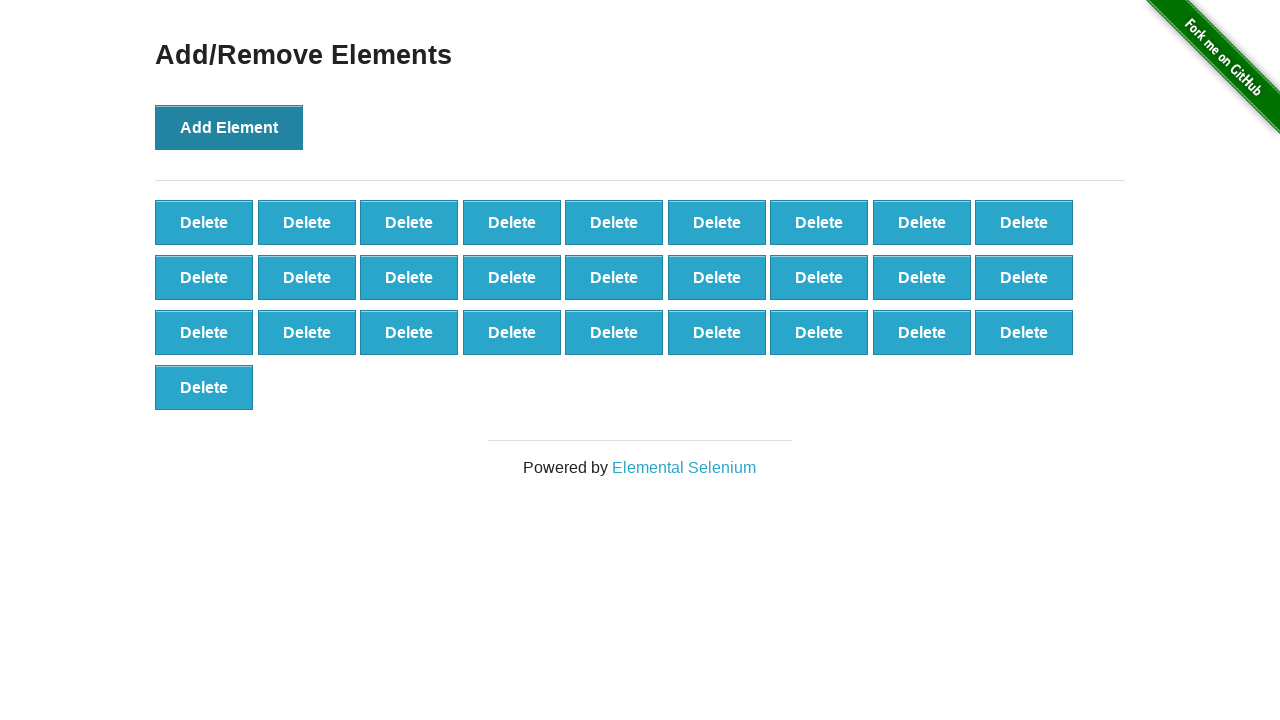

Clicked Add Element button (iteration 29/100) at (229, 127) on text='Add Element'
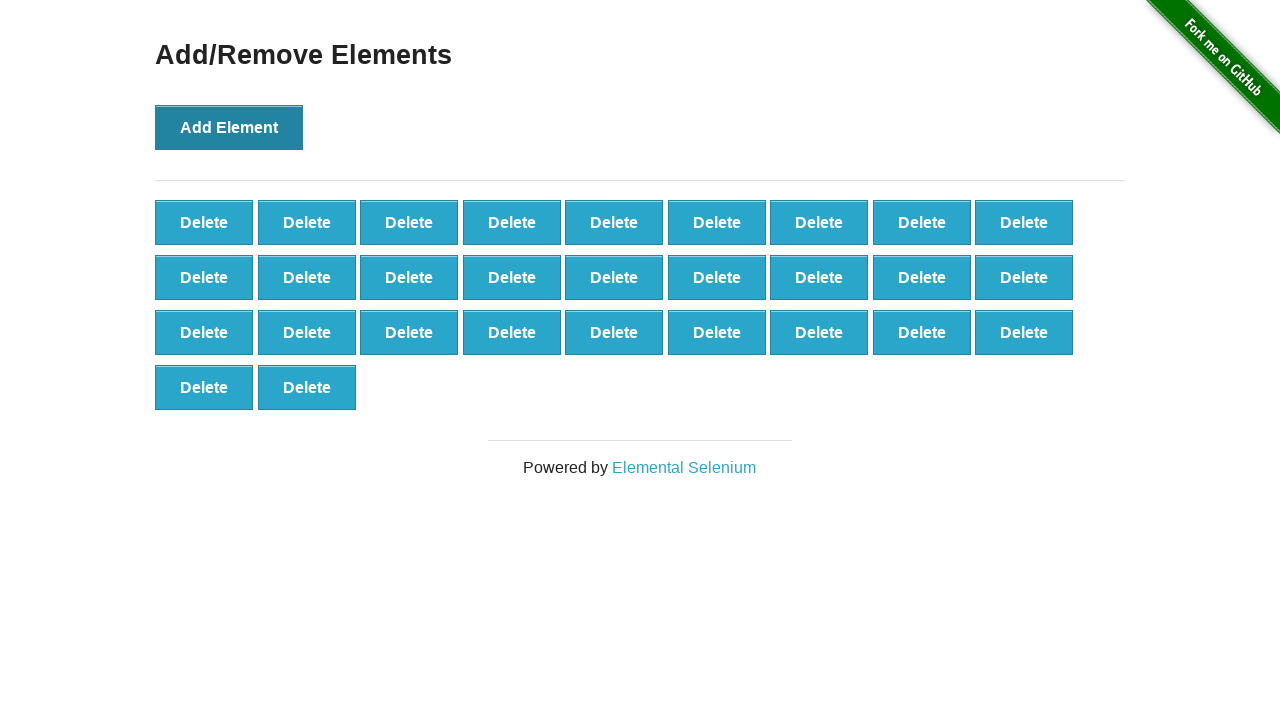

Clicked Add Element button (iteration 30/100) at (229, 127) on text='Add Element'
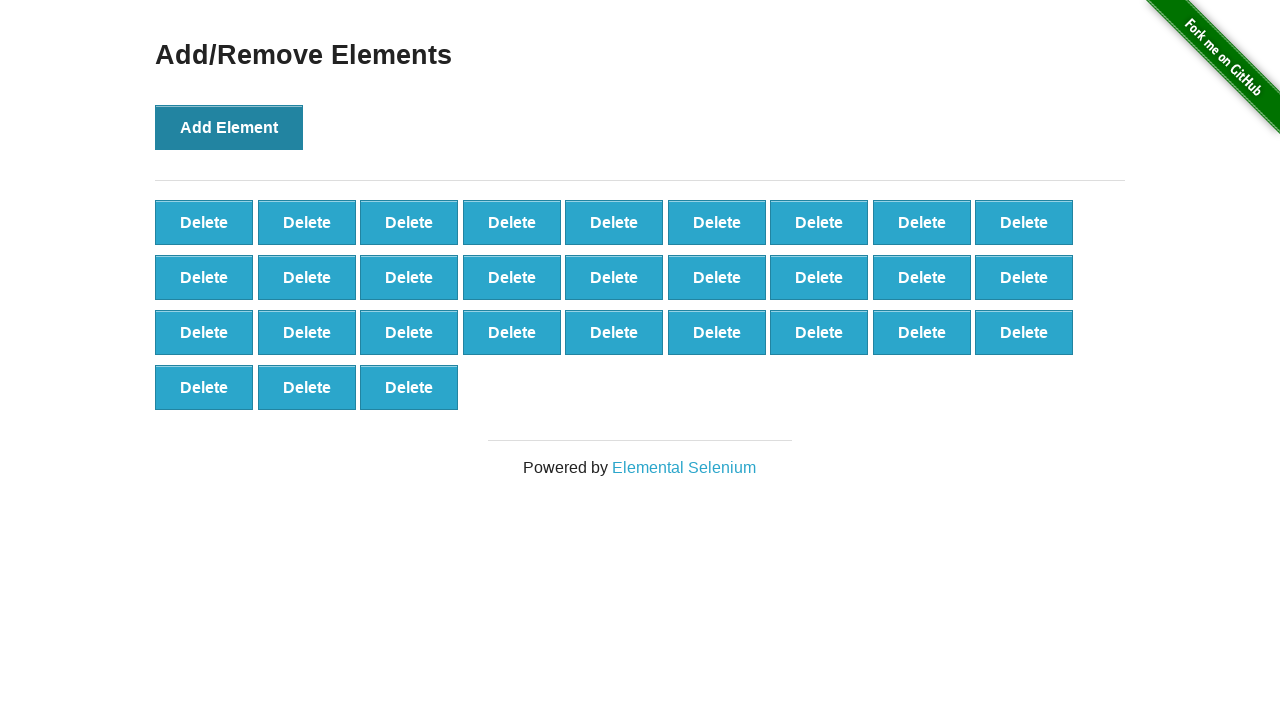

Clicked Add Element button (iteration 31/100) at (229, 127) on text='Add Element'
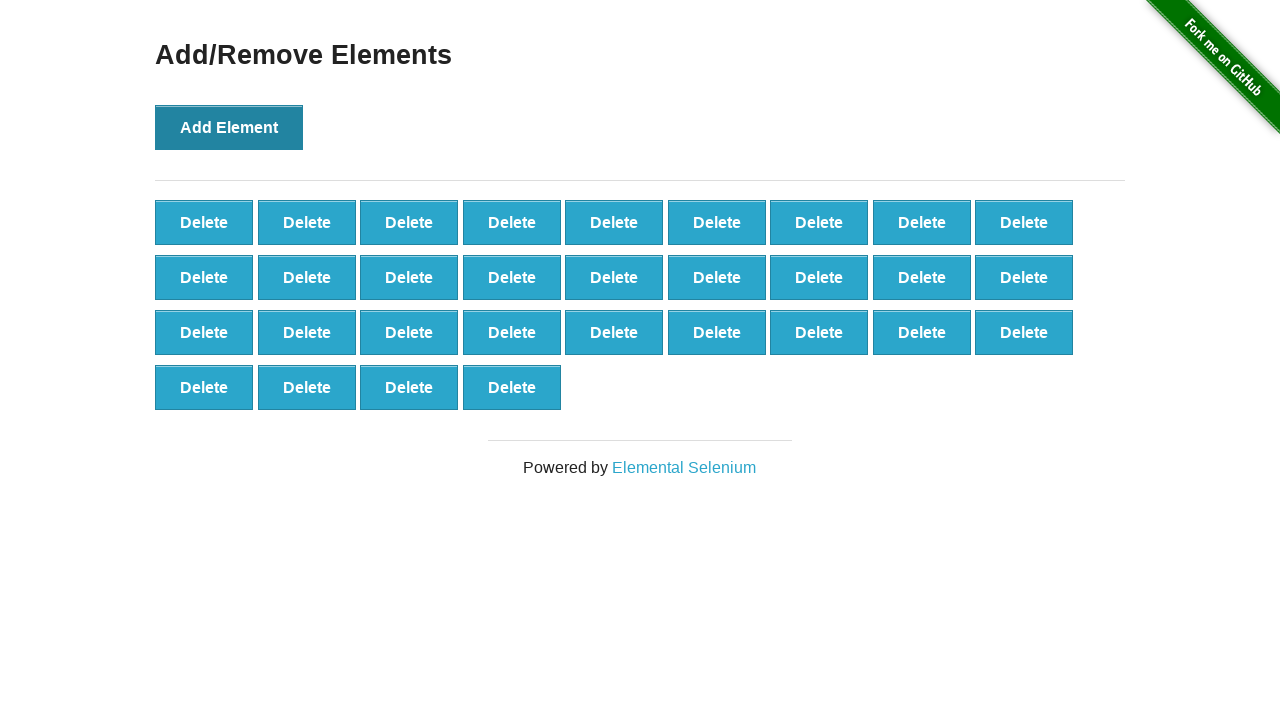

Clicked Add Element button (iteration 32/100) at (229, 127) on text='Add Element'
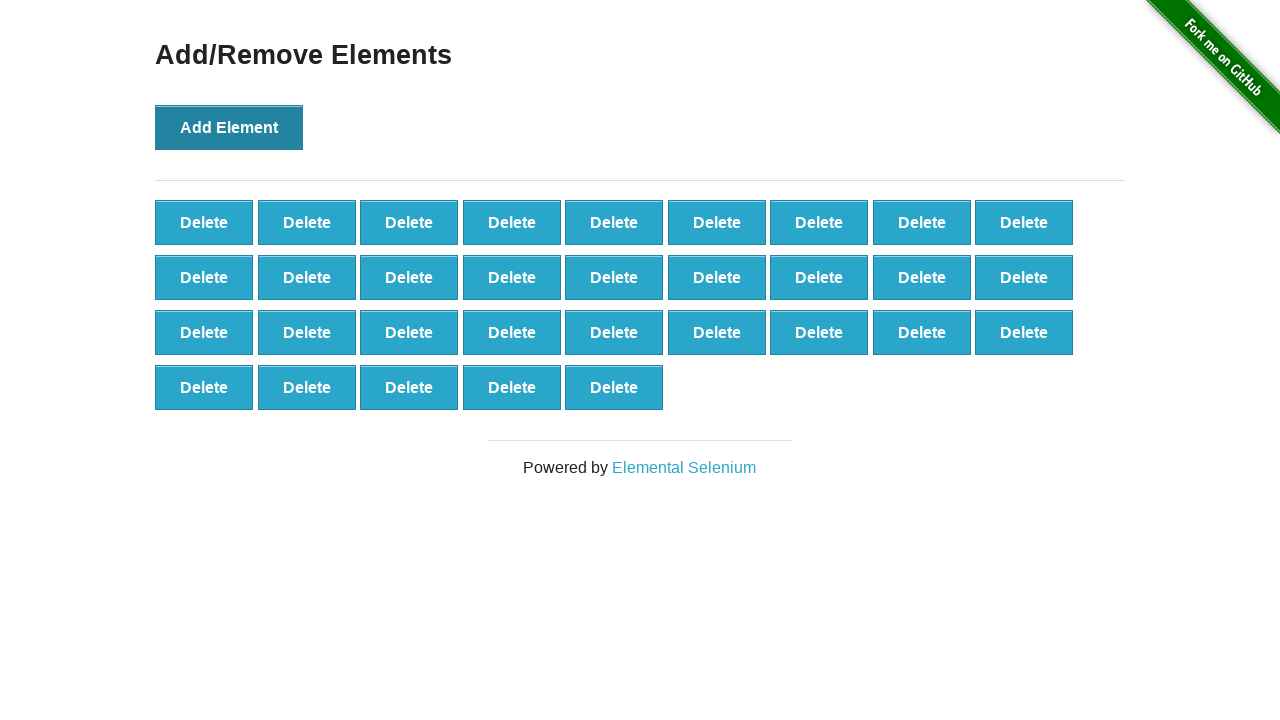

Clicked Add Element button (iteration 33/100) at (229, 127) on text='Add Element'
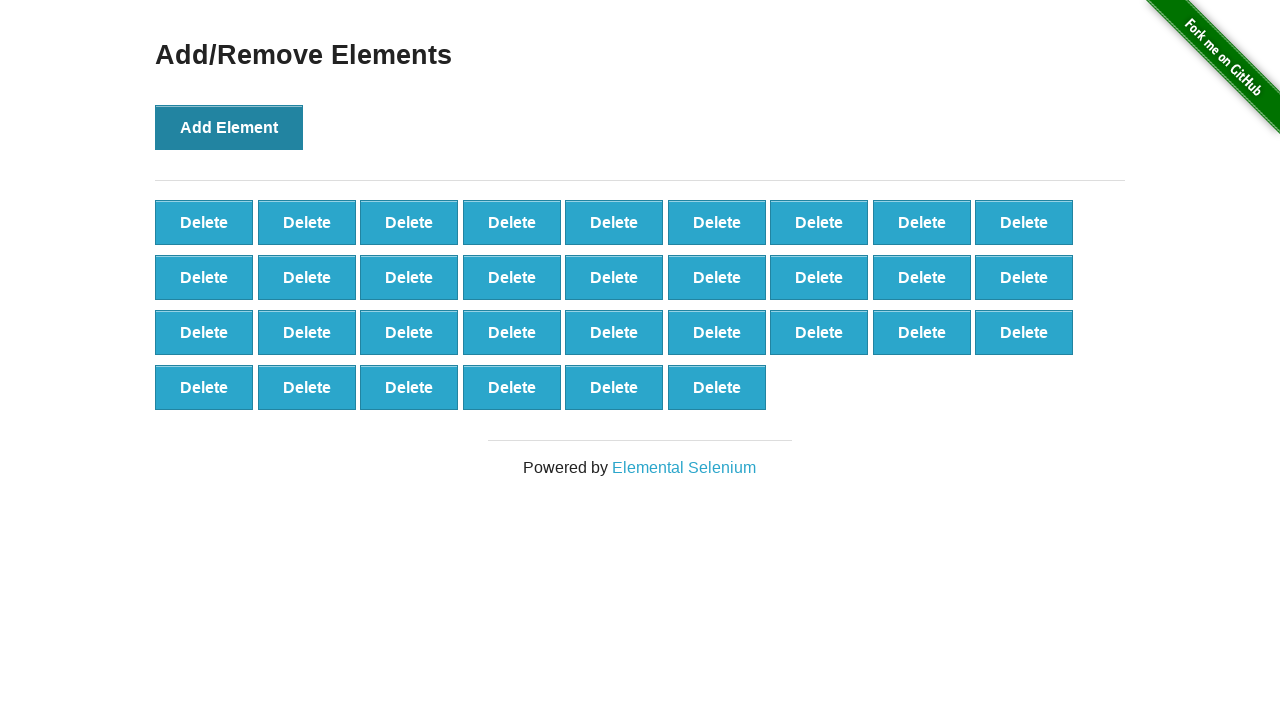

Clicked Add Element button (iteration 34/100) at (229, 127) on text='Add Element'
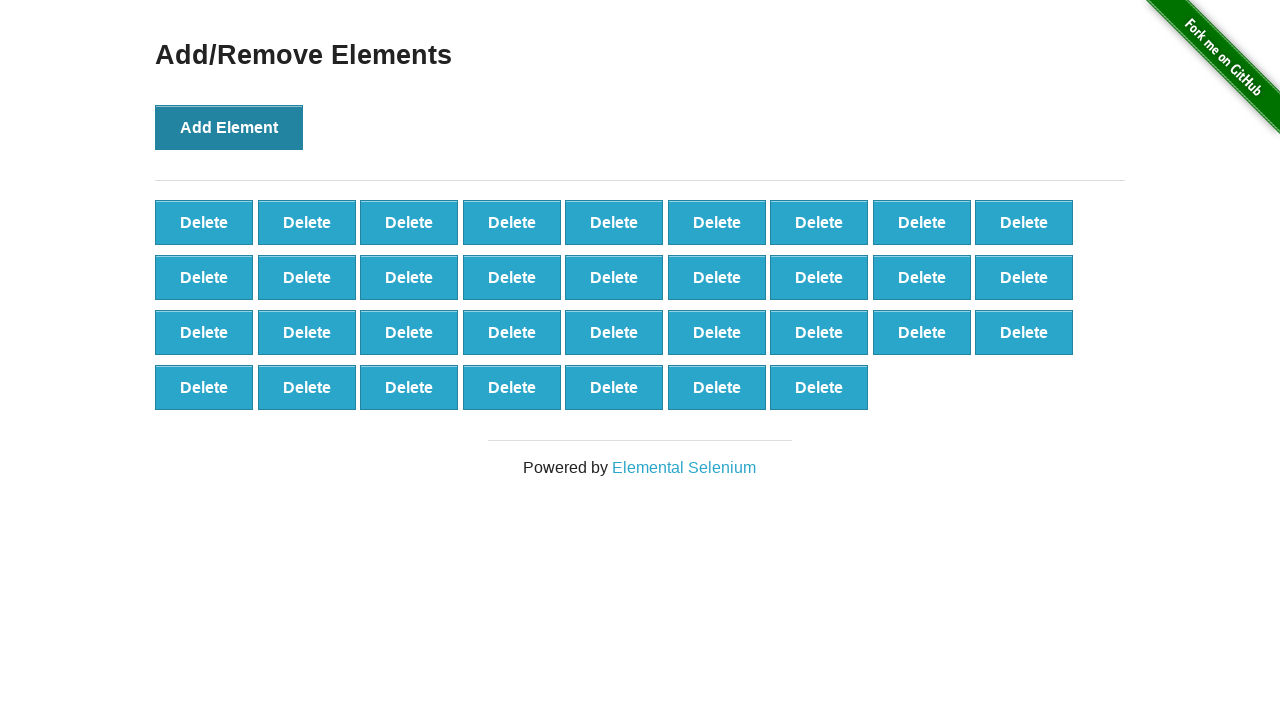

Clicked Add Element button (iteration 35/100) at (229, 127) on text='Add Element'
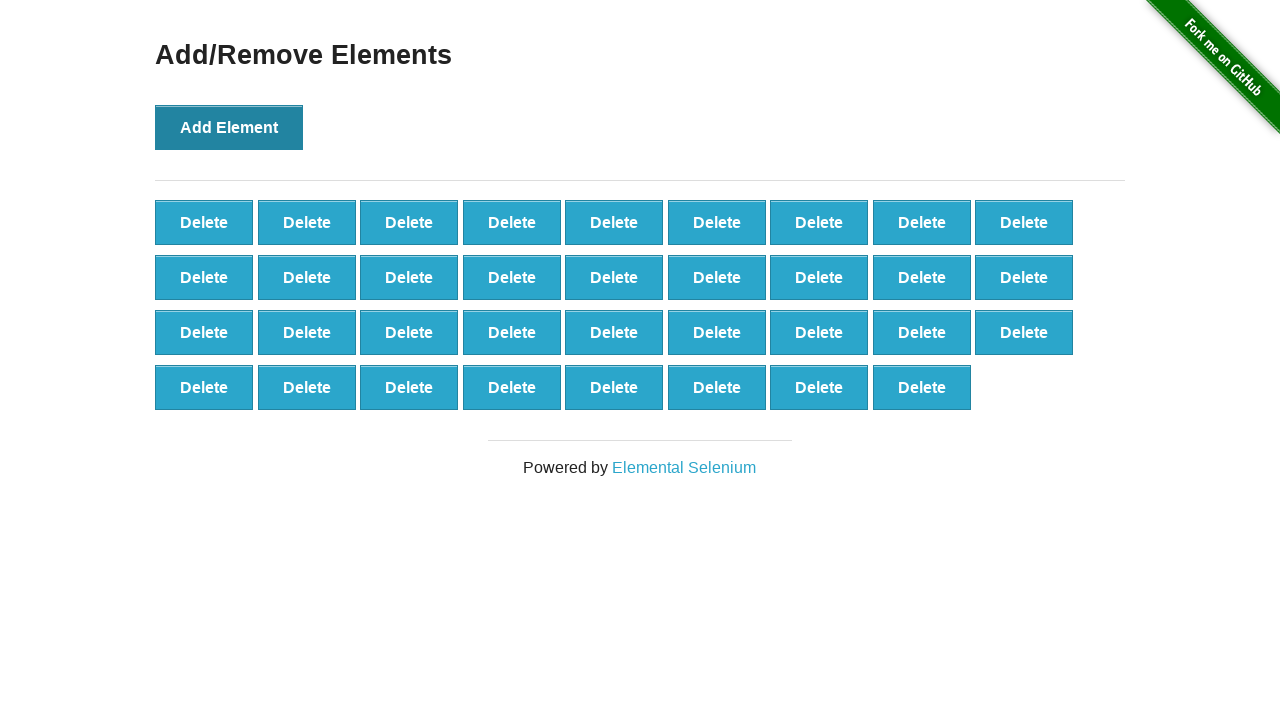

Clicked Add Element button (iteration 36/100) at (229, 127) on text='Add Element'
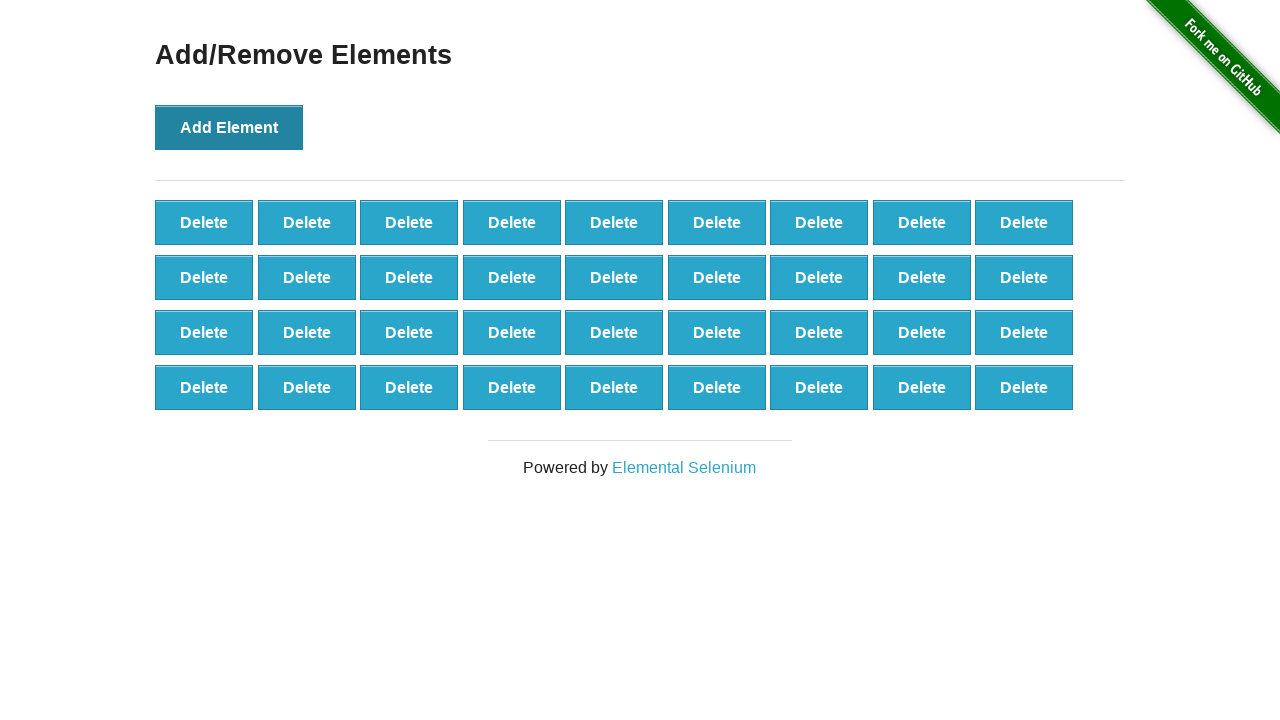

Clicked Add Element button (iteration 37/100) at (229, 127) on text='Add Element'
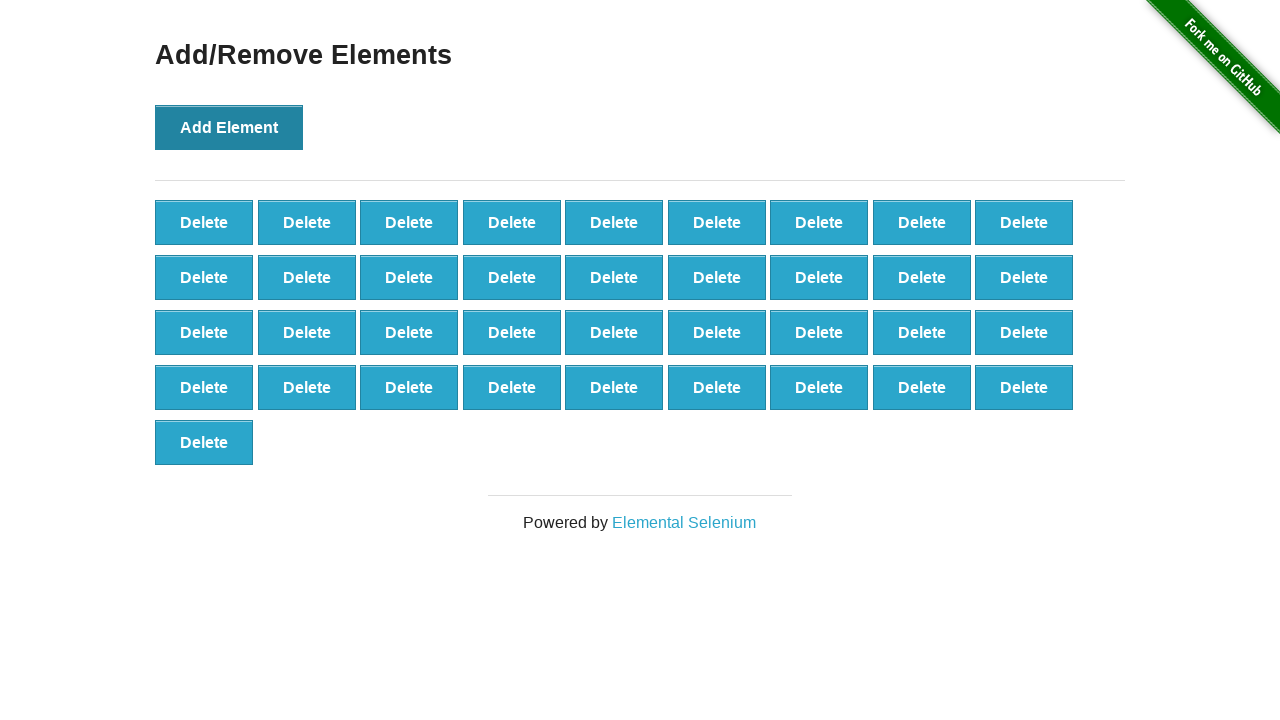

Clicked Add Element button (iteration 38/100) at (229, 127) on text='Add Element'
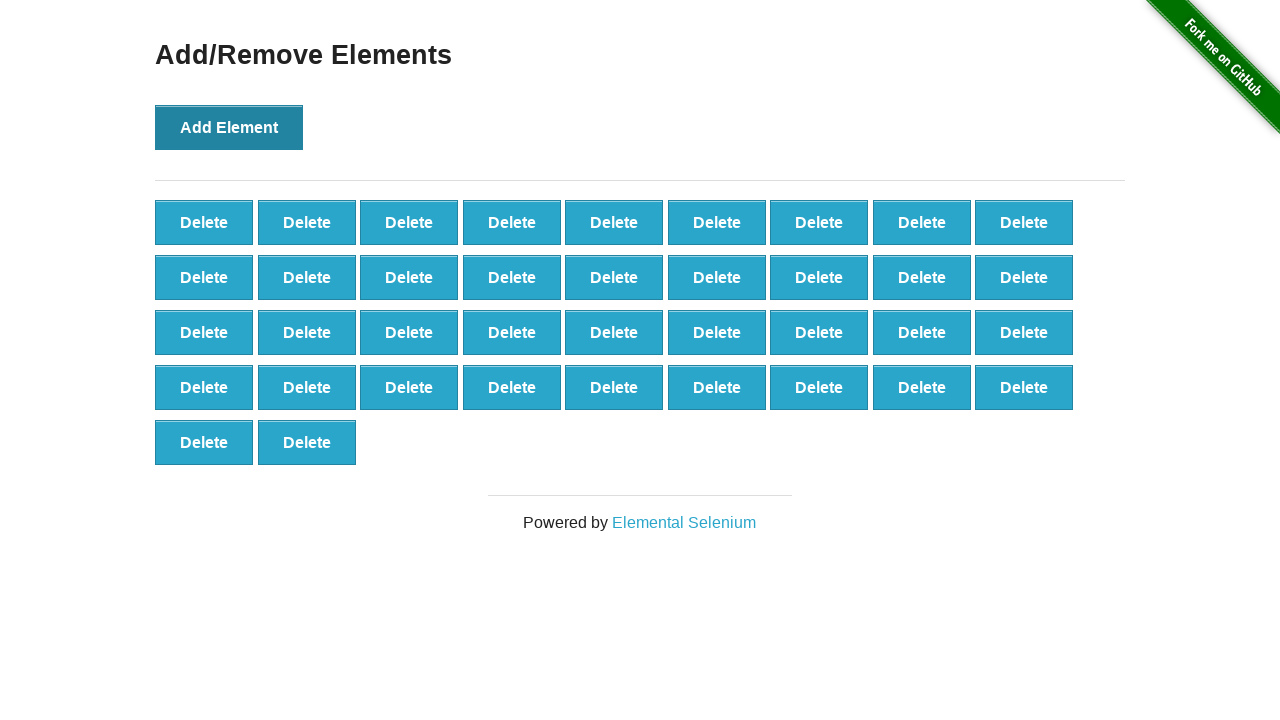

Clicked Add Element button (iteration 39/100) at (229, 127) on text='Add Element'
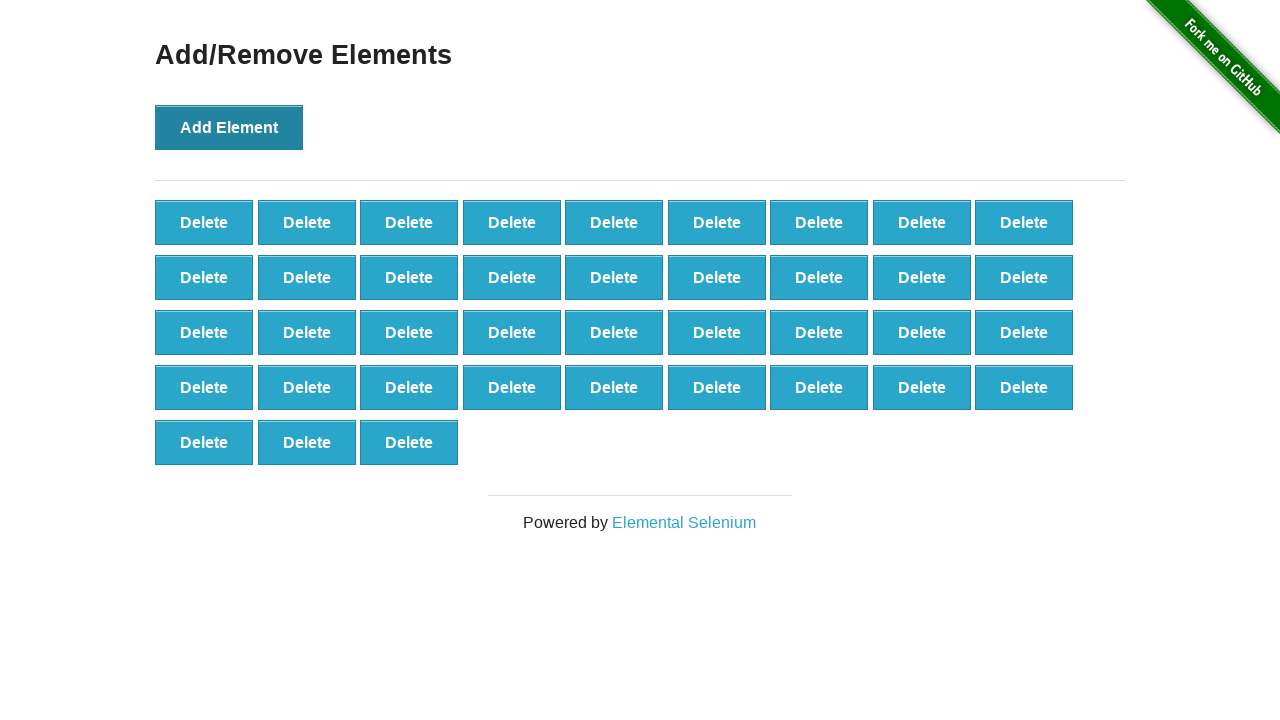

Clicked Add Element button (iteration 40/100) at (229, 127) on text='Add Element'
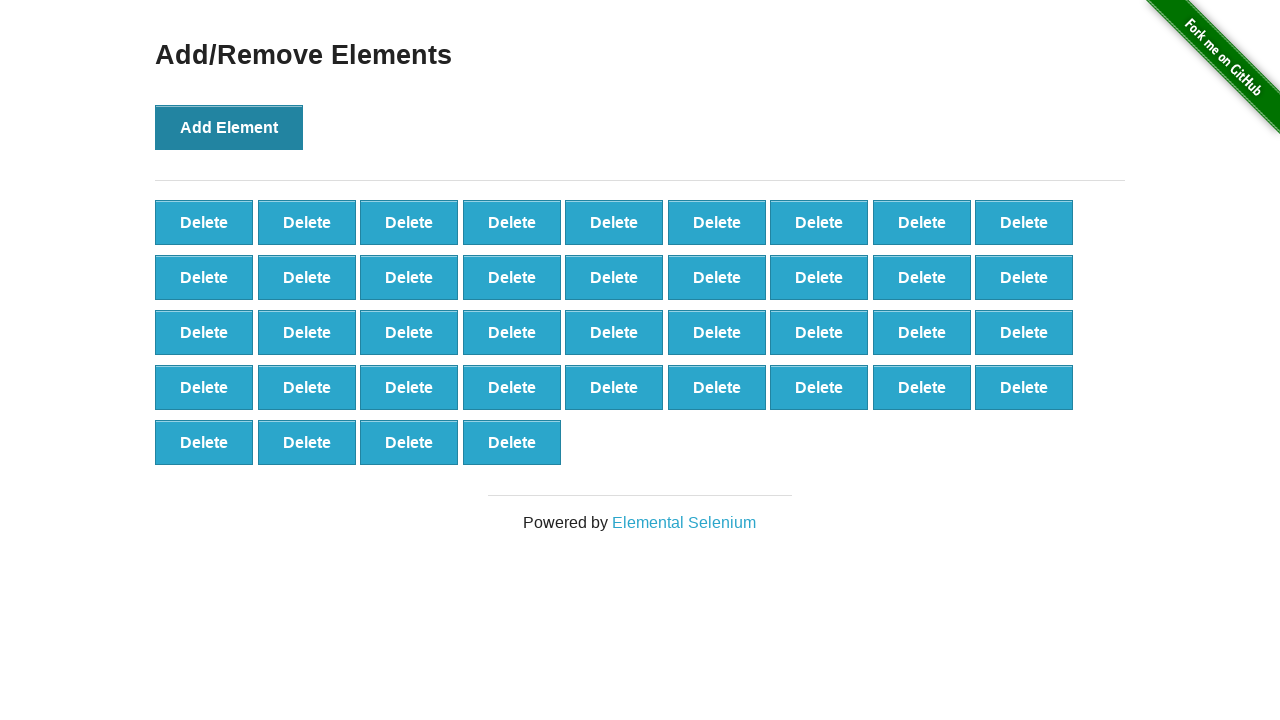

Clicked Add Element button (iteration 41/100) at (229, 127) on text='Add Element'
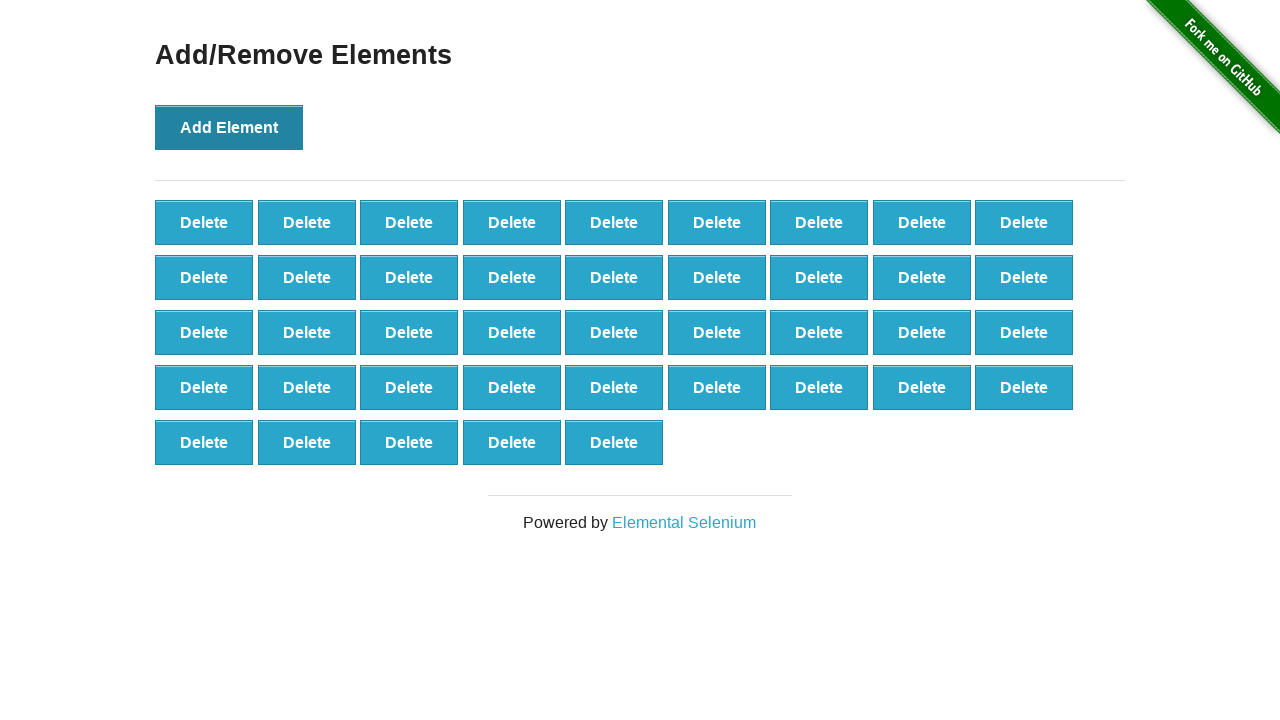

Clicked Add Element button (iteration 42/100) at (229, 127) on text='Add Element'
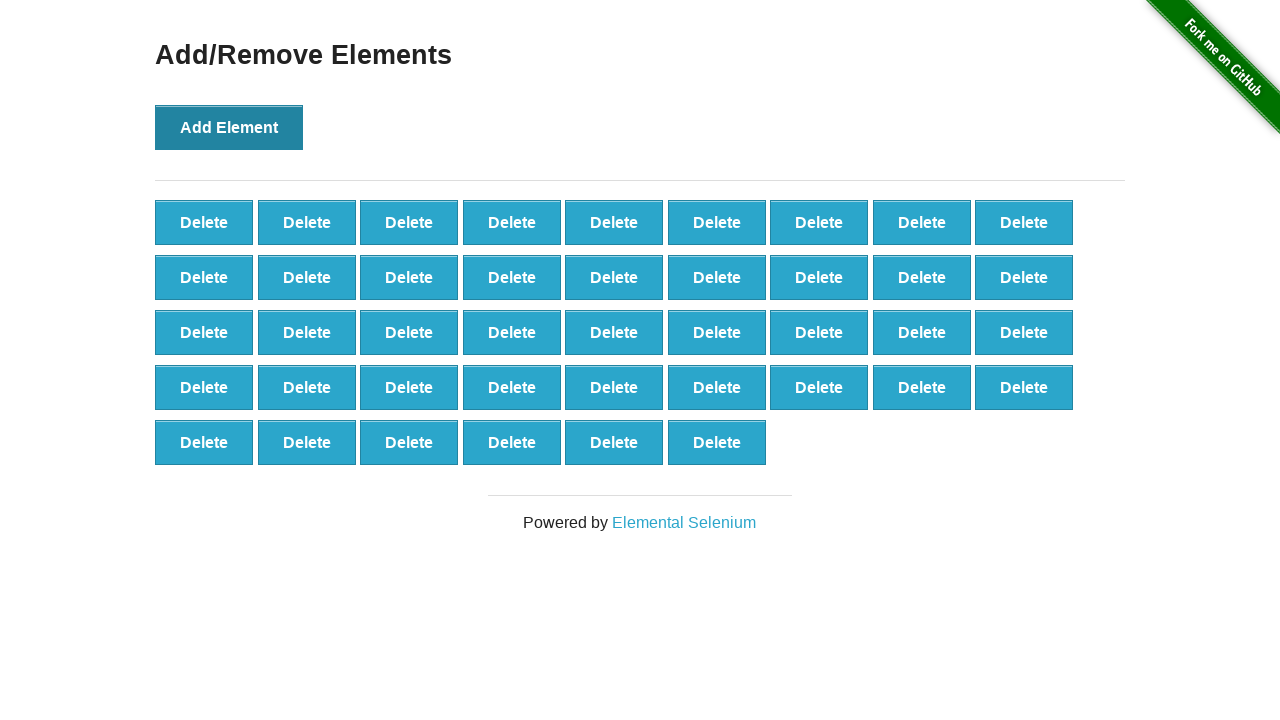

Clicked Add Element button (iteration 43/100) at (229, 127) on text='Add Element'
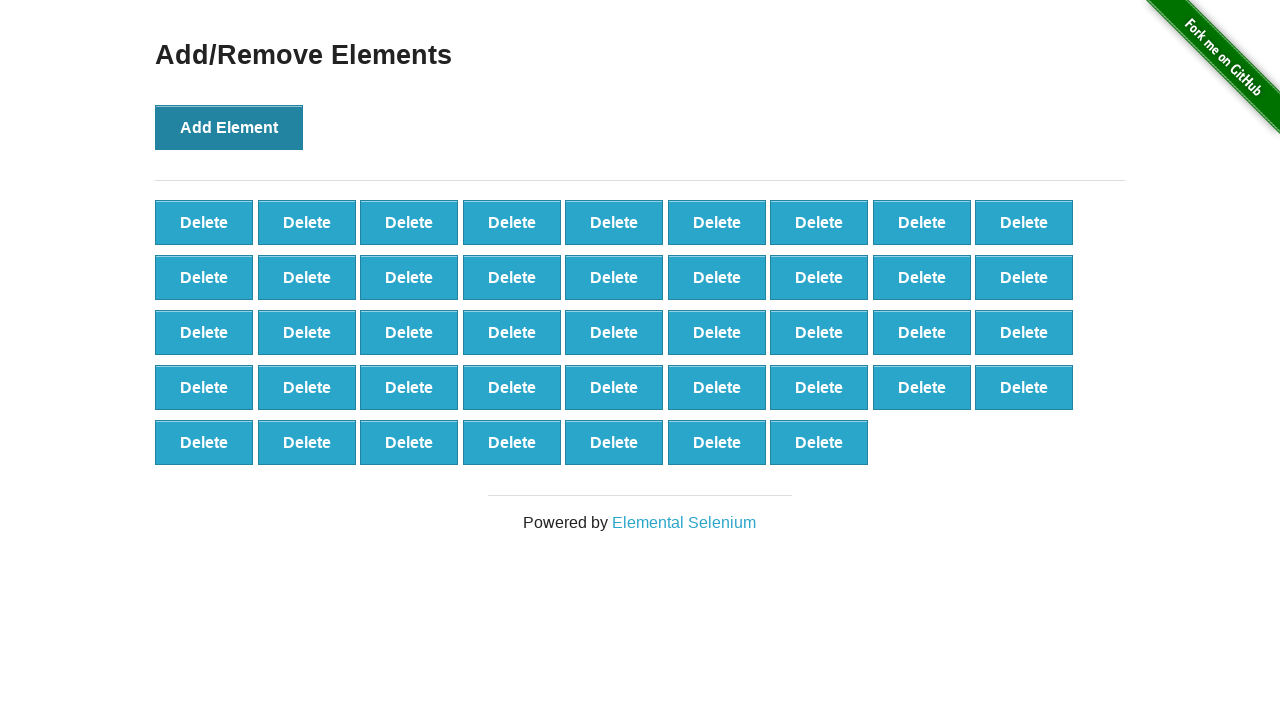

Clicked Add Element button (iteration 44/100) at (229, 127) on text='Add Element'
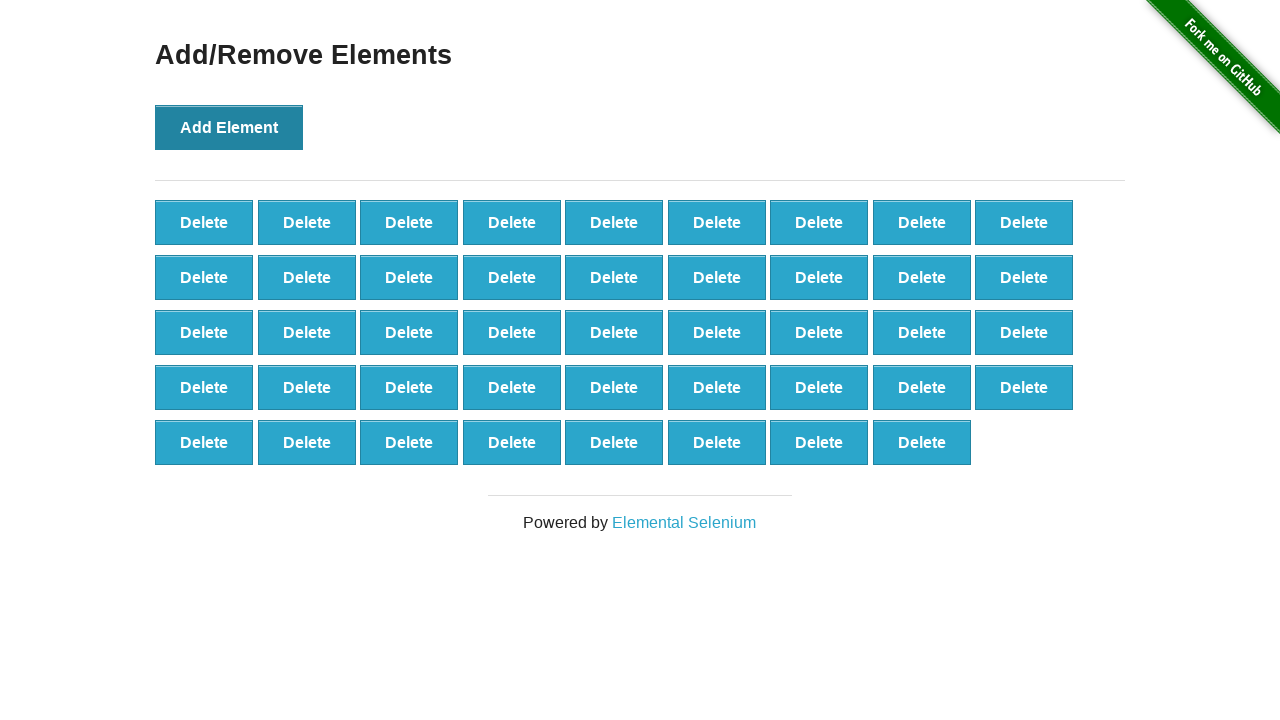

Clicked Add Element button (iteration 45/100) at (229, 127) on text='Add Element'
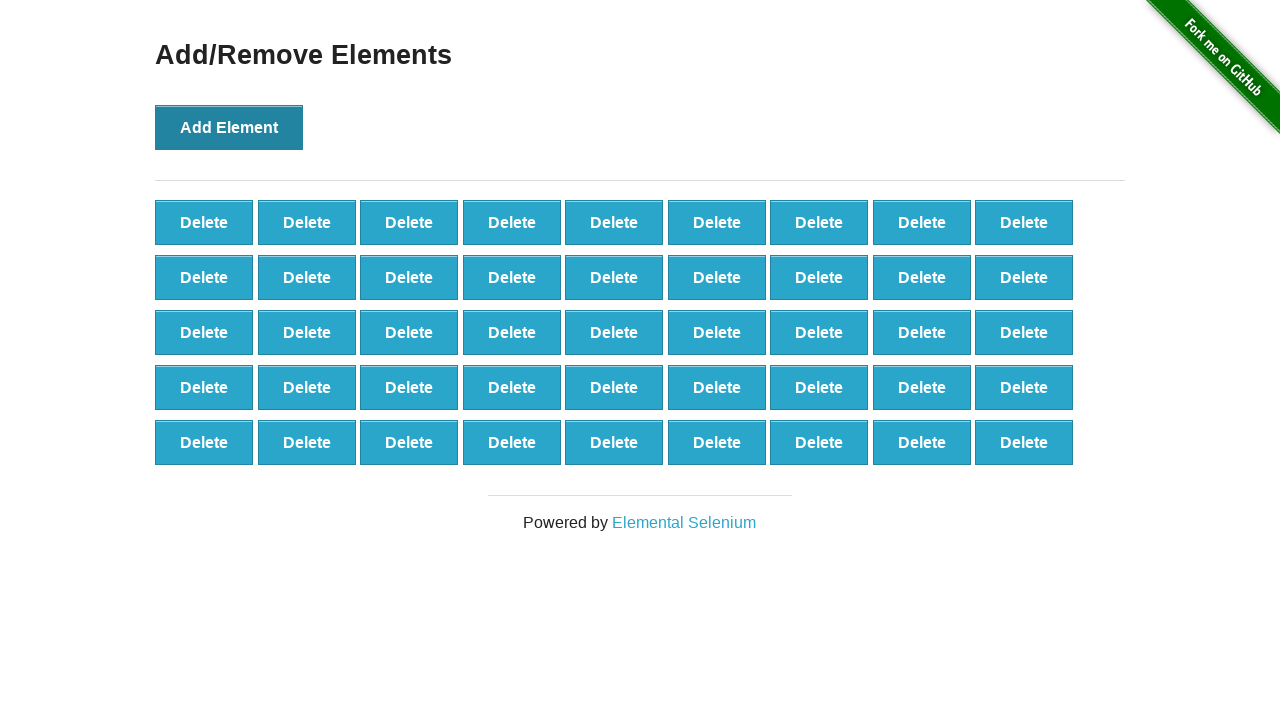

Clicked Add Element button (iteration 46/100) at (229, 127) on text='Add Element'
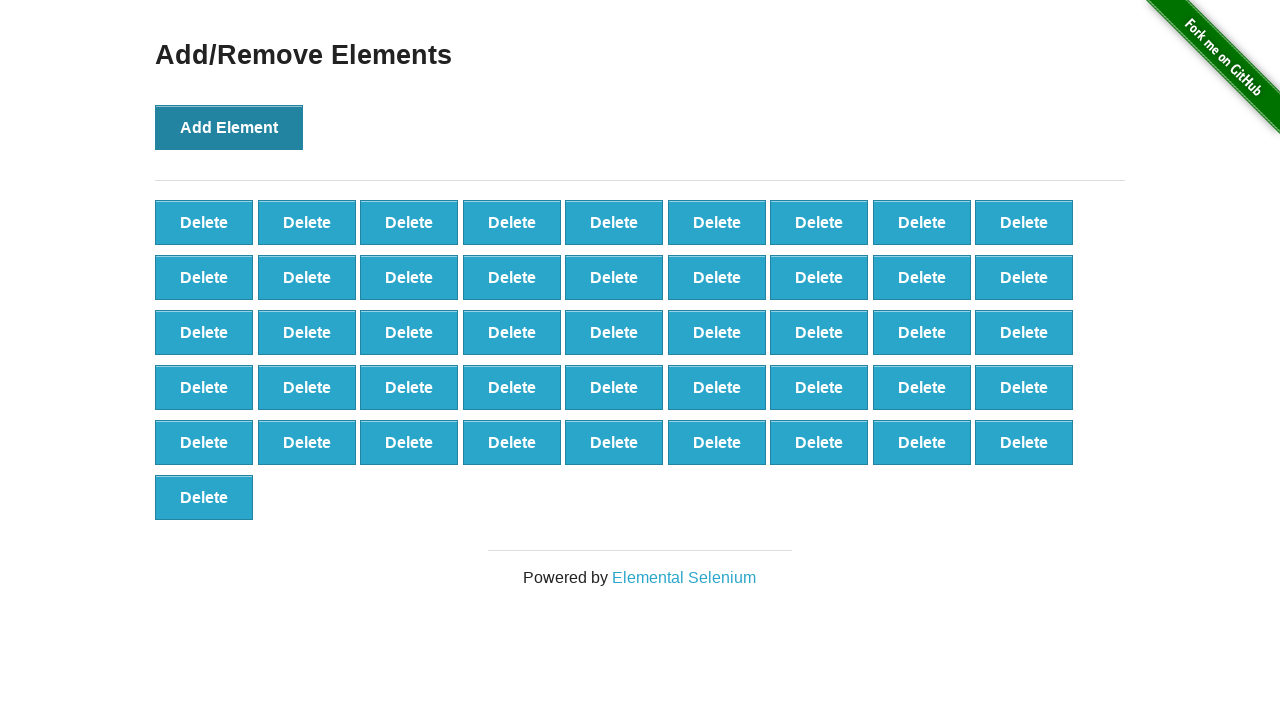

Clicked Add Element button (iteration 47/100) at (229, 127) on text='Add Element'
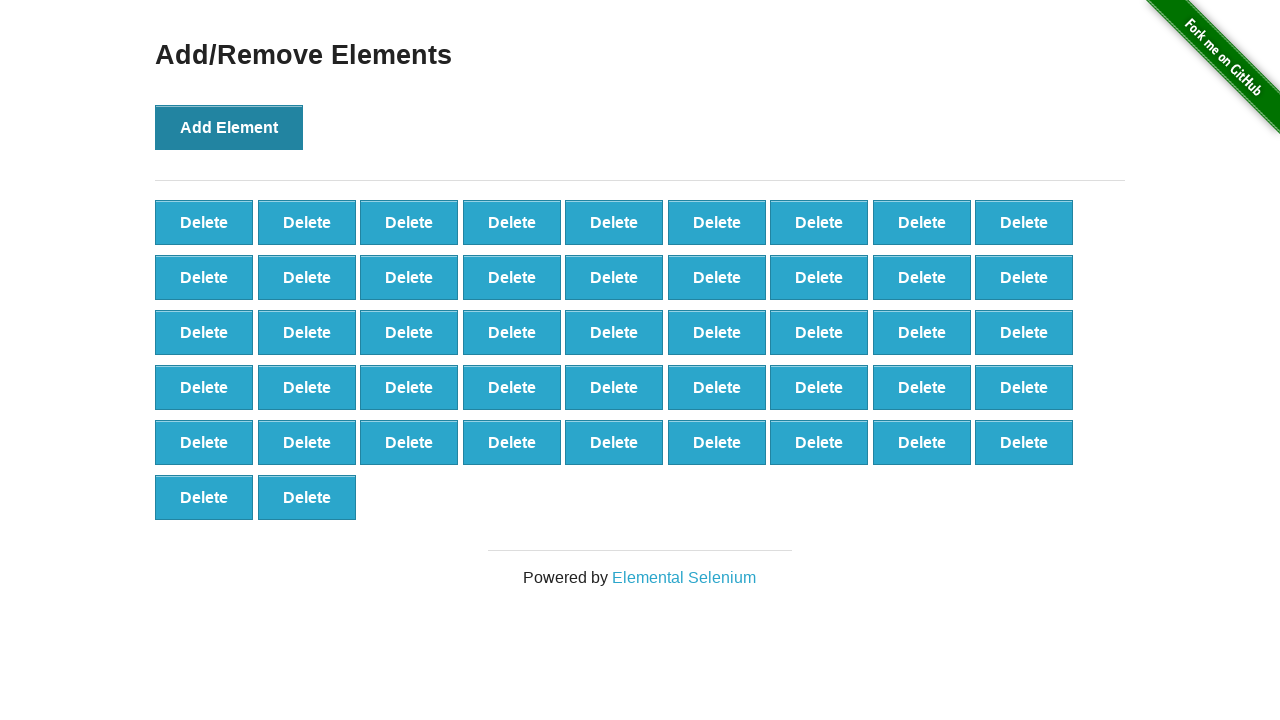

Clicked Add Element button (iteration 48/100) at (229, 127) on text='Add Element'
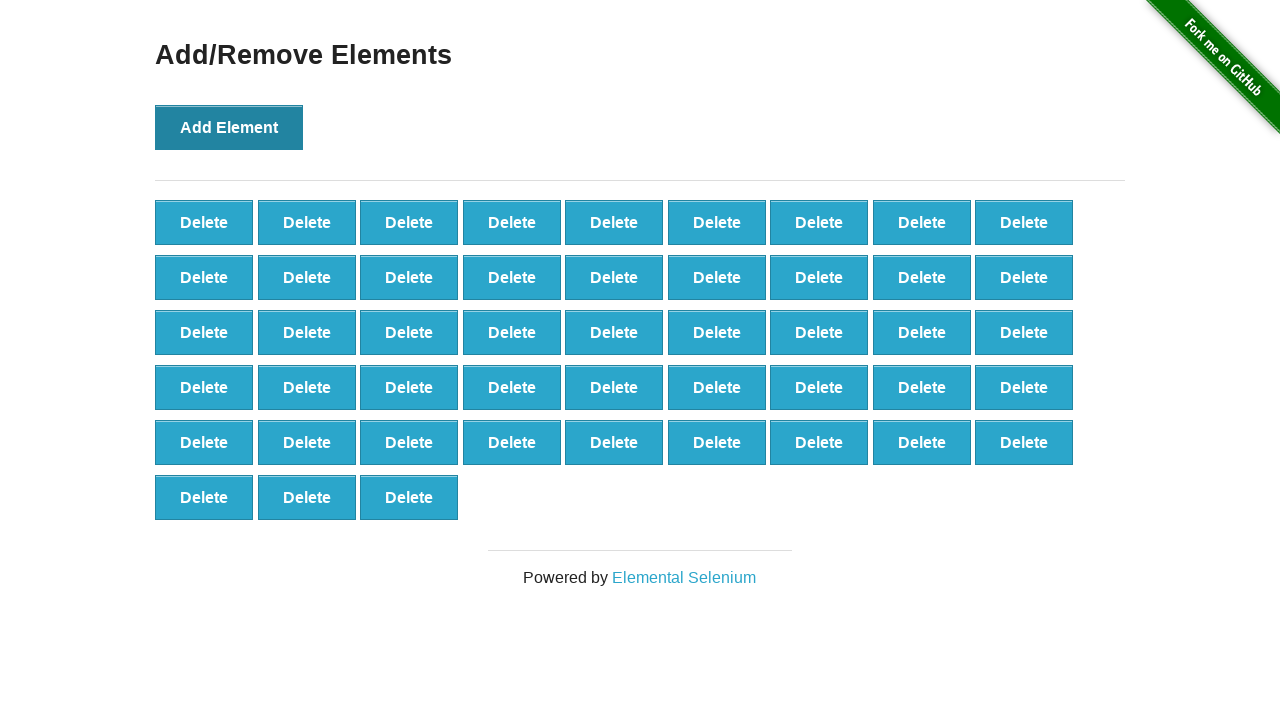

Clicked Add Element button (iteration 49/100) at (229, 127) on text='Add Element'
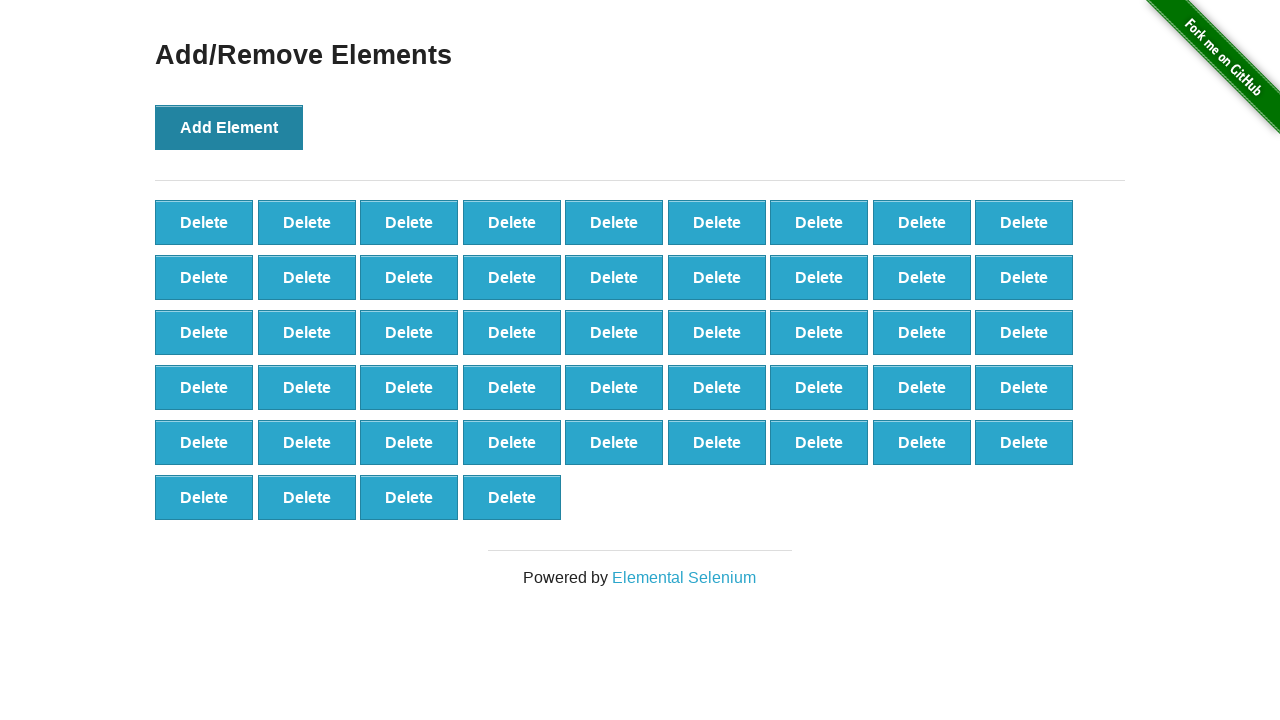

Clicked Add Element button (iteration 50/100) at (229, 127) on text='Add Element'
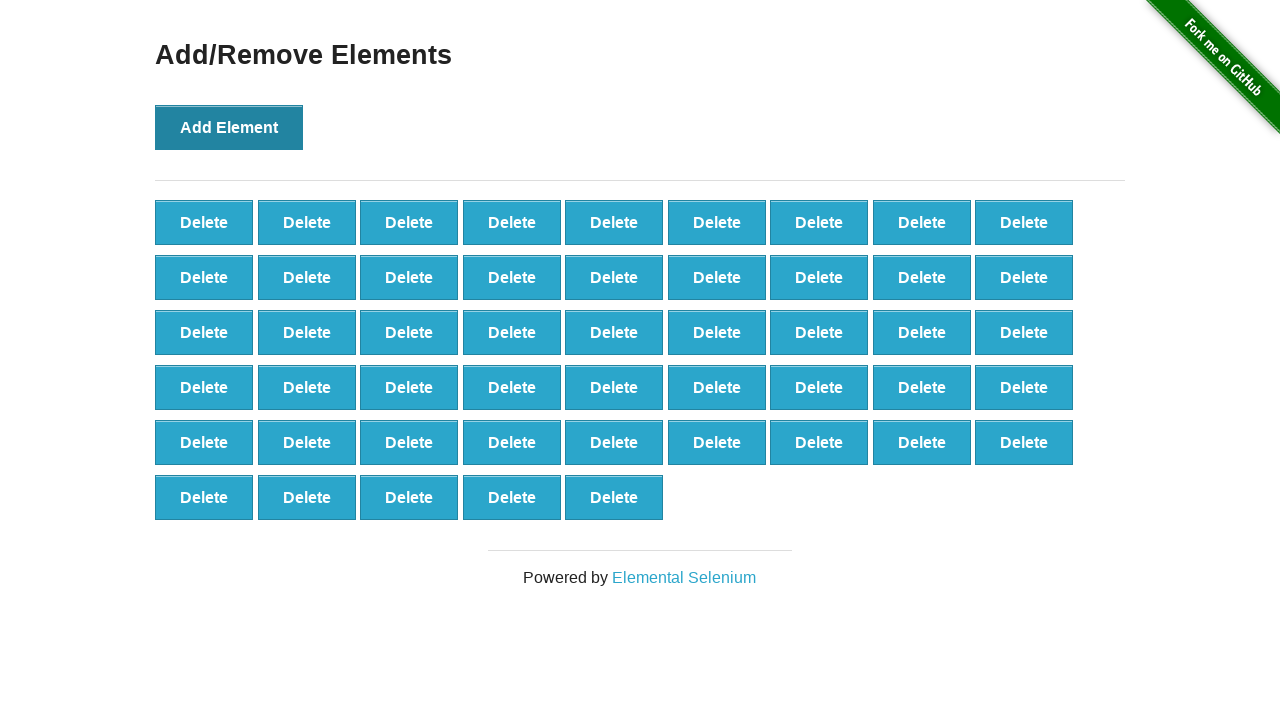

Clicked Add Element button (iteration 51/100) at (229, 127) on text='Add Element'
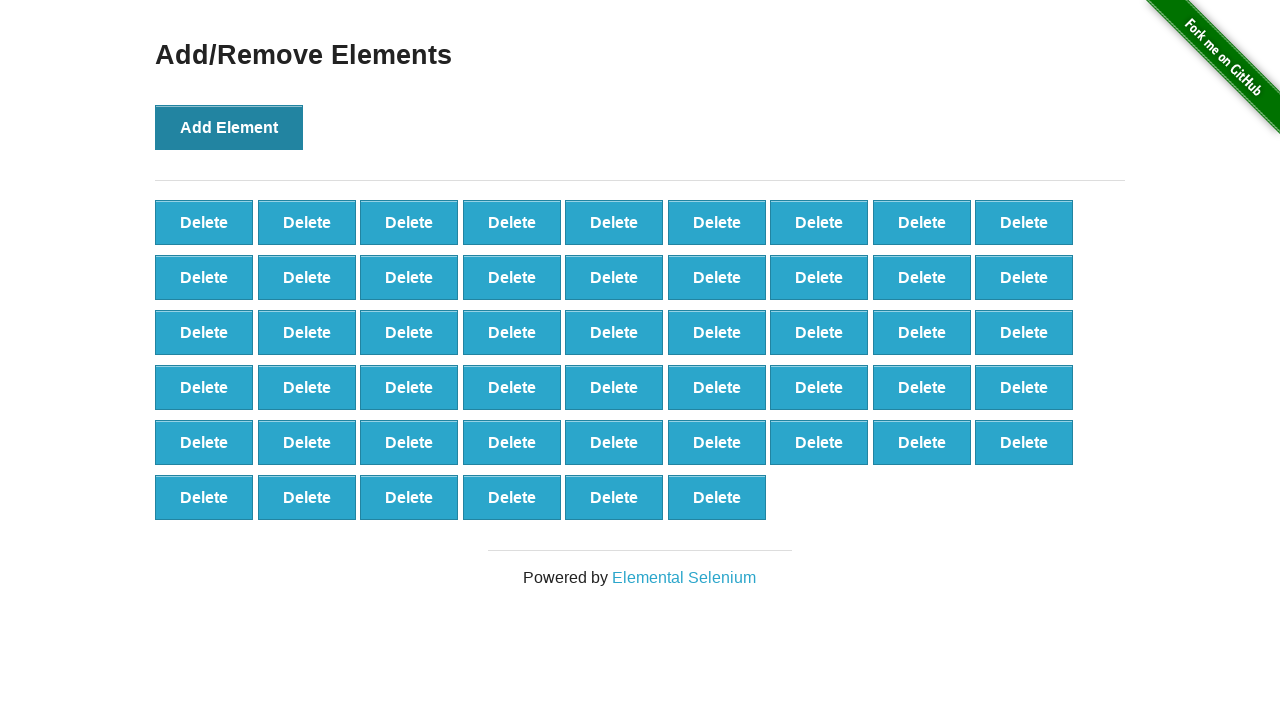

Clicked Add Element button (iteration 52/100) at (229, 127) on text='Add Element'
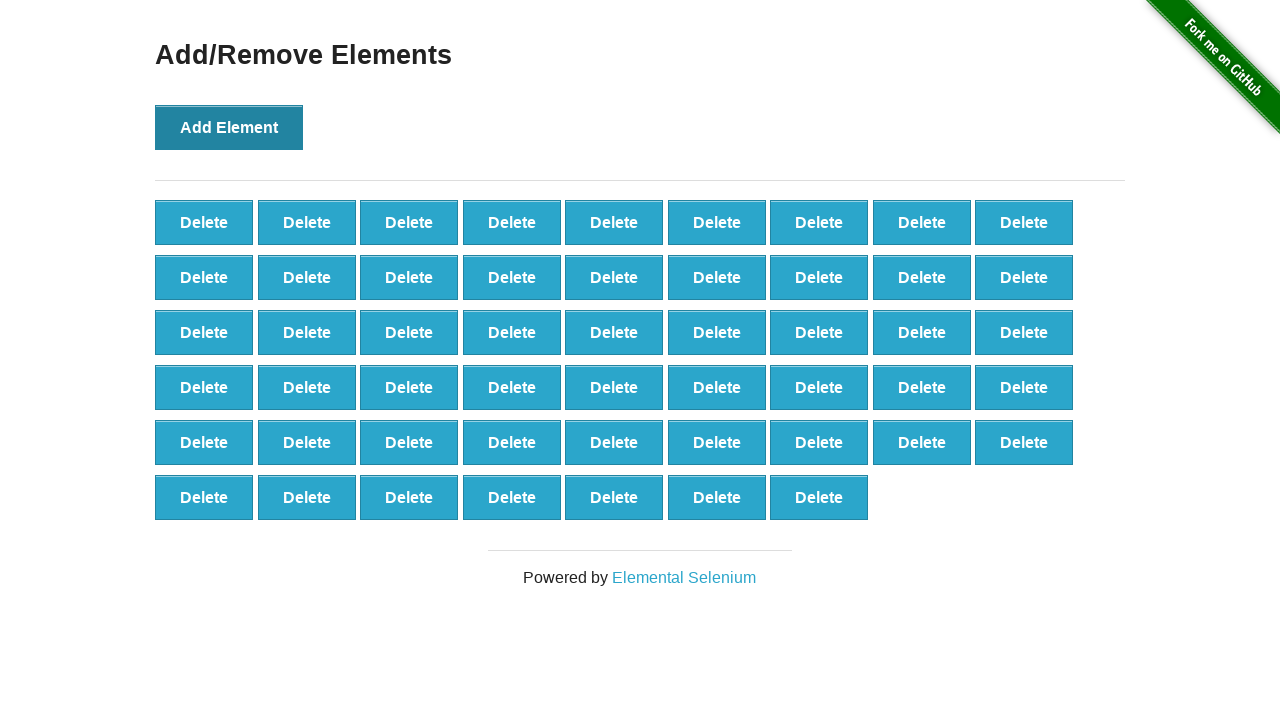

Clicked Add Element button (iteration 53/100) at (229, 127) on text='Add Element'
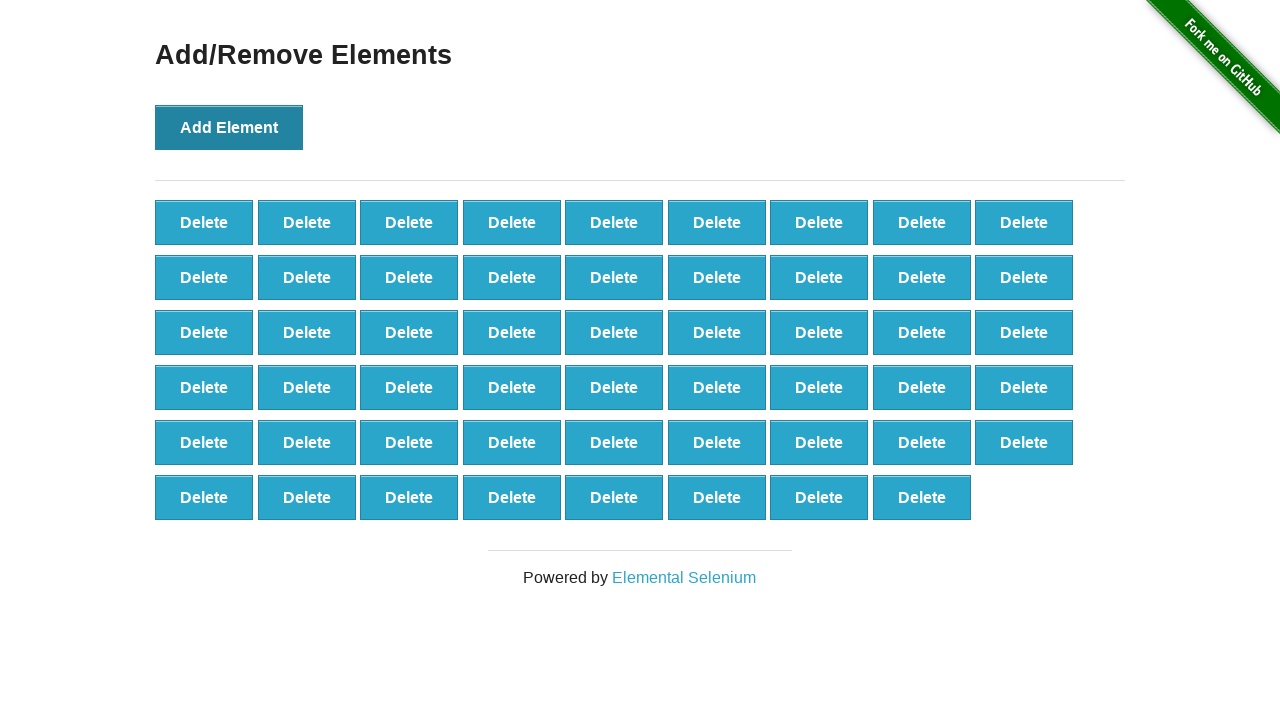

Clicked Add Element button (iteration 54/100) at (229, 127) on text='Add Element'
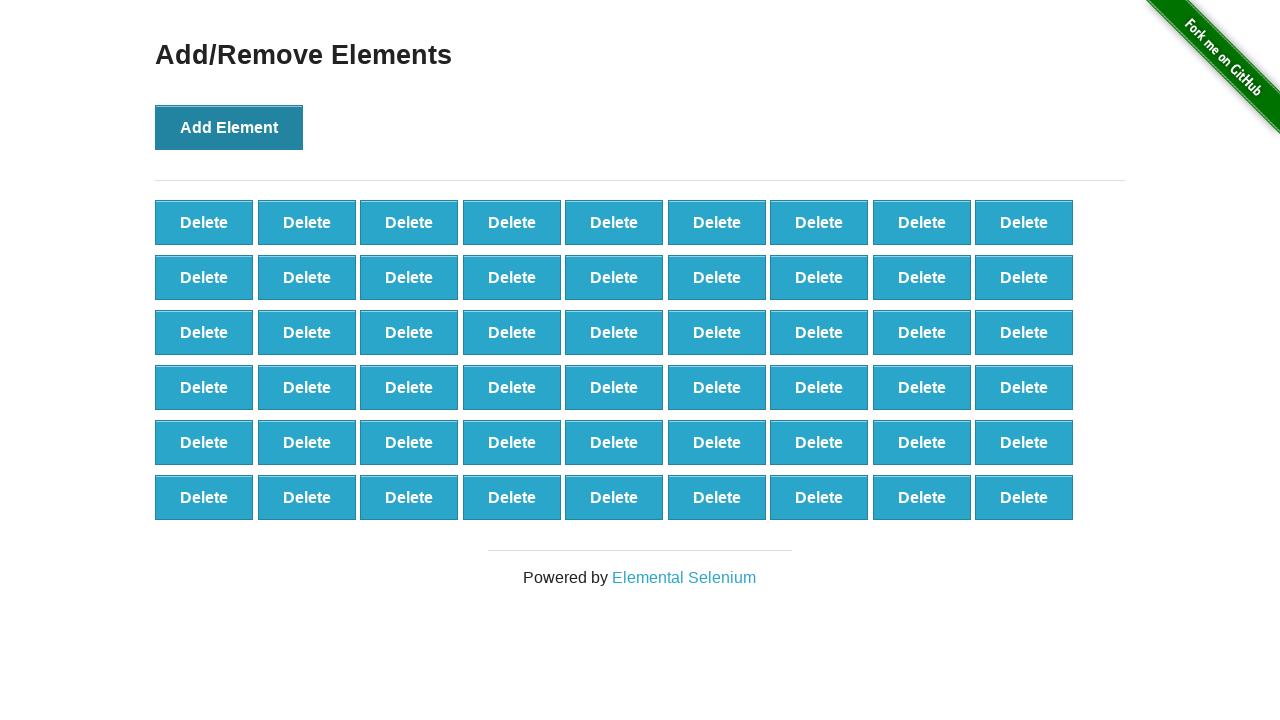

Clicked Add Element button (iteration 55/100) at (229, 127) on text='Add Element'
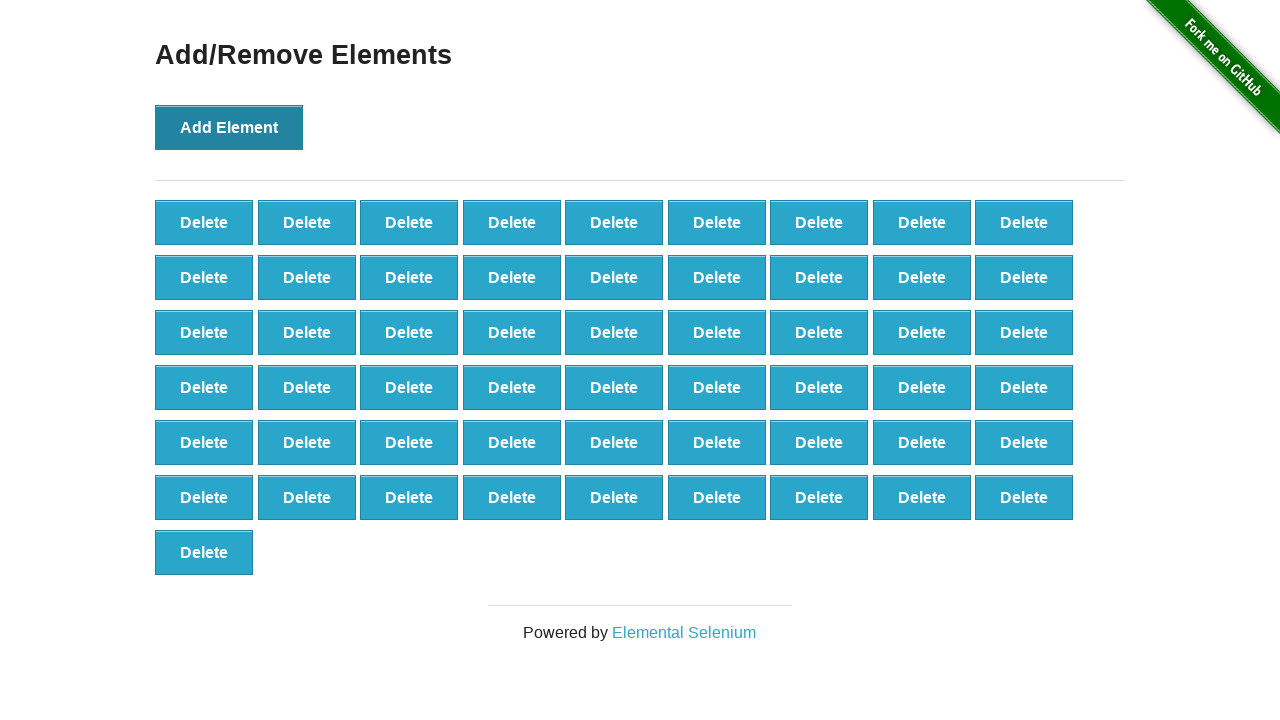

Clicked Add Element button (iteration 56/100) at (229, 127) on text='Add Element'
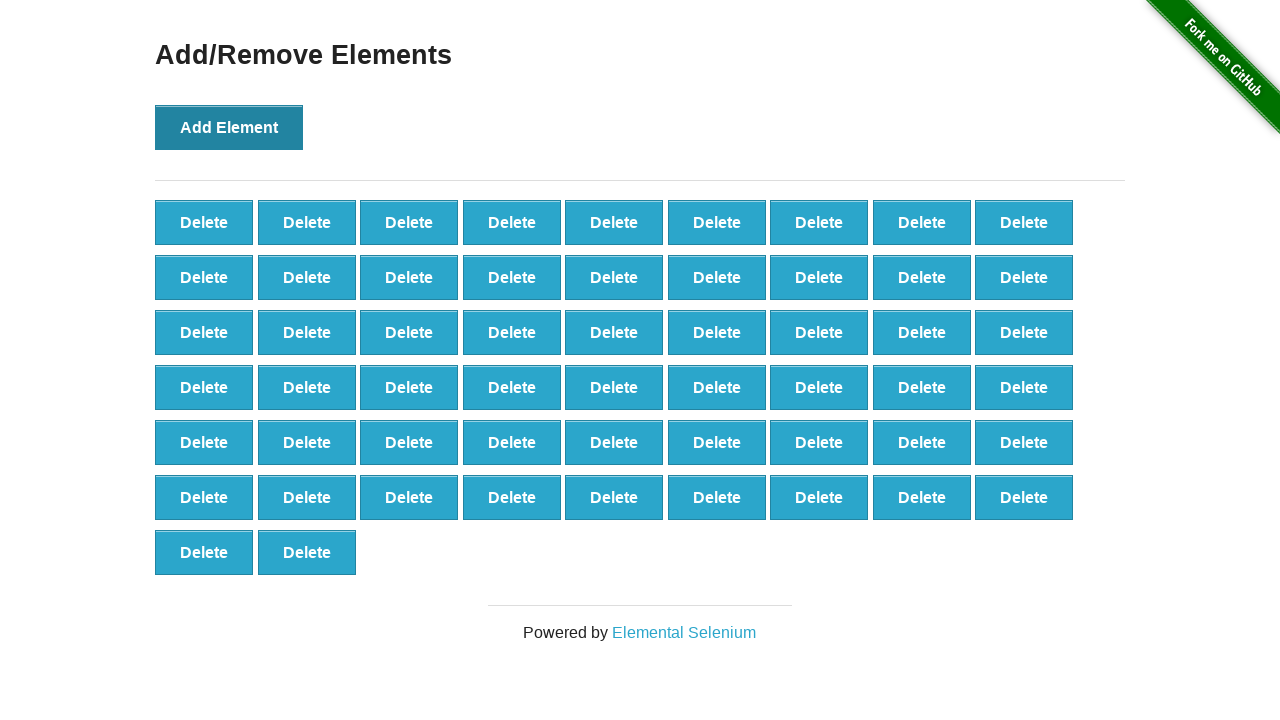

Clicked Add Element button (iteration 57/100) at (229, 127) on text='Add Element'
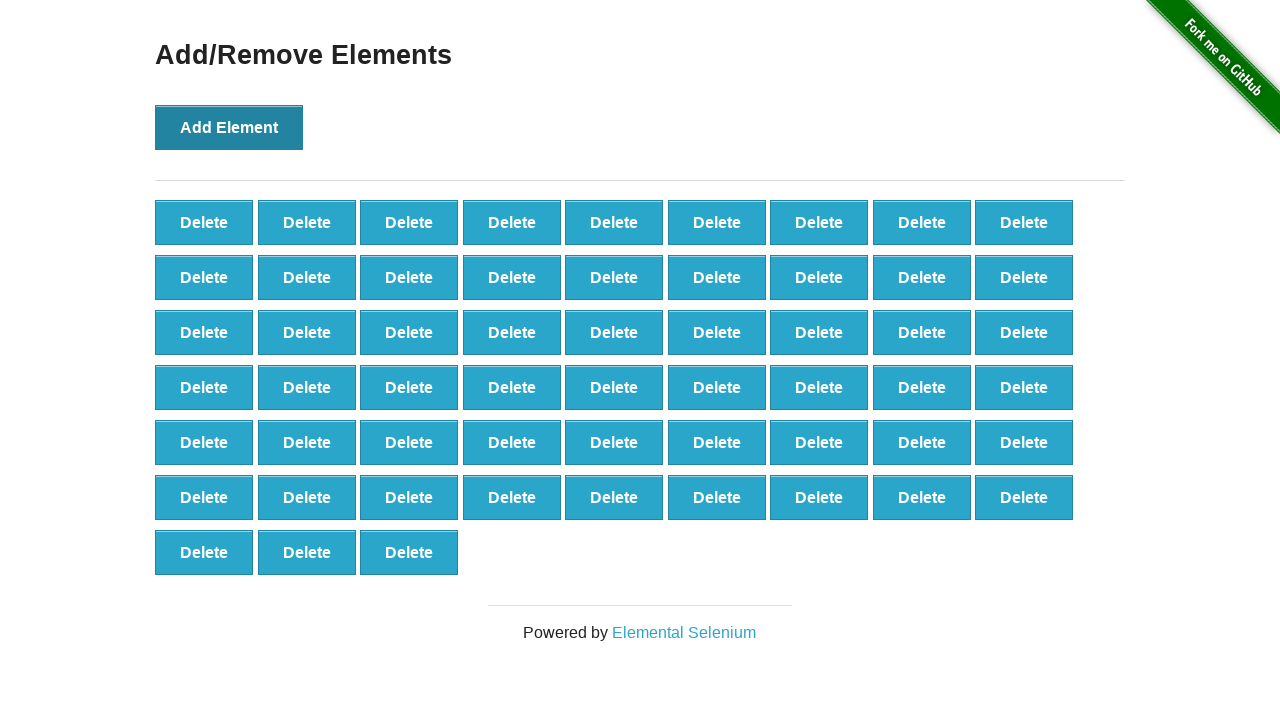

Clicked Add Element button (iteration 58/100) at (229, 127) on text='Add Element'
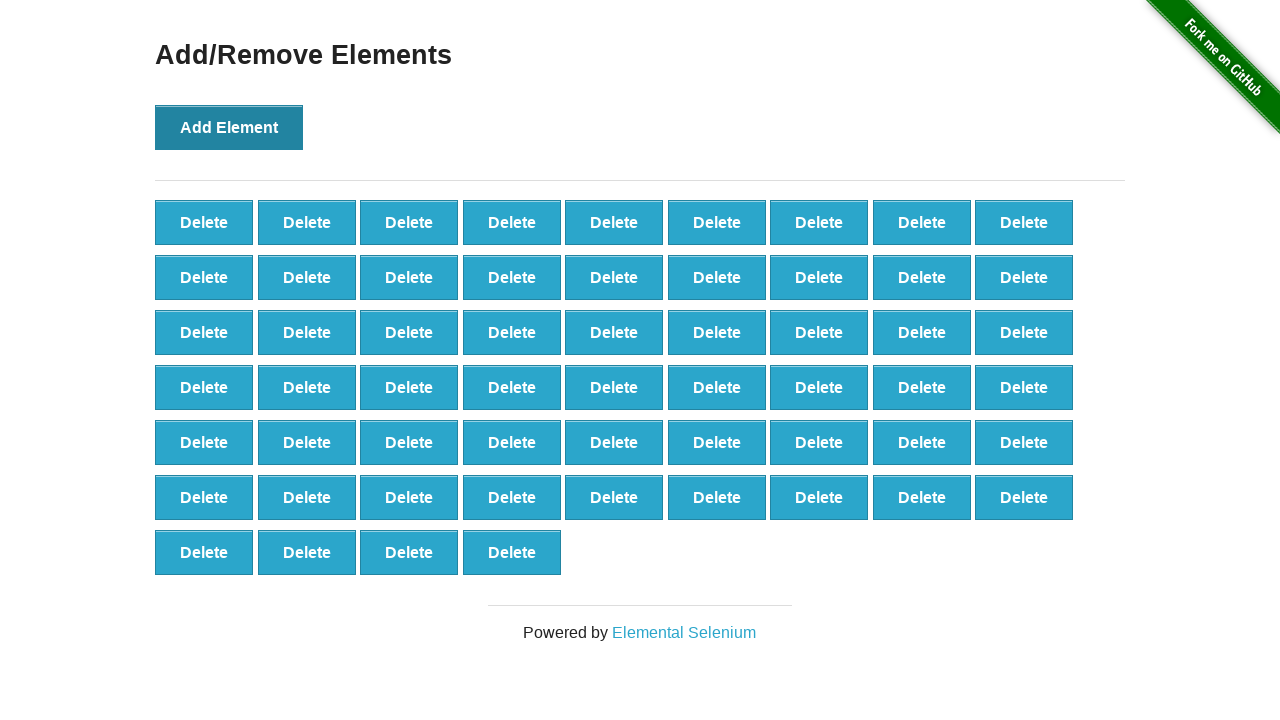

Clicked Add Element button (iteration 59/100) at (229, 127) on text='Add Element'
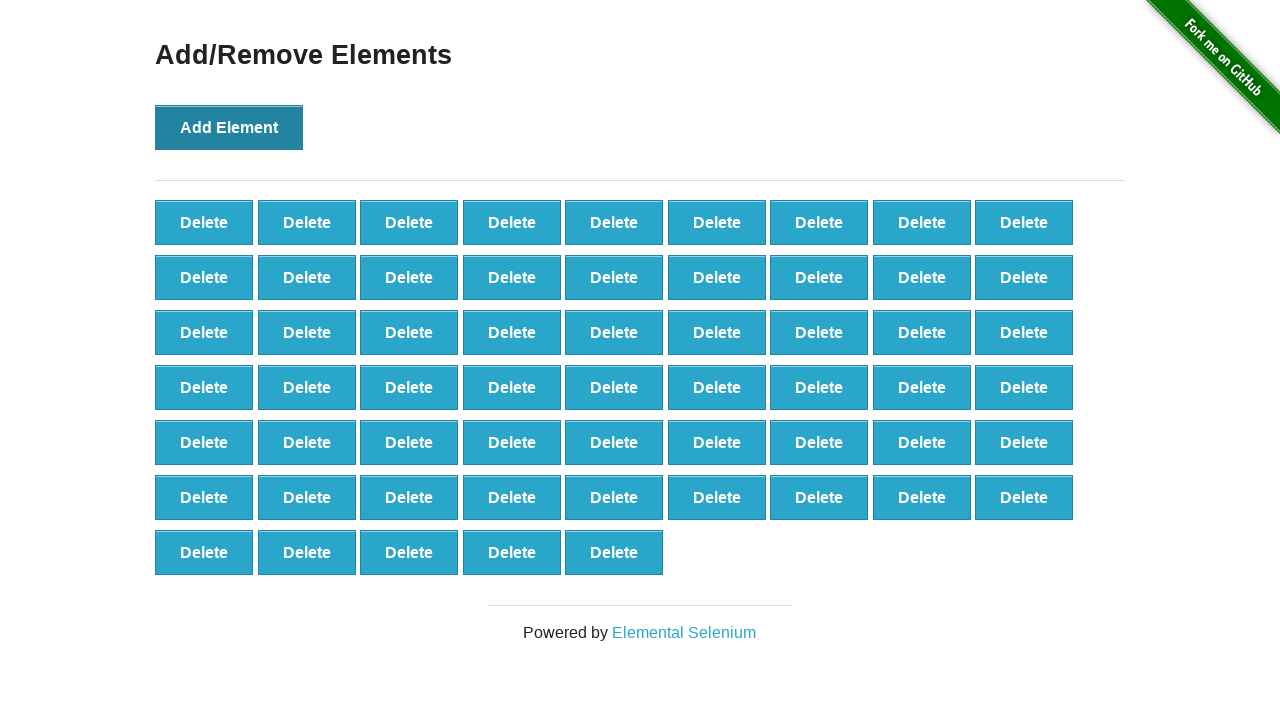

Clicked Add Element button (iteration 60/100) at (229, 127) on text='Add Element'
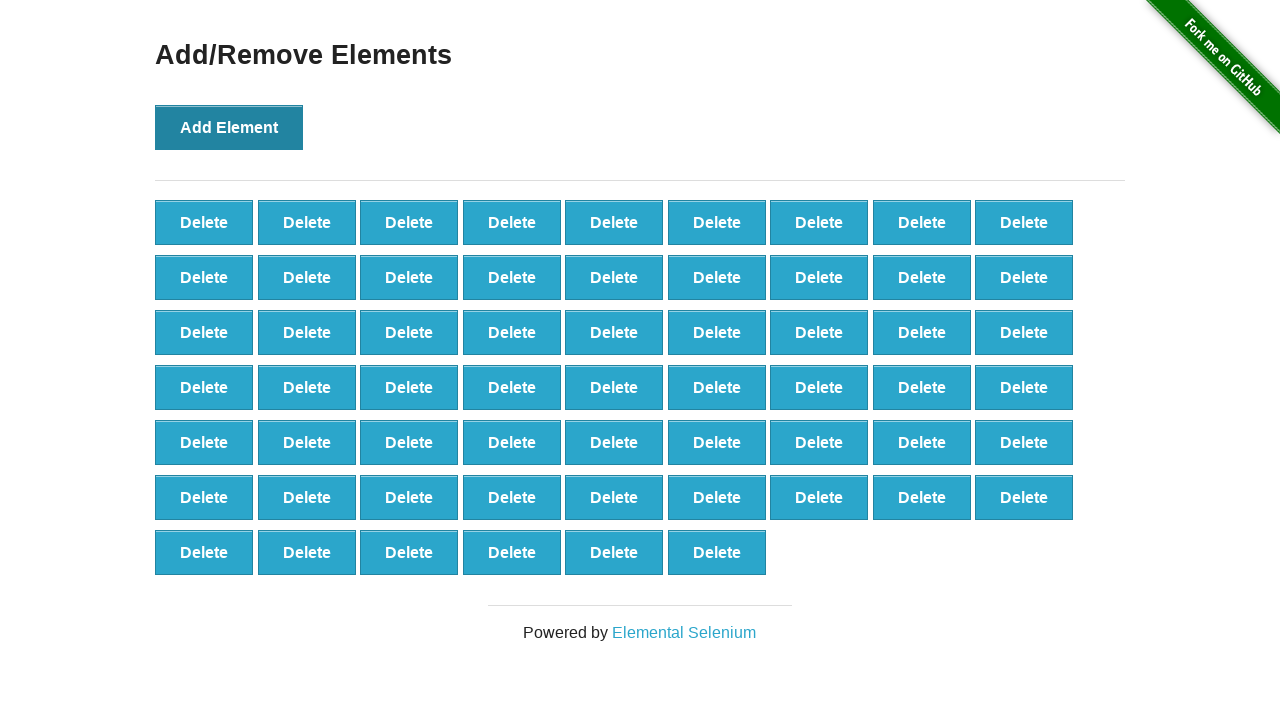

Clicked Add Element button (iteration 61/100) at (229, 127) on text='Add Element'
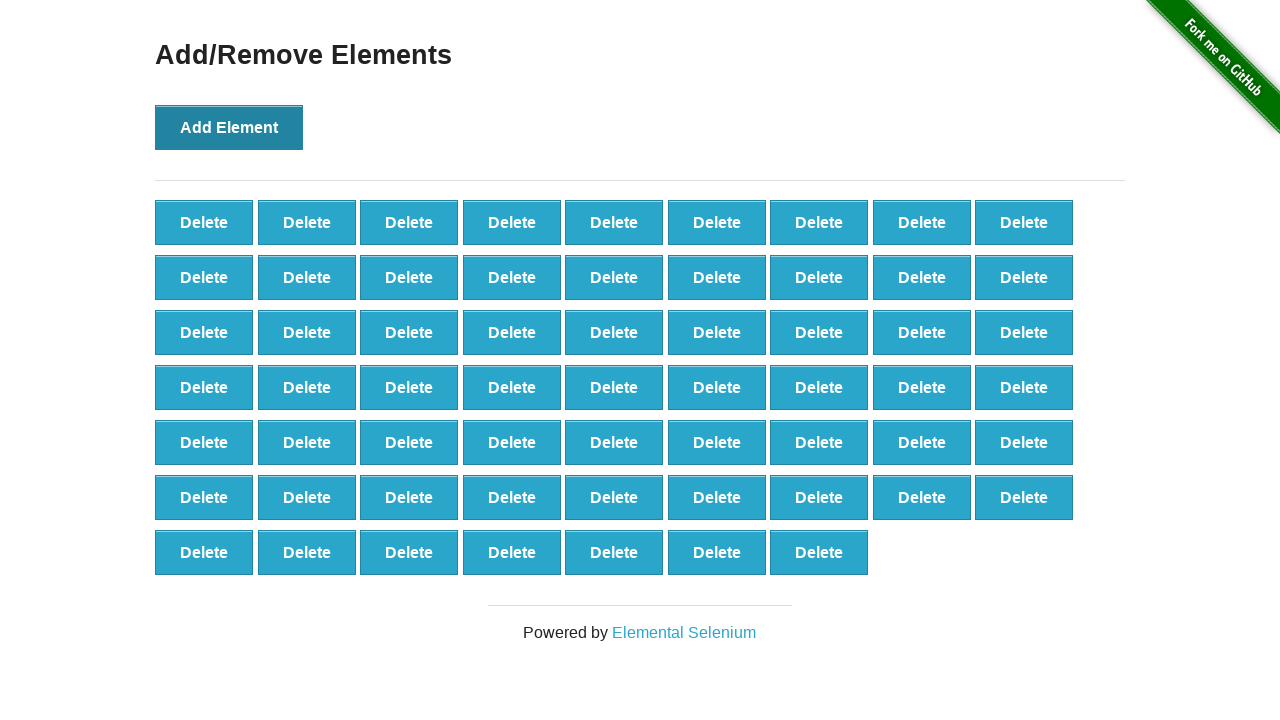

Clicked Add Element button (iteration 62/100) at (229, 127) on text='Add Element'
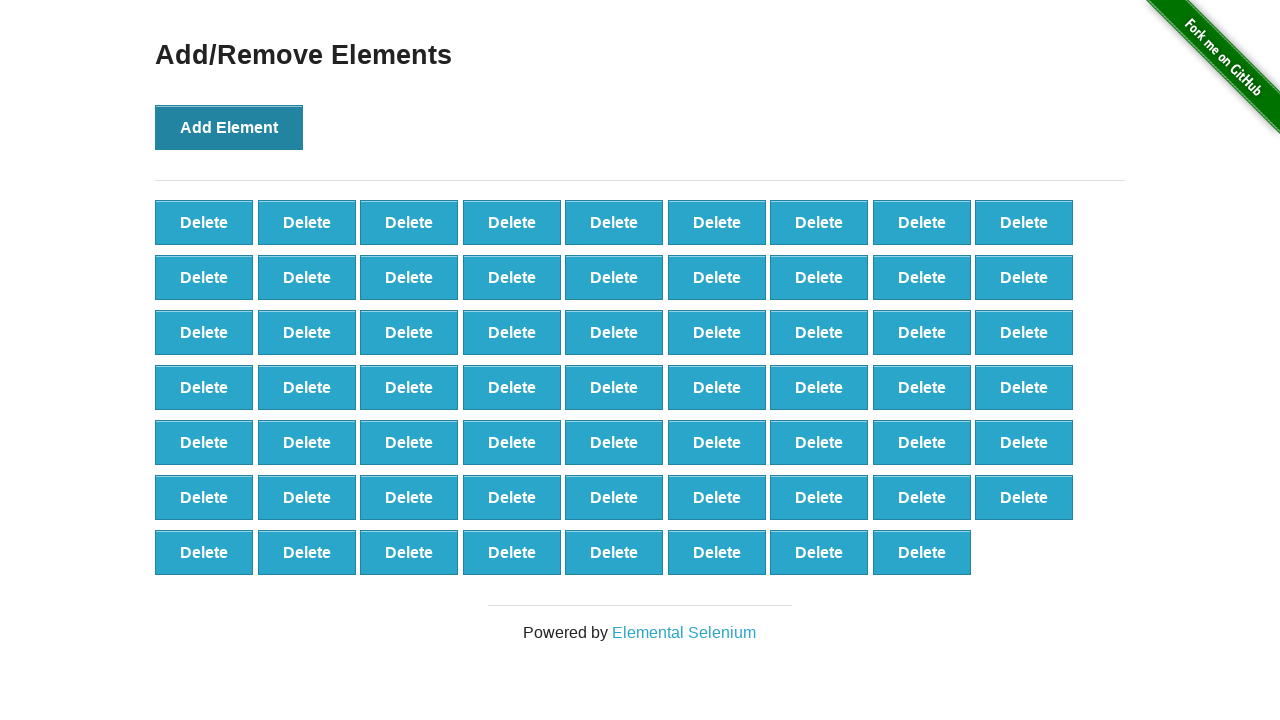

Clicked Add Element button (iteration 63/100) at (229, 127) on text='Add Element'
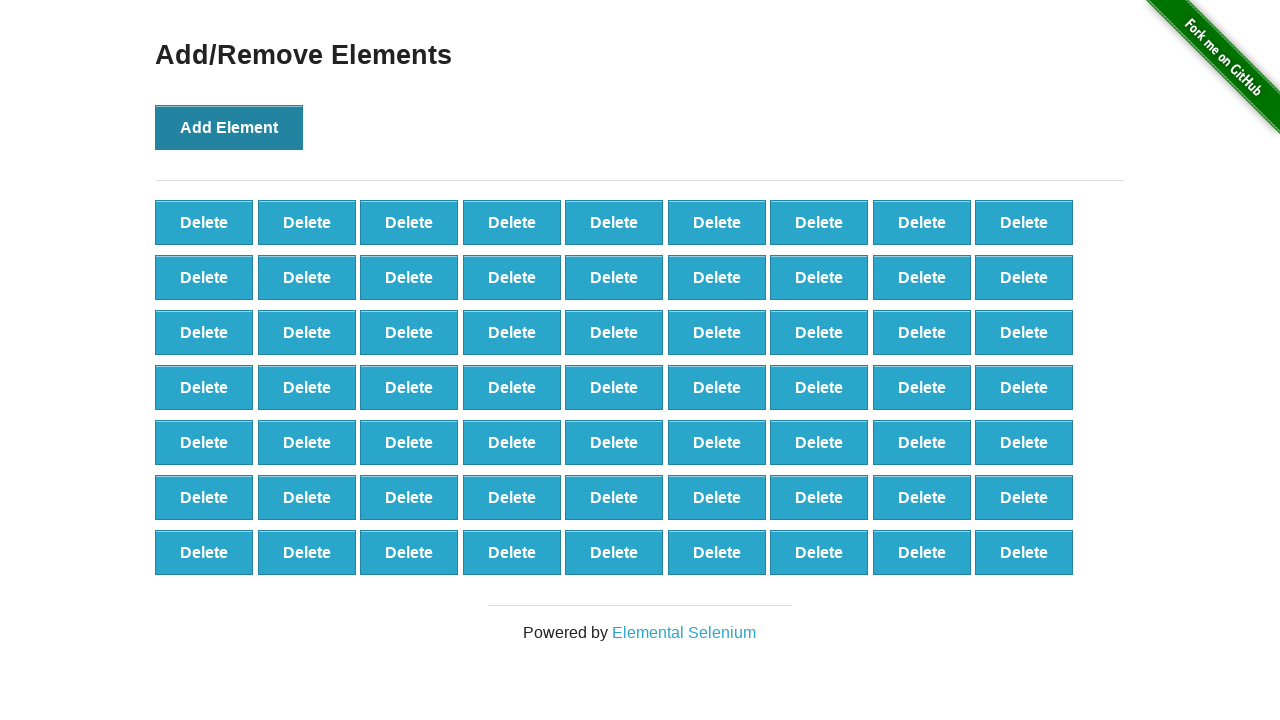

Clicked Add Element button (iteration 64/100) at (229, 127) on text='Add Element'
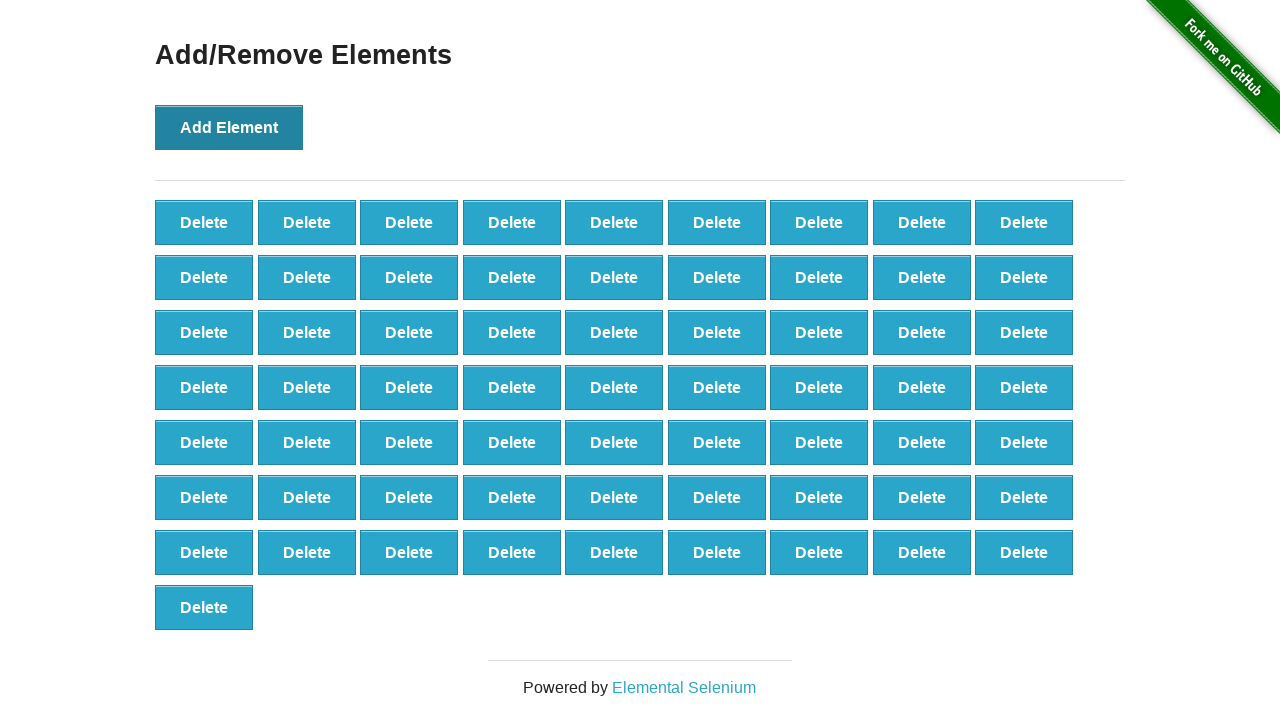

Clicked Add Element button (iteration 65/100) at (229, 127) on text='Add Element'
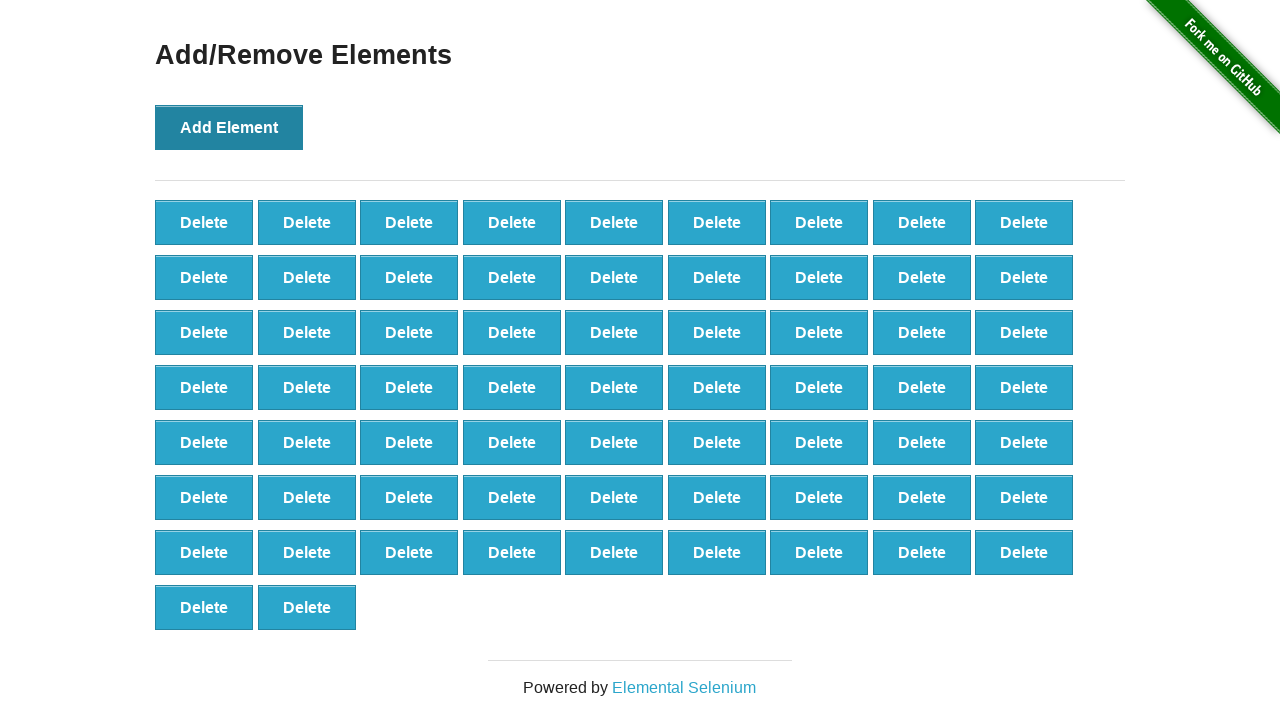

Clicked Add Element button (iteration 66/100) at (229, 127) on text='Add Element'
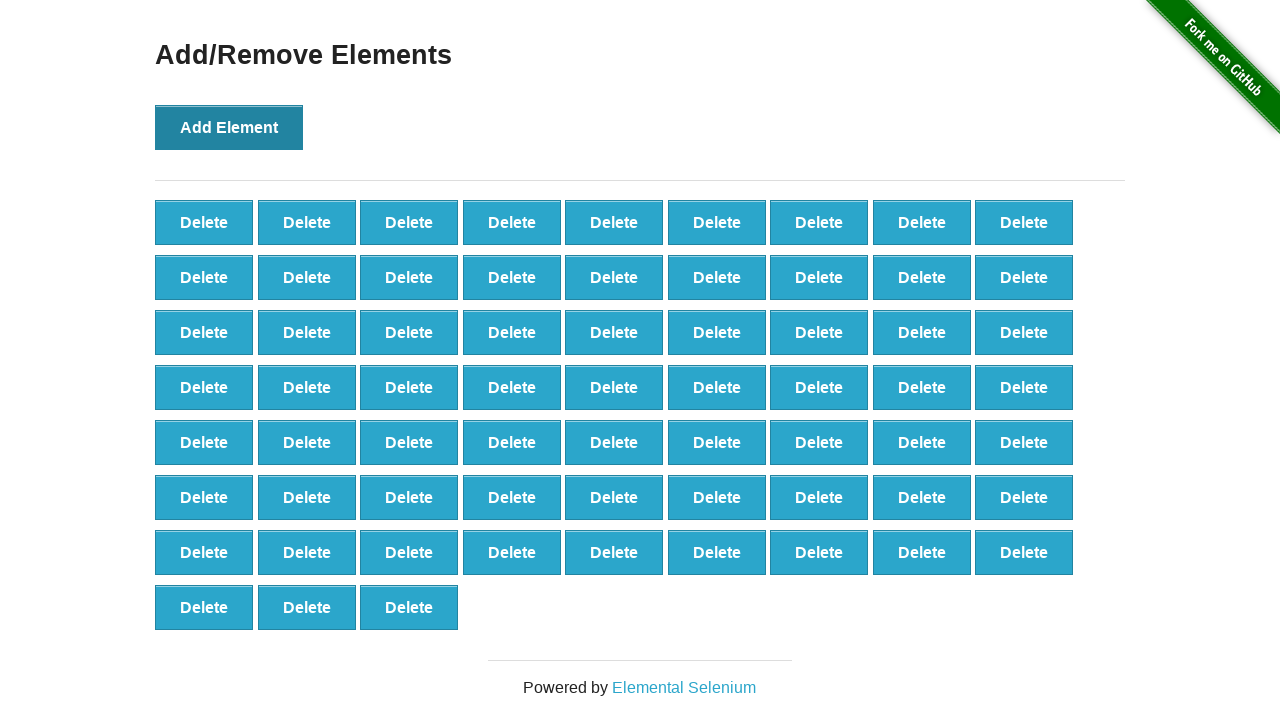

Clicked Add Element button (iteration 67/100) at (229, 127) on text='Add Element'
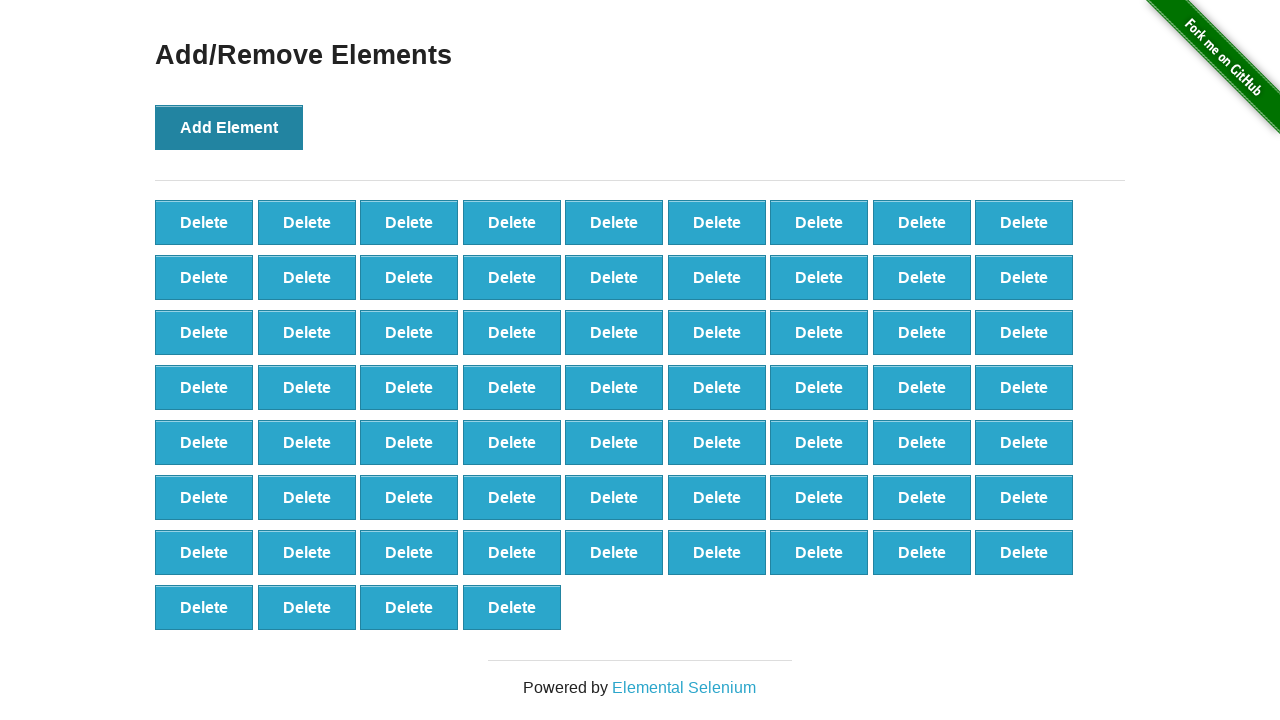

Clicked Add Element button (iteration 68/100) at (229, 127) on text='Add Element'
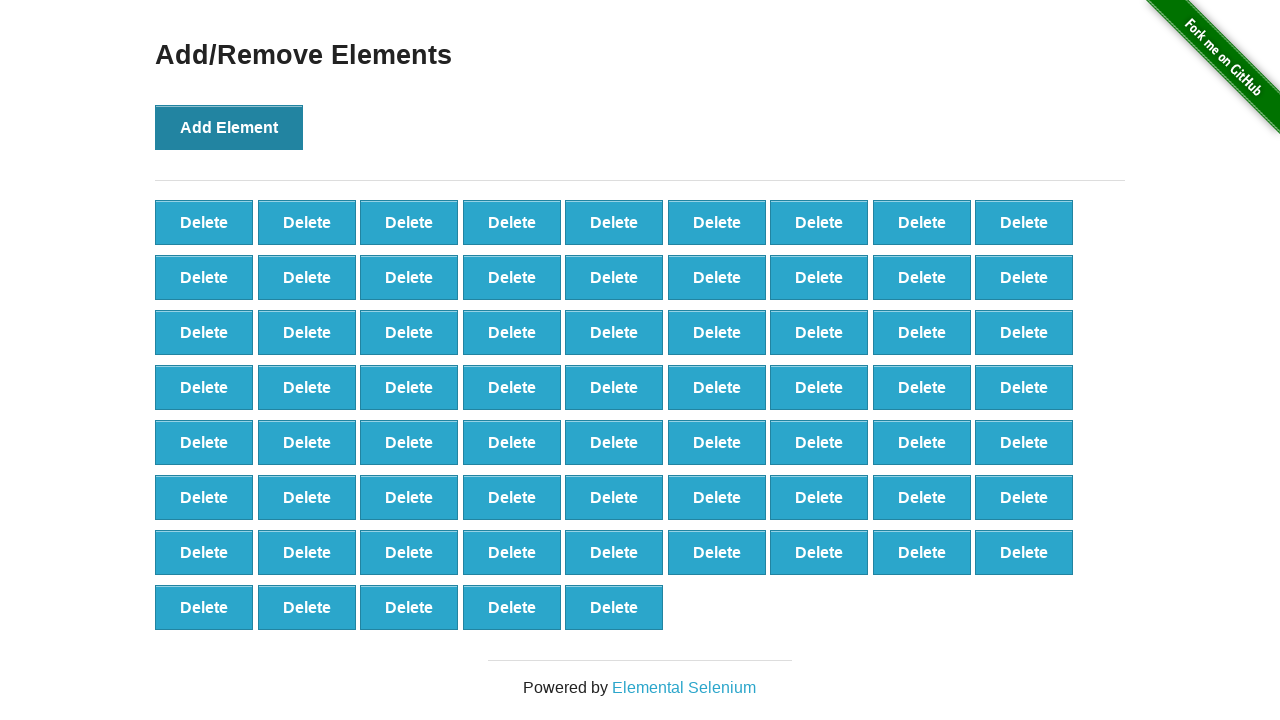

Clicked Add Element button (iteration 69/100) at (229, 127) on text='Add Element'
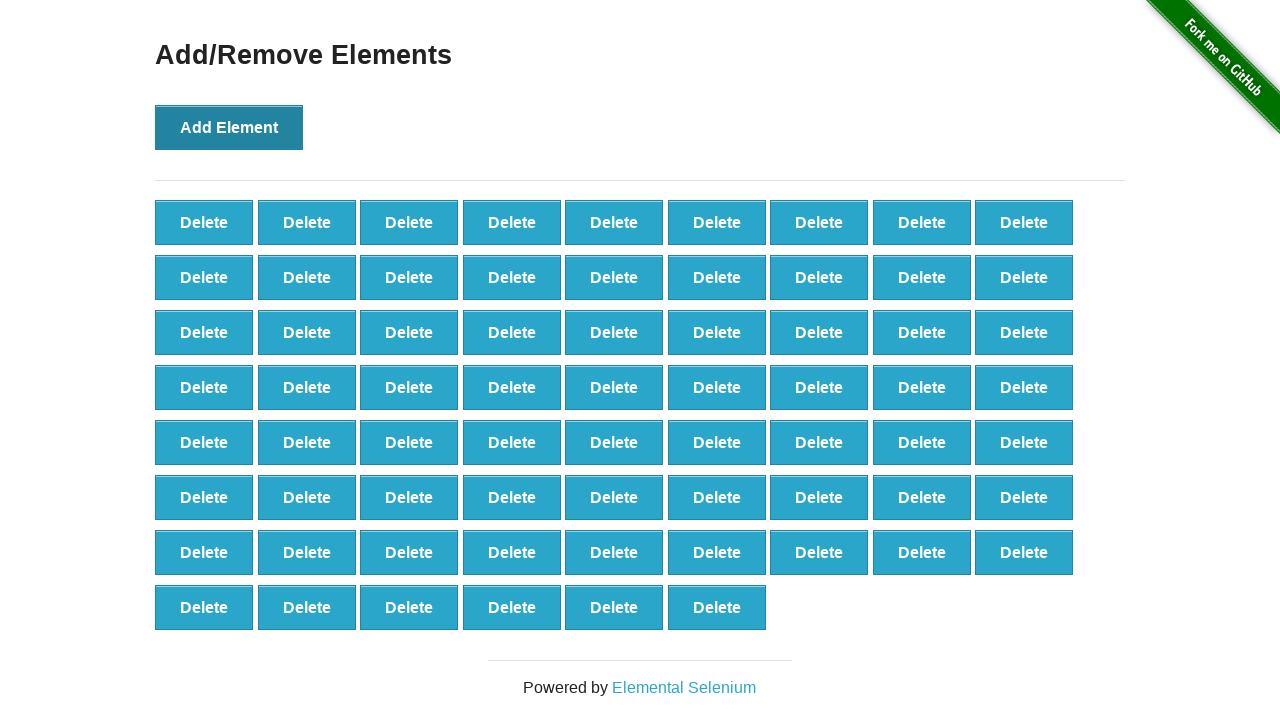

Clicked Add Element button (iteration 70/100) at (229, 127) on text='Add Element'
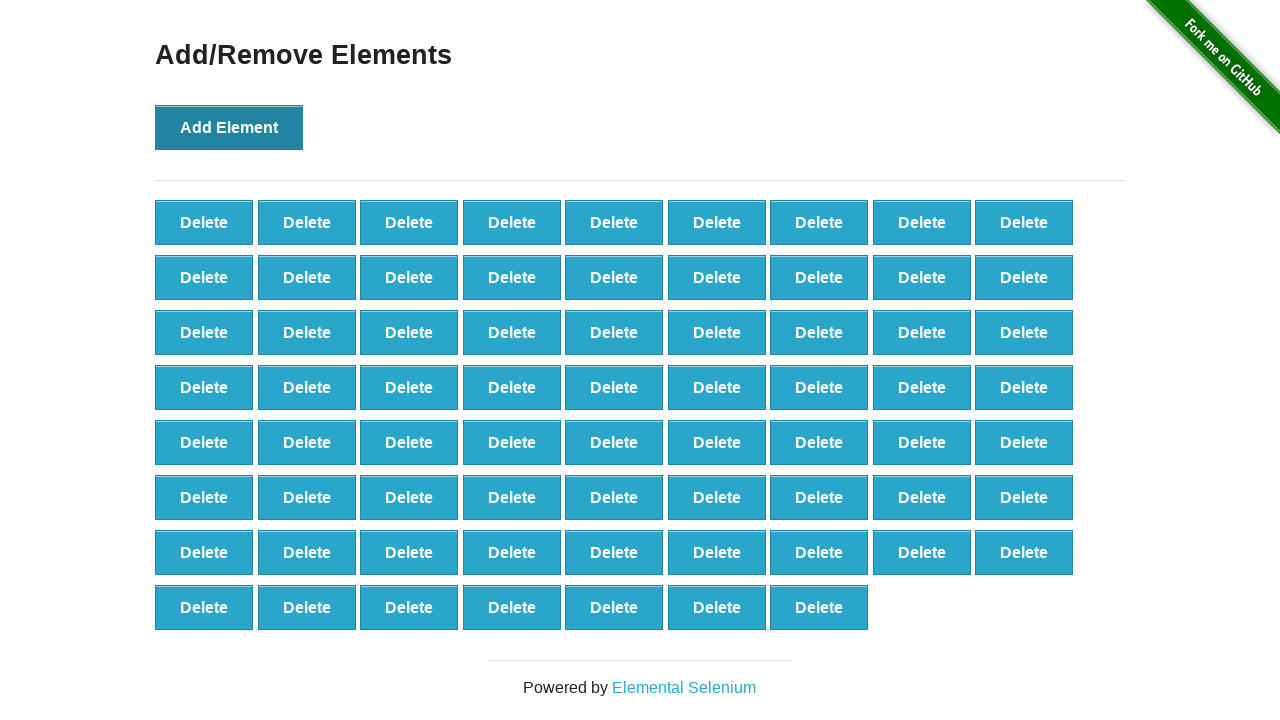

Clicked Add Element button (iteration 71/100) at (229, 127) on text='Add Element'
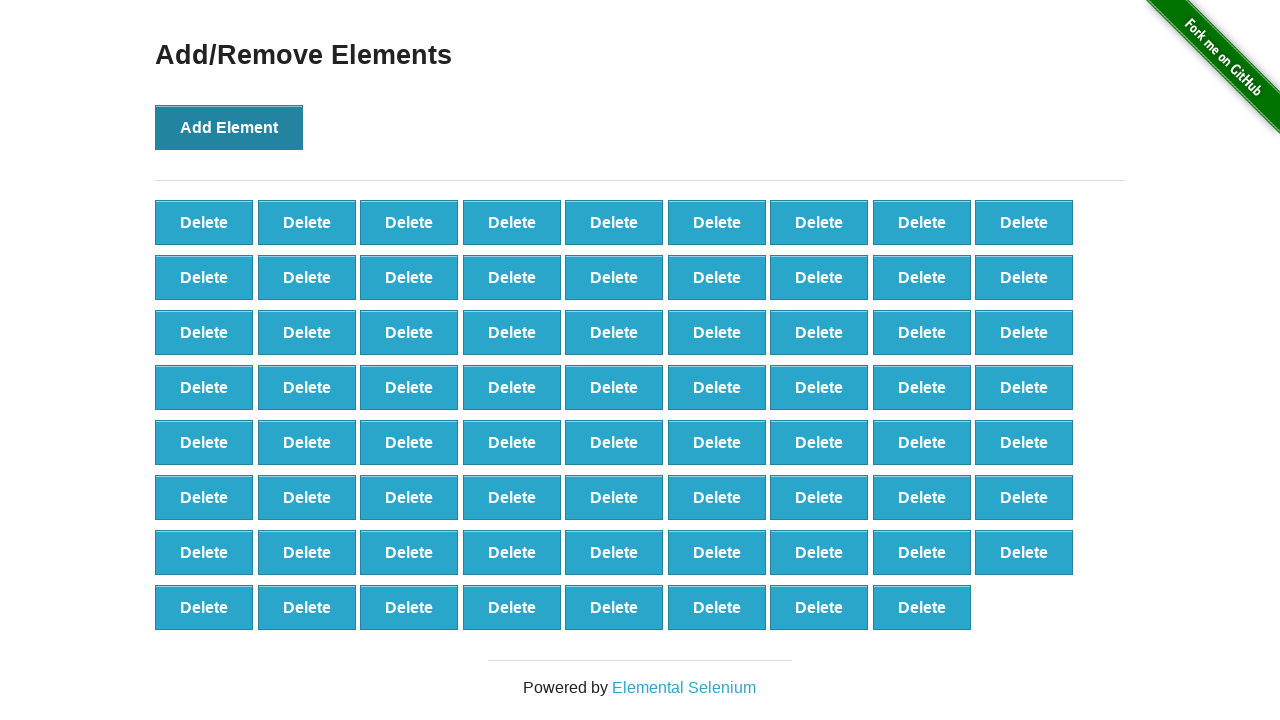

Clicked Add Element button (iteration 72/100) at (229, 127) on text='Add Element'
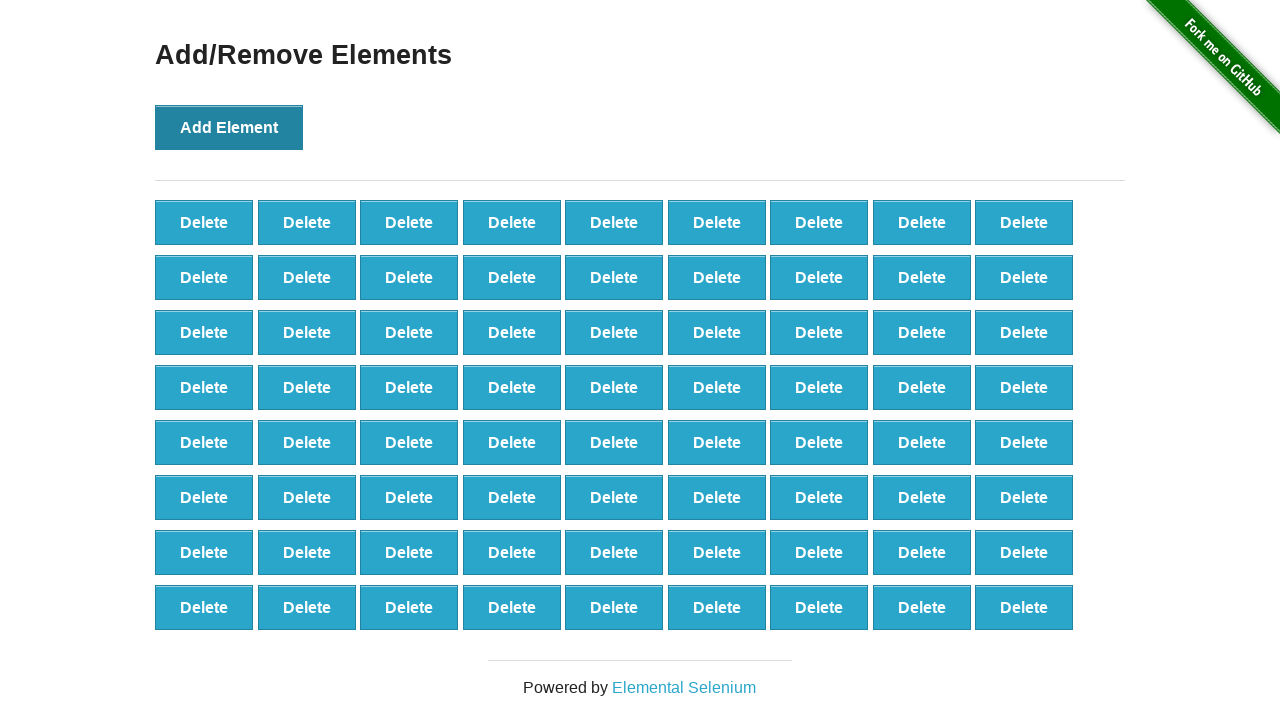

Clicked Add Element button (iteration 73/100) at (229, 127) on text='Add Element'
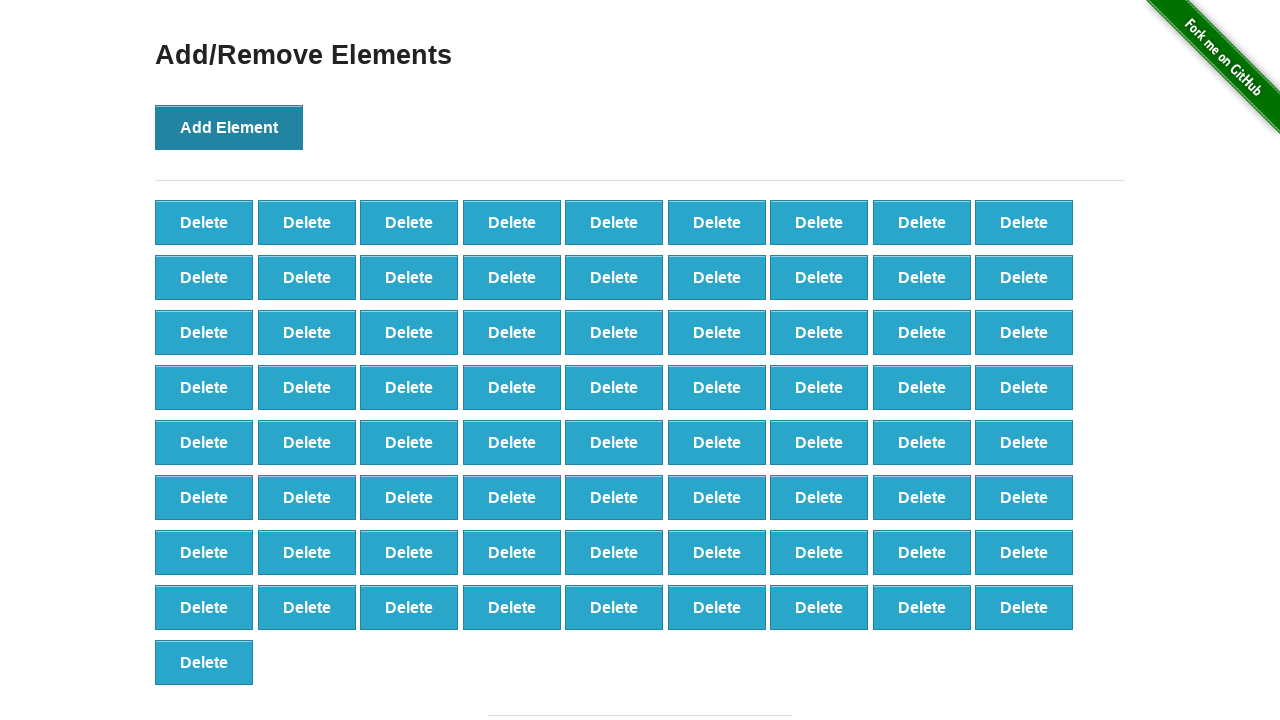

Clicked Add Element button (iteration 74/100) at (229, 127) on text='Add Element'
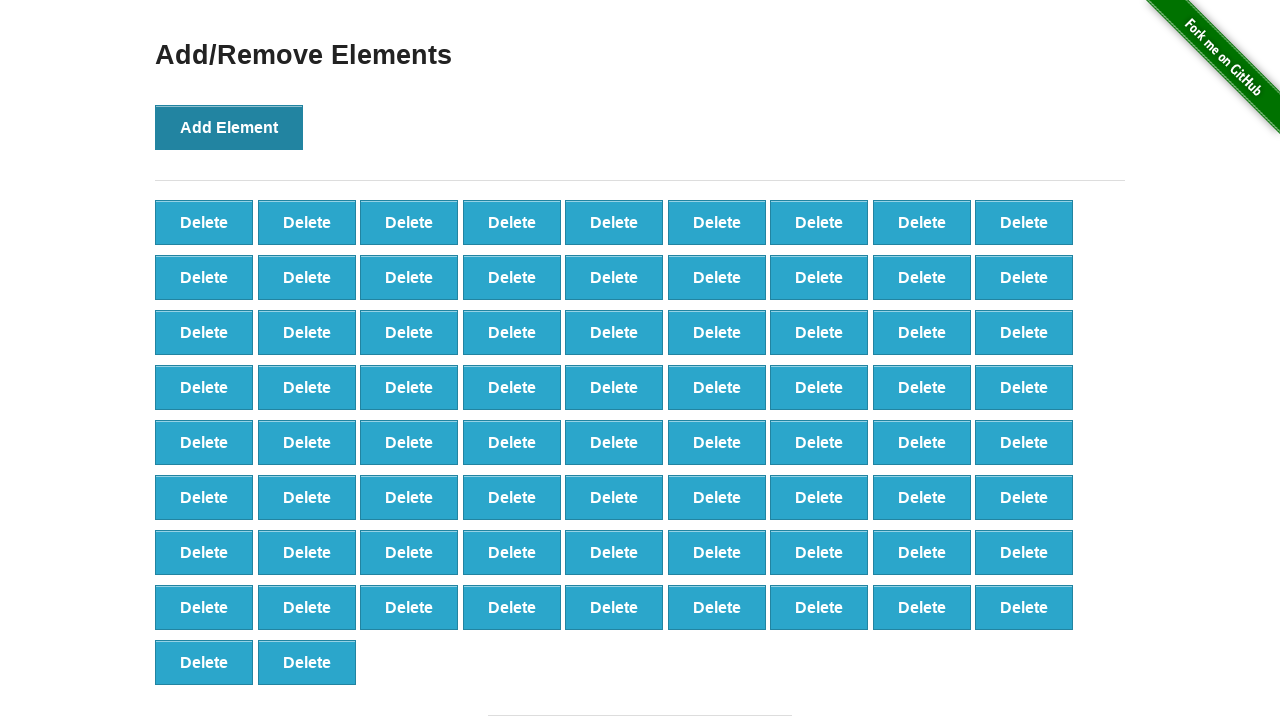

Clicked Add Element button (iteration 75/100) at (229, 127) on text='Add Element'
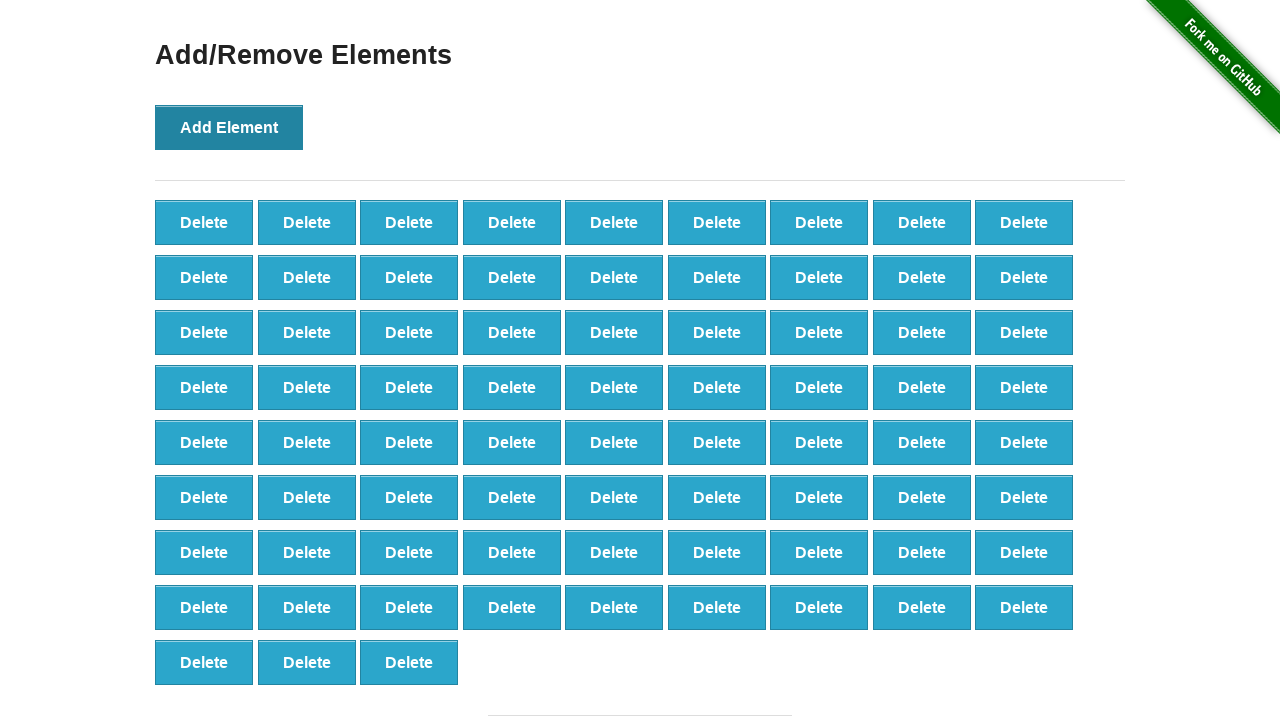

Clicked Add Element button (iteration 76/100) at (229, 127) on text='Add Element'
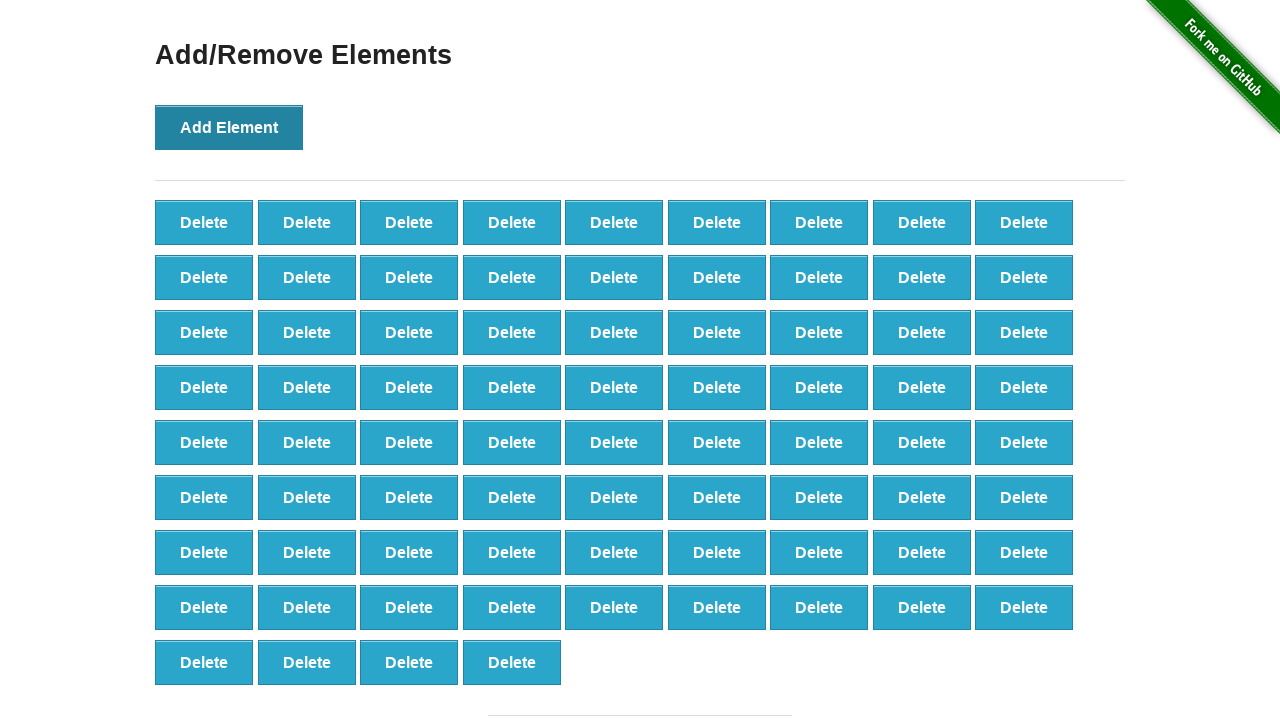

Clicked Add Element button (iteration 77/100) at (229, 127) on text='Add Element'
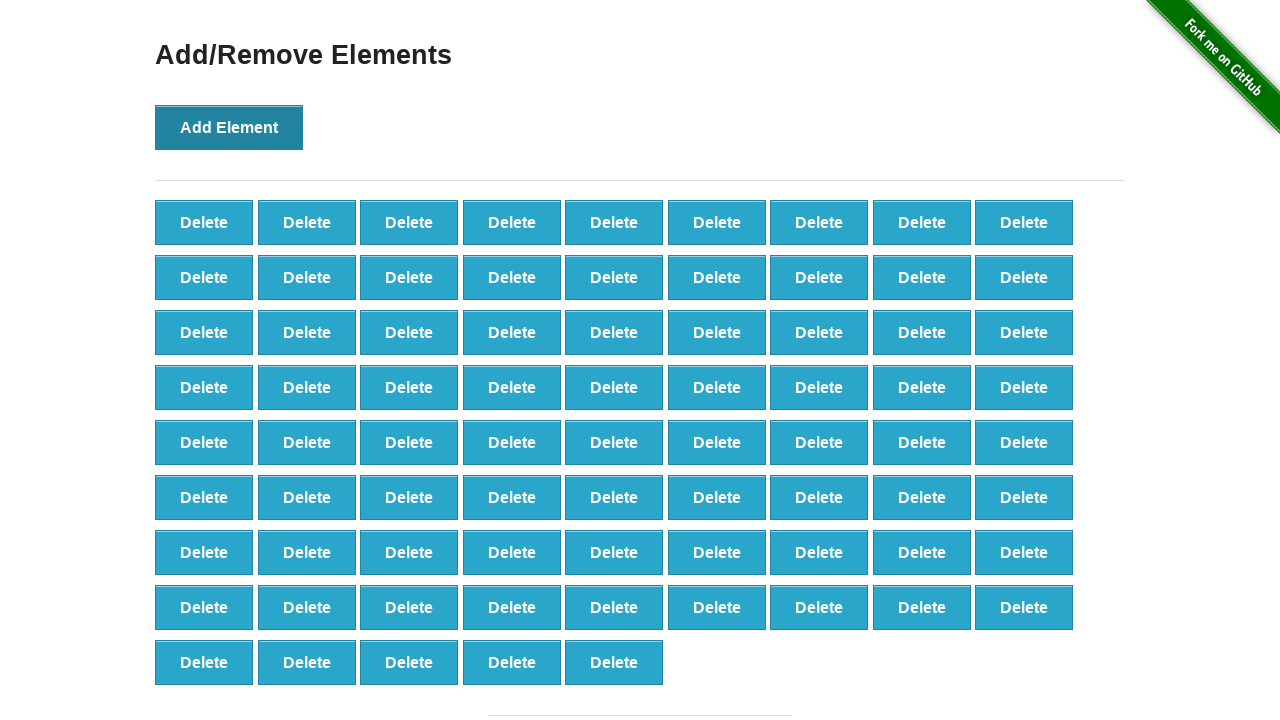

Clicked Add Element button (iteration 78/100) at (229, 127) on text='Add Element'
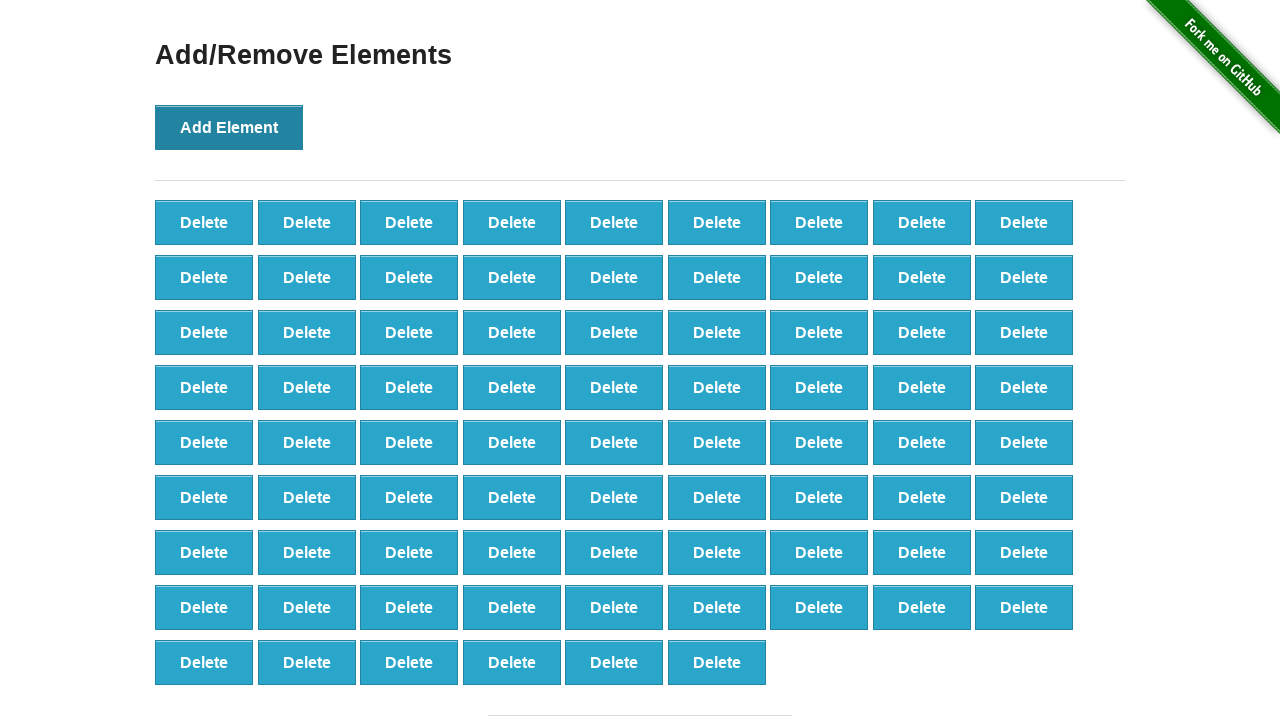

Clicked Add Element button (iteration 79/100) at (229, 127) on text='Add Element'
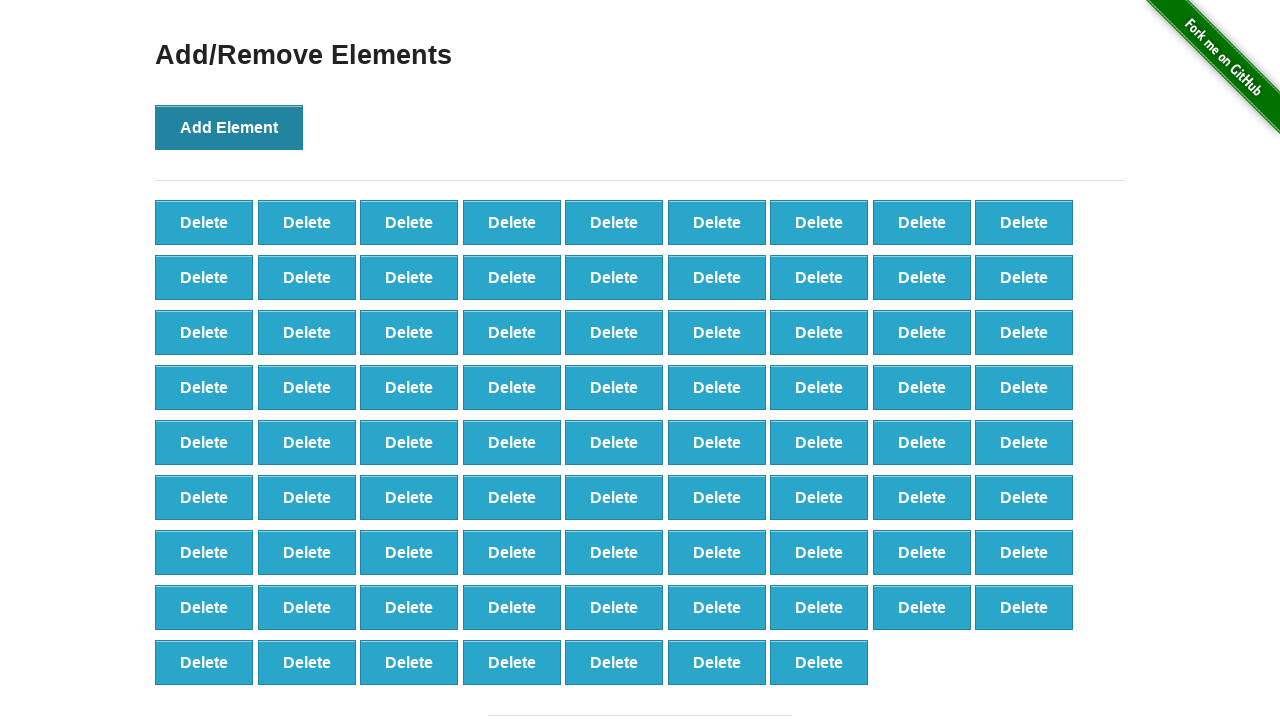

Clicked Add Element button (iteration 80/100) at (229, 127) on text='Add Element'
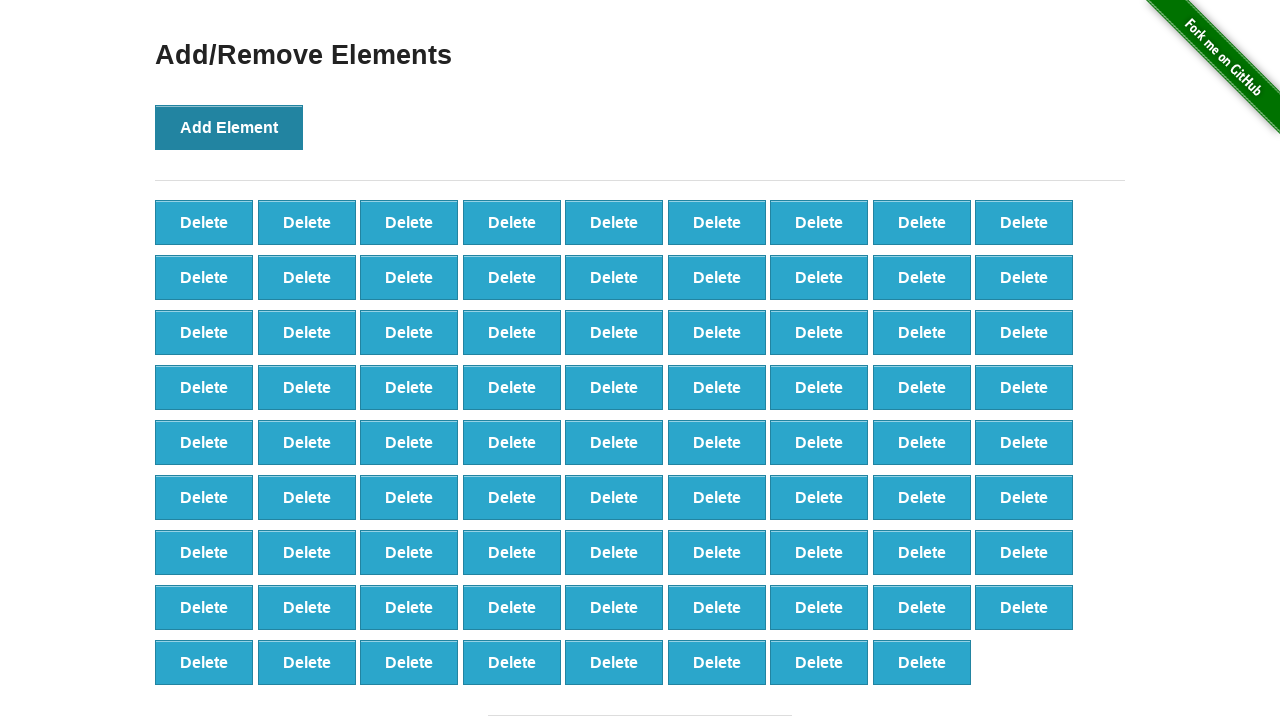

Clicked Add Element button (iteration 81/100) at (229, 127) on text='Add Element'
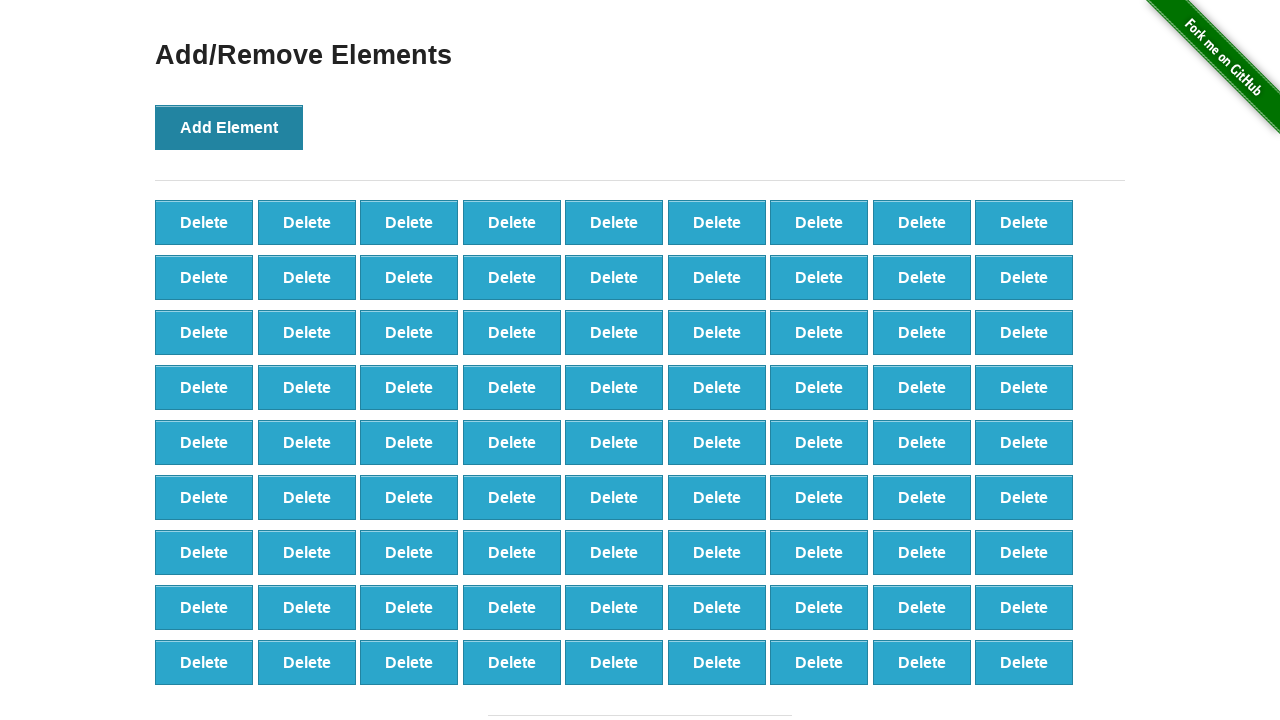

Clicked Add Element button (iteration 82/100) at (229, 127) on text='Add Element'
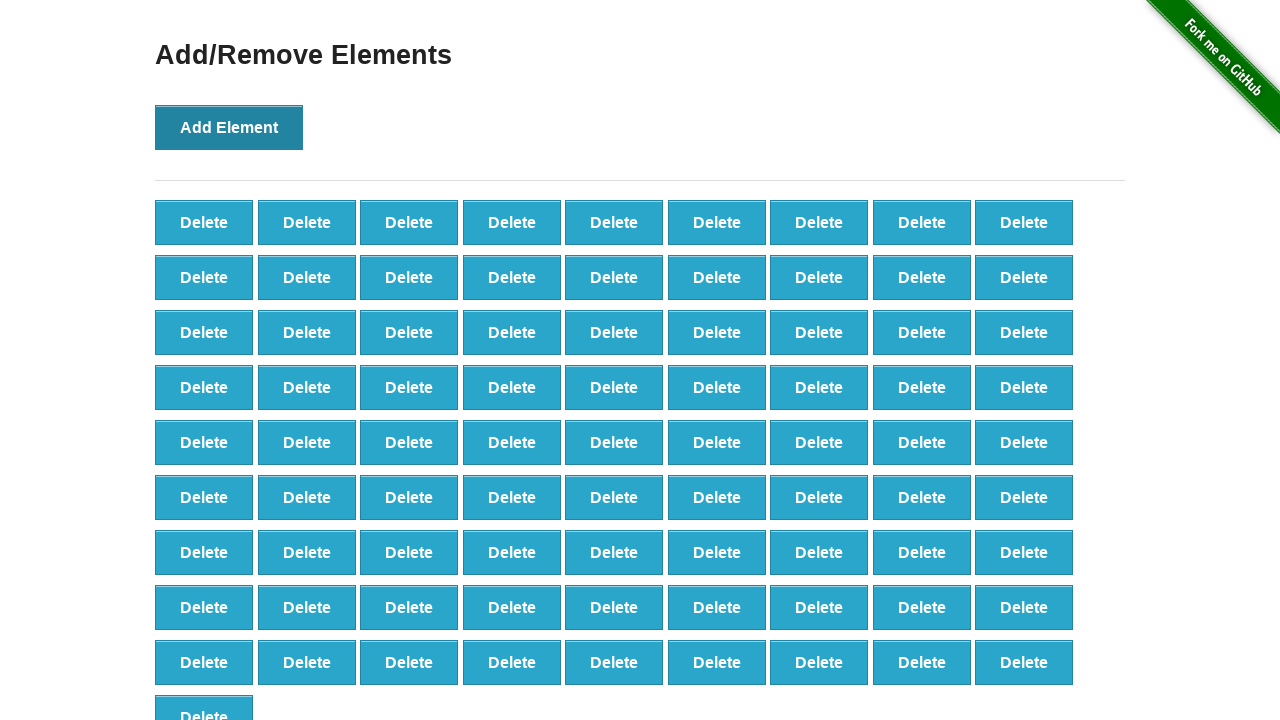

Clicked Add Element button (iteration 83/100) at (229, 127) on text='Add Element'
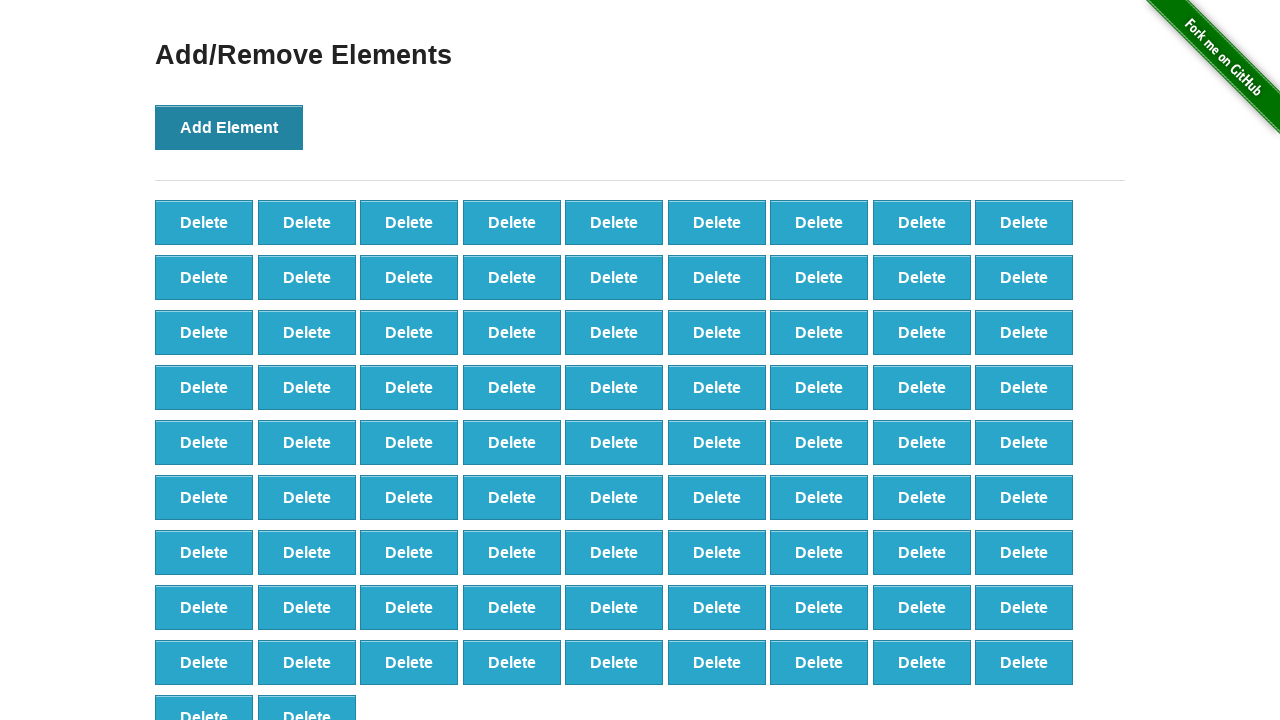

Clicked Add Element button (iteration 84/100) at (229, 127) on text='Add Element'
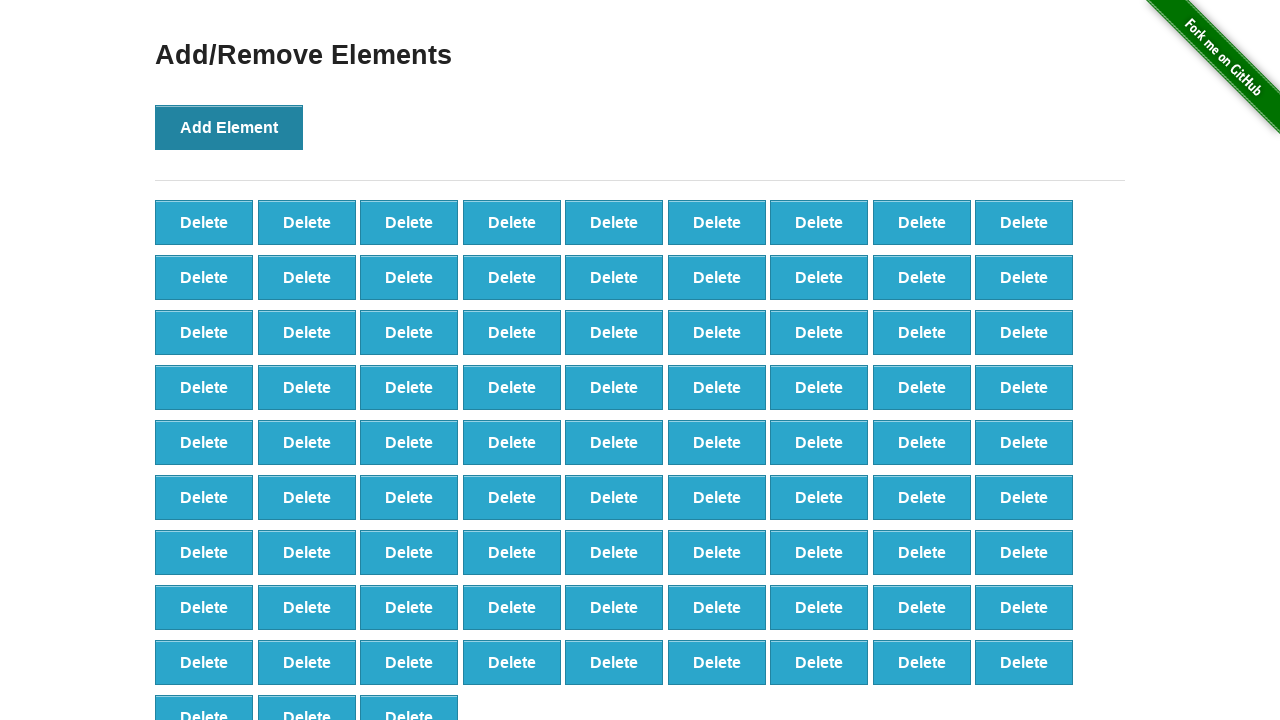

Clicked Add Element button (iteration 85/100) at (229, 127) on text='Add Element'
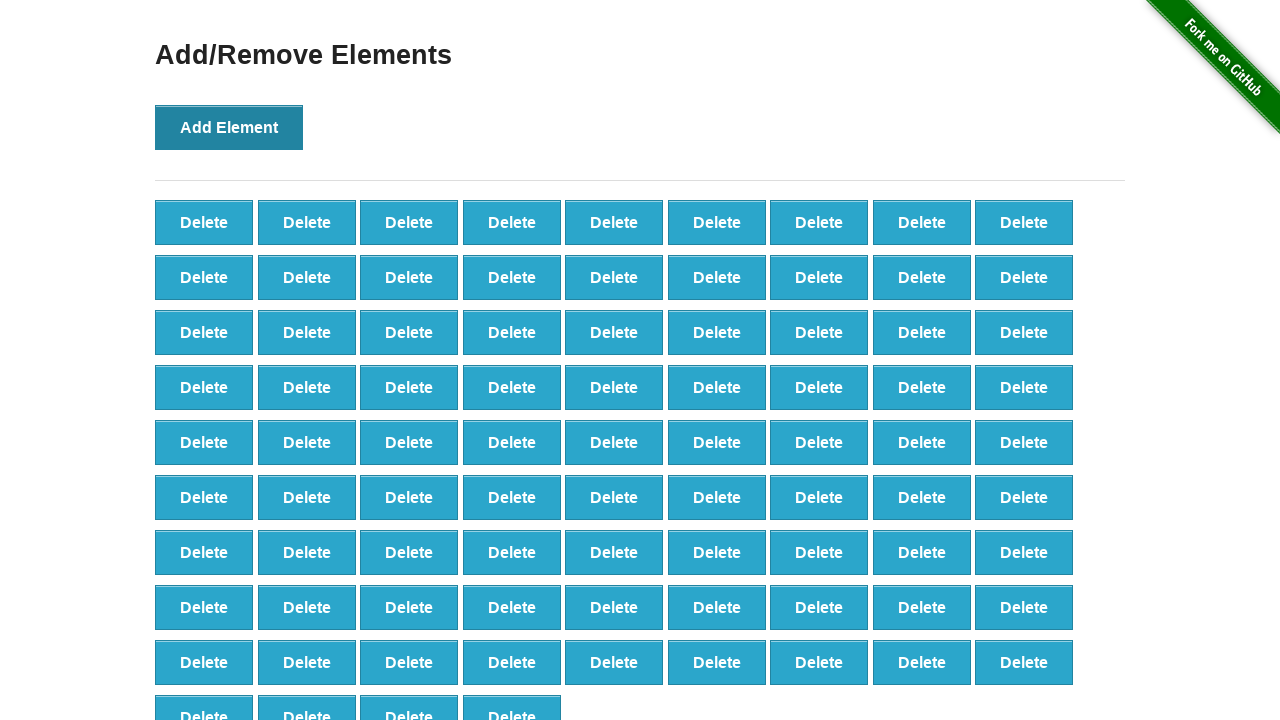

Clicked Add Element button (iteration 86/100) at (229, 127) on text='Add Element'
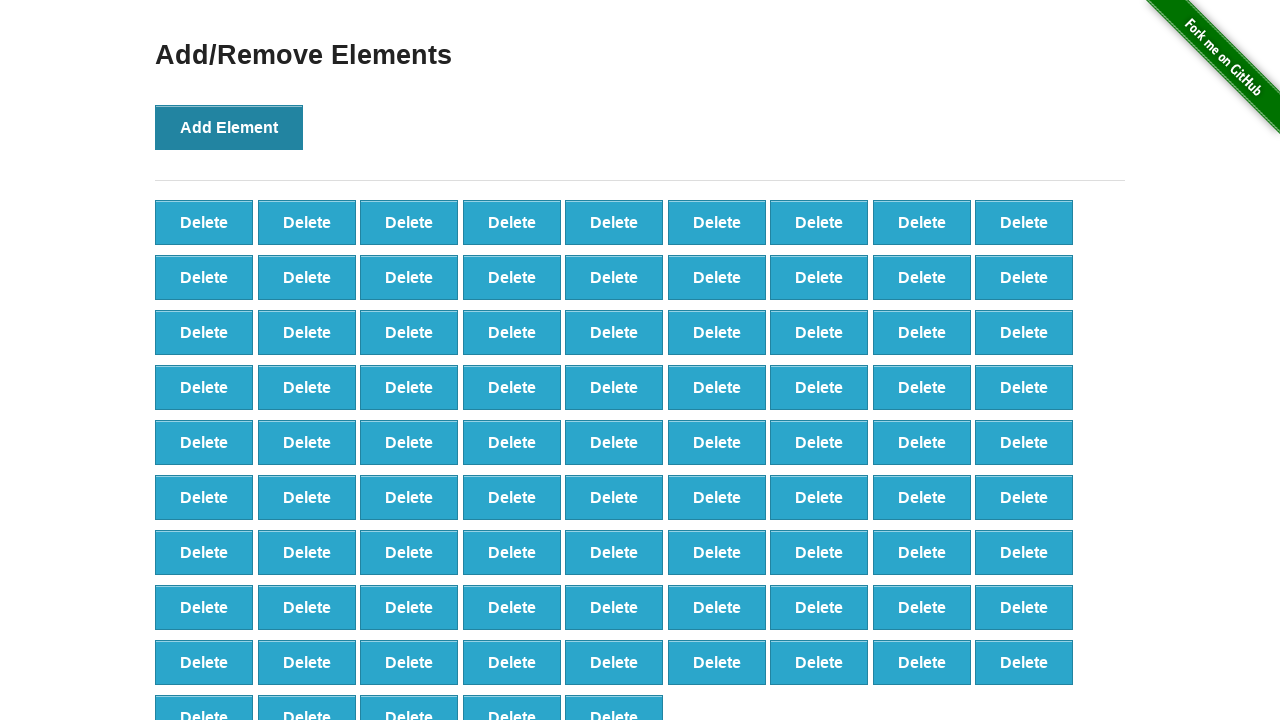

Clicked Add Element button (iteration 87/100) at (229, 127) on text='Add Element'
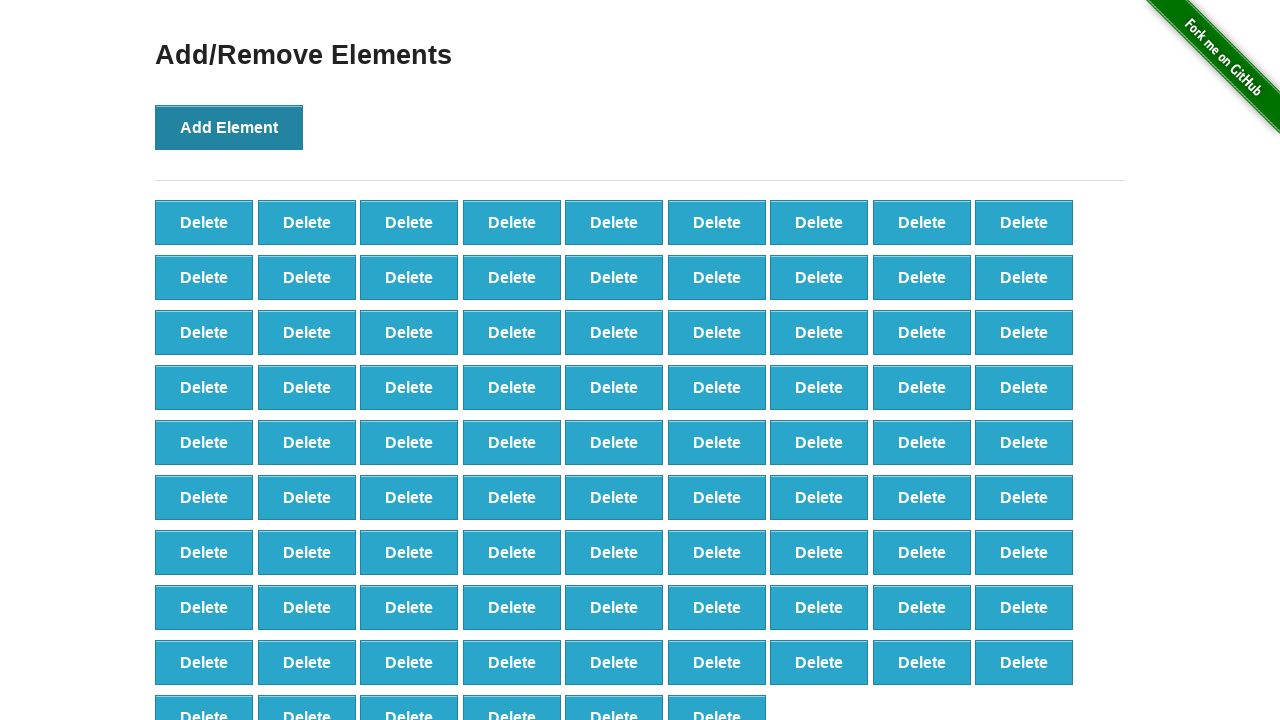

Clicked Add Element button (iteration 88/100) at (229, 127) on text='Add Element'
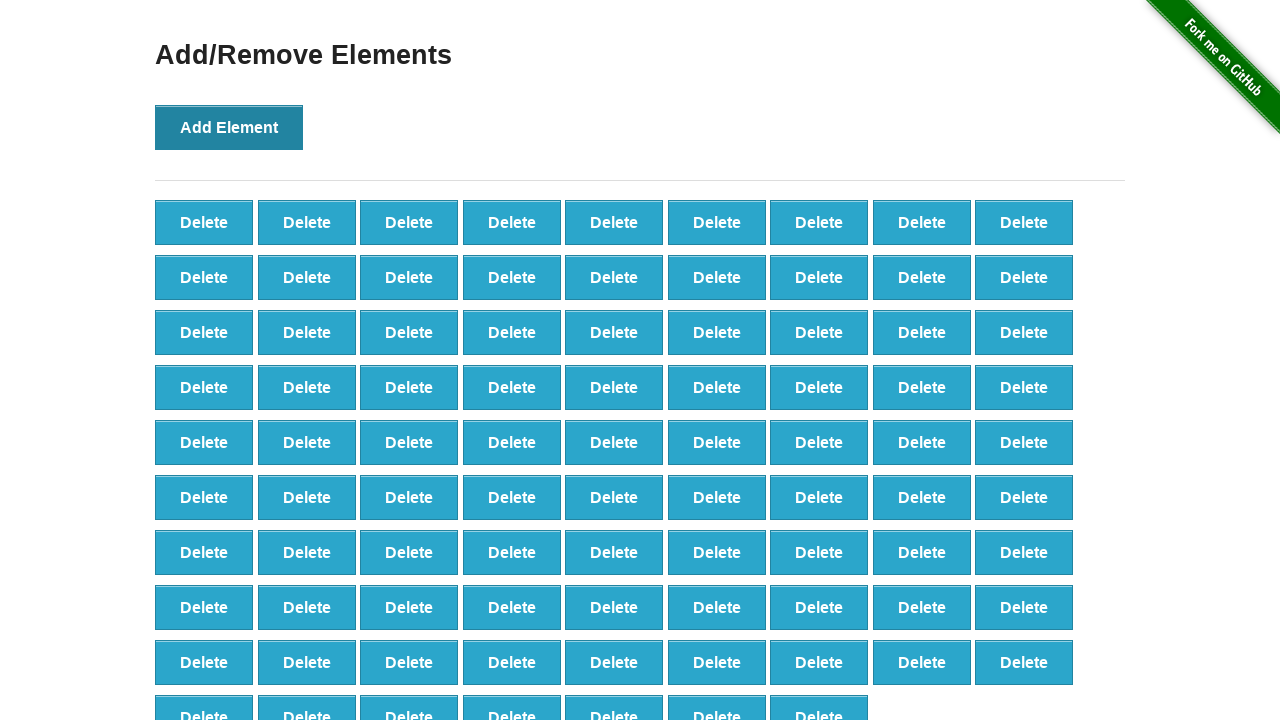

Clicked Add Element button (iteration 89/100) at (229, 127) on text='Add Element'
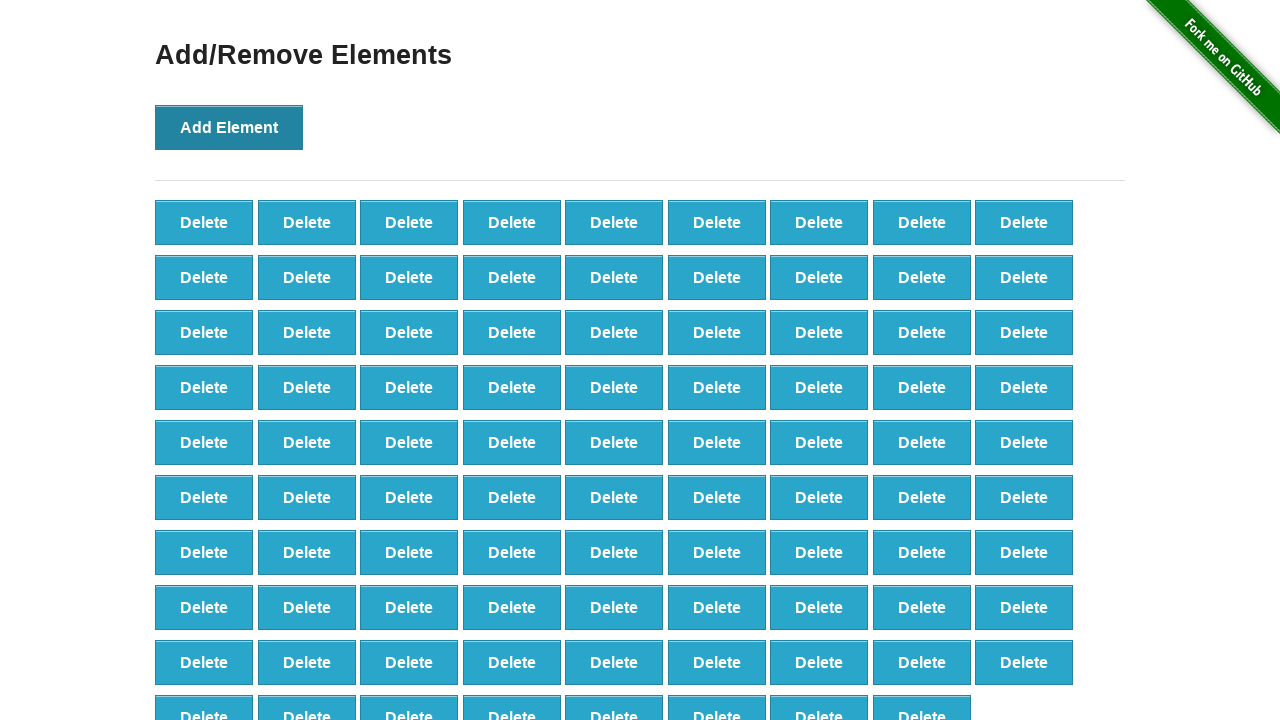

Clicked Add Element button (iteration 90/100) at (229, 127) on text='Add Element'
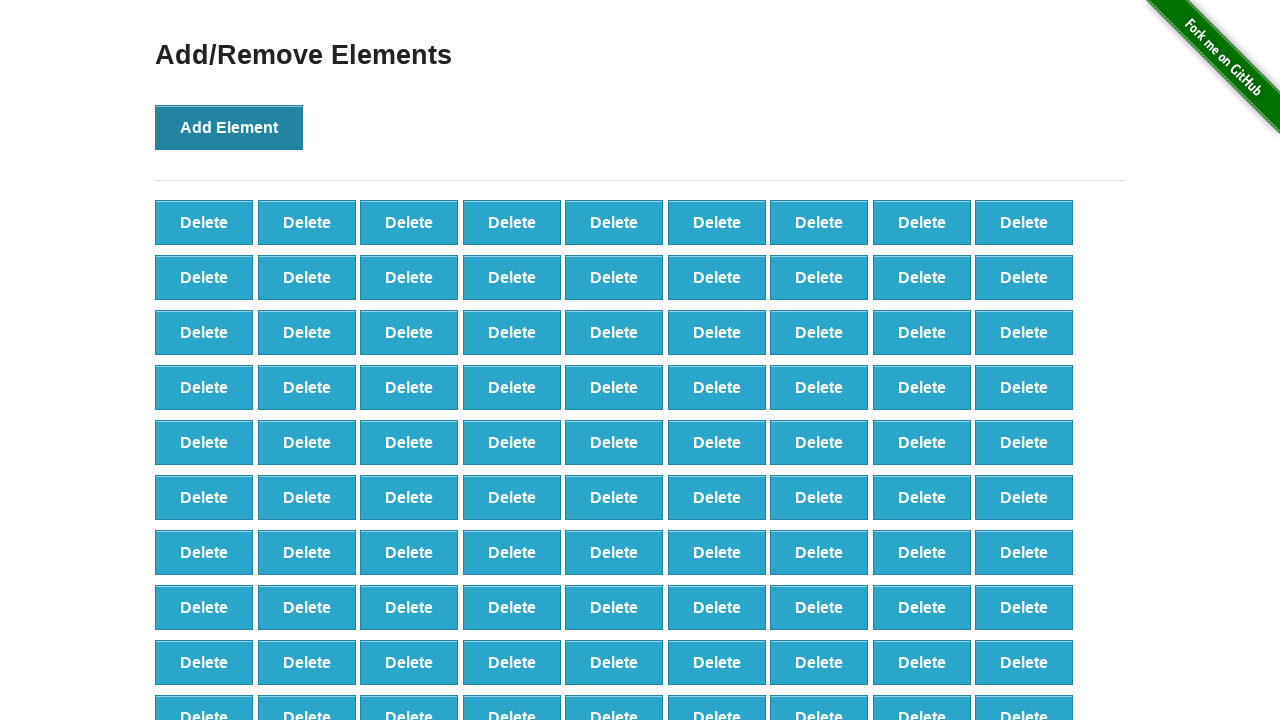

Clicked Add Element button (iteration 91/100) at (229, 127) on text='Add Element'
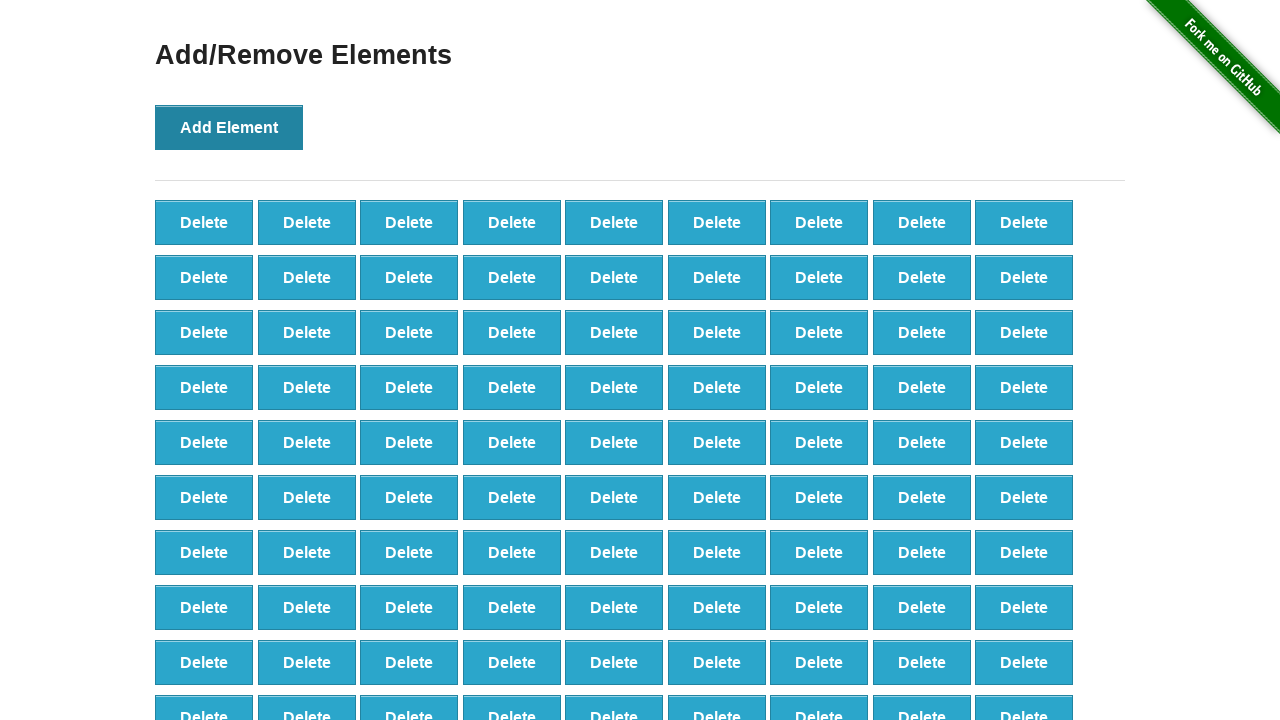

Clicked Add Element button (iteration 92/100) at (229, 127) on text='Add Element'
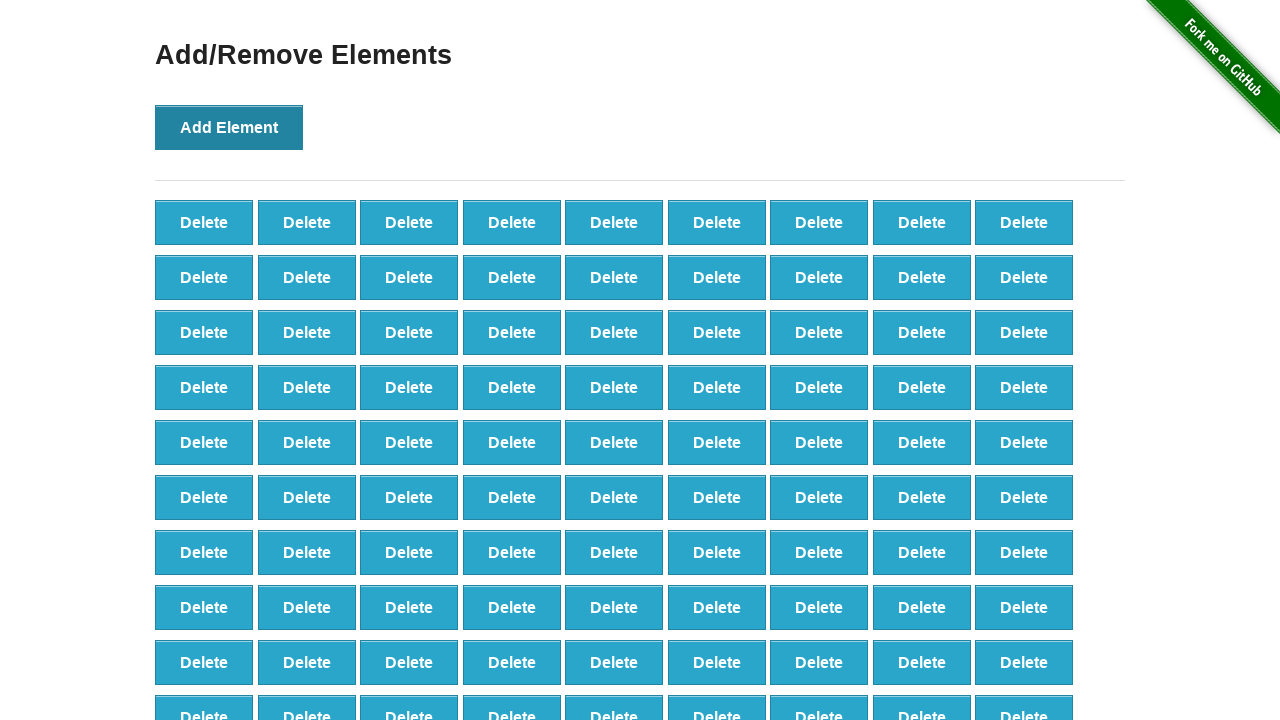

Clicked Add Element button (iteration 93/100) at (229, 127) on text='Add Element'
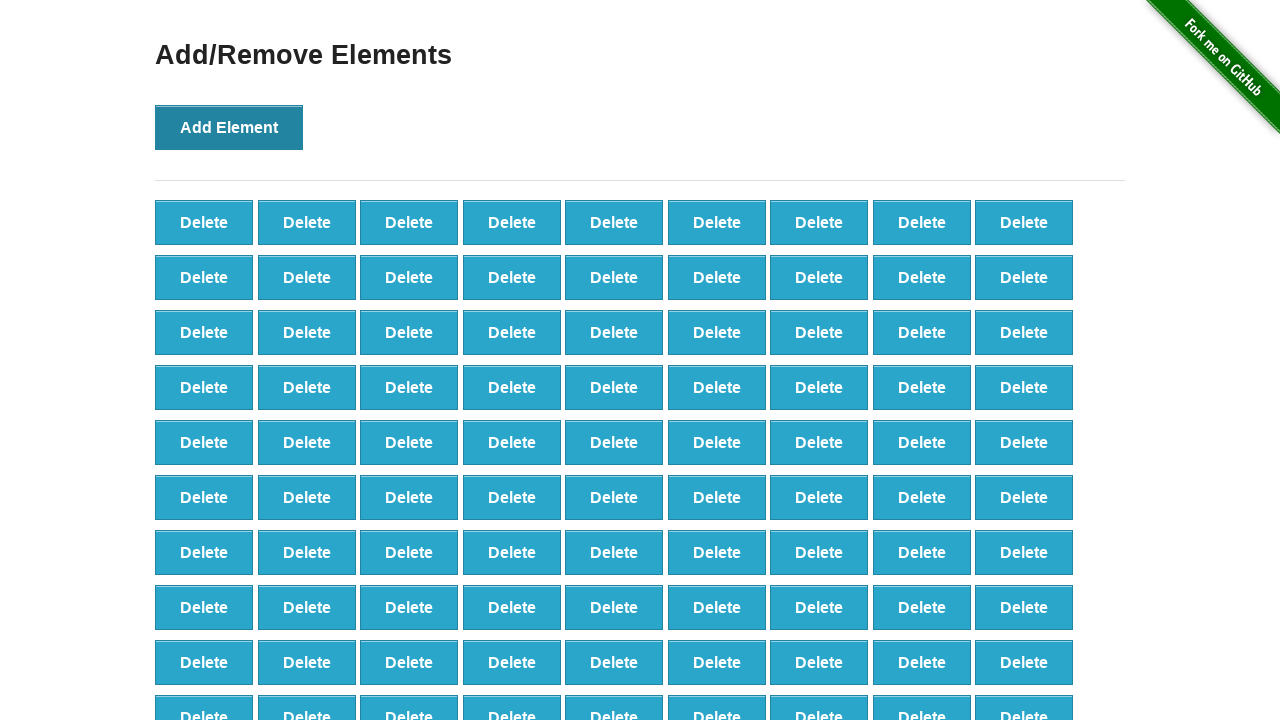

Clicked Add Element button (iteration 94/100) at (229, 127) on text='Add Element'
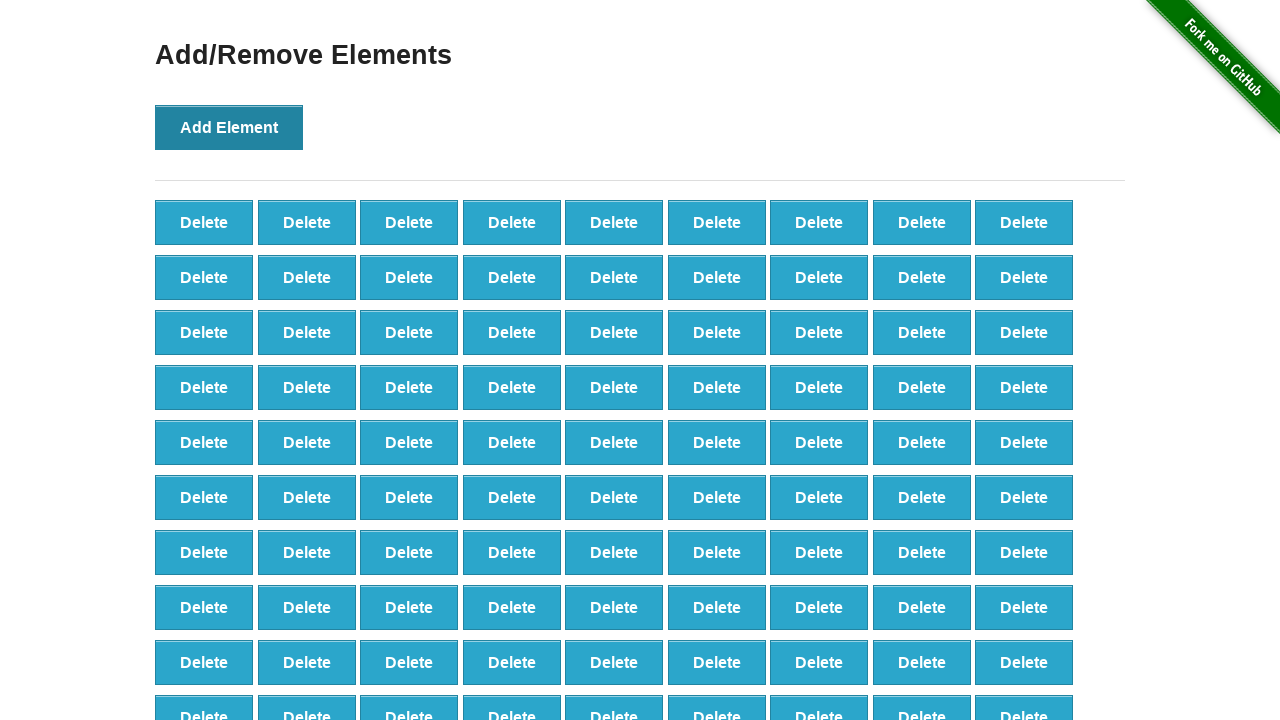

Clicked Add Element button (iteration 95/100) at (229, 127) on text='Add Element'
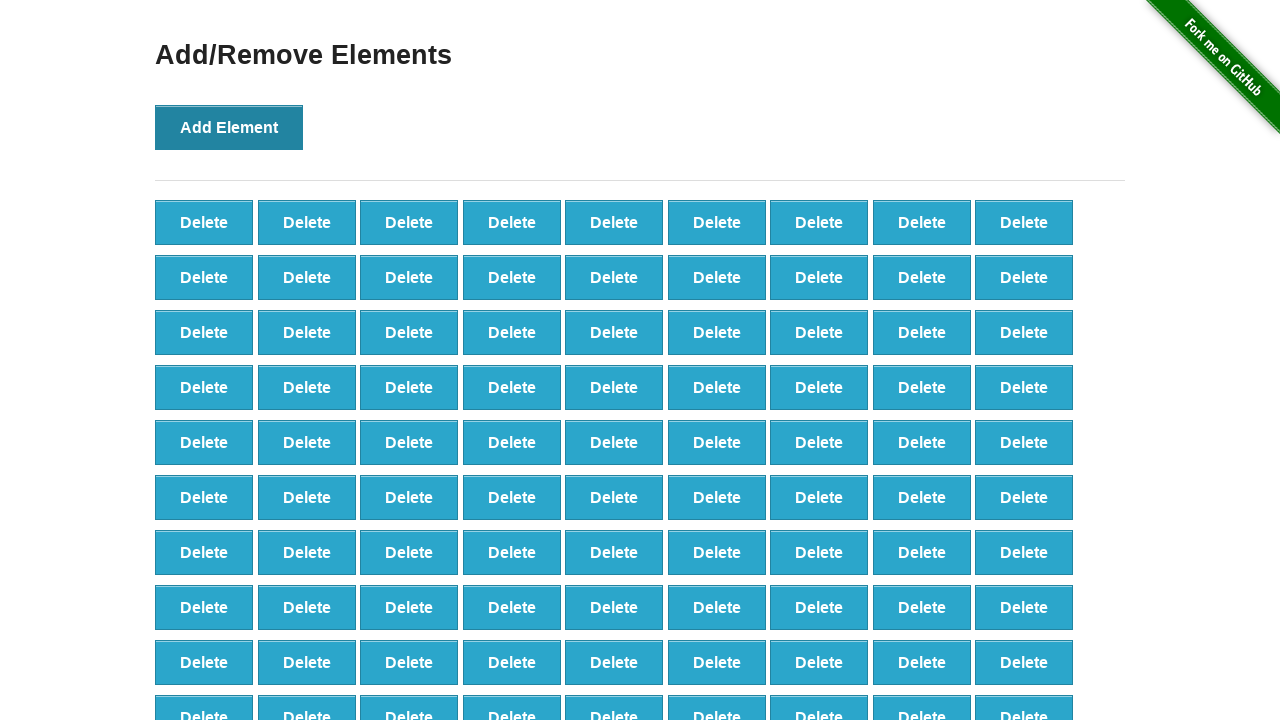

Clicked Add Element button (iteration 96/100) at (229, 127) on text='Add Element'
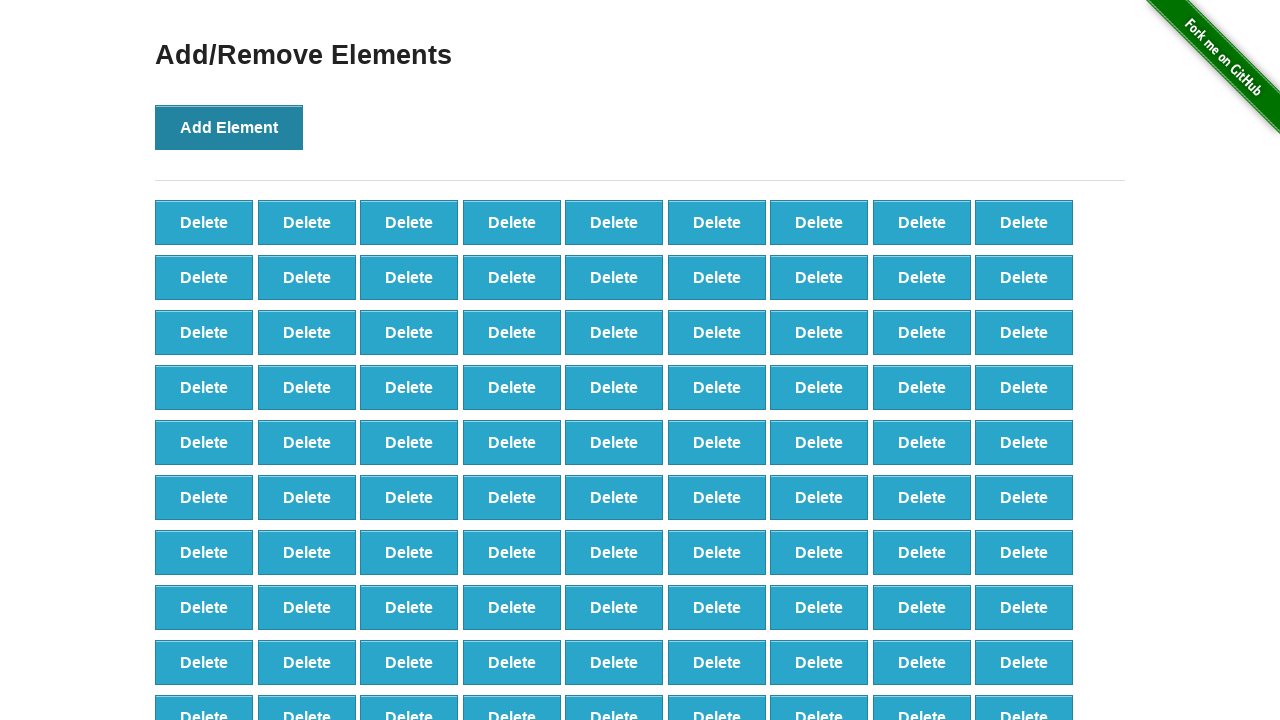

Clicked Add Element button (iteration 97/100) at (229, 127) on text='Add Element'
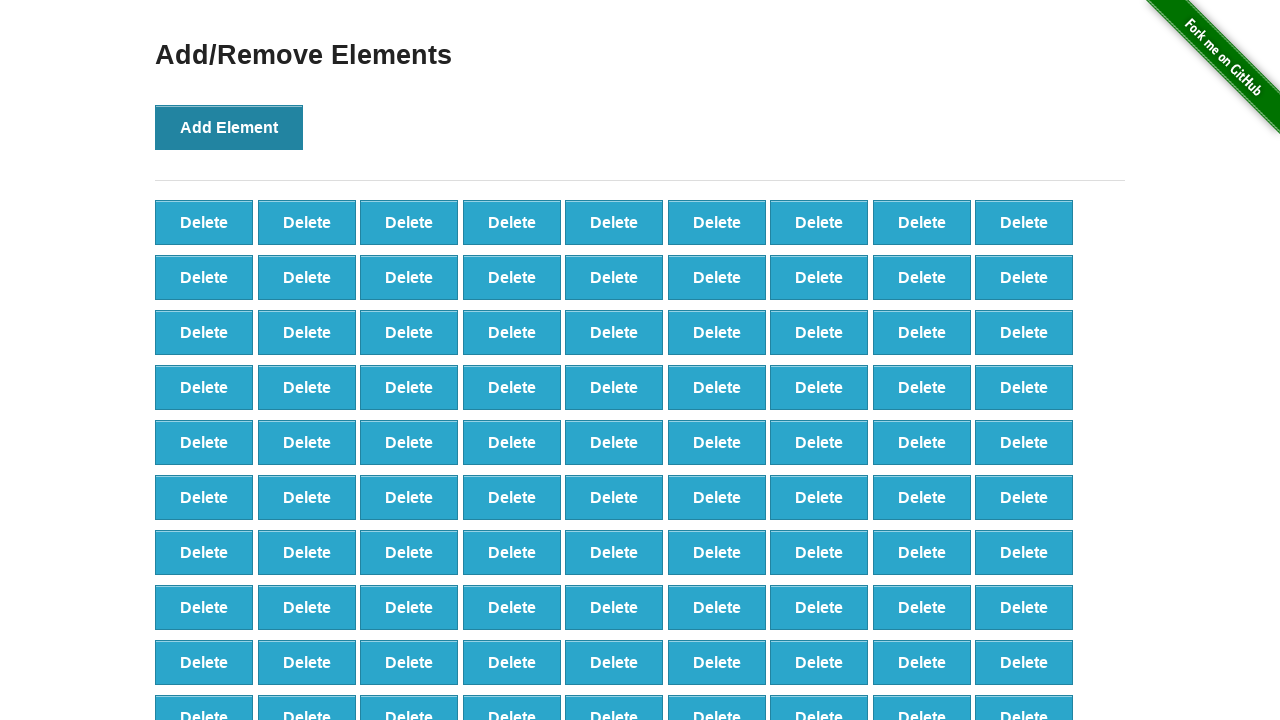

Clicked Add Element button (iteration 98/100) at (229, 127) on text='Add Element'
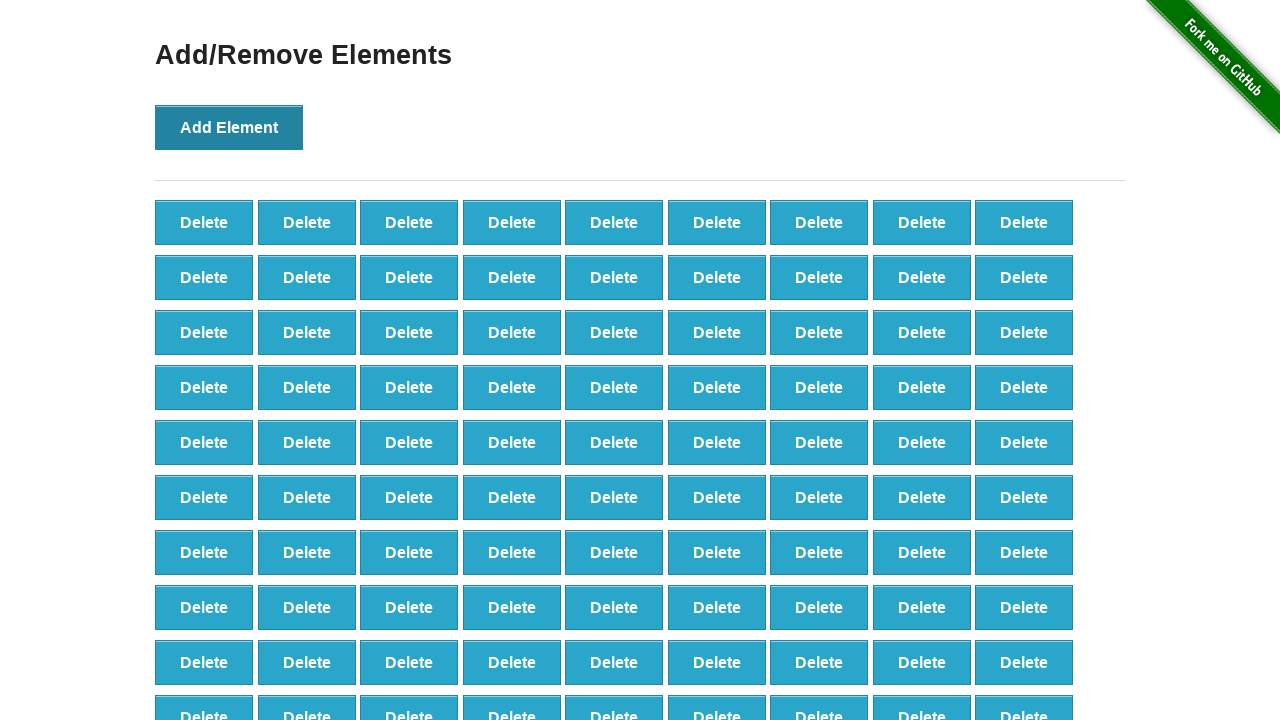

Clicked Add Element button (iteration 99/100) at (229, 127) on text='Add Element'
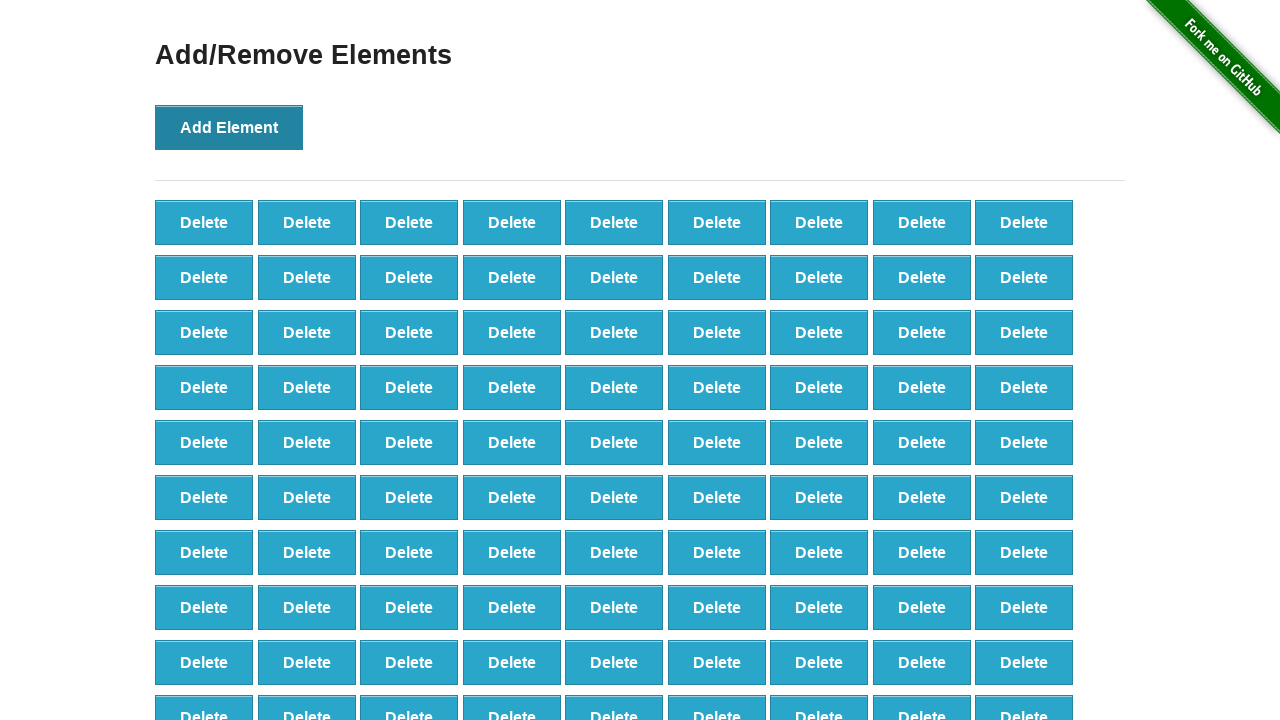

Clicked Add Element button (iteration 100/100) at (229, 127) on text='Add Element'
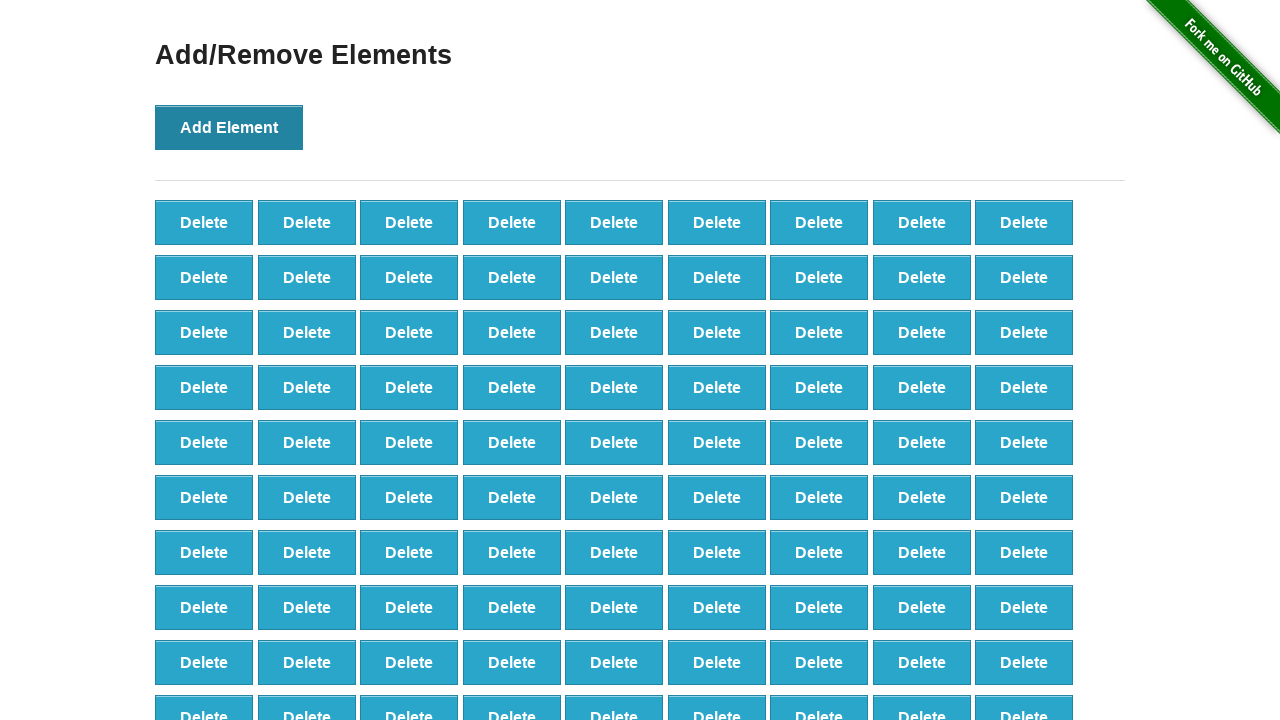

Verified 100 delete buttons were created
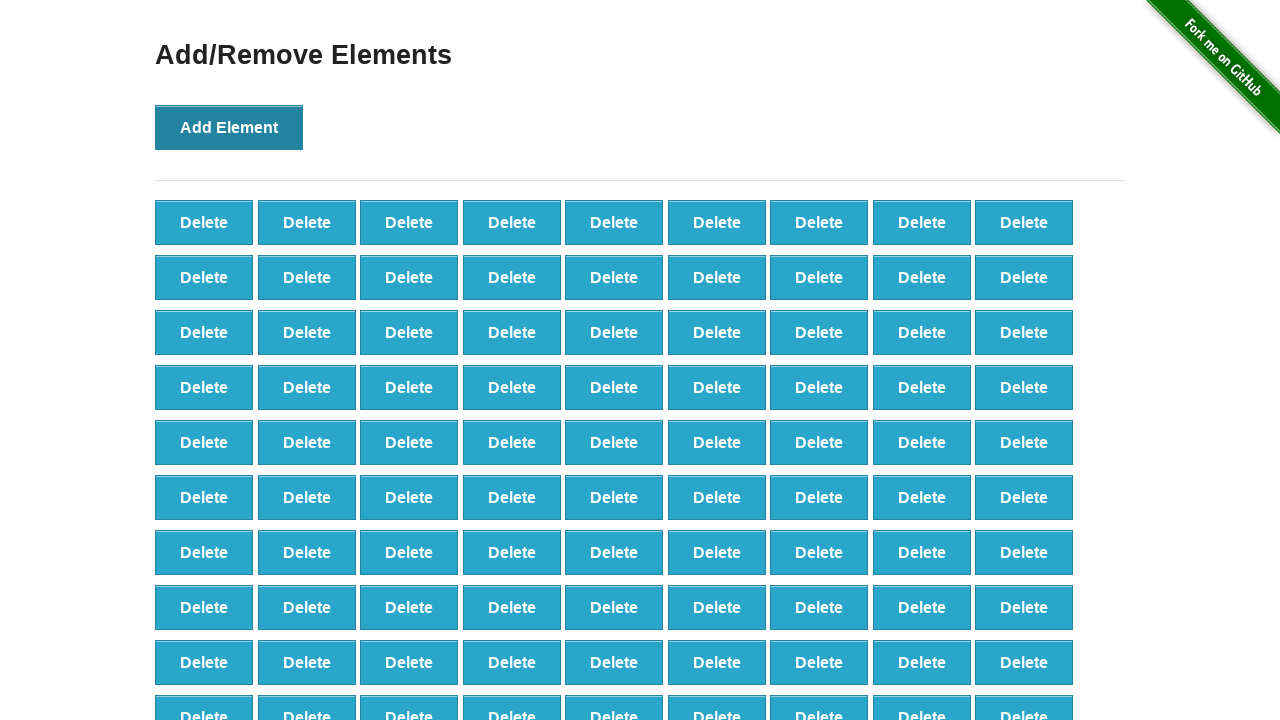

Clicked delete button (iteration 1/90) at (204, 222) on button:has-text('Delete') >> nth=0
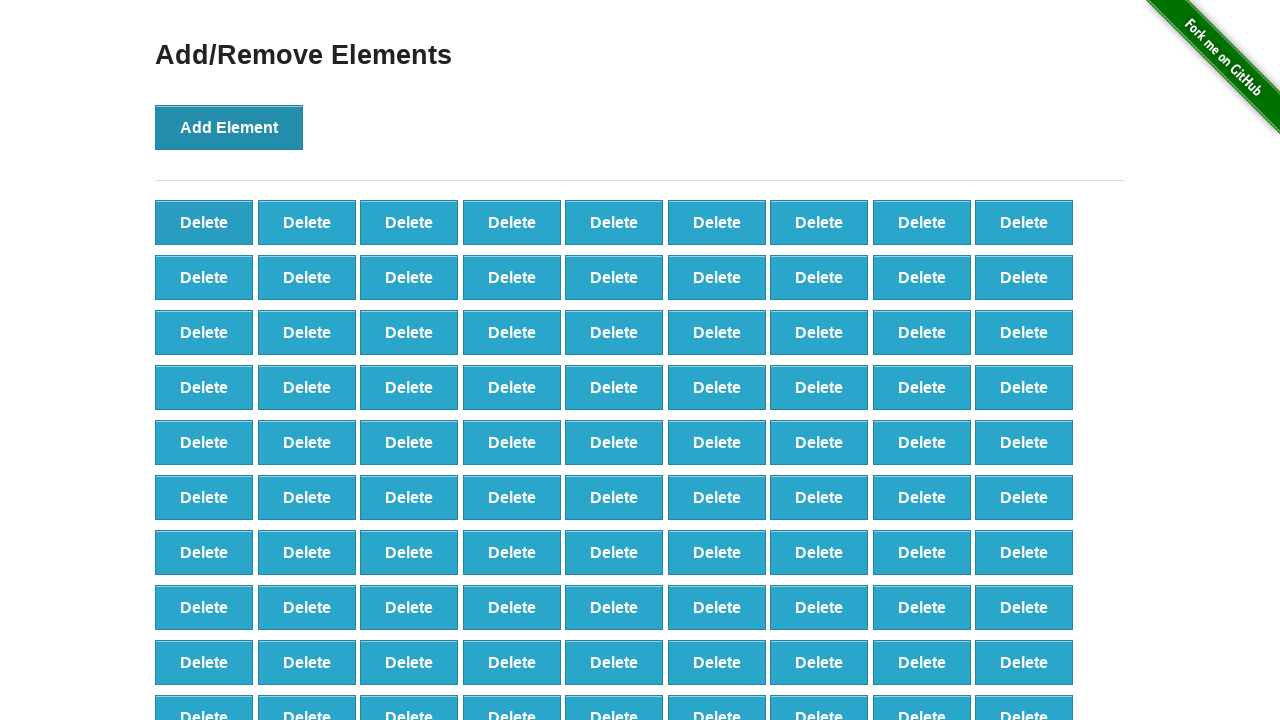

Clicked delete button (iteration 2/90) at (204, 222) on button:has-text('Delete') >> nth=0
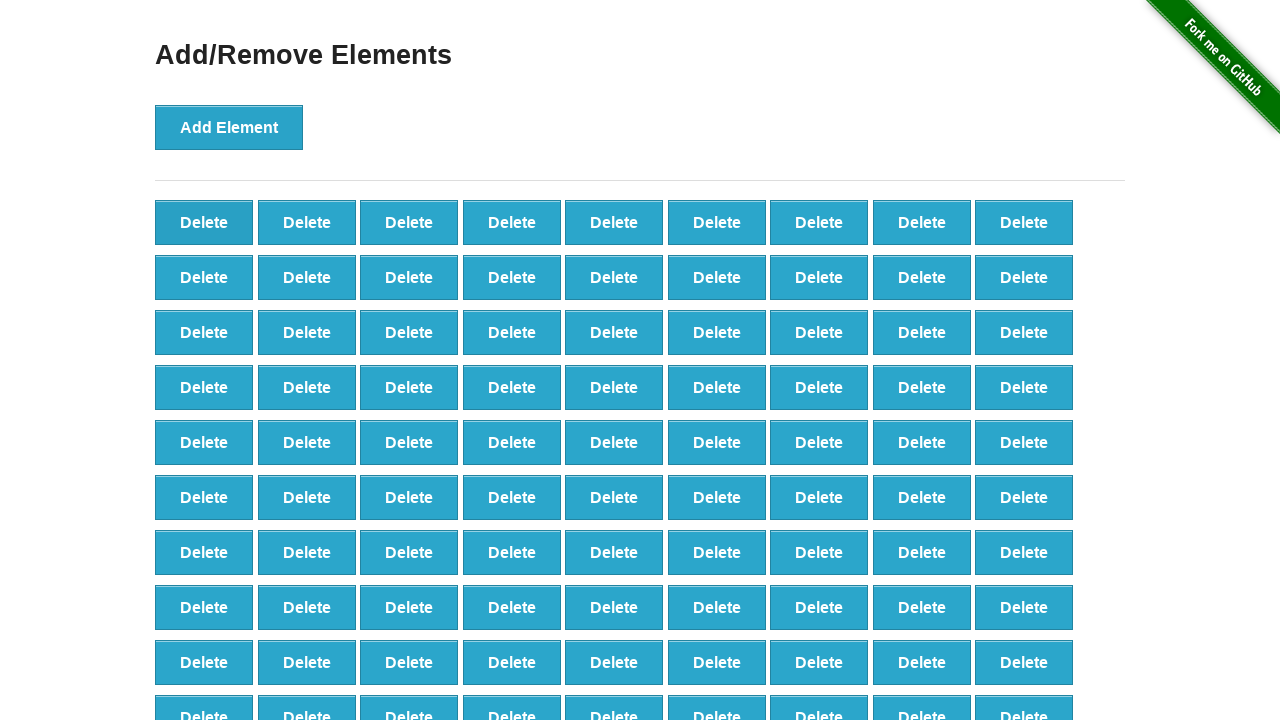

Clicked delete button (iteration 3/90) at (204, 222) on button:has-text('Delete') >> nth=0
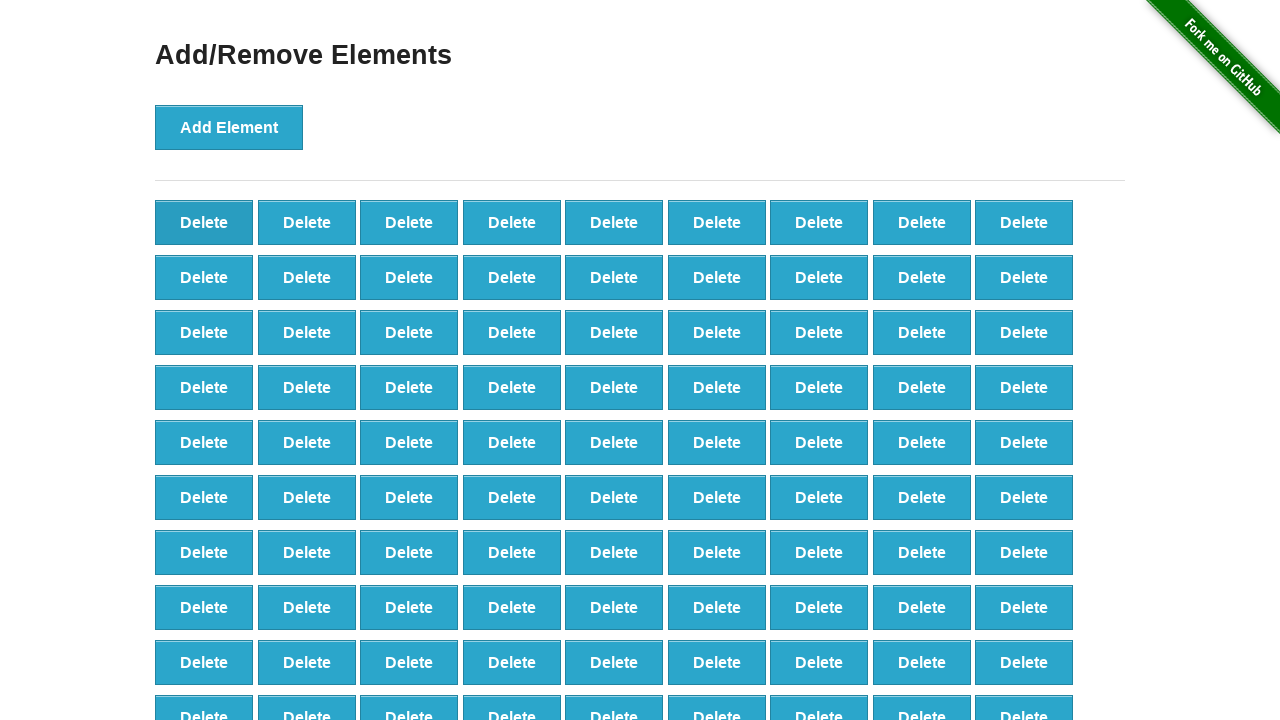

Clicked delete button (iteration 4/90) at (204, 222) on button:has-text('Delete') >> nth=0
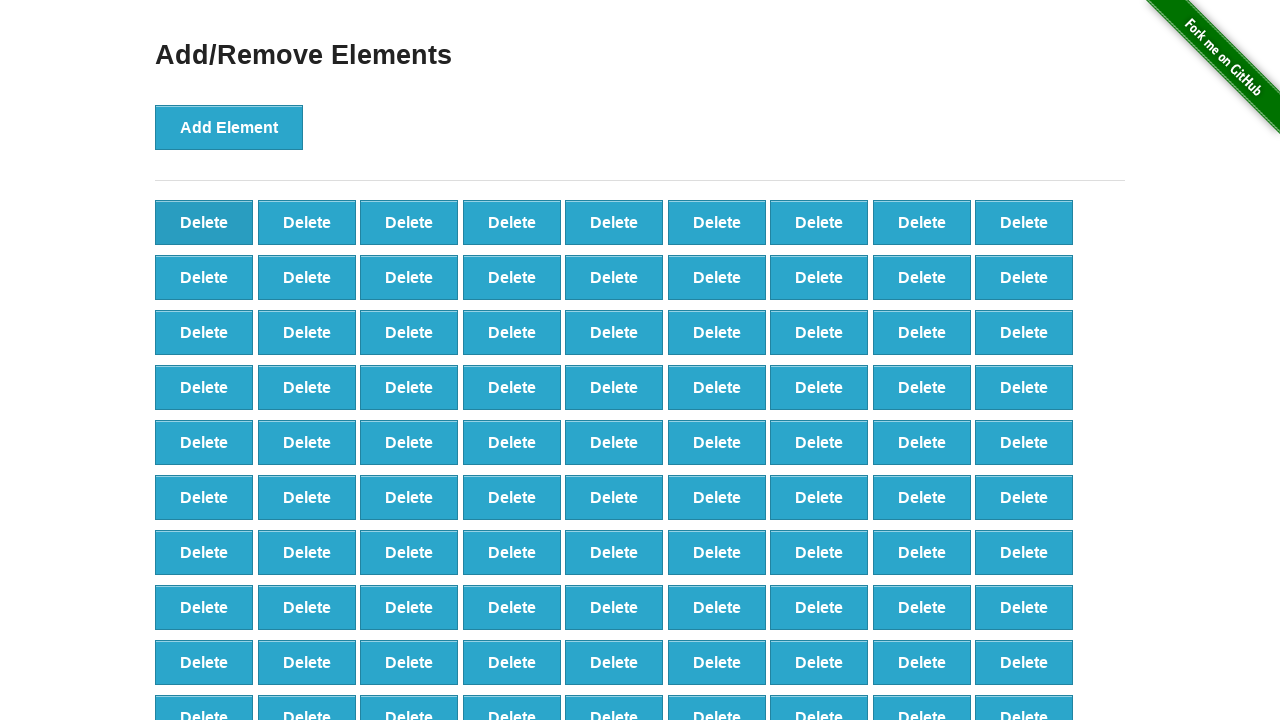

Clicked delete button (iteration 5/90) at (204, 222) on button:has-text('Delete') >> nth=0
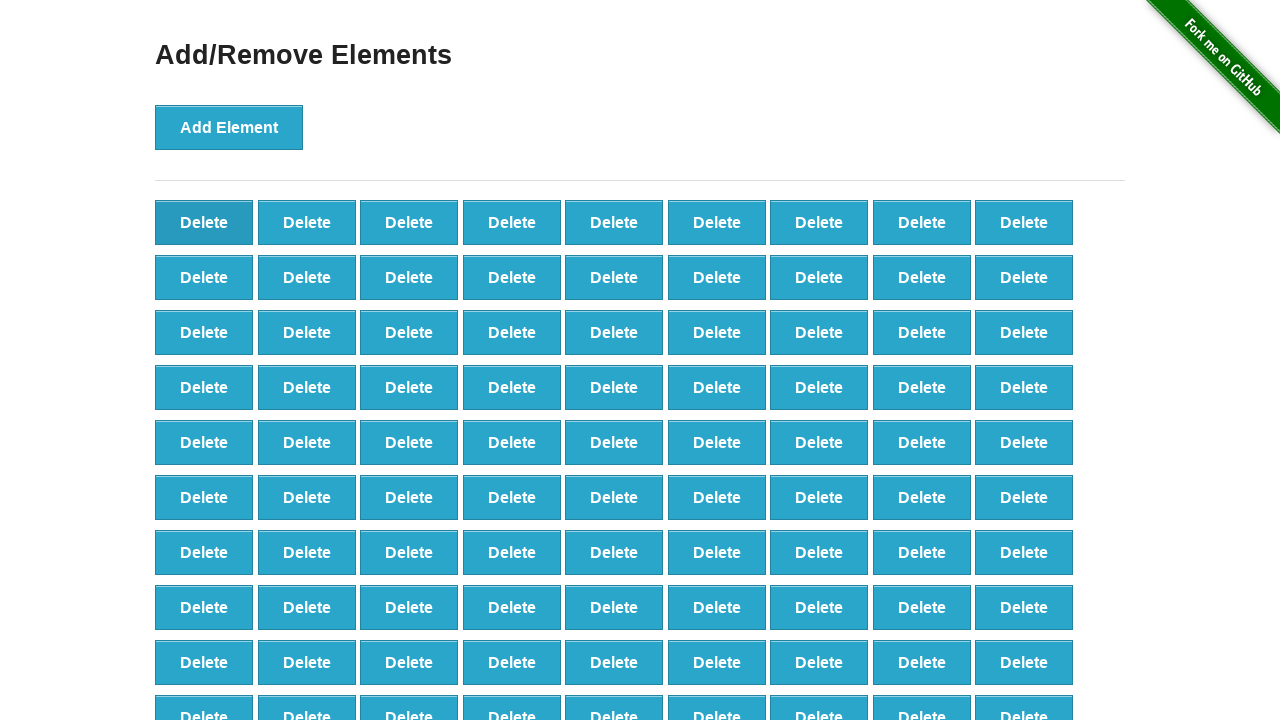

Clicked delete button (iteration 6/90) at (204, 222) on button:has-text('Delete') >> nth=0
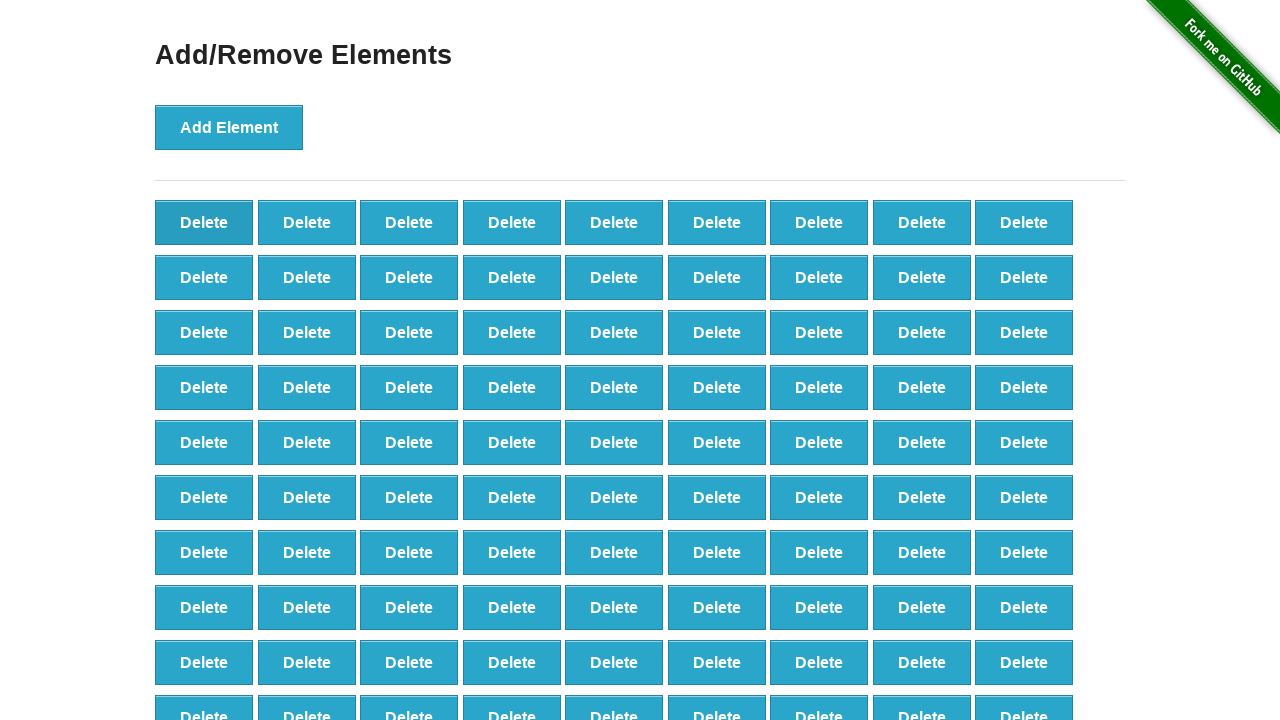

Clicked delete button (iteration 7/90) at (204, 222) on button:has-text('Delete') >> nth=0
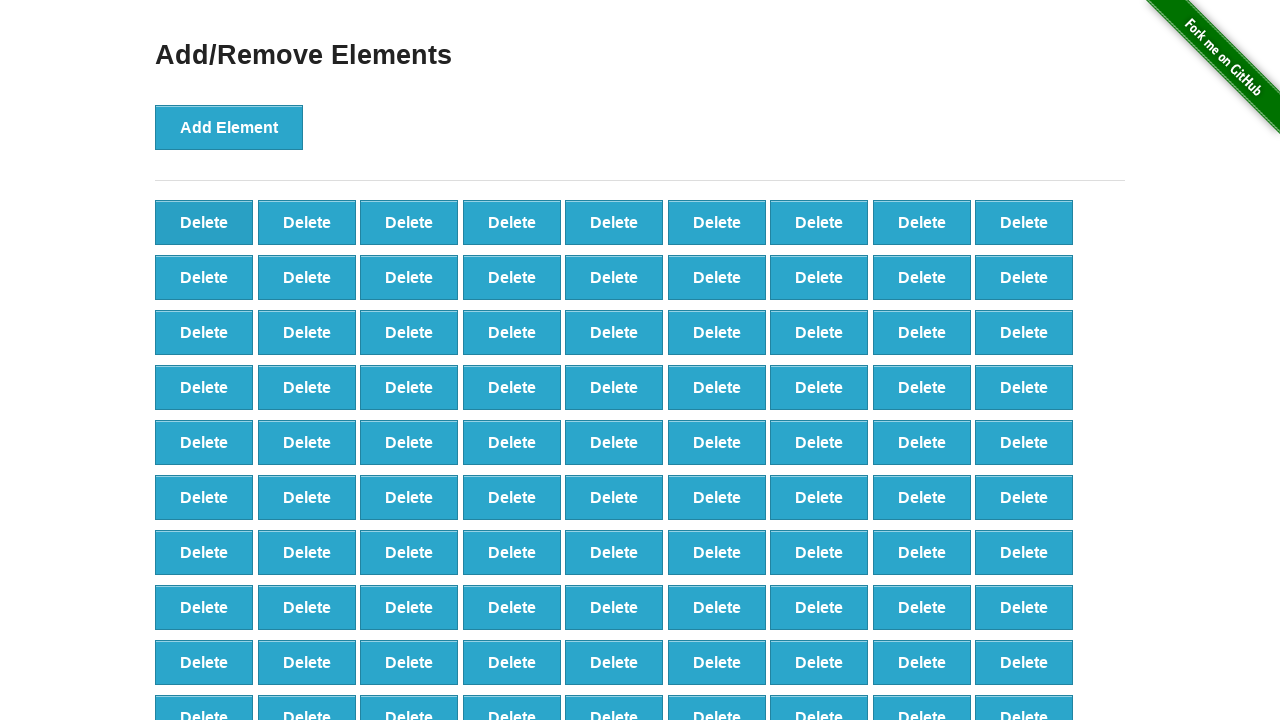

Clicked delete button (iteration 8/90) at (204, 222) on button:has-text('Delete') >> nth=0
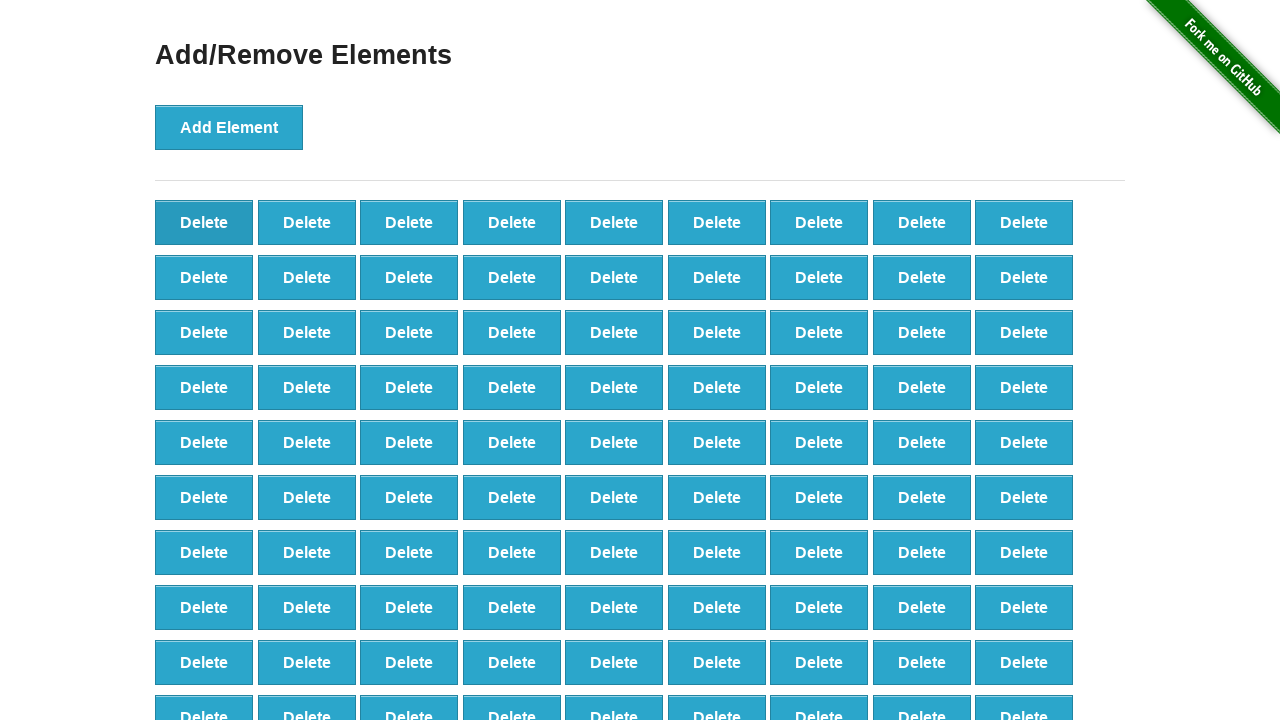

Clicked delete button (iteration 9/90) at (204, 222) on button:has-text('Delete') >> nth=0
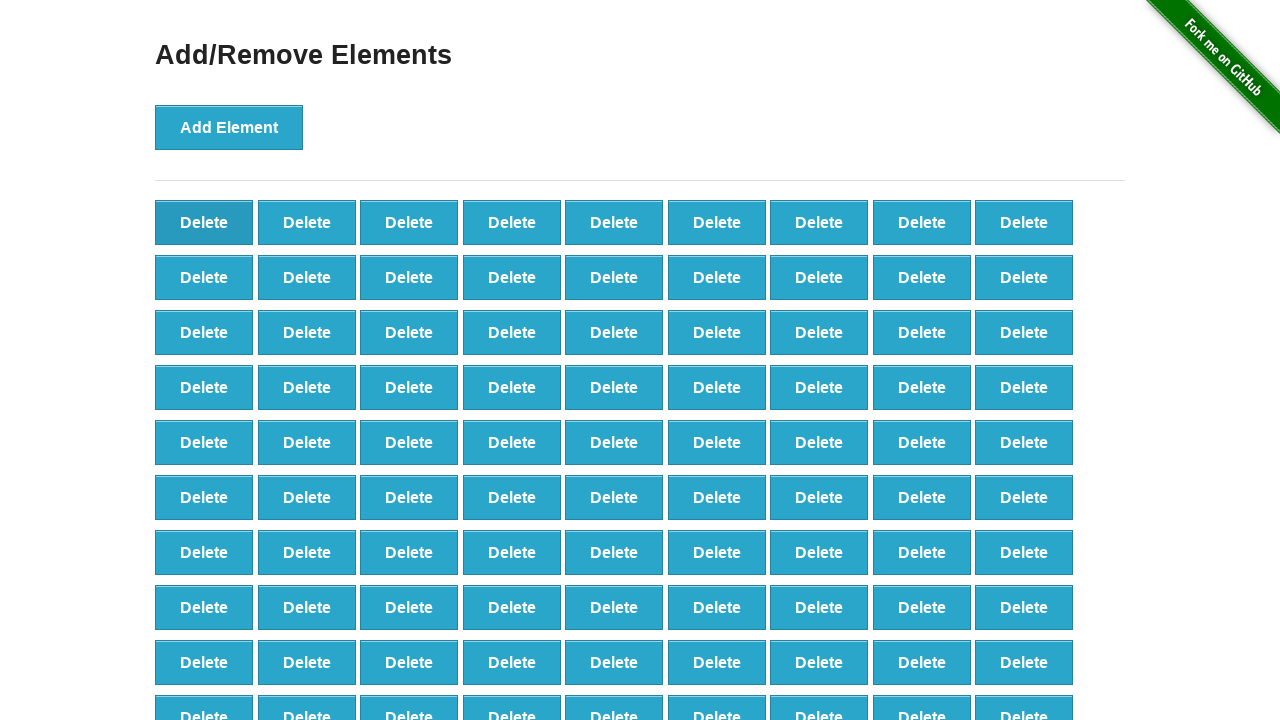

Clicked delete button (iteration 10/90) at (204, 222) on button:has-text('Delete') >> nth=0
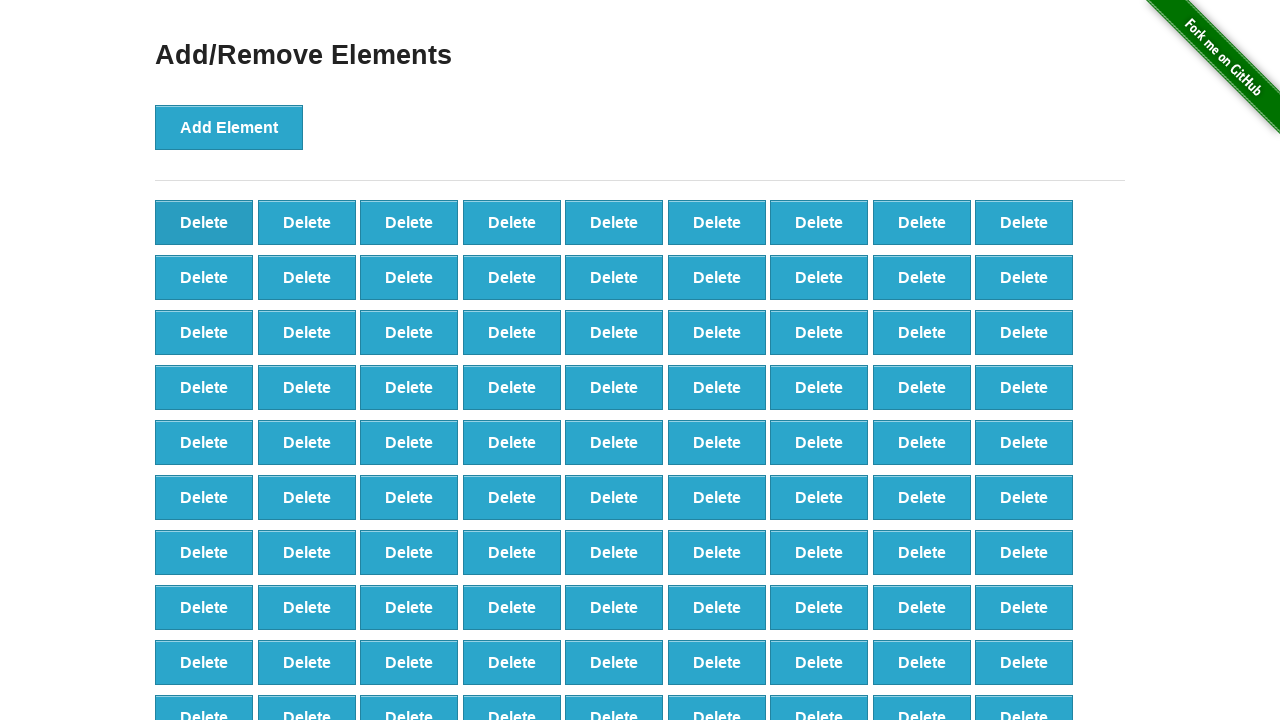

Clicked delete button (iteration 11/90) at (204, 222) on button:has-text('Delete') >> nth=0
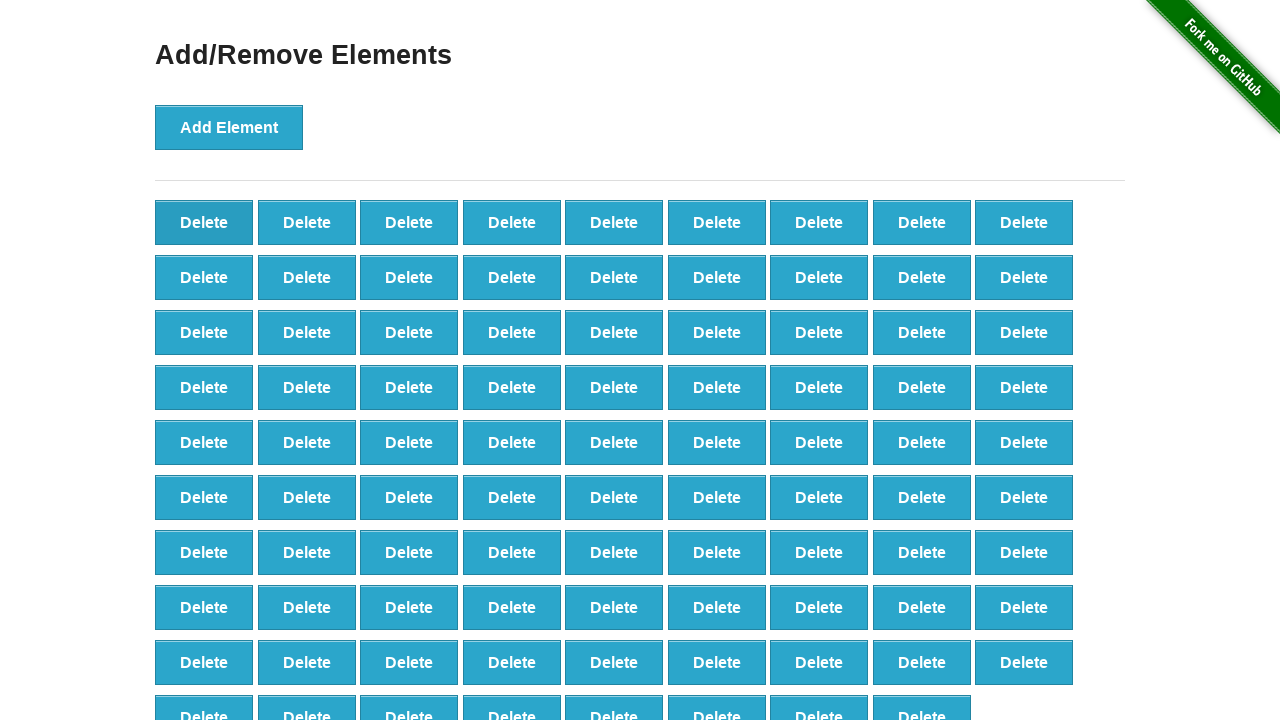

Clicked delete button (iteration 12/90) at (204, 222) on button:has-text('Delete') >> nth=0
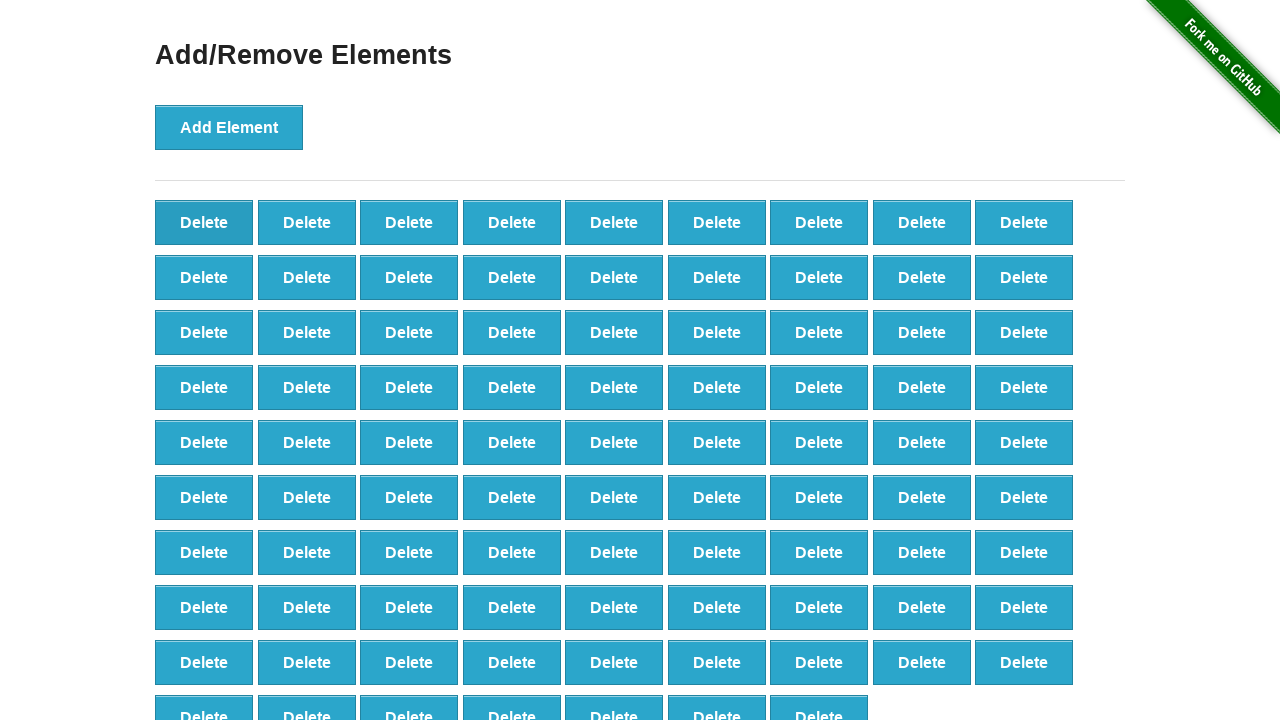

Clicked delete button (iteration 13/90) at (204, 222) on button:has-text('Delete') >> nth=0
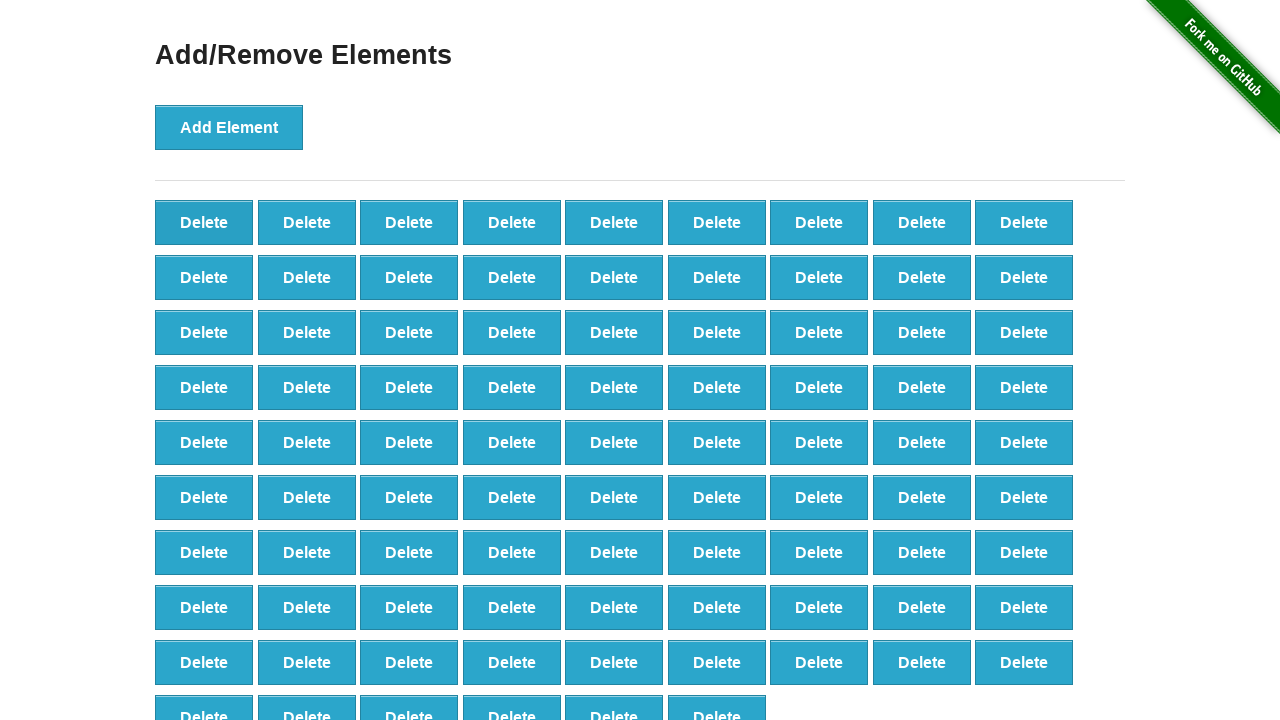

Clicked delete button (iteration 14/90) at (204, 222) on button:has-text('Delete') >> nth=0
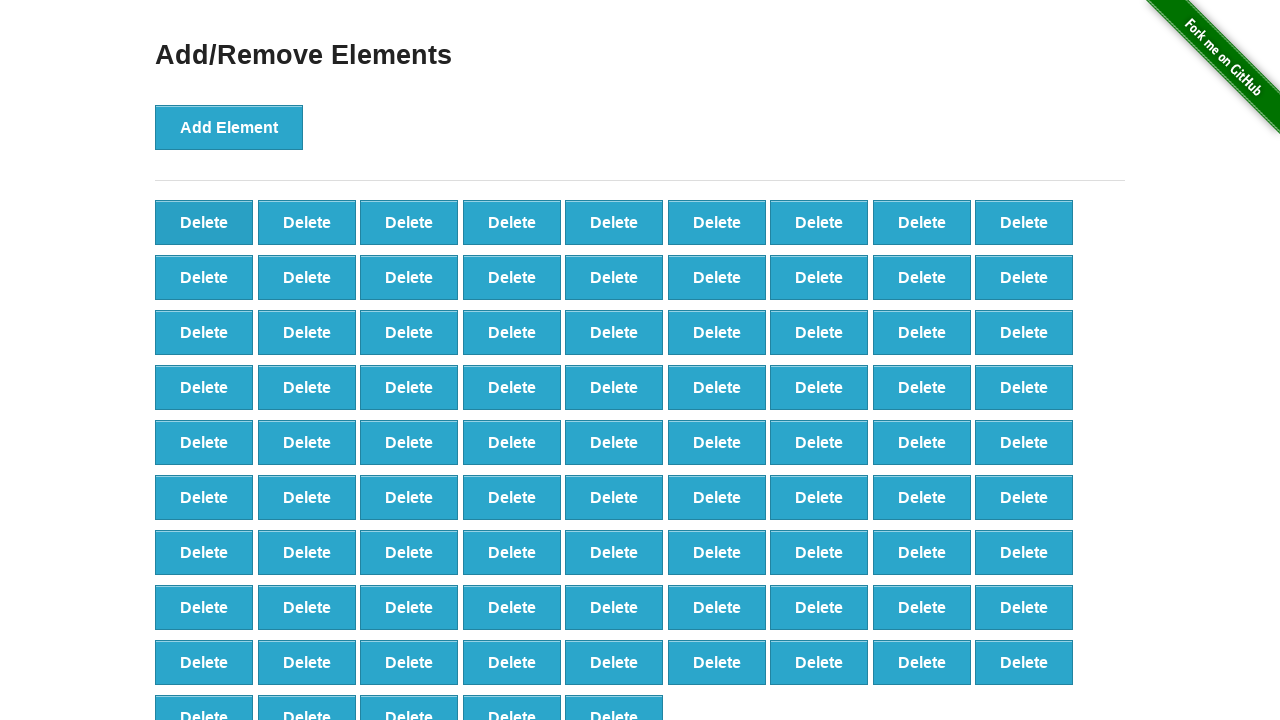

Clicked delete button (iteration 15/90) at (204, 222) on button:has-text('Delete') >> nth=0
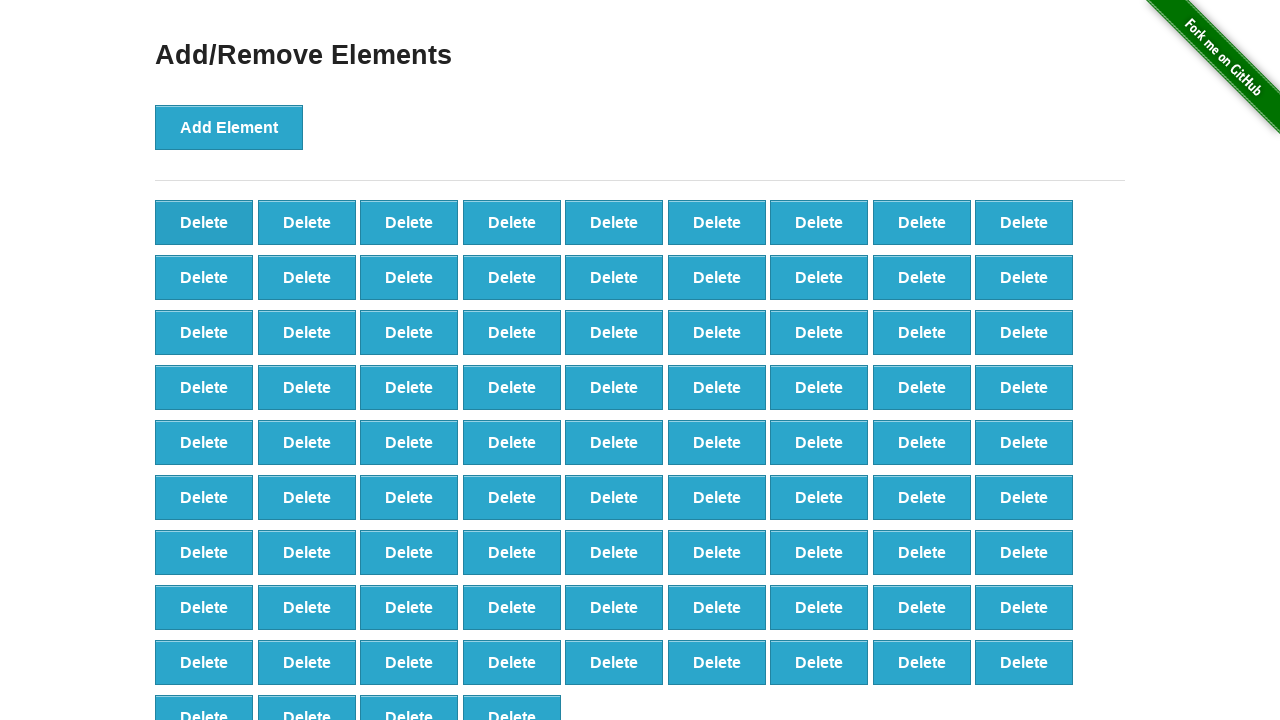

Clicked delete button (iteration 16/90) at (204, 222) on button:has-text('Delete') >> nth=0
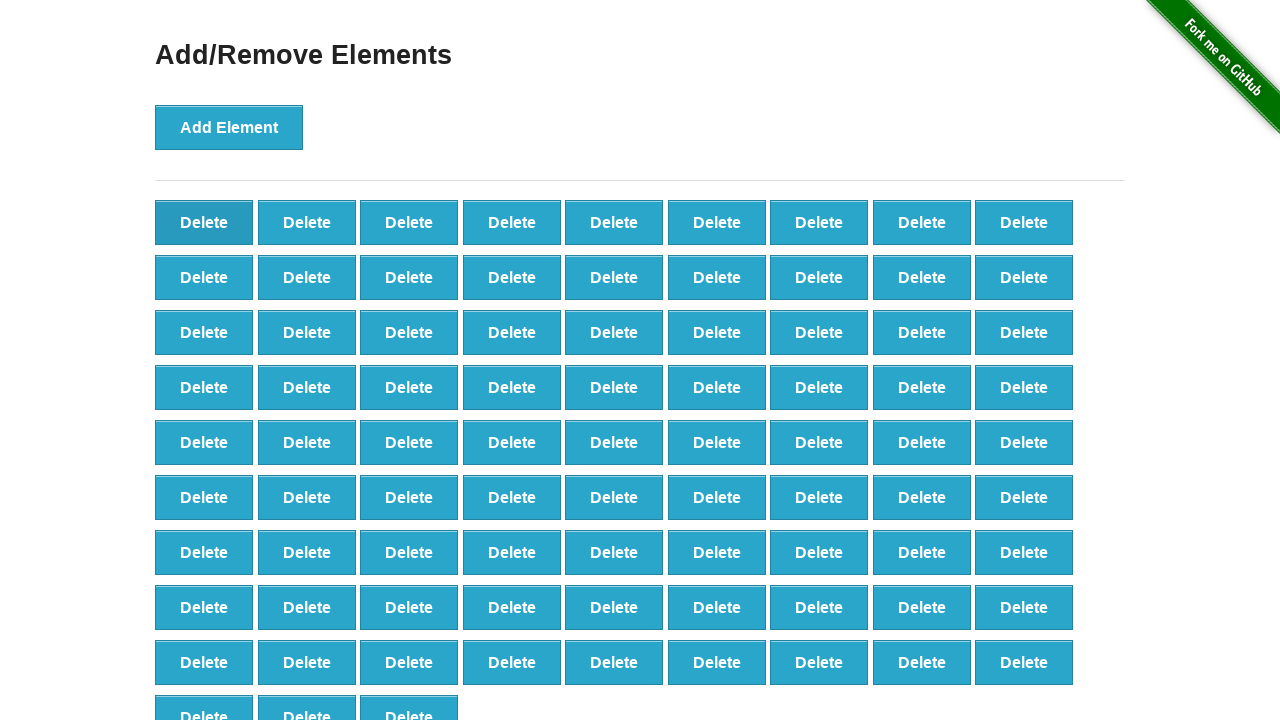

Clicked delete button (iteration 17/90) at (204, 222) on button:has-text('Delete') >> nth=0
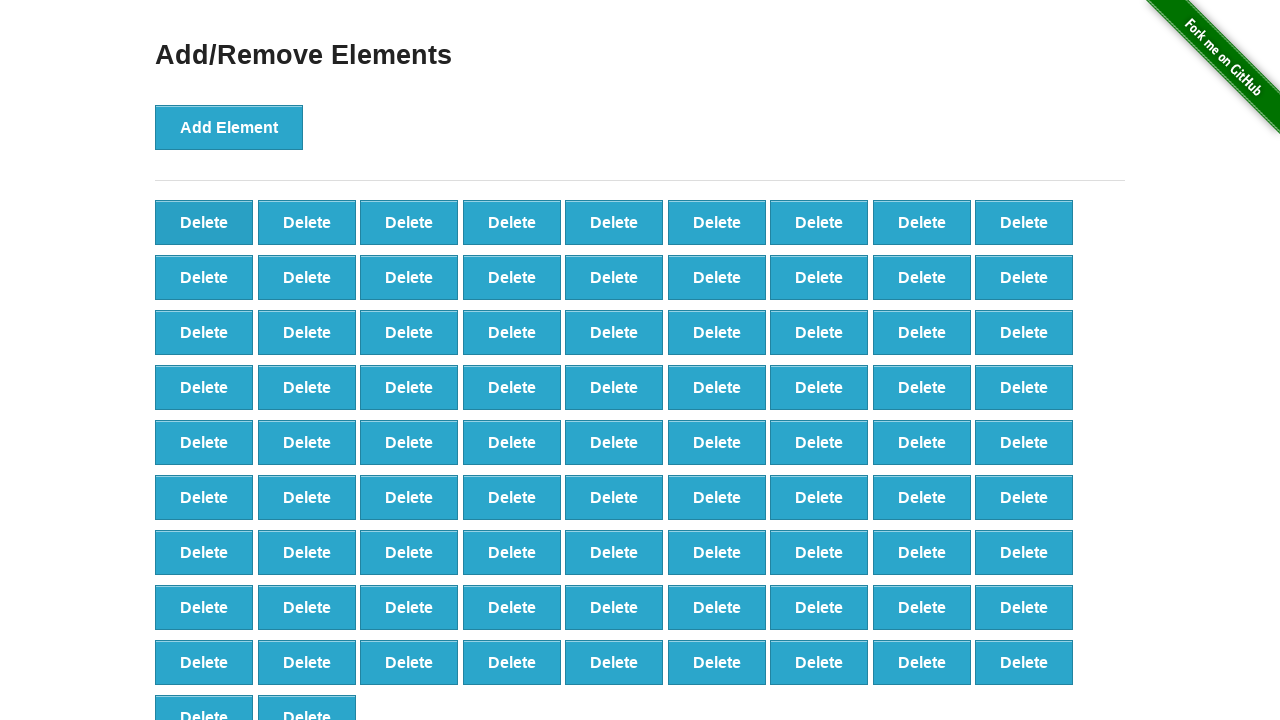

Clicked delete button (iteration 18/90) at (204, 222) on button:has-text('Delete') >> nth=0
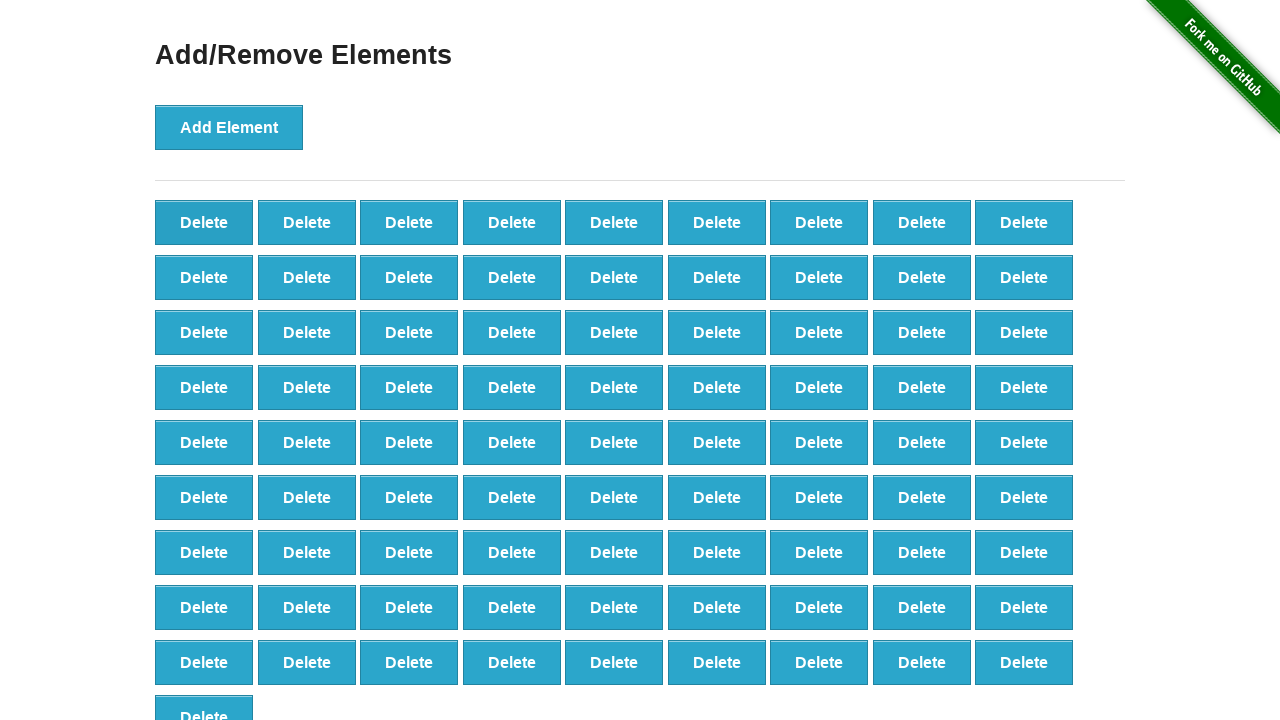

Clicked delete button (iteration 19/90) at (204, 222) on button:has-text('Delete') >> nth=0
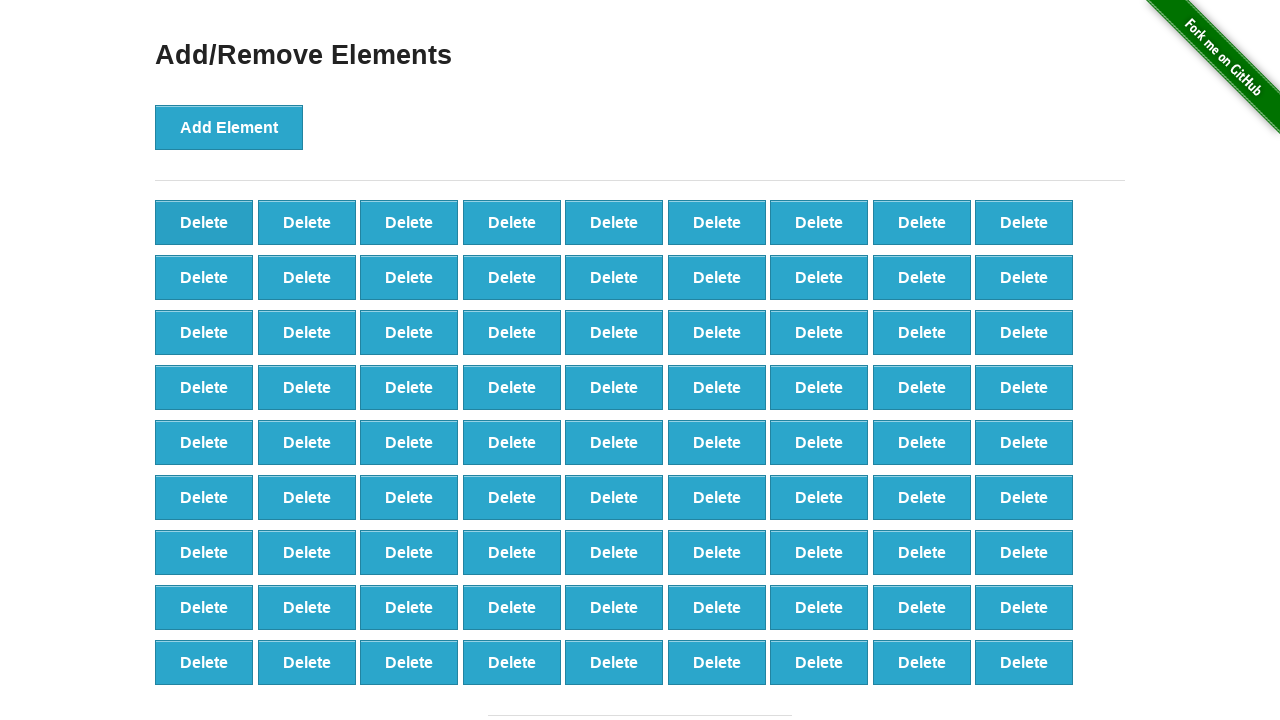

Clicked delete button (iteration 20/90) at (204, 222) on button:has-text('Delete') >> nth=0
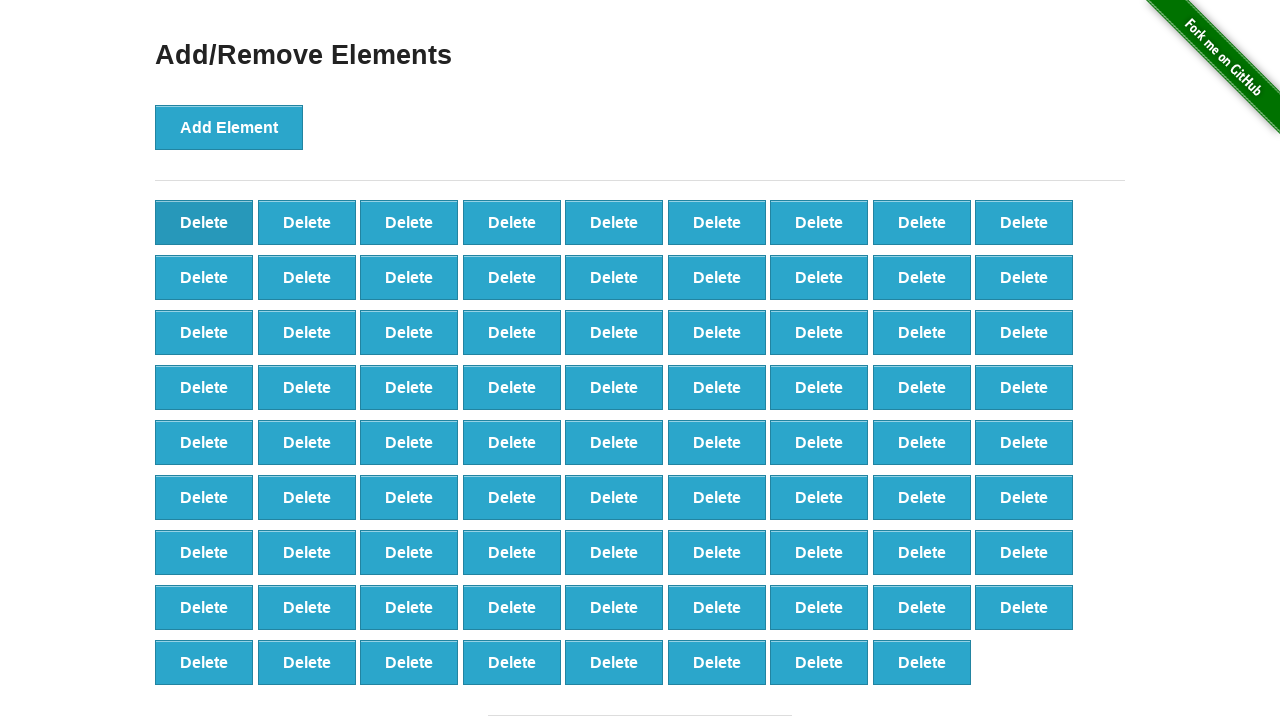

Clicked delete button (iteration 21/90) at (204, 222) on button:has-text('Delete') >> nth=0
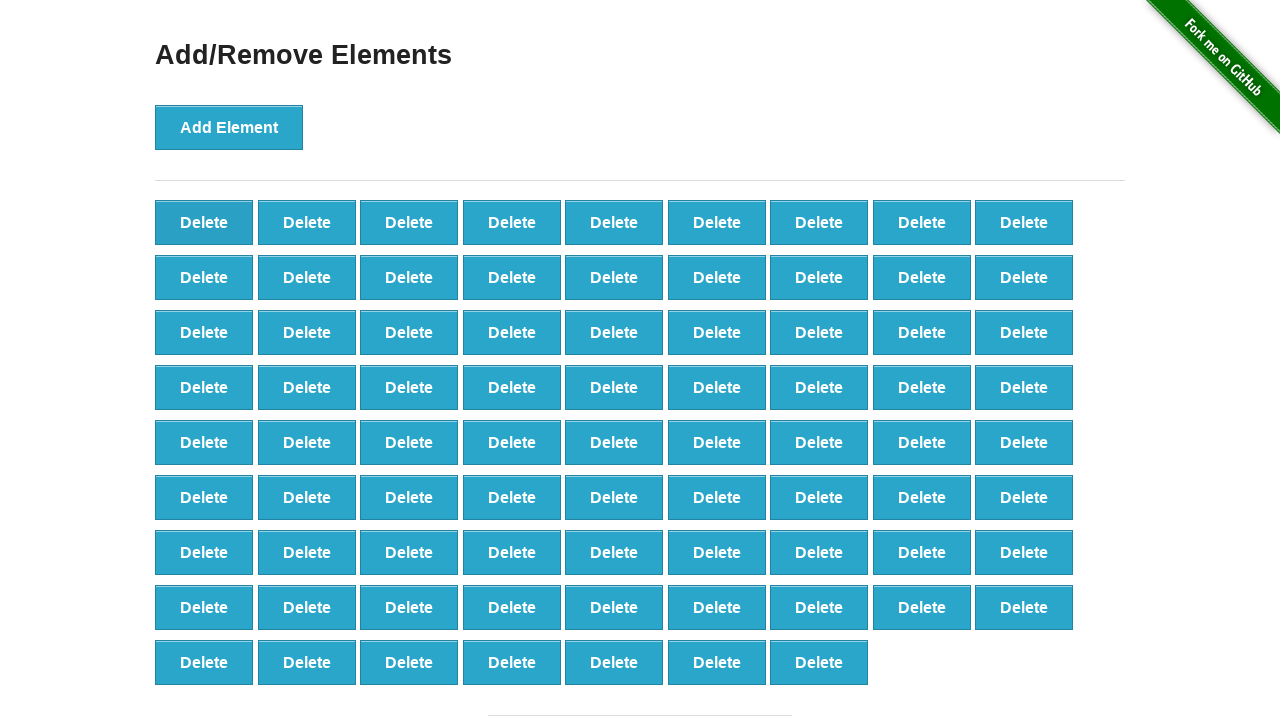

Clicked delete button (iteration 22/90) at (204, 222) on button:has-text('Delete') >> nth=0
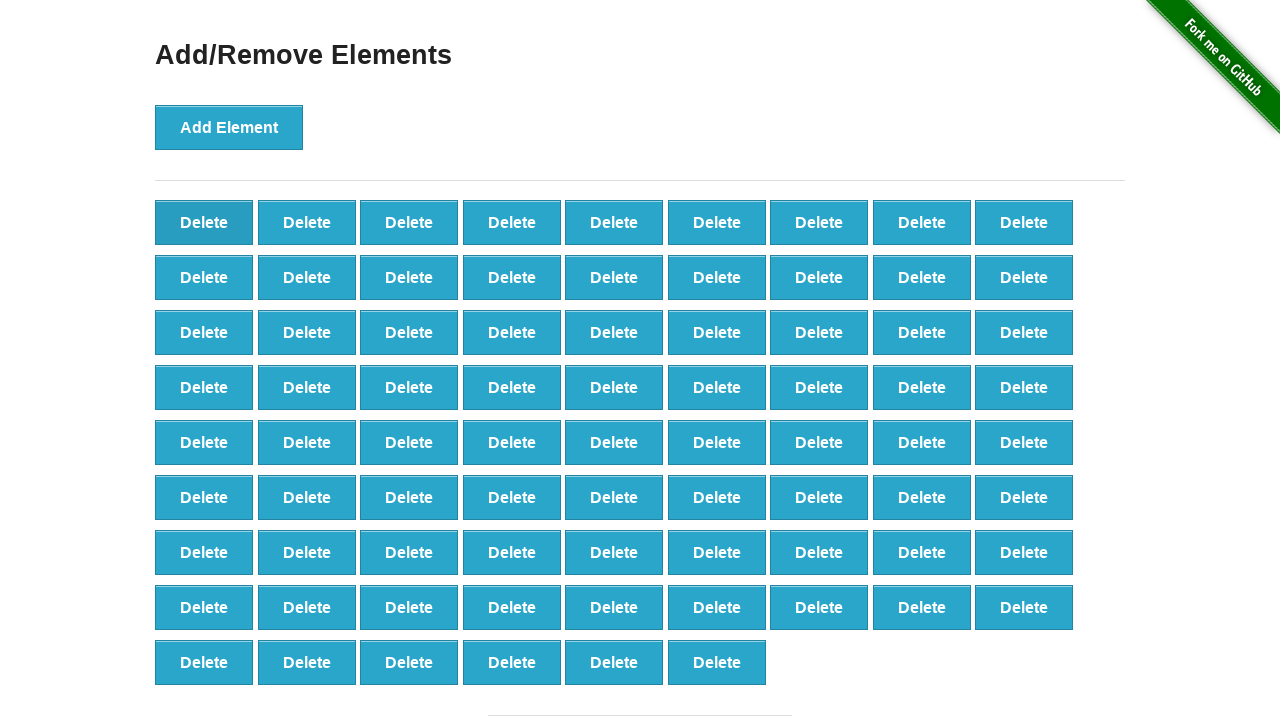

Clicked delete button (iteration 23/90) at (204, 222) on button:has-text('Delete') >> nth=0
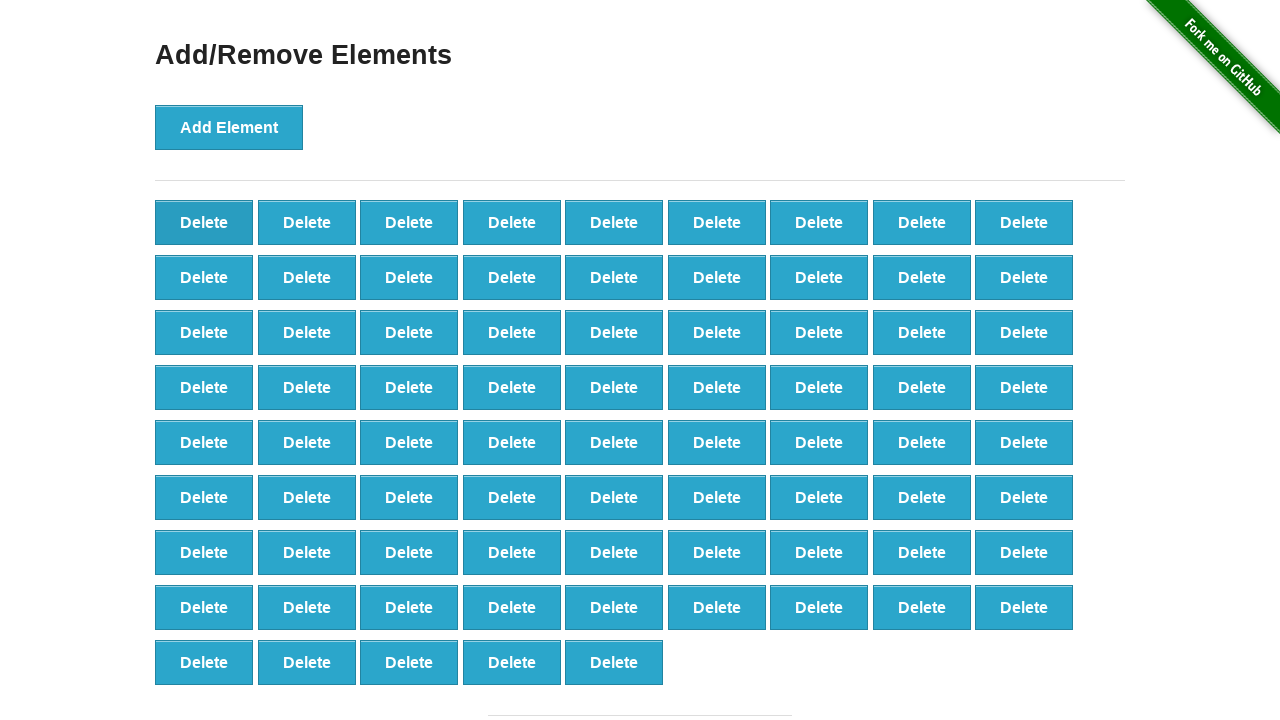

Clicked delete button (iteration 24/90) at (204, 222) on button:has-text('Delete') >> nth=0
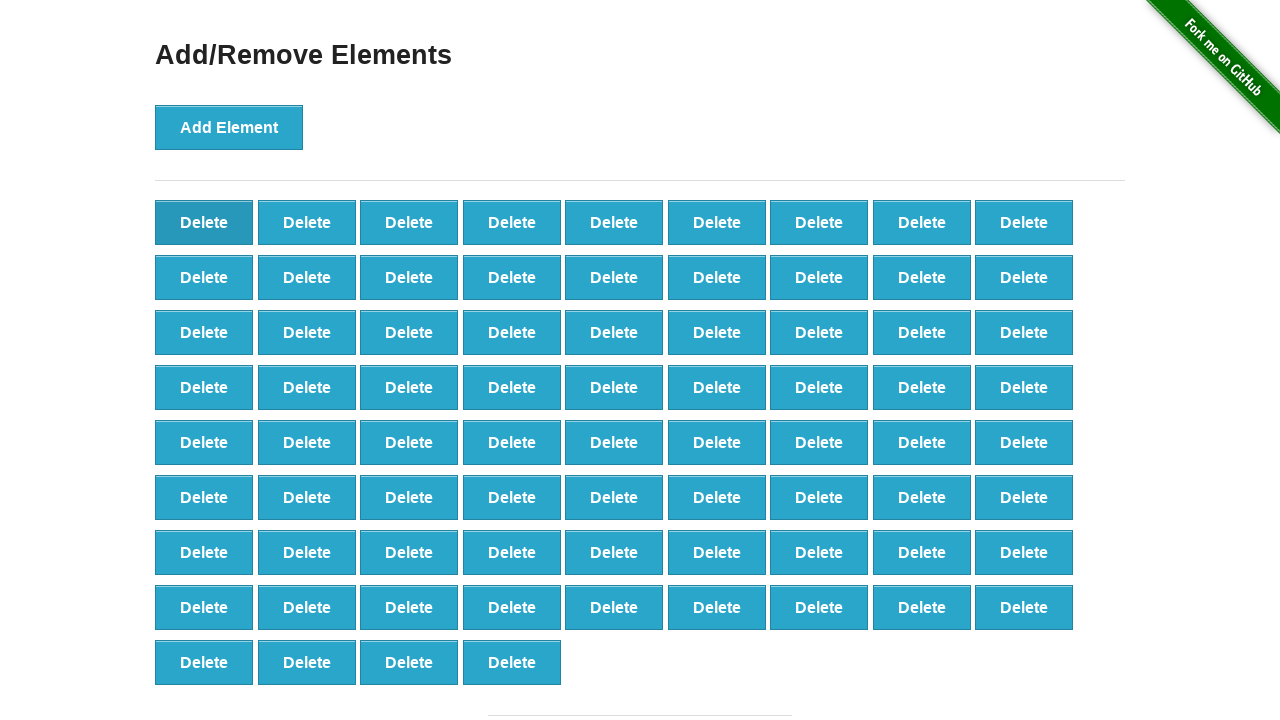

Clicked delete button (iteration 25/90) at (204, 222) on button:has-text('Delete') >> nth=0
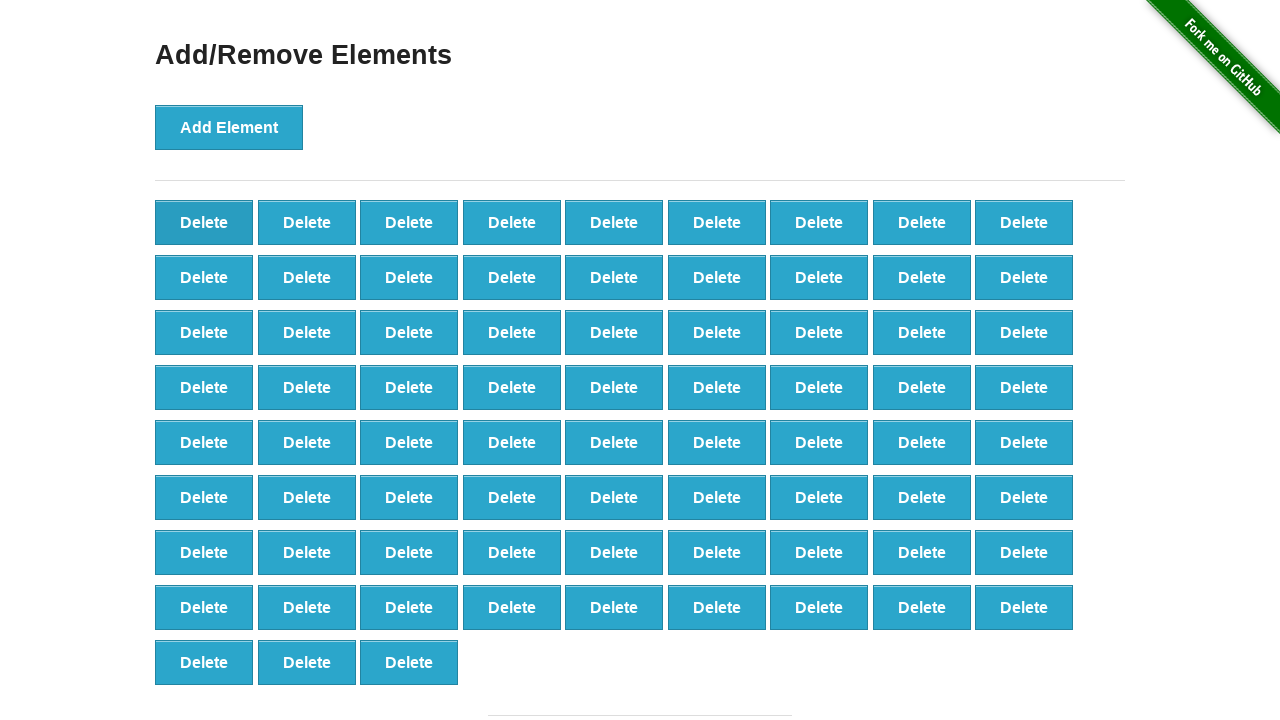

Clicked delete button (iteration 26/90) at (204, 222) on button:has-text('Delete') >> nth=0
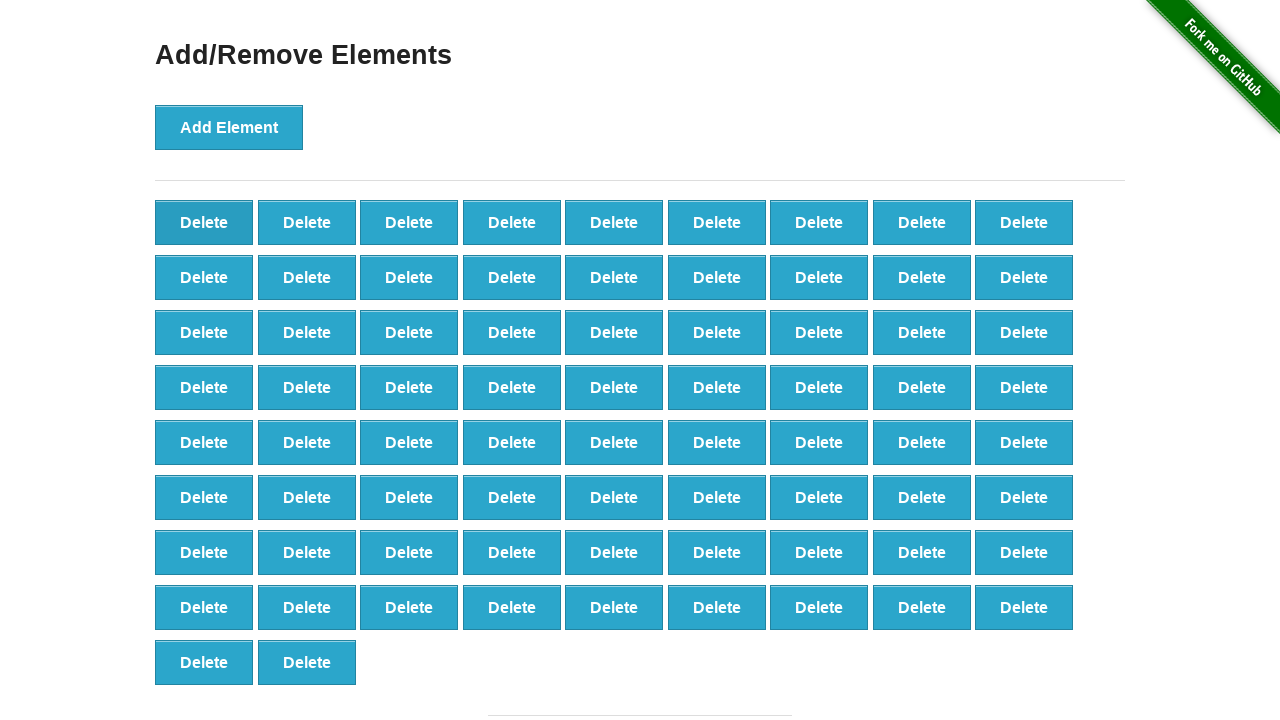

Clicked delete button (iteration 27/90) at (204, 222) on button:has-text('Delete') >> nth=0
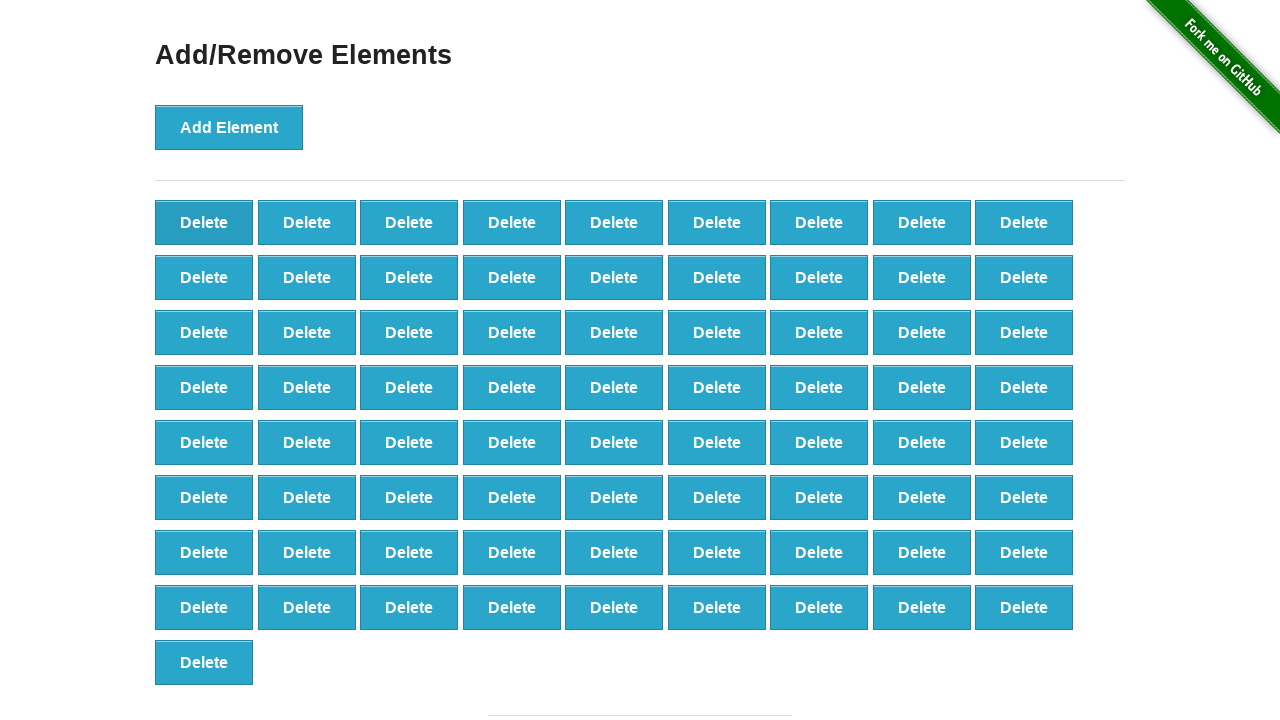

Clicked delete button (iteration 28/90) at (204, 222) on button:has-text('Delete') >> nth=0
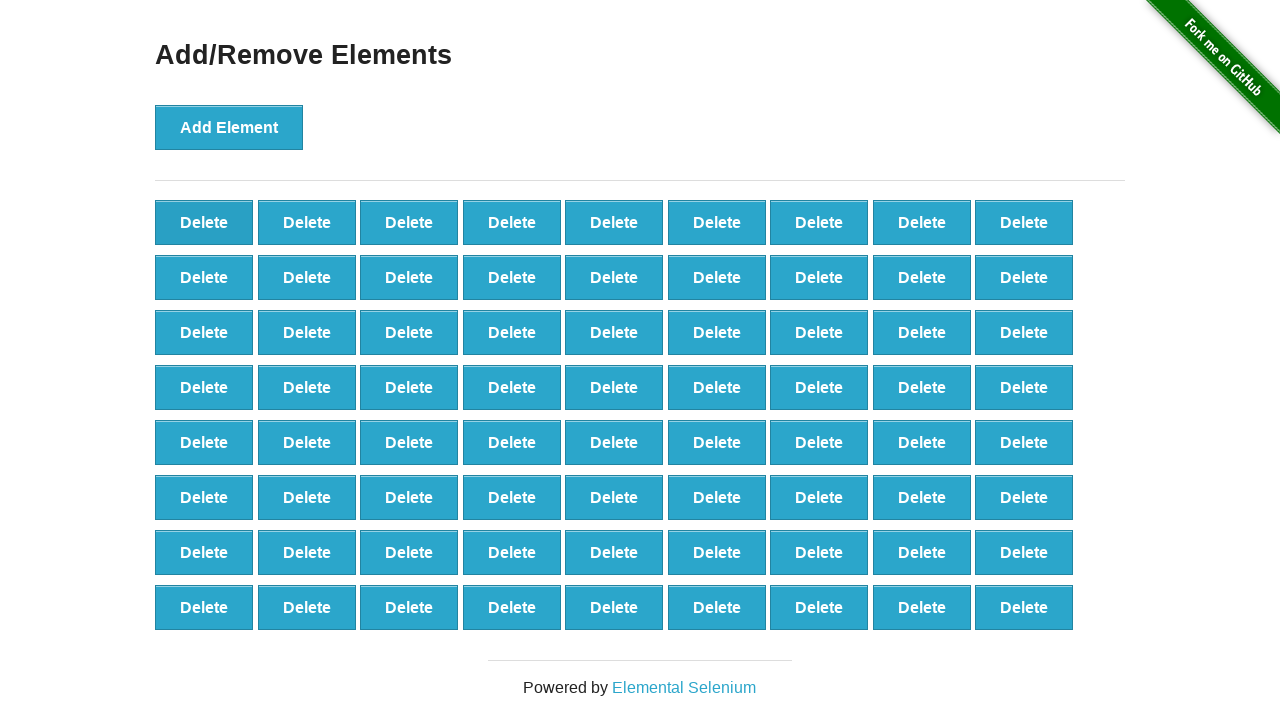

Clicked delete button (iteration 29/90) at (204, 222) on button:has-text('Delete') >> nth=0
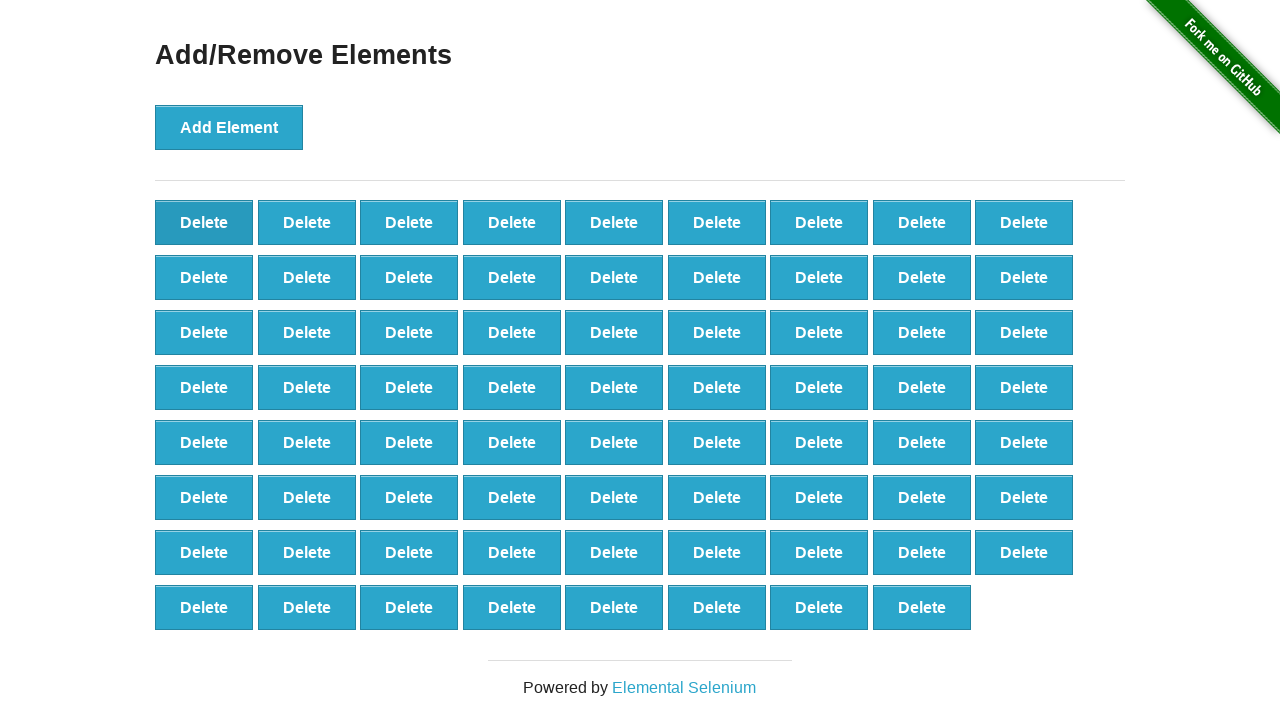

Clicked delete button (iteration 30/90) at (204, 222) on button:has-text('Delete') >> nth=0
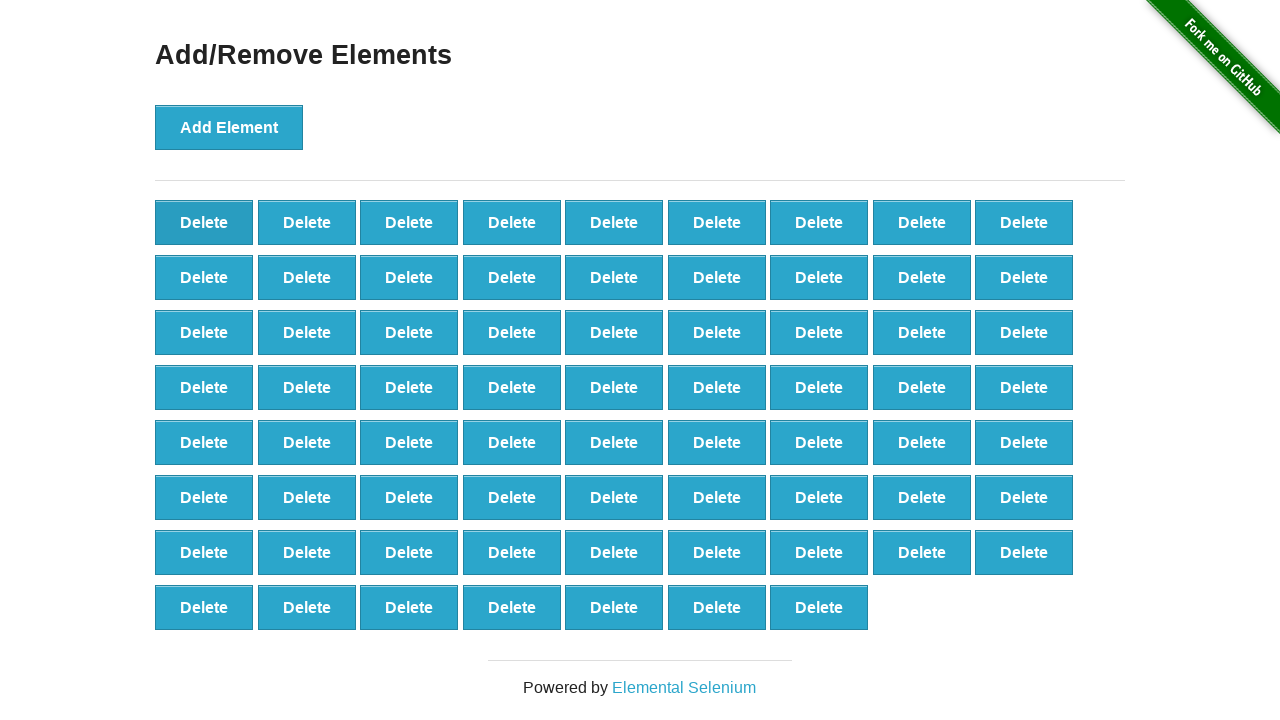

Clicked delete button (iteration 31/90) at (204, 222) on button:has-text('Delete') >> nth=0
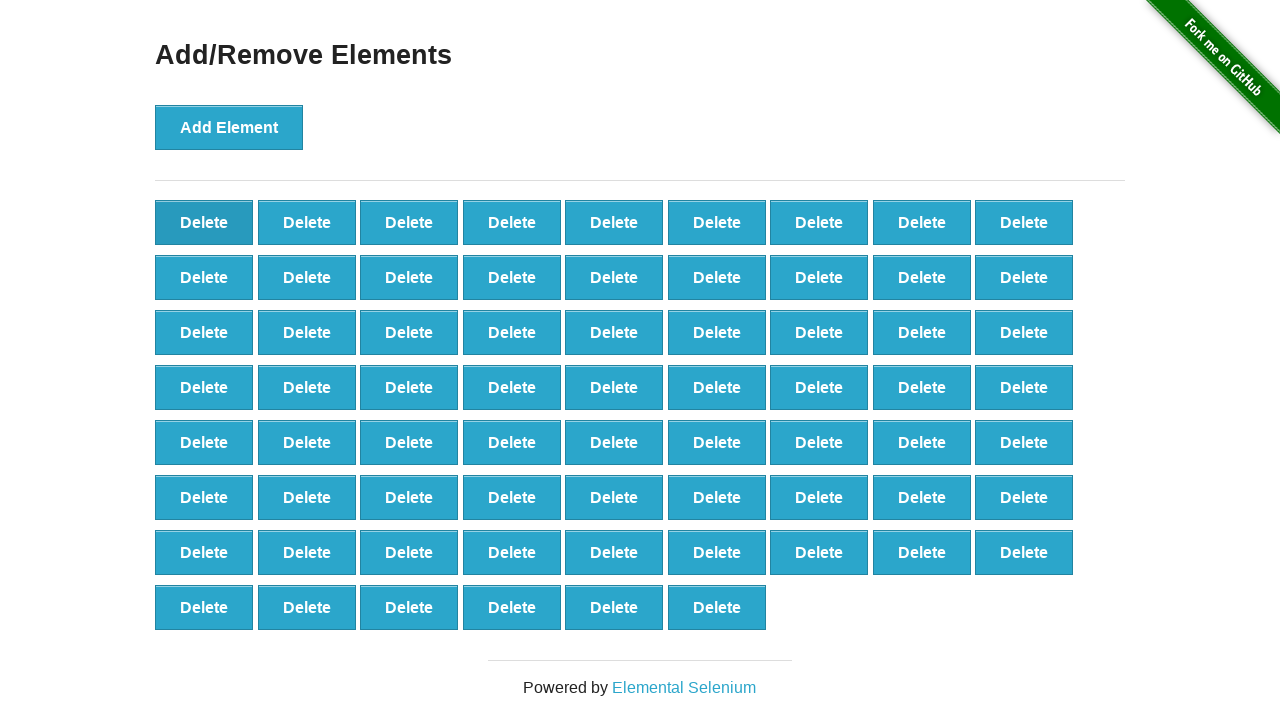

Clicked delete button (iteration 32/90) at (204, 222) on button:has-text('Delete') >> nth=0
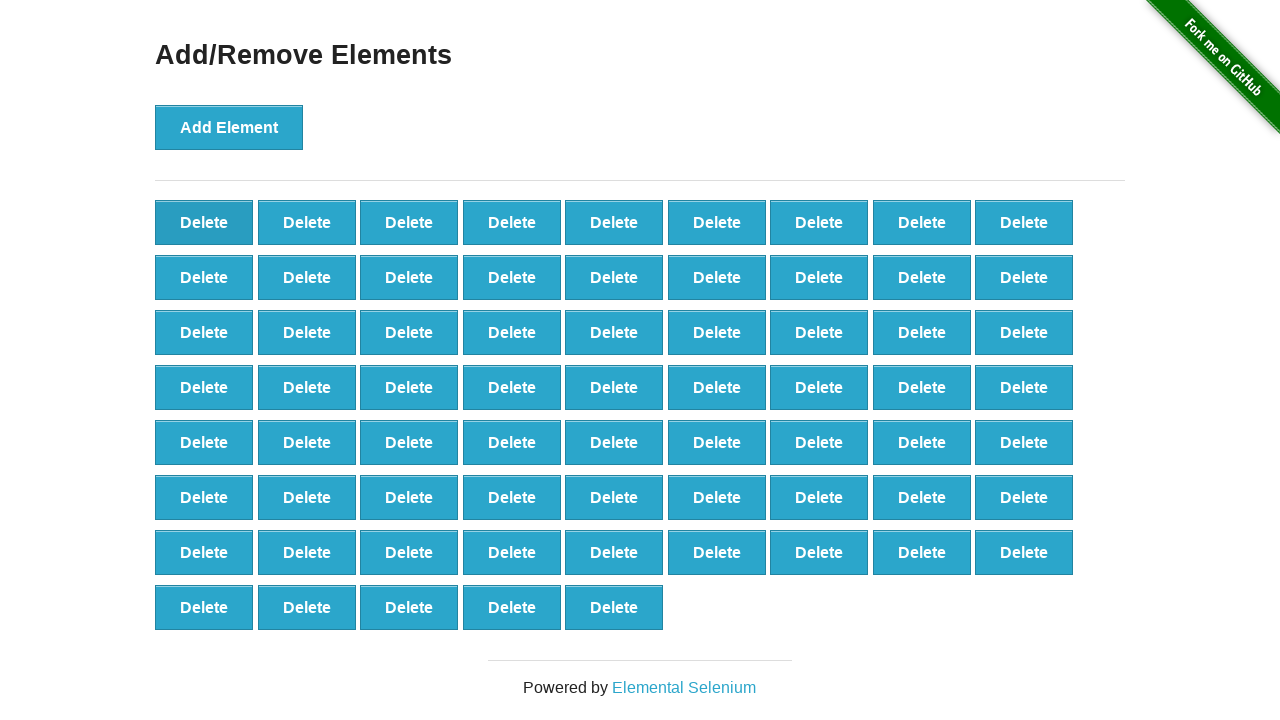

Clicked delete button (iteration 33/90) at (204, 222) on button:has-text('Delete') >> nth=0
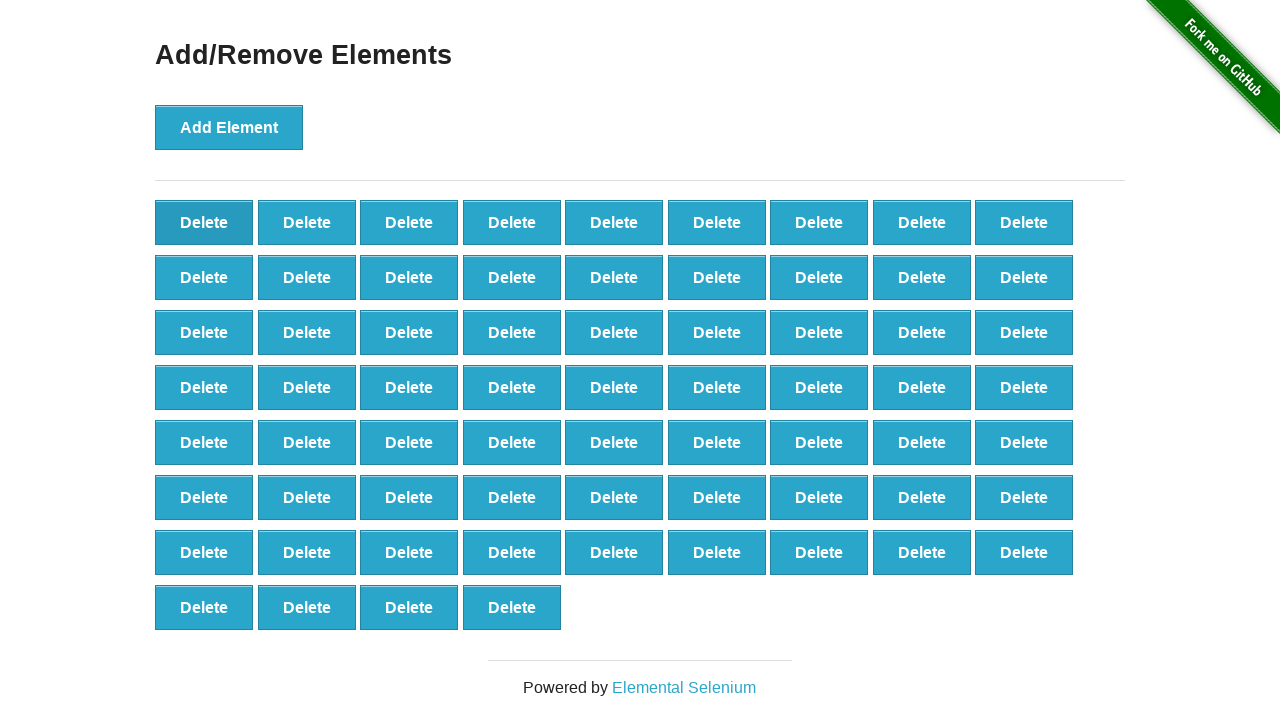

Clicked delete button (iteration 34/90) at (204, 222) on button:has-text('Delete') >> nth=0
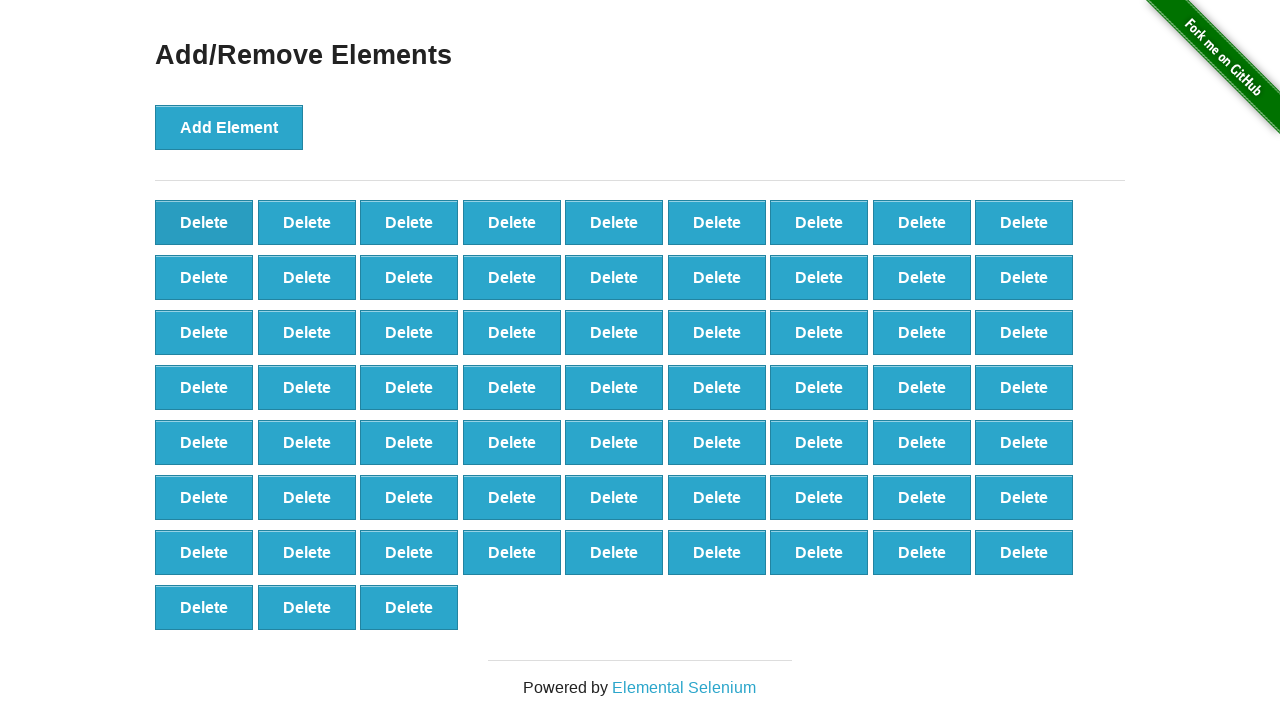

Clicked delete button (iteration 35/90) at (204, 222) on button:has-text('Delete') >> nth=0
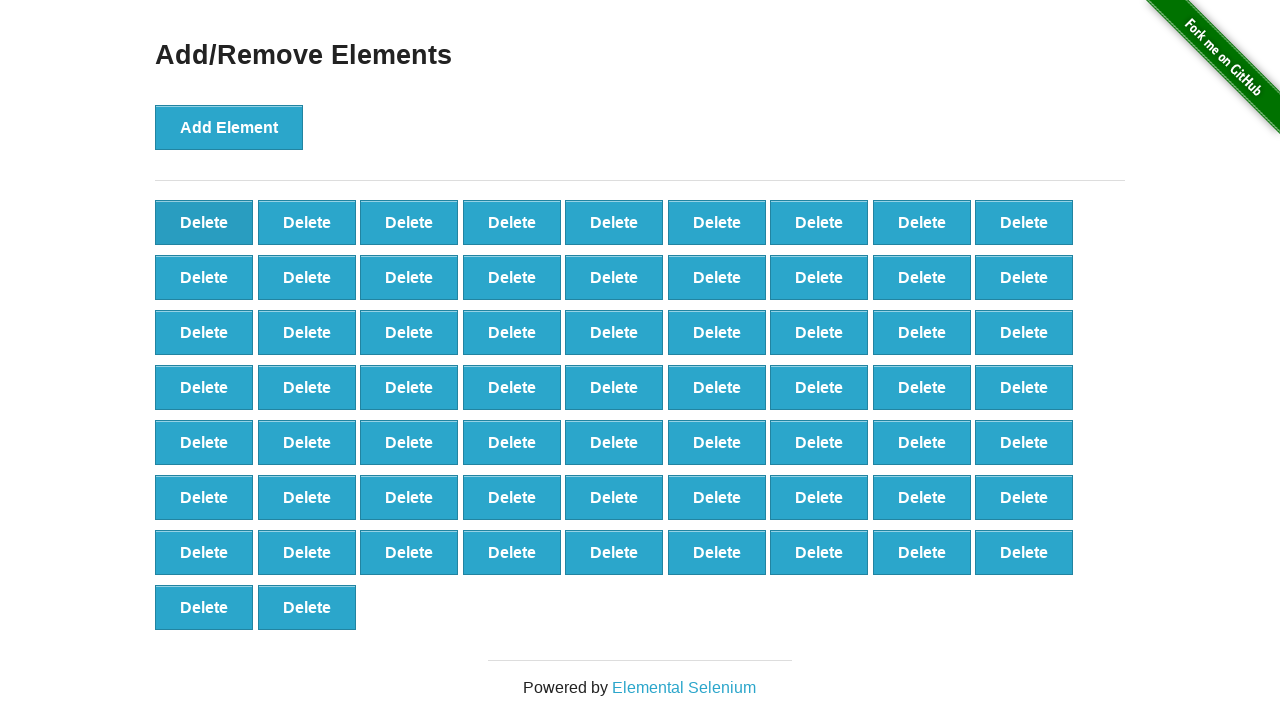

Clicked delete button (iteration 36/90) at (204, 222) on button:has-text('Delete') >> nth=0
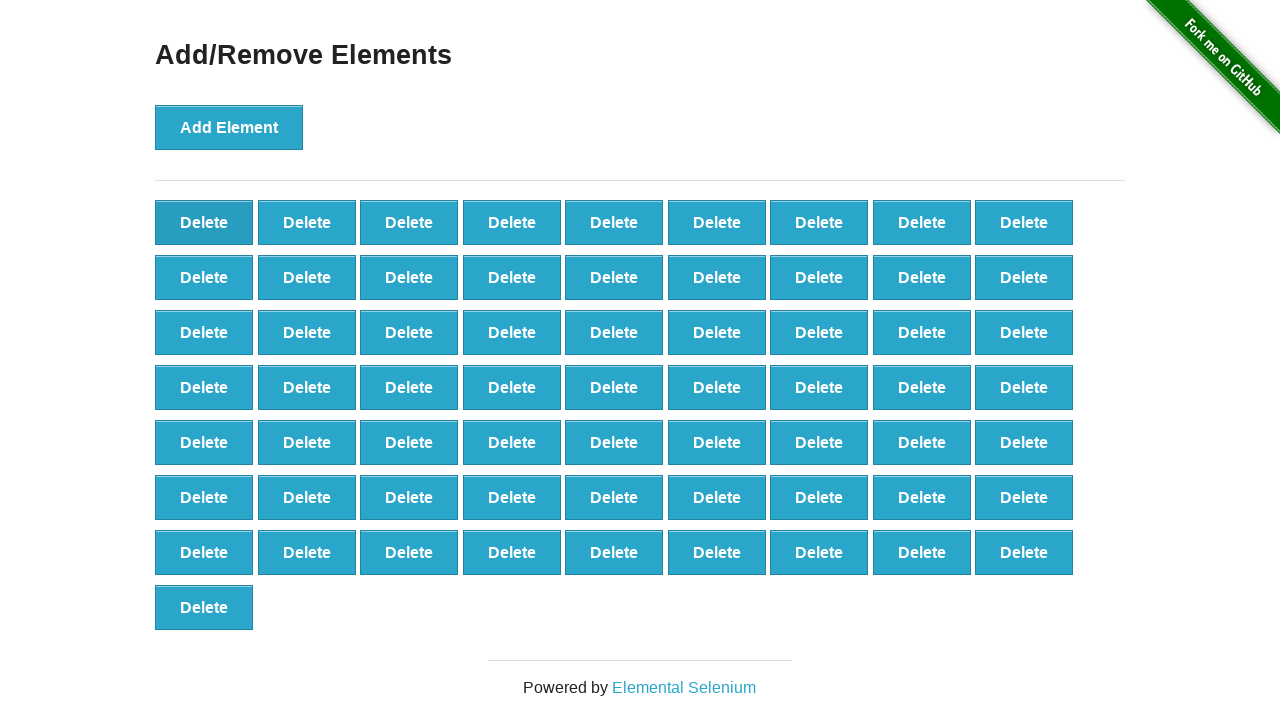

Clicked delete button (iteration 37/90) at (204, 222) on button:has-text('Delete') >> nth=0
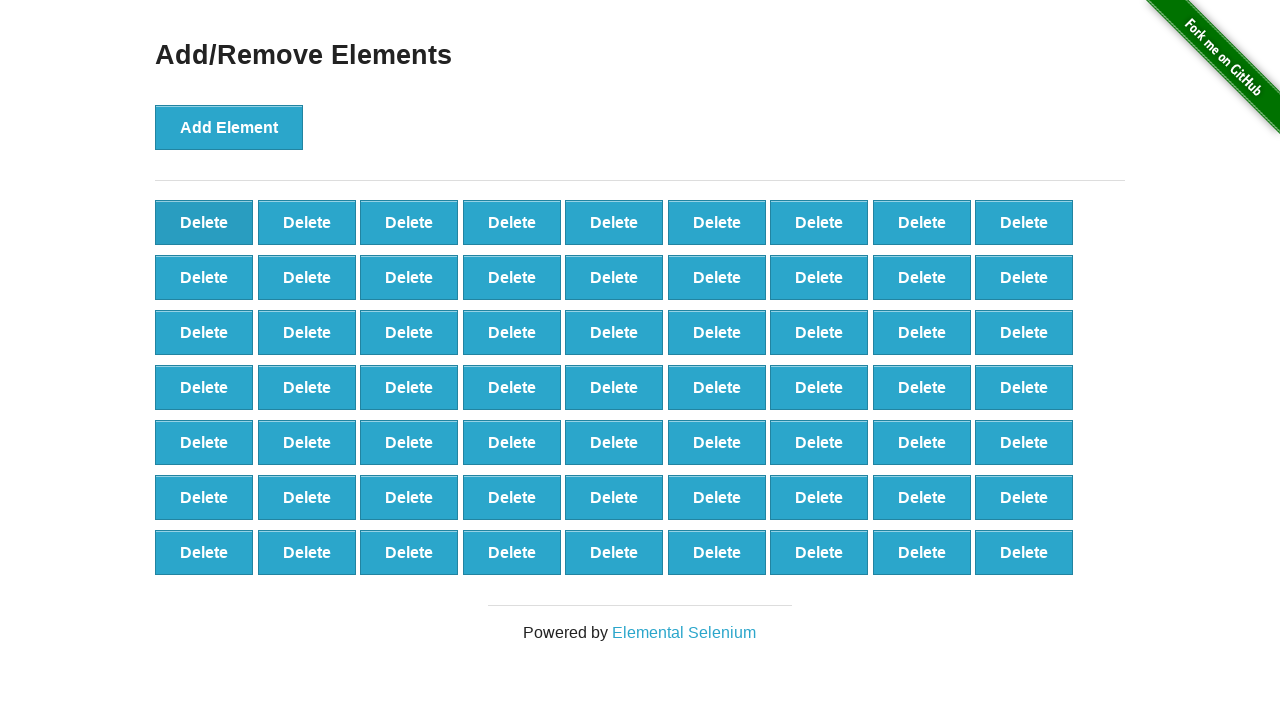

Clicked delete button (iteration 38/90) at (204, 222) on button:has-text('Delete') >> nth=0
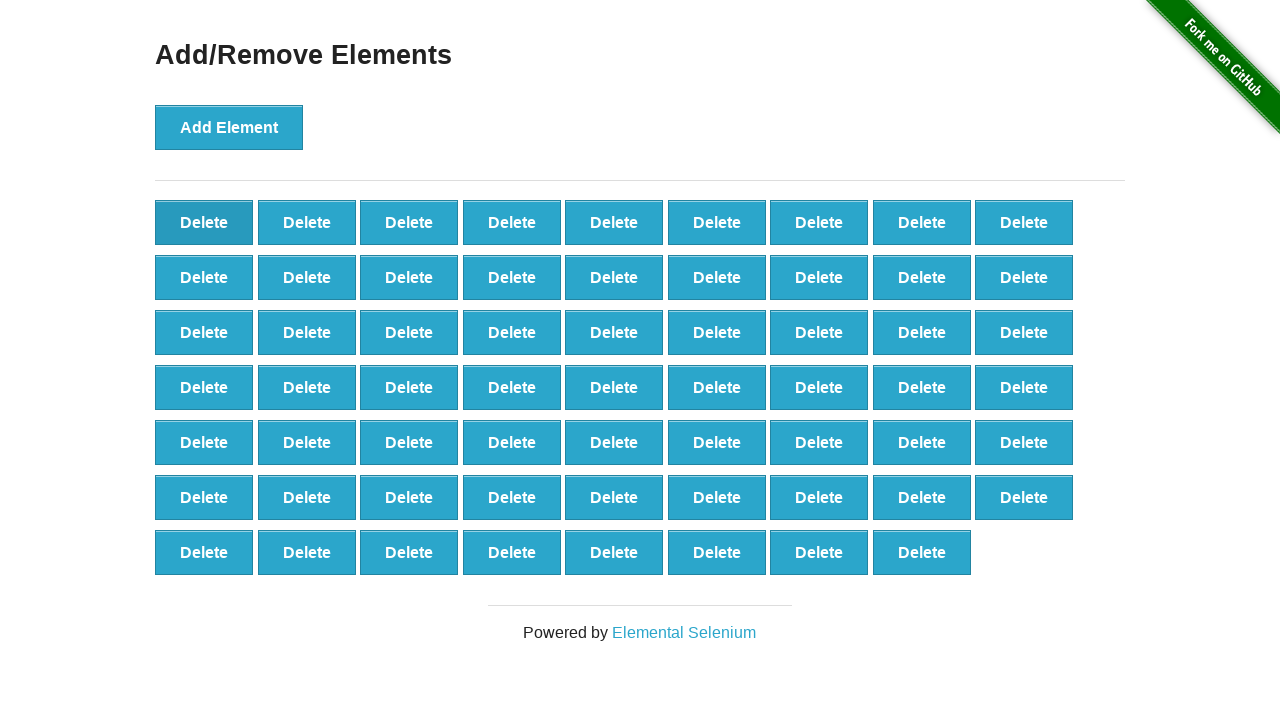

Clicked delete button (iteration 39/90) at (204, 222) on button:has-text('Delete') >> nth=0
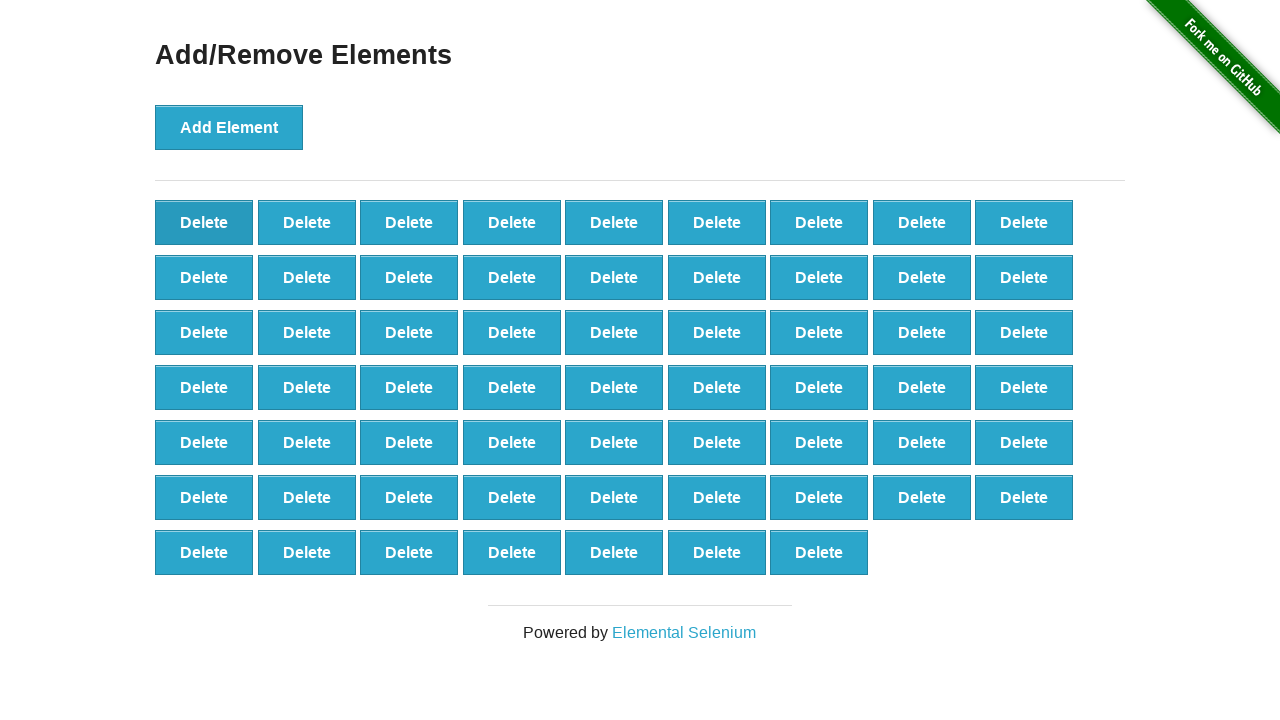

Clicked delete button (iteration 40/90) at (204, 222) on button:has-text('Delete') >> nth=0
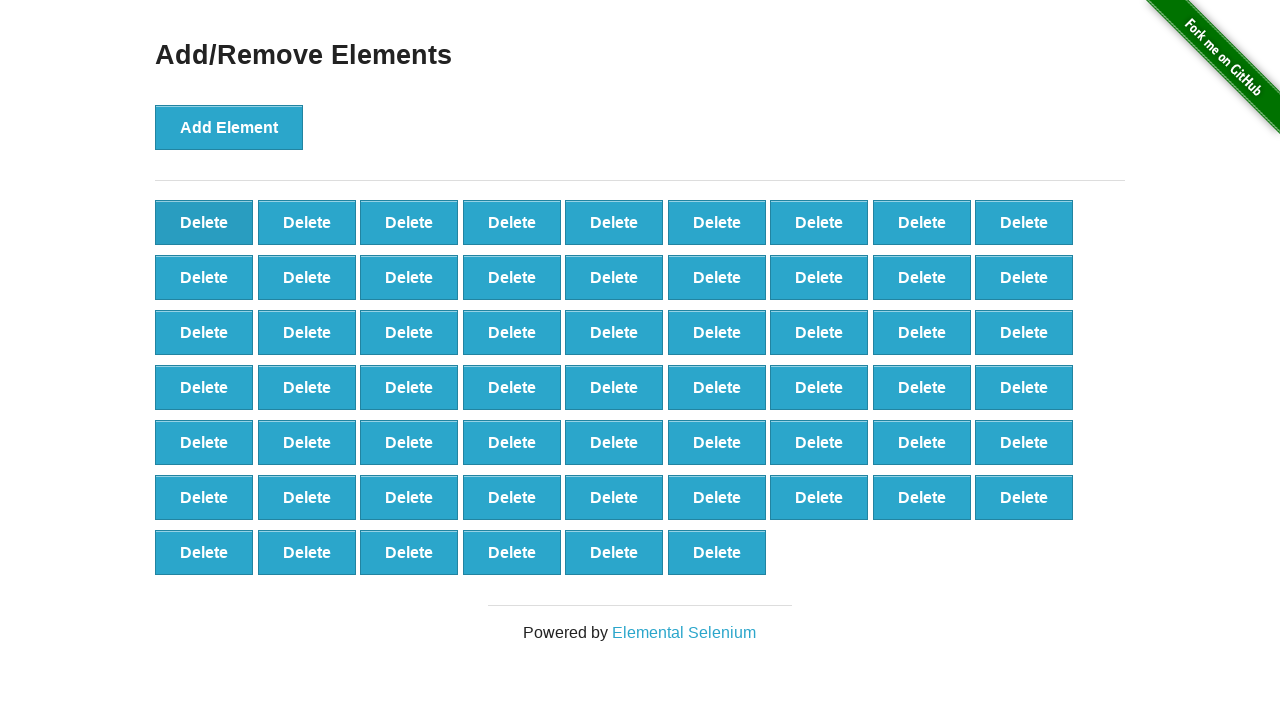

Clicked delete button (iteration 41/90) at (204, 222) on button:has-text('Delete') >> nth=0
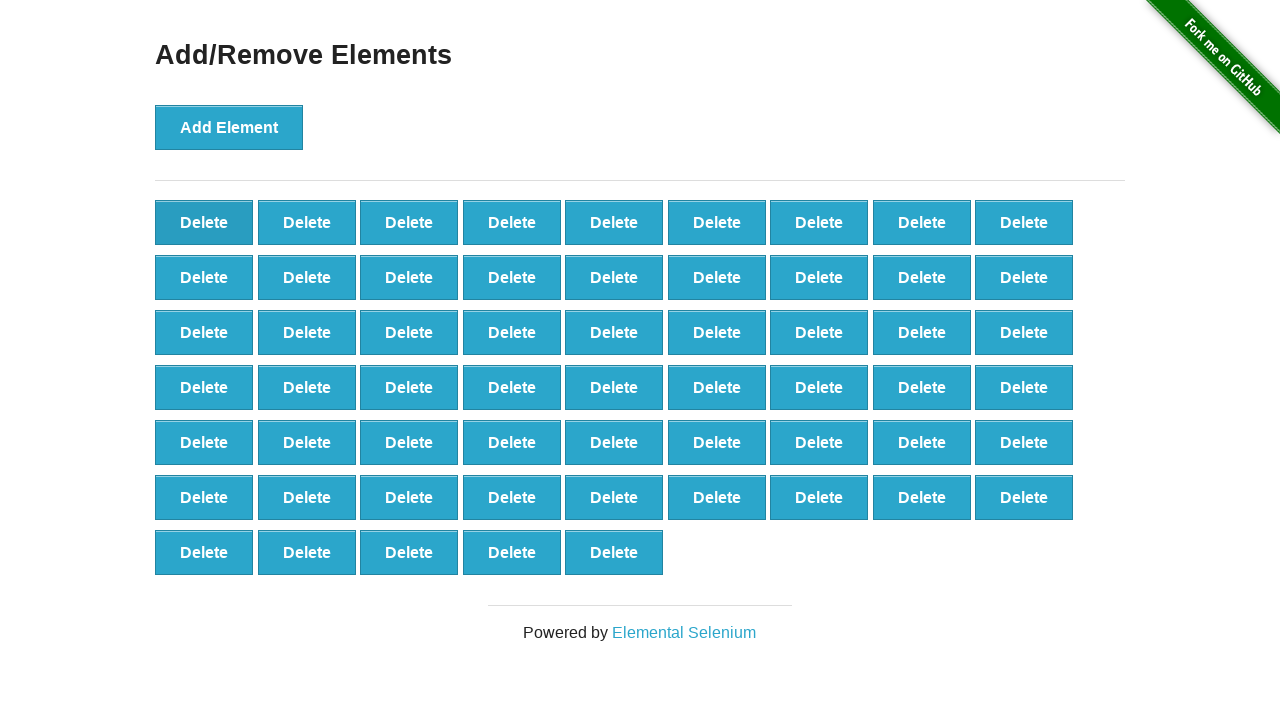

Clicked delete button (iteration 42/90) at (204, 222) on button:has-text('Delete') >> nth=0
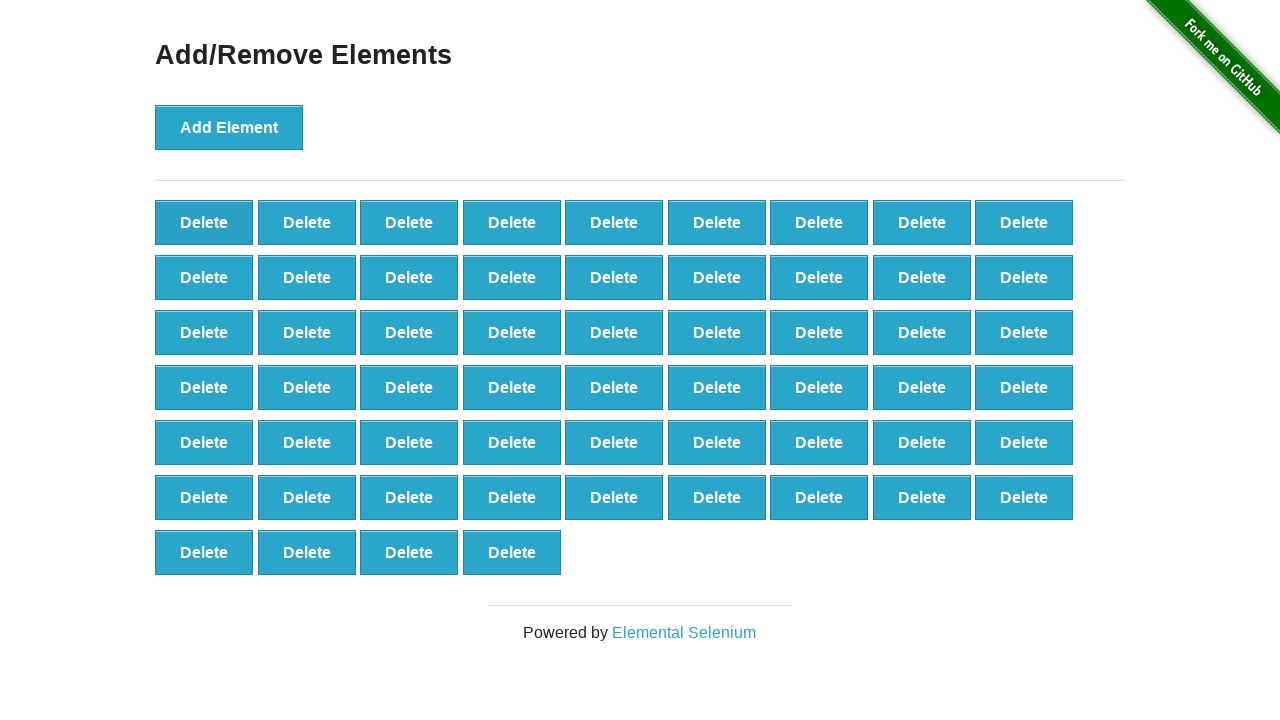

Clicked delete button (iteration 43/90) at (204, 222) on button:has-text('Delete') >> nth=0
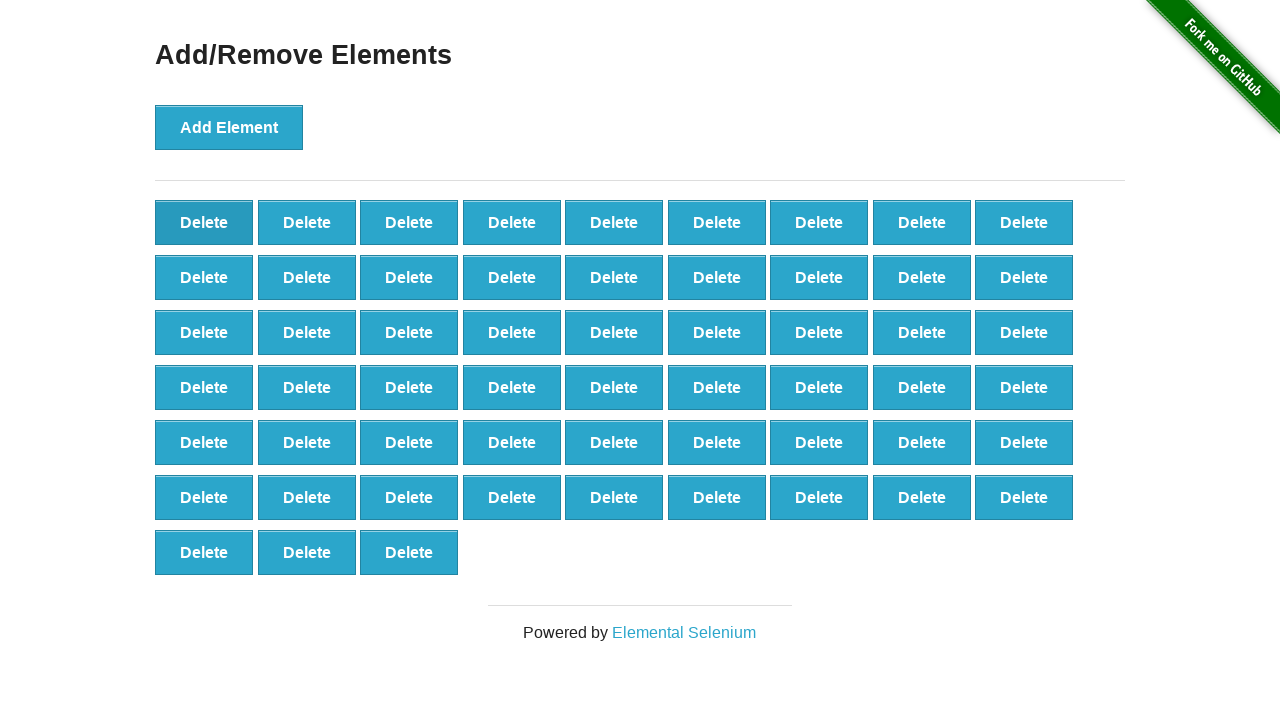

Clicked delete button (iteration 44/90) at (204, 222) on button:has-text('Delete') >> nth=0
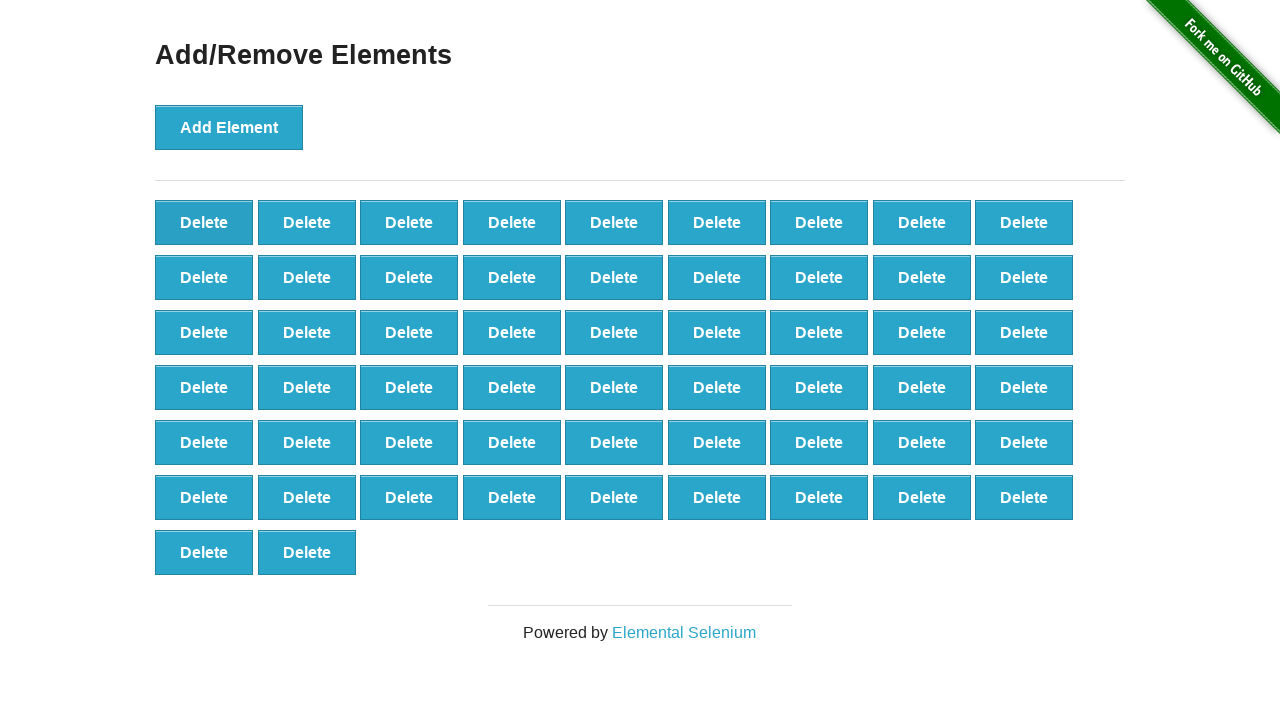

Clicked delete button (iteration 45/90) at (204, 222) on button:has-text('Delete') >> nth=0
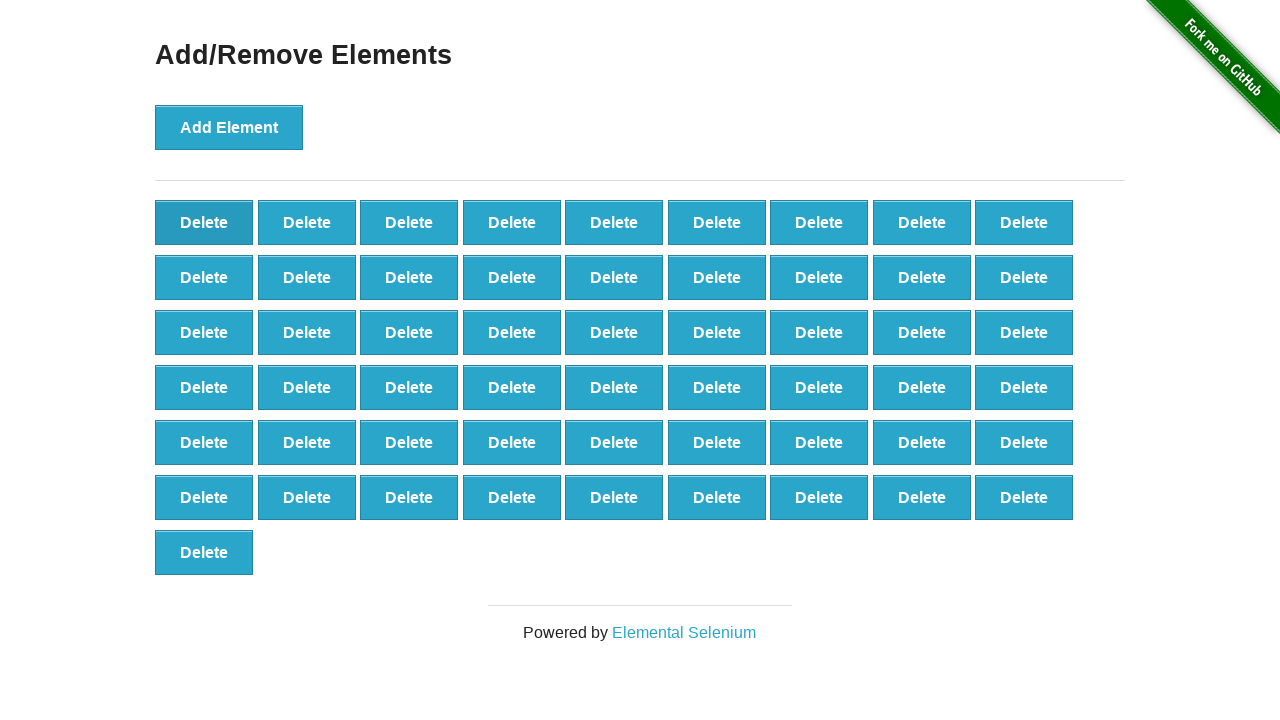

Clicked delete button (iteration 46/90) at (204, 222) on button:has-text('Delete') >> nth=0
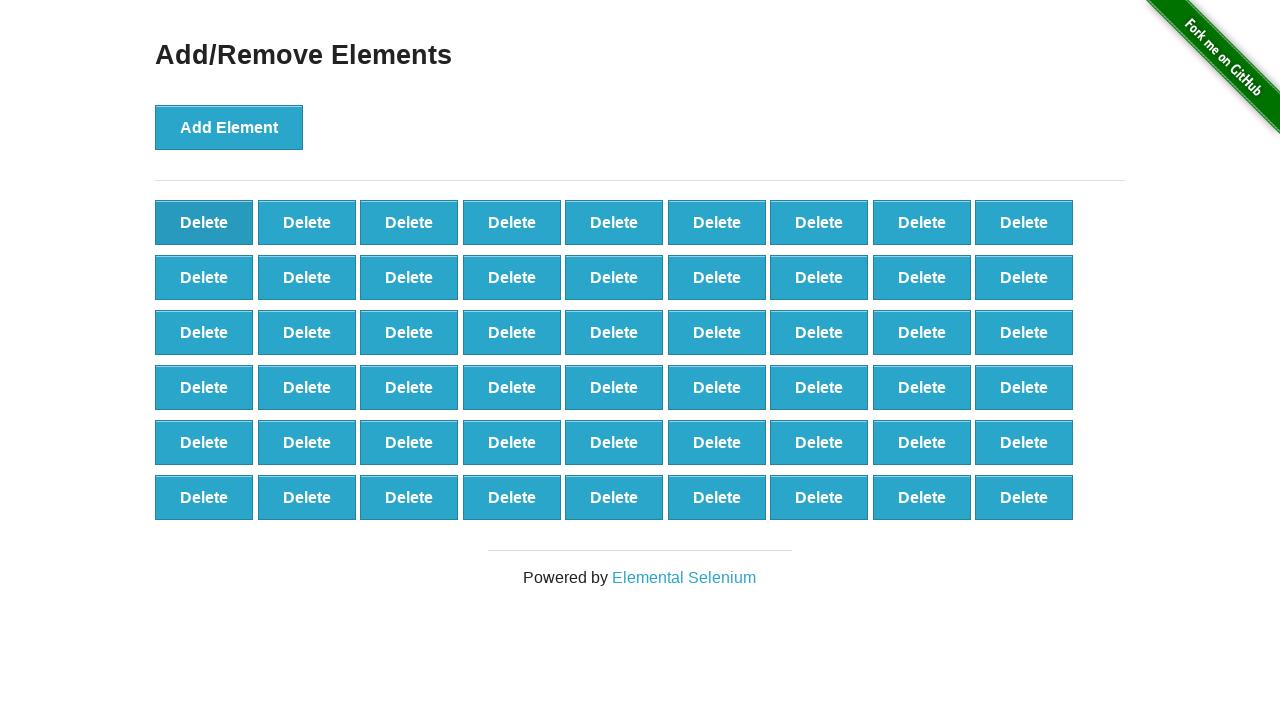

Clicked delete button (iteration 47/90) at (204, 222) on button:has-text('Delete') >> nth=0
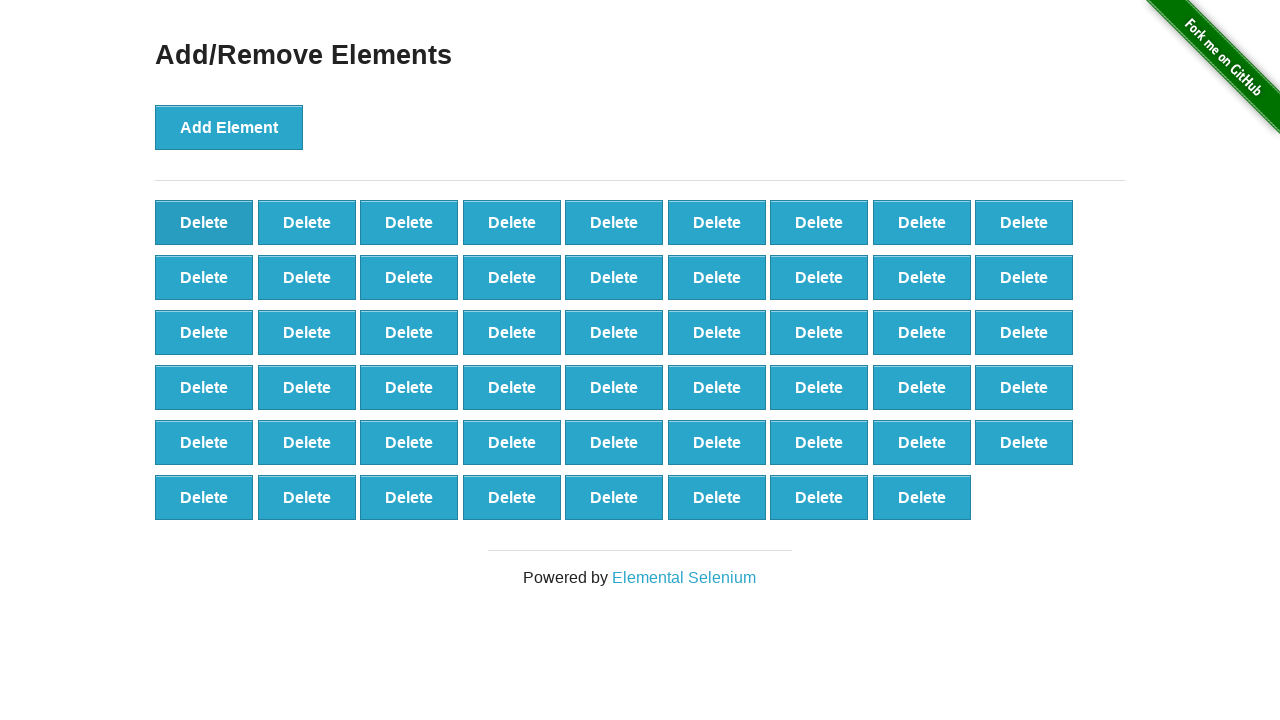

Clicked delete button (iteration 48/90) at (204, 222) on button:has-text('Delete') >> nth=0
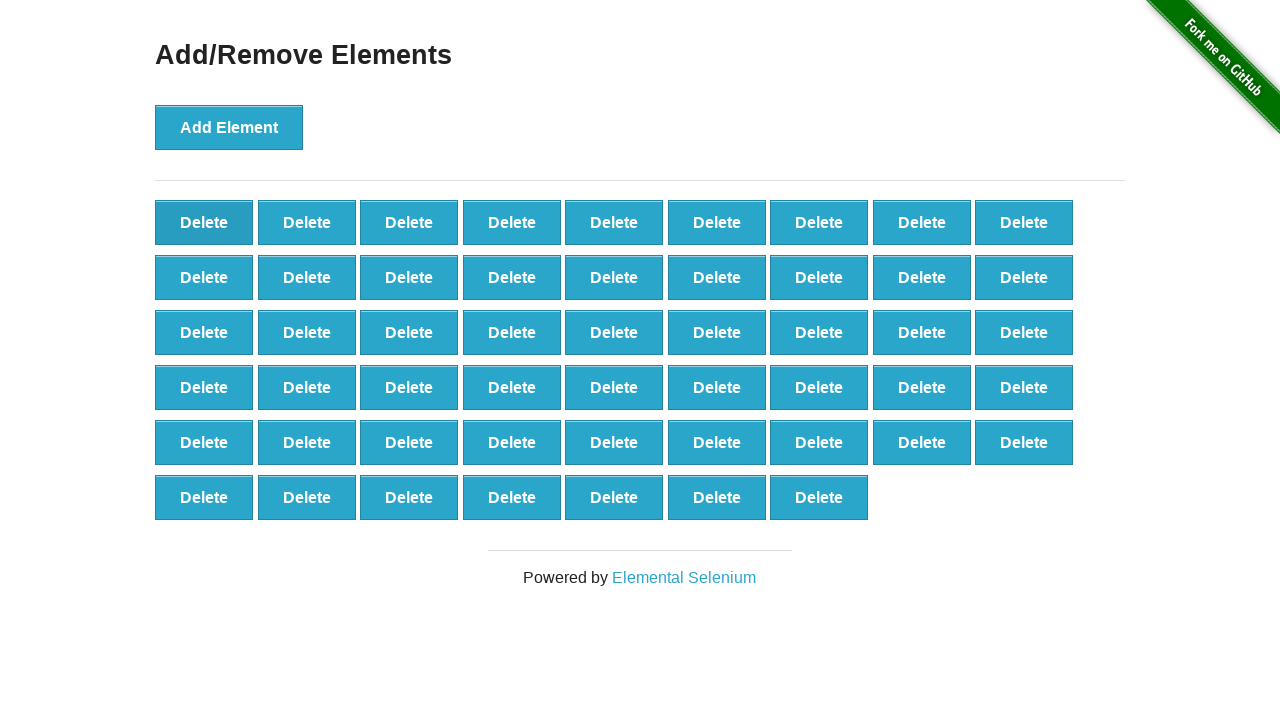

Clicked delete button (iteration 49/90) at (204, 222) on button:has-text('Delete') >> nth=0
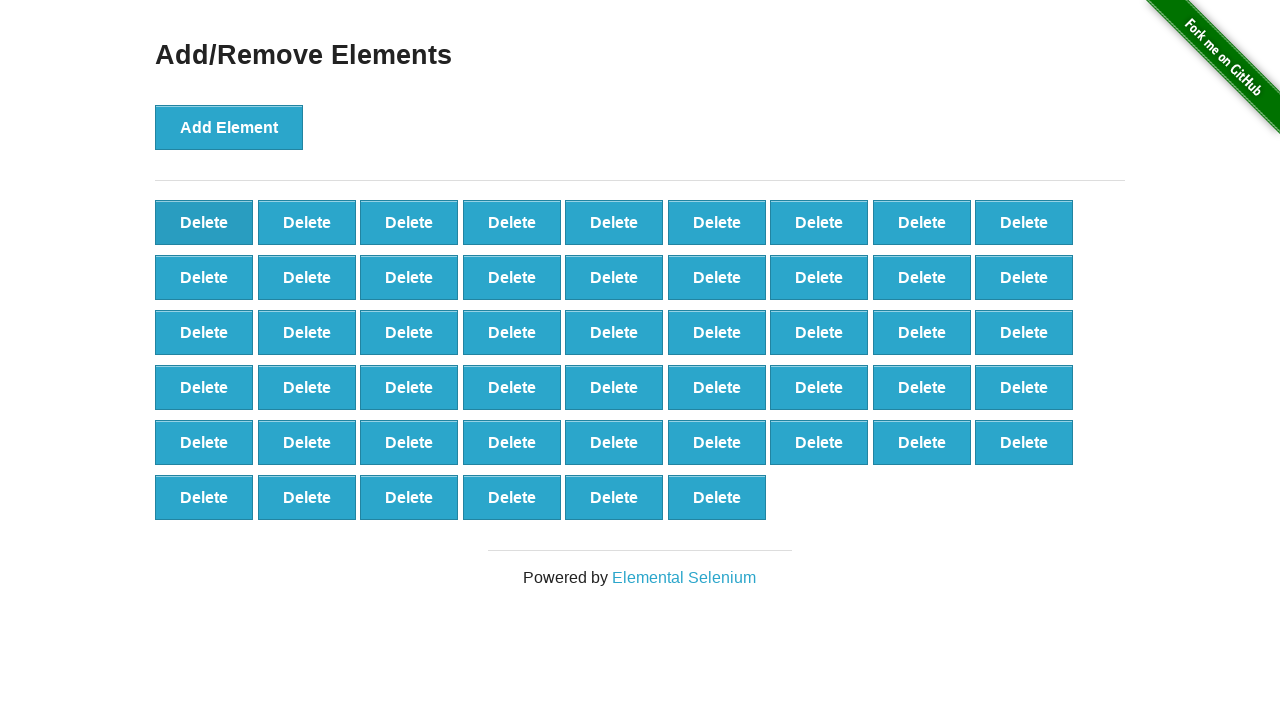

Clicked delete button (iteration 50/90) at (204, 222) on button:has-text('Delete') >> nth=0
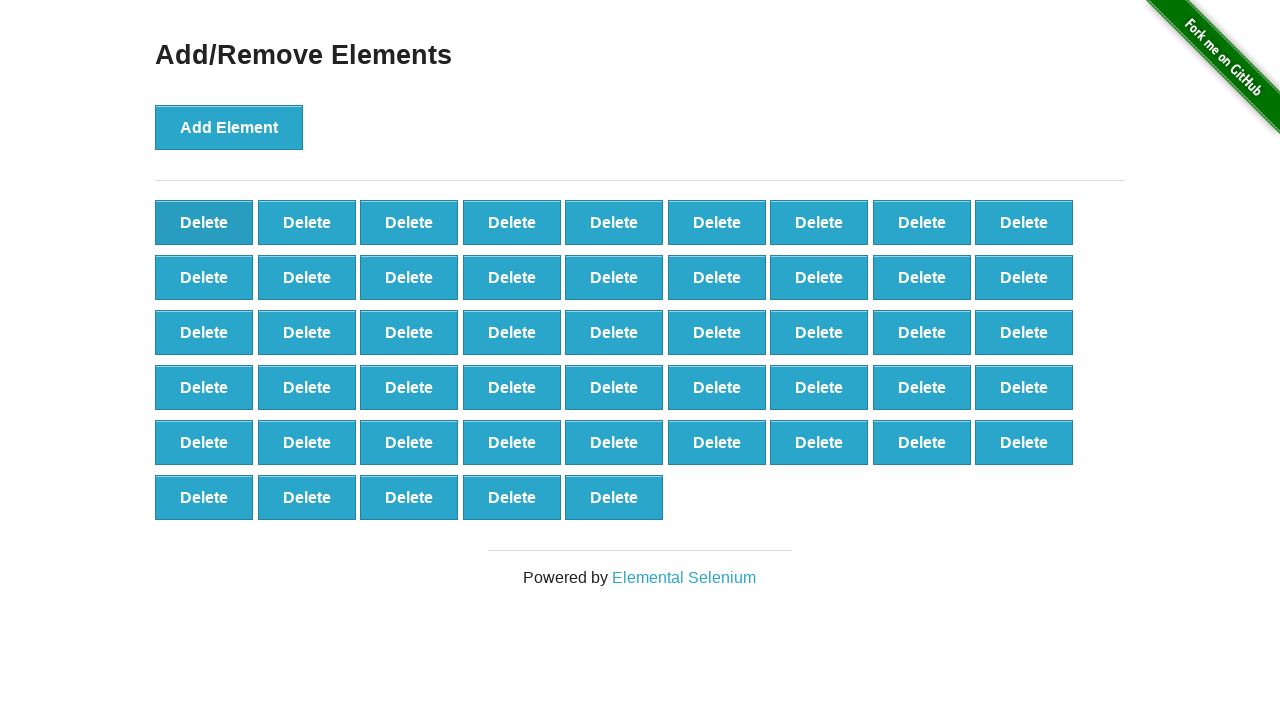

Clicked delete button (iteration 51/90) at (204, 222) on button:has-text('Delete') >> nth=0
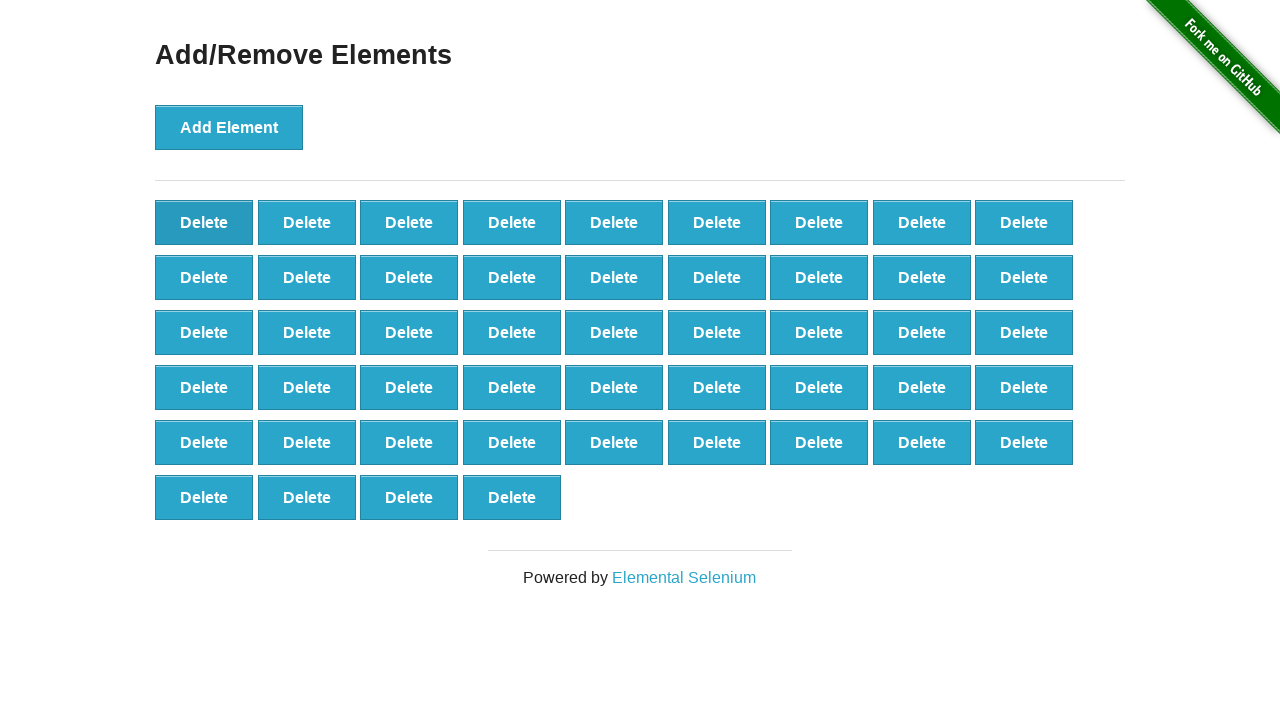

Clicked delete button (iteration 52/90) at (204, 222) on button:has-text('Delete') >> nth=0
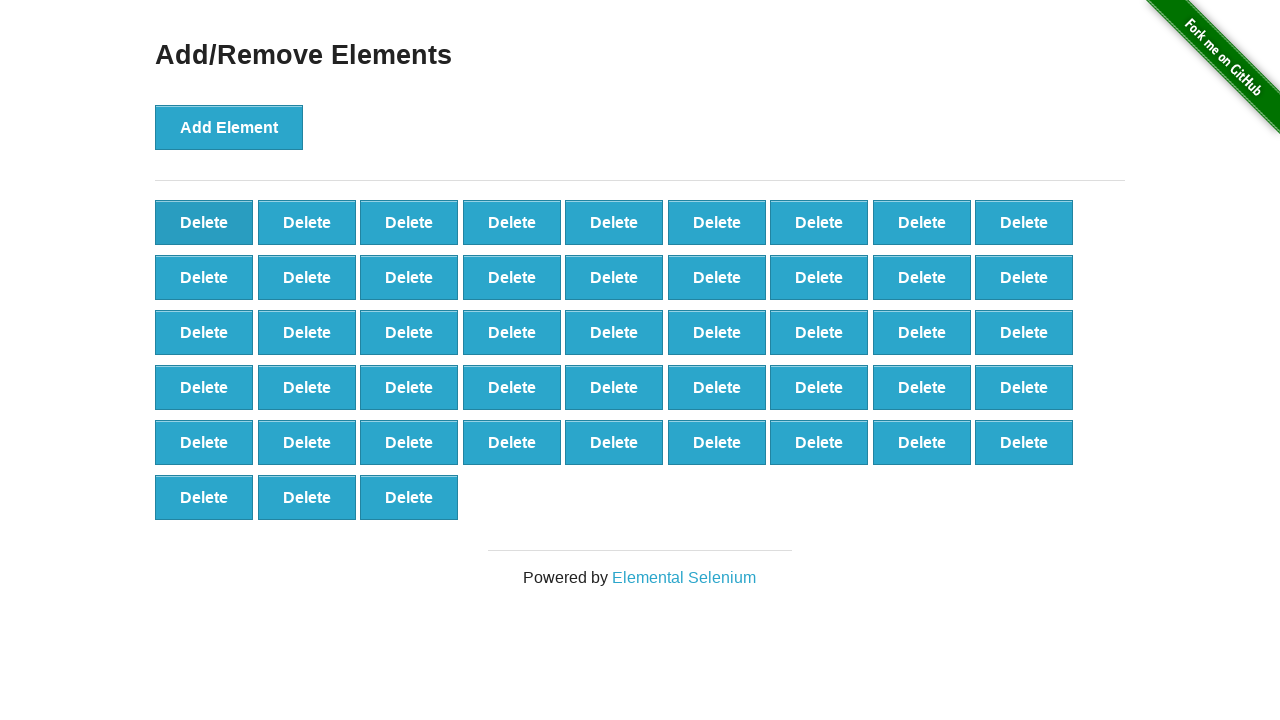

Clicked delete button (iteration 53/90) at (204, 222) on button:has-text('Delete') >> nth=0
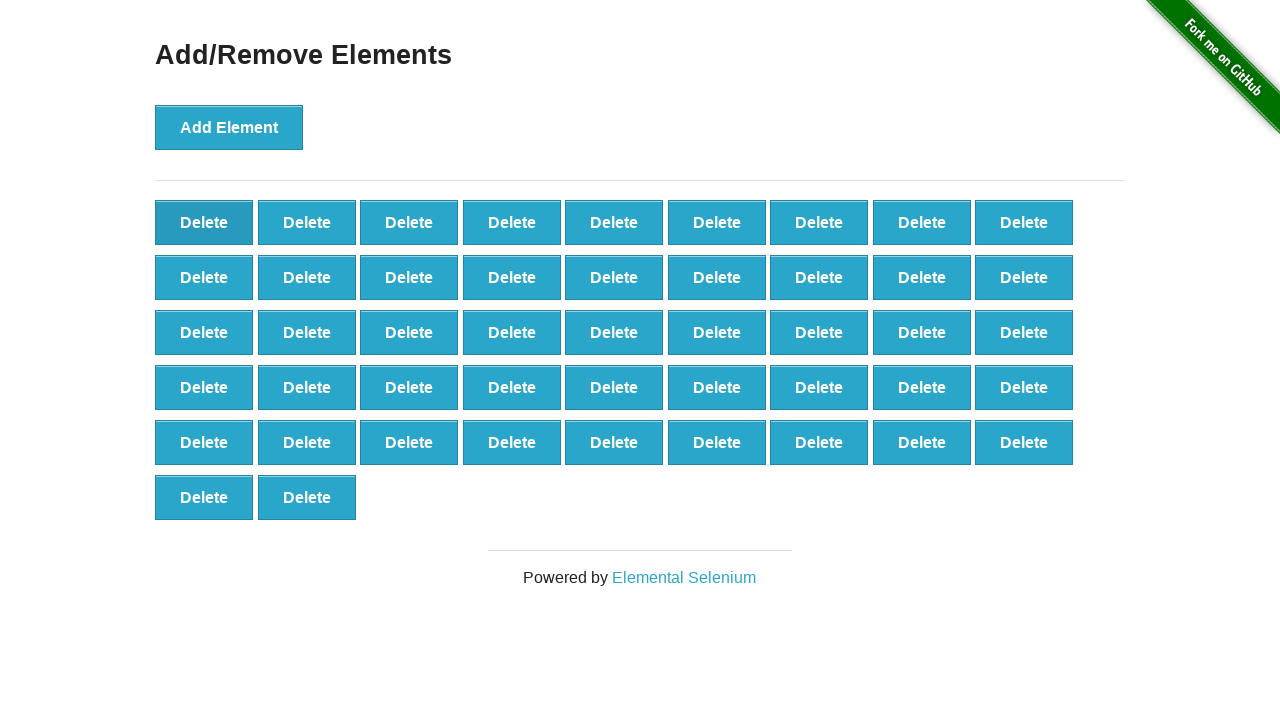

Clicked delete button (iteration 54/90) at (204, 222) on button:has-text('Delete') >> nth=0
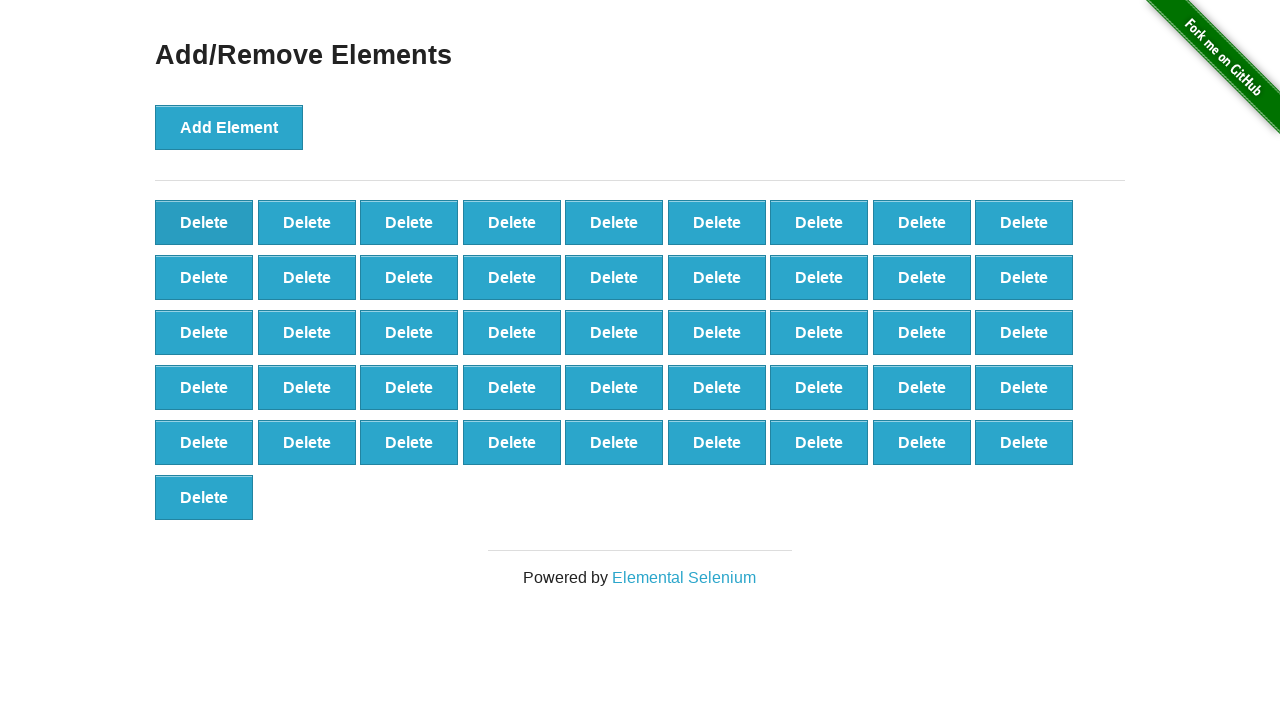

Clicked delete button (iteration 55/90) at (204, 222) on button:has-text('Delete') >> nth=0
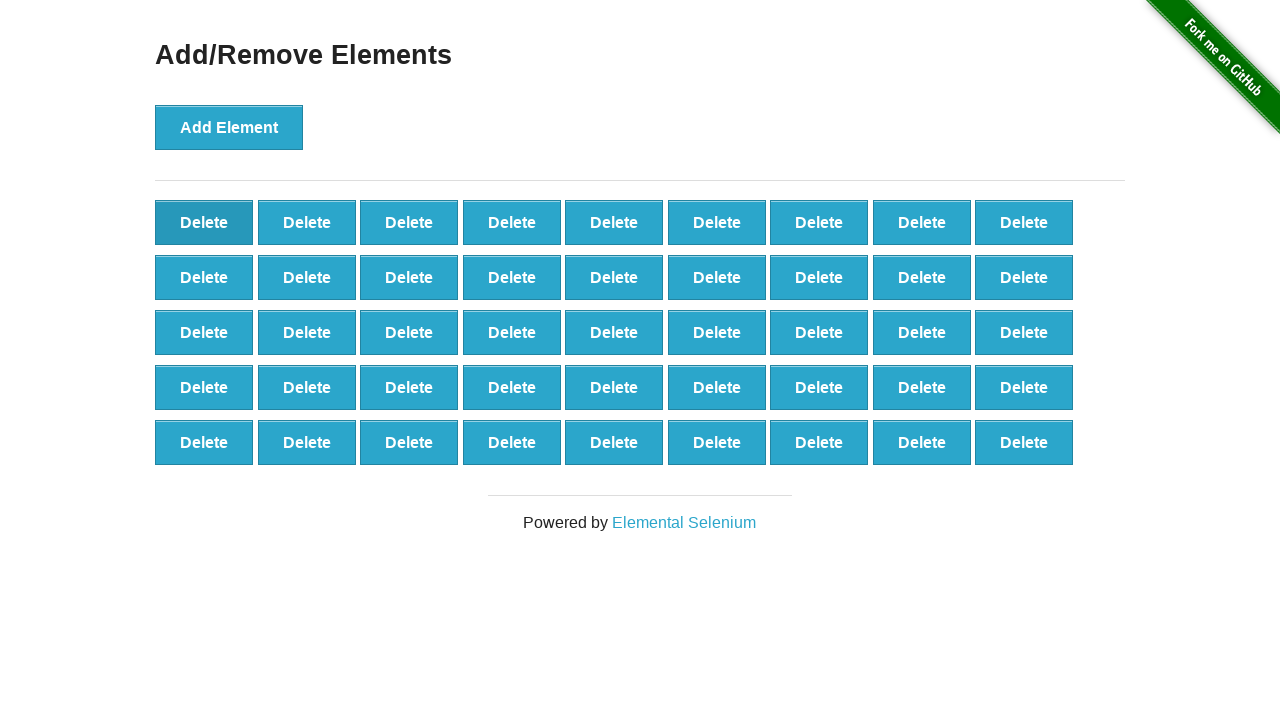

Clicked delete button (iteration 56/90) at (204, 222) on button:has-text('Delete') >> nth=0
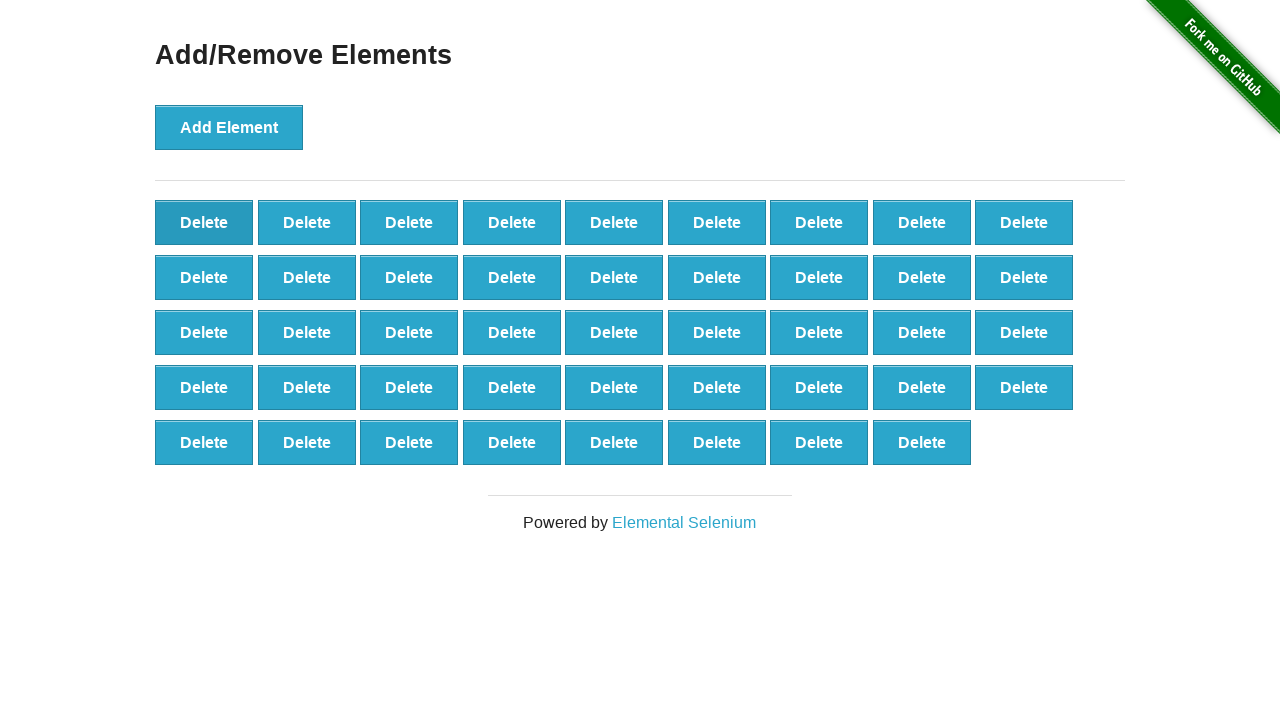

Clicked delete button (iteration 57/90) at (204, 222) on button:has-text('Delete') >> nth=0
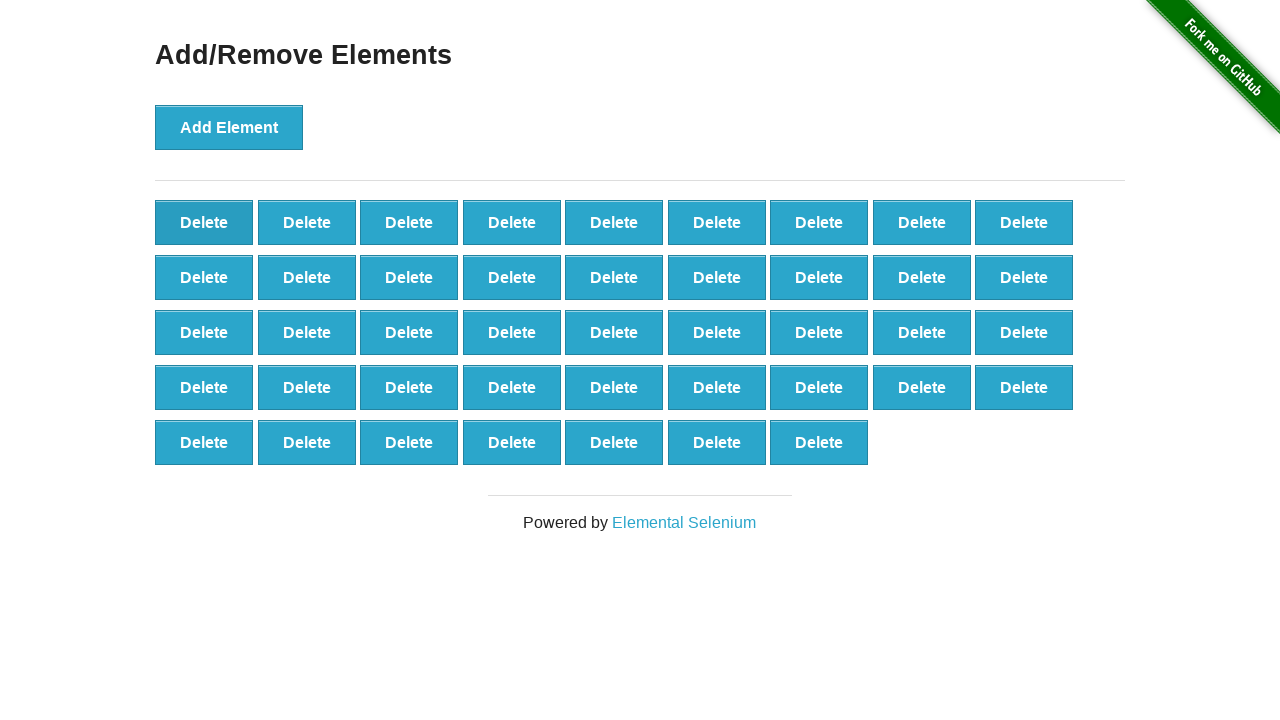

Clicked delete button (iteration 58/90) at (204, 222) on button:has-text('Delete') >> nth=0
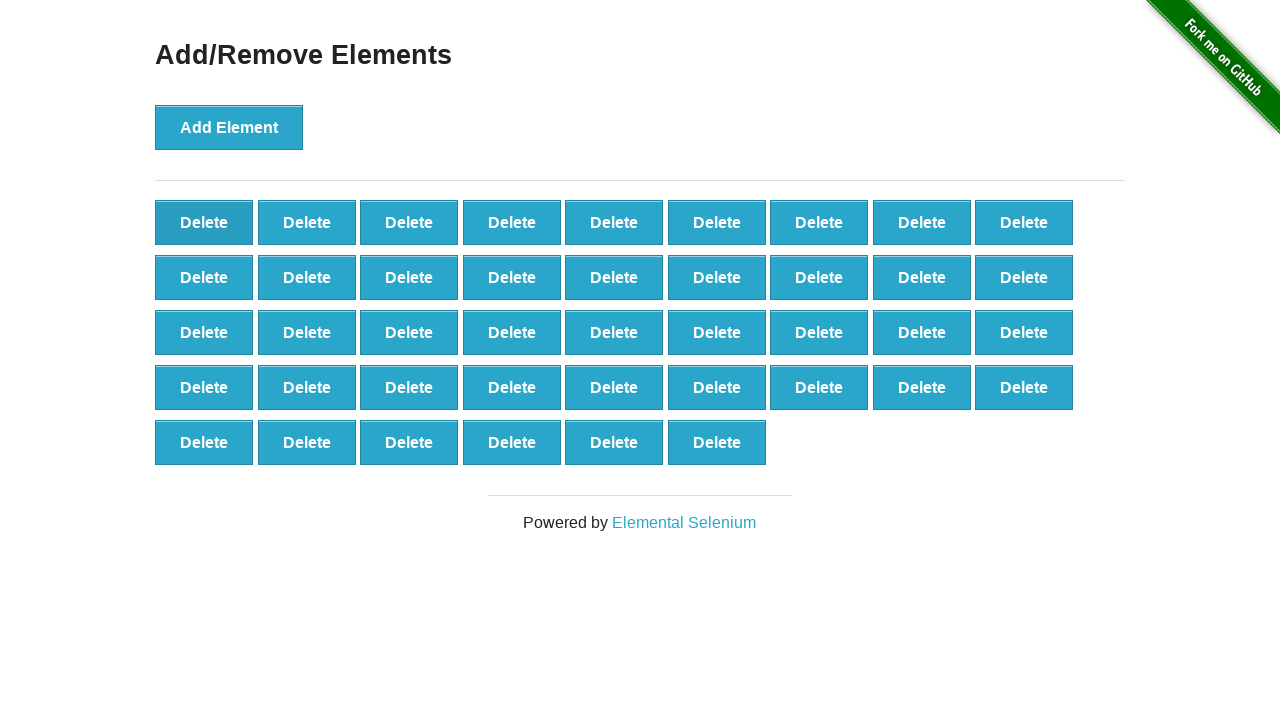

Clicked delete button (iteration 59/90) at (204, 222) on button:has-text('Delete') >> nth=0
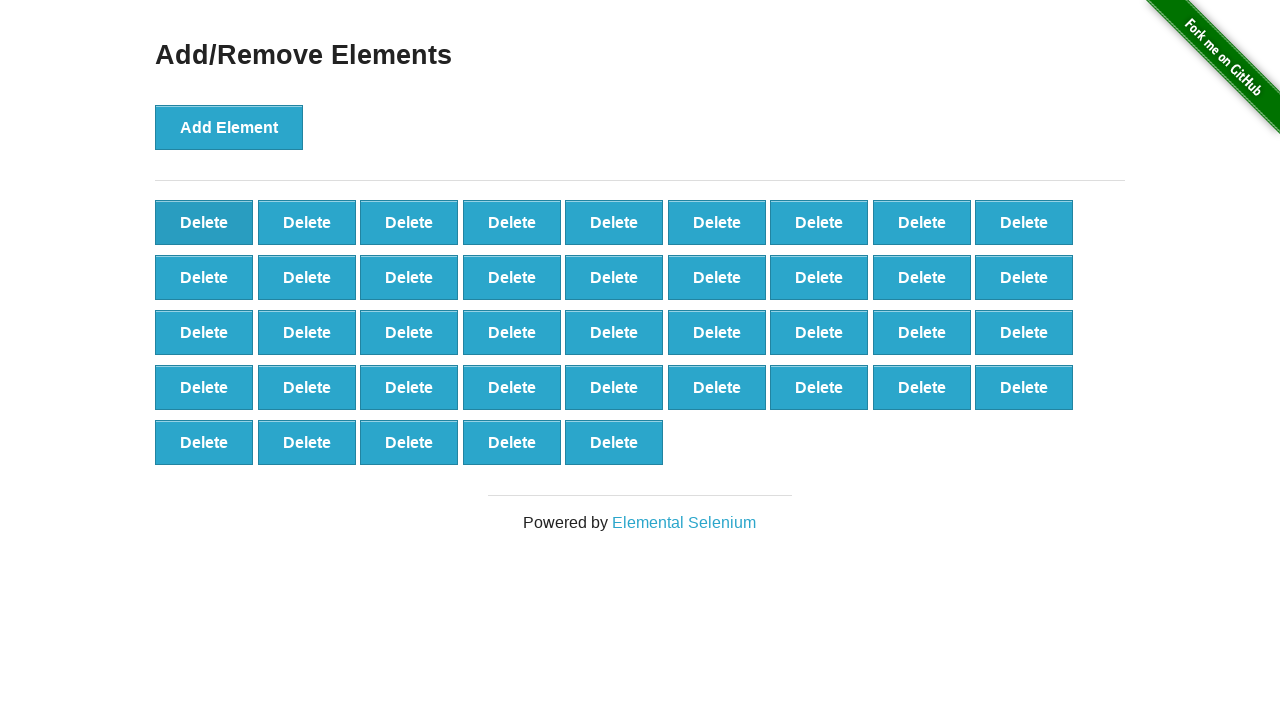

Clicked delete button (iteration 60/90) at (204, 222) on button:has-text('Delete') >> nth=0
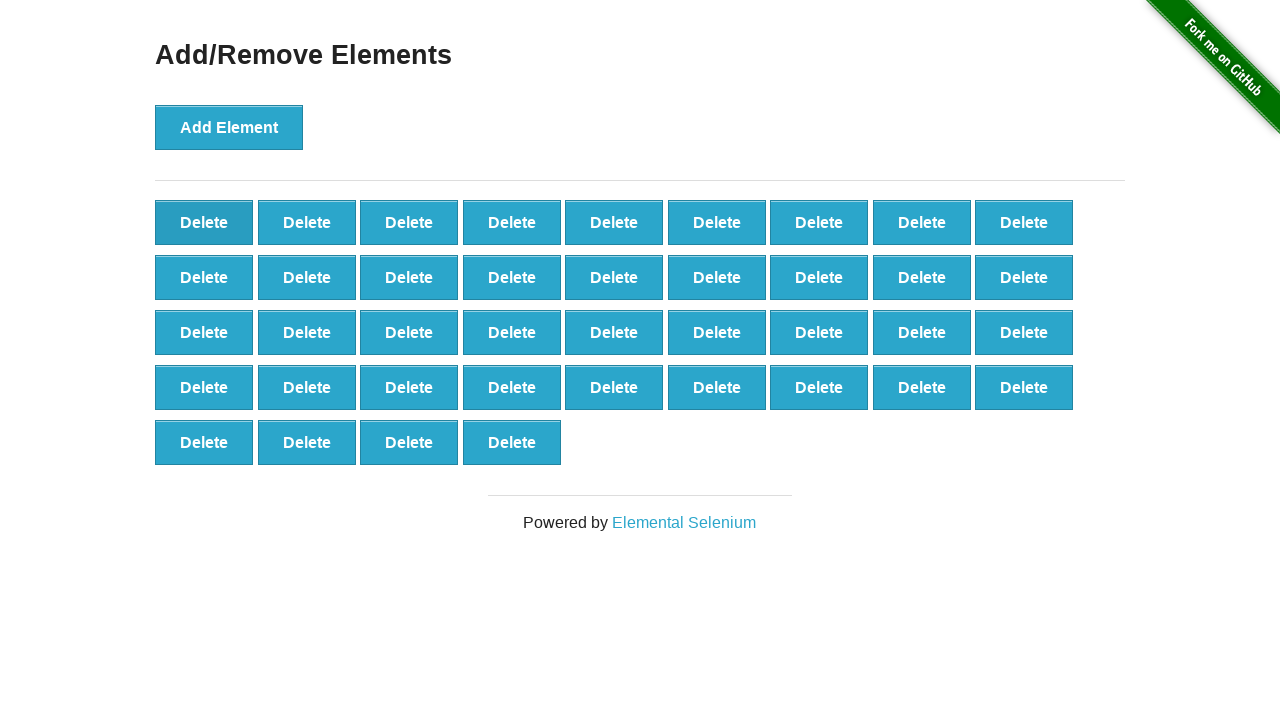

Clicked delete button (iteration 61/90) at (204, 222) on button:has-text('Delete') >> nth=0
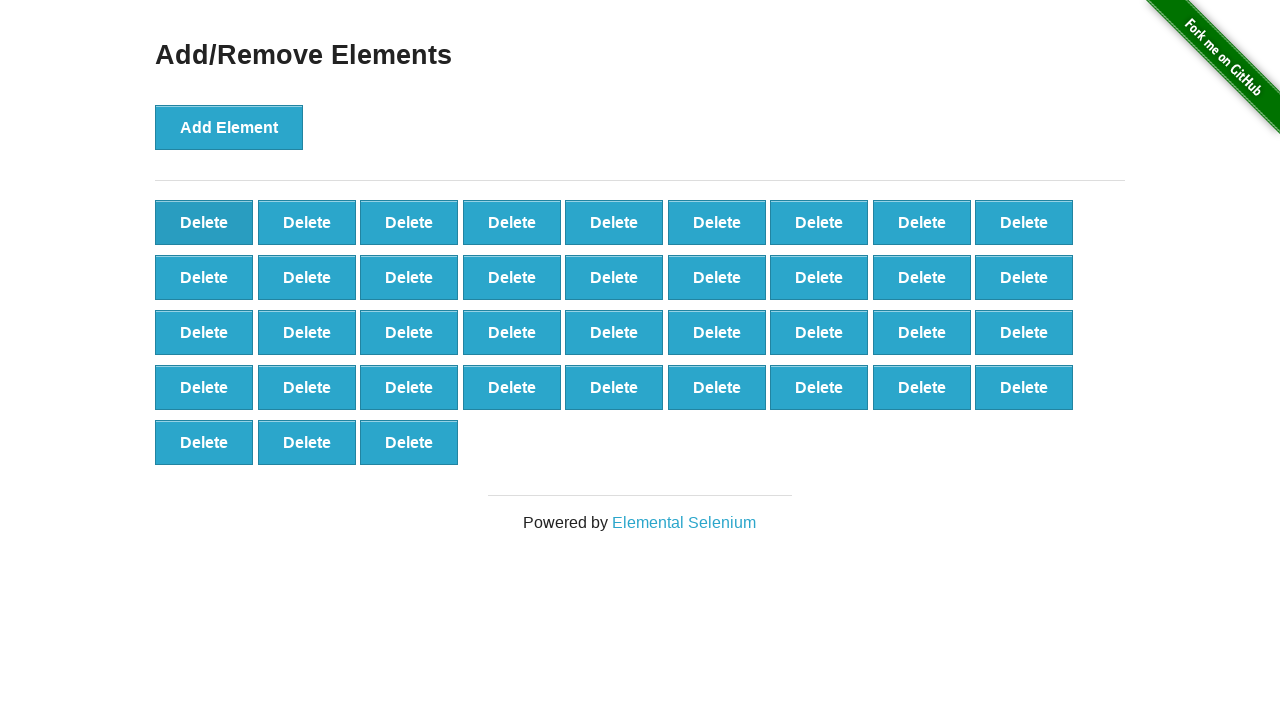

Clicked delete button (iteration 62/90) at (204, 222) on button:has-text('Delete') >> nth=0
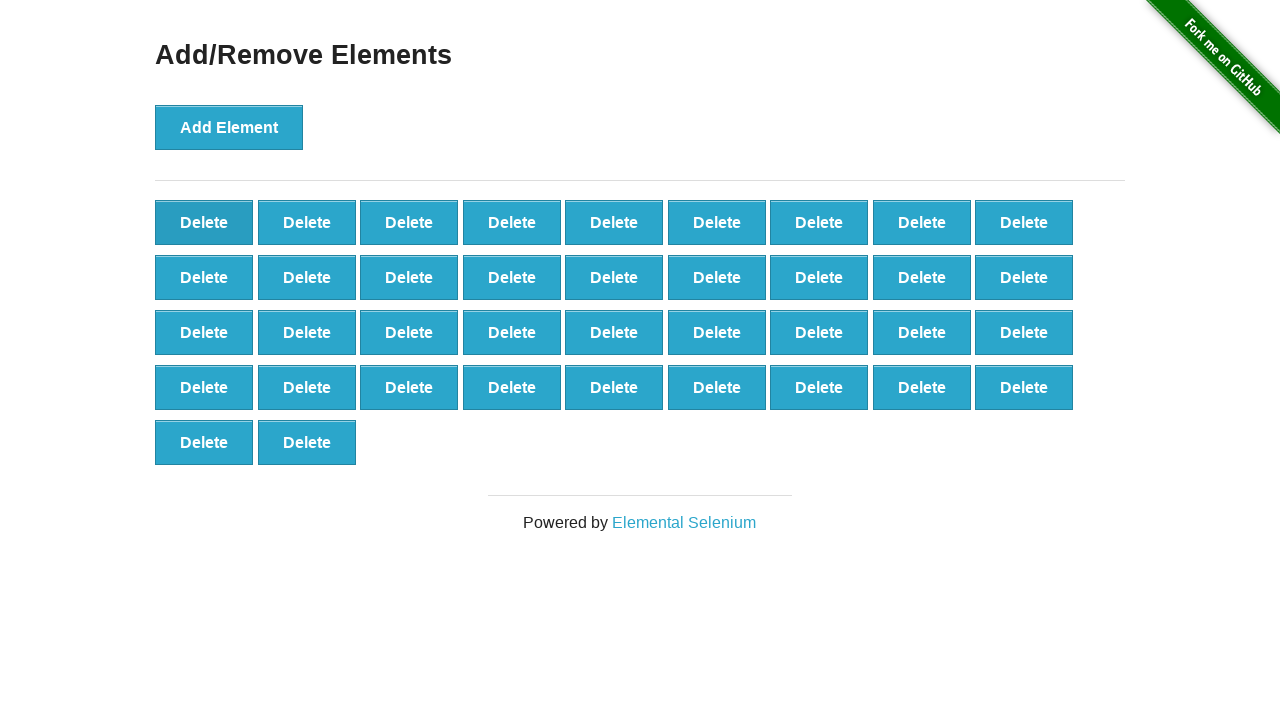

Clicked delete button (iteration 63/90) at (204, 222) on button:has-text('Delete') >> nth=0
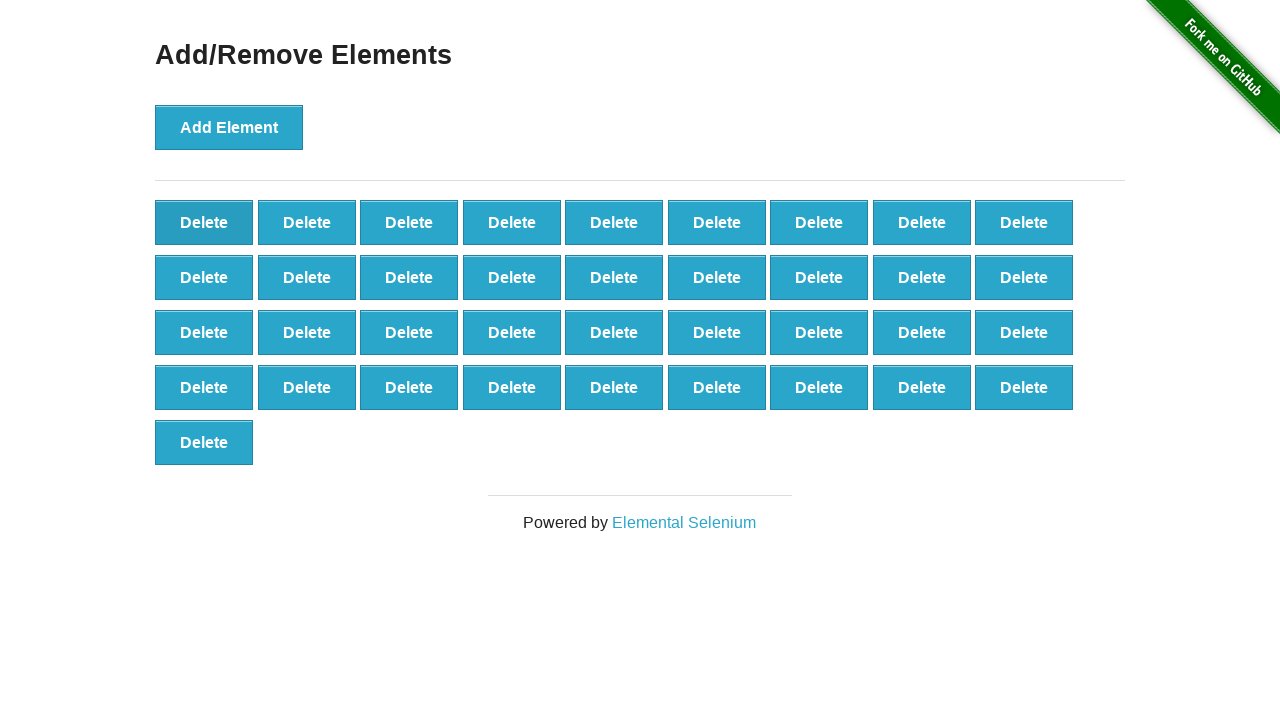

Clicked delete button (iteration 64/90) at (204, 222) on button:has-text('Delete') >> nth=0
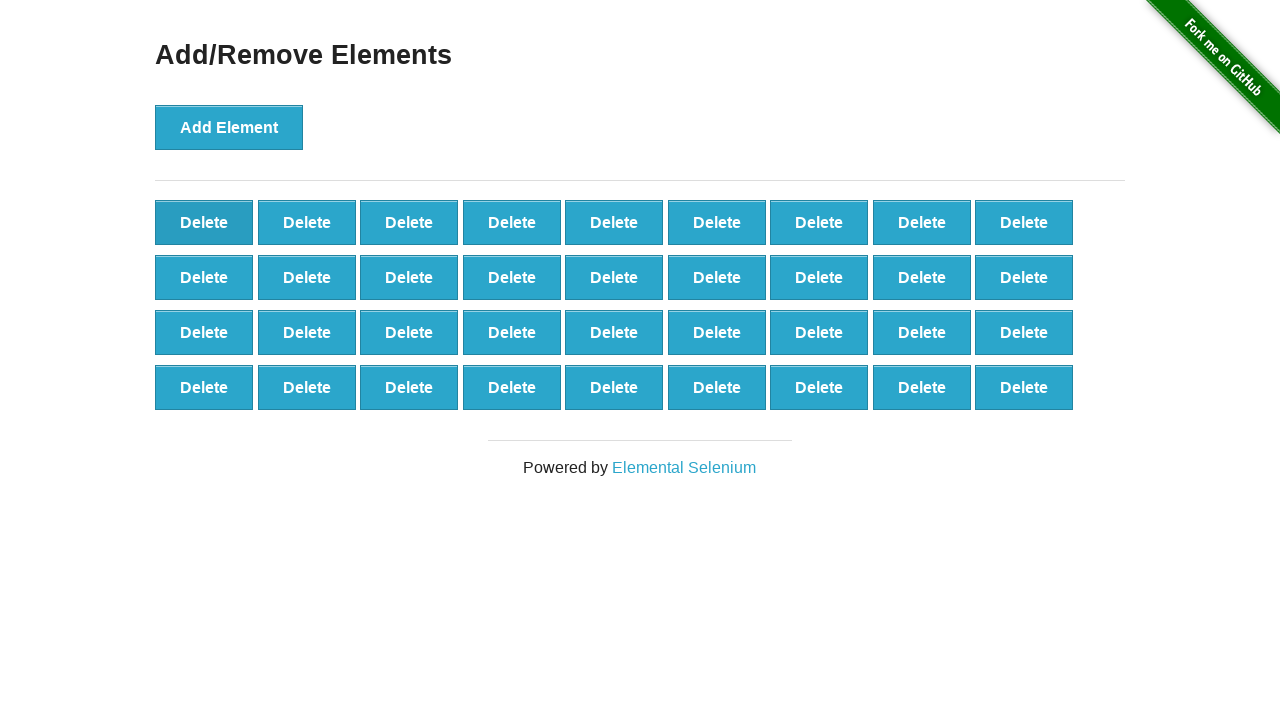

Clicked delete button (iteration 65/90) at (204, 222) on button:has-text('Delete') >> nth=0
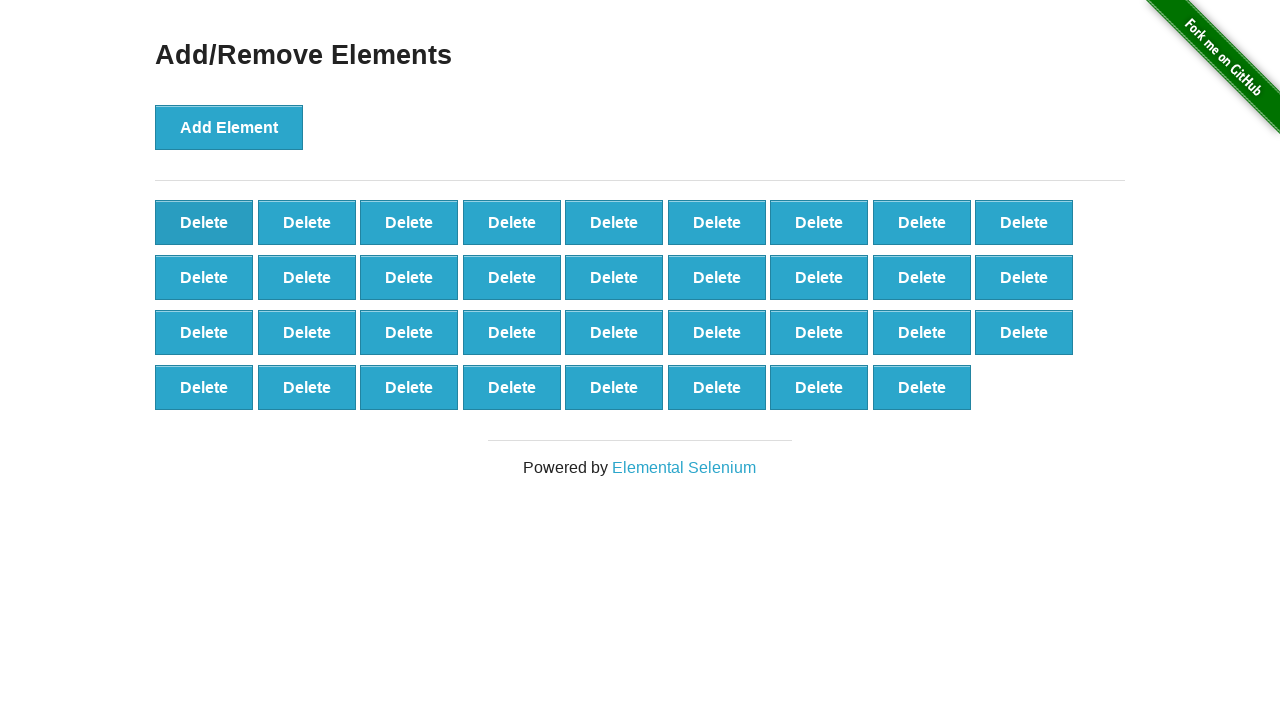

Clicked delete button (iteration 66/90) at (204, 222) on button:has-text('Delete') >> nth=0
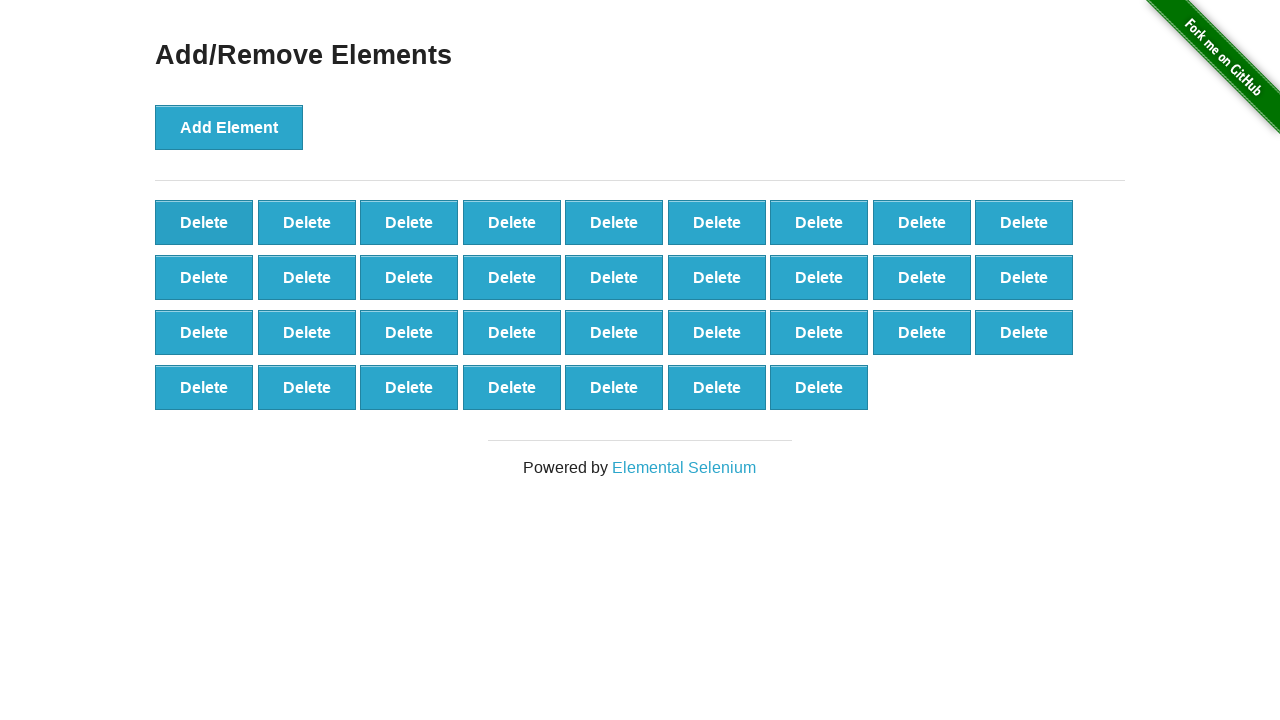

Clicked delete button (iteration 67/90) at (204, 222) on button:has-text('Delete') >> nth=0
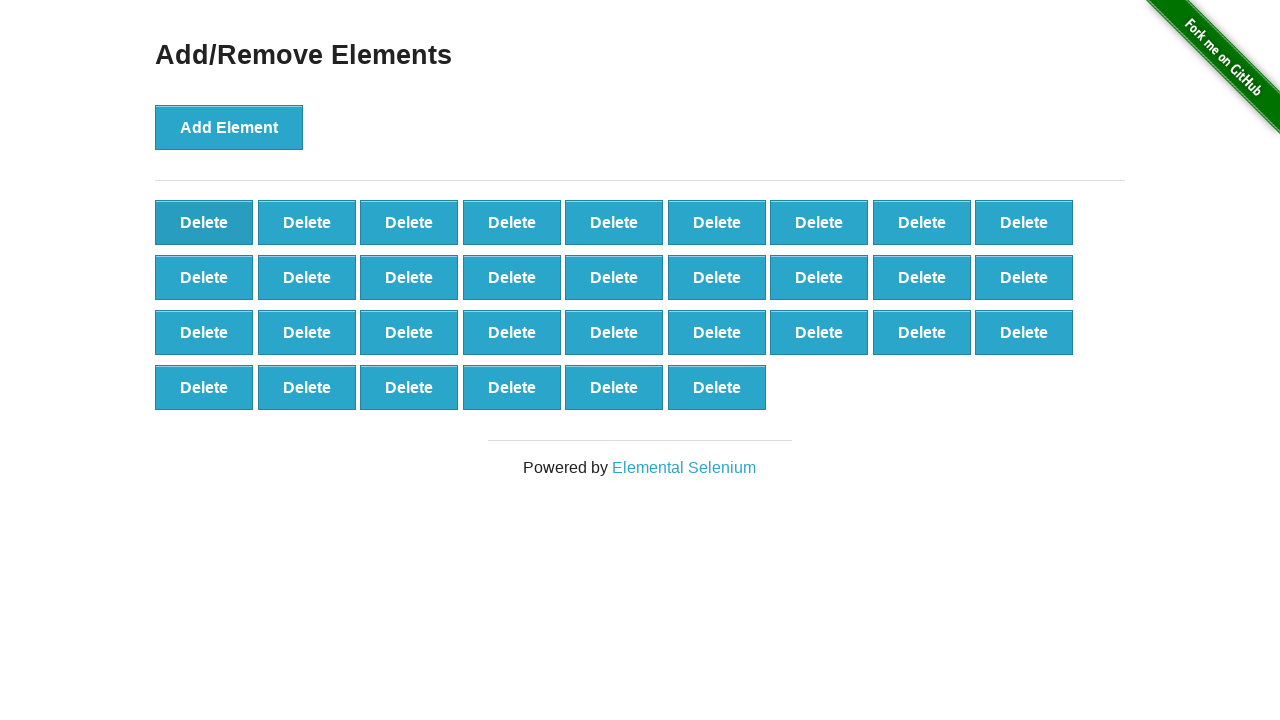

Clicked delete button (iteration 68/90) at (204, 222) on button:has-text('Delete') >> nth=0
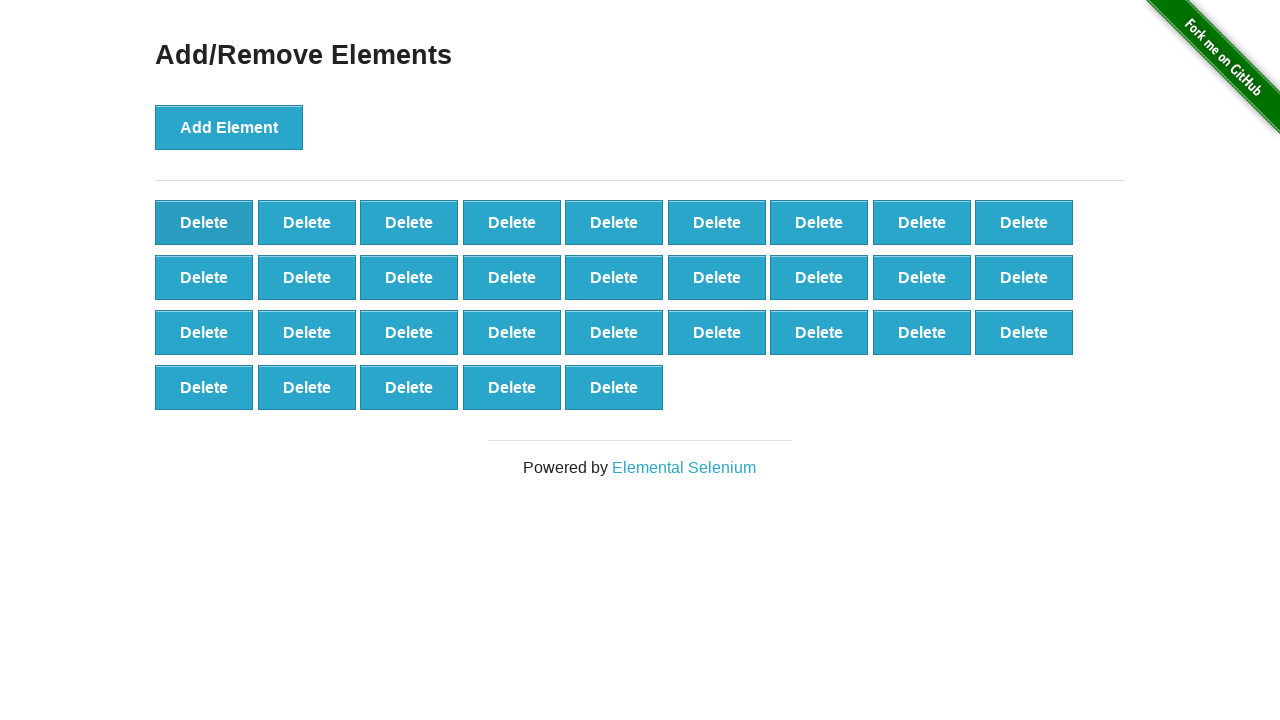

Clicked delete button (iteration 69/90) at (204, 222) on button:has-text('Delete') >> nth=0
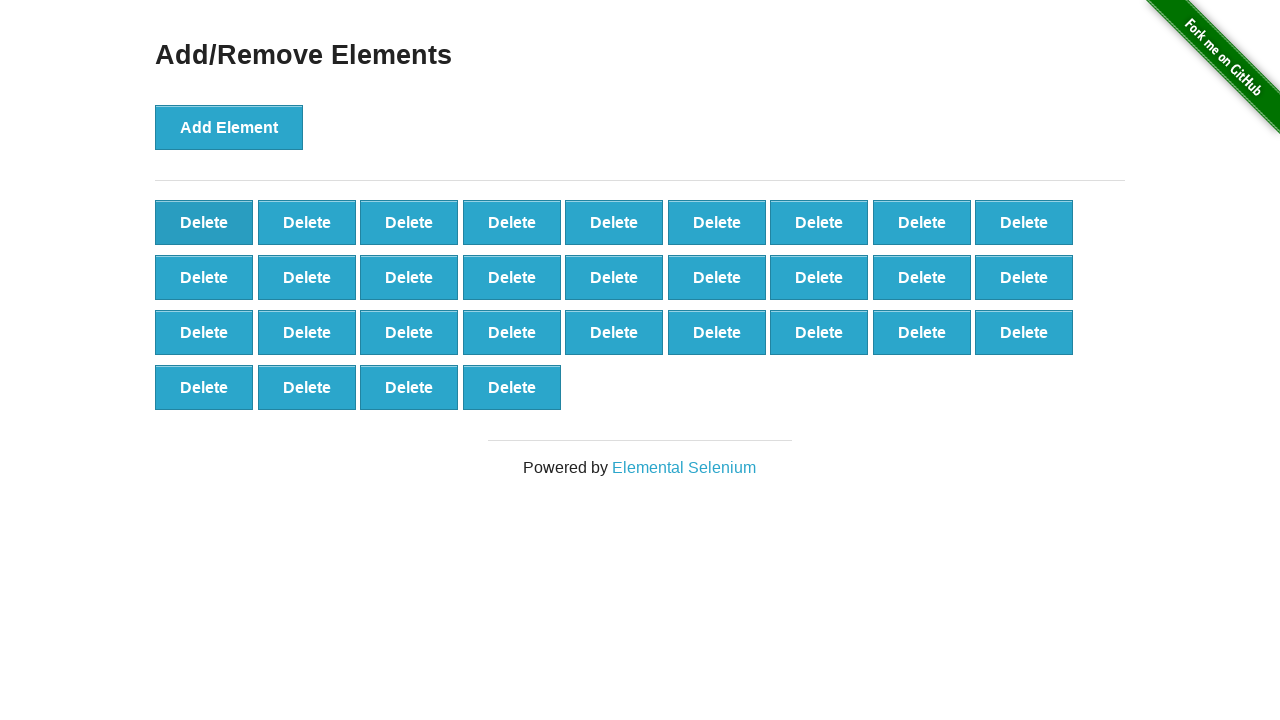

Clicked delete button (iteration 70/90) at (204, 222) on button:has-text('Delete') >> nth=0
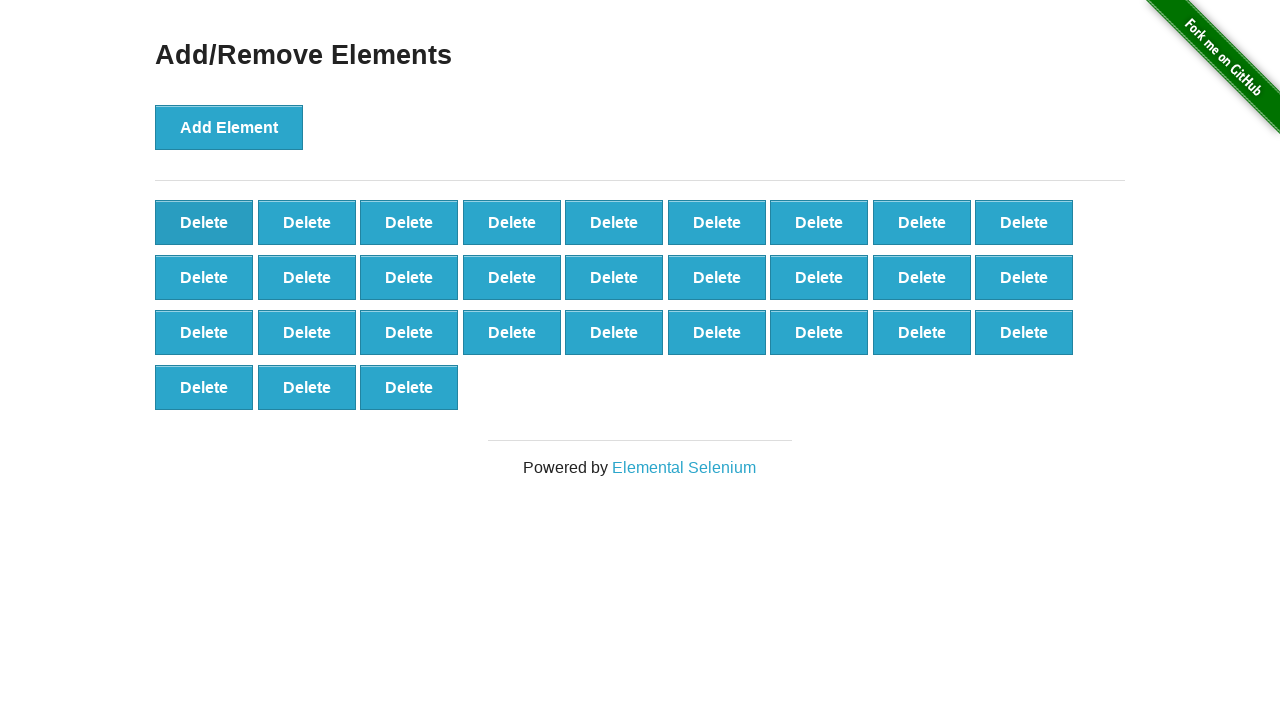

Clicked delete button (iteration 71/90) at (204, 222) on button:has-text('Delete') >> nth=0
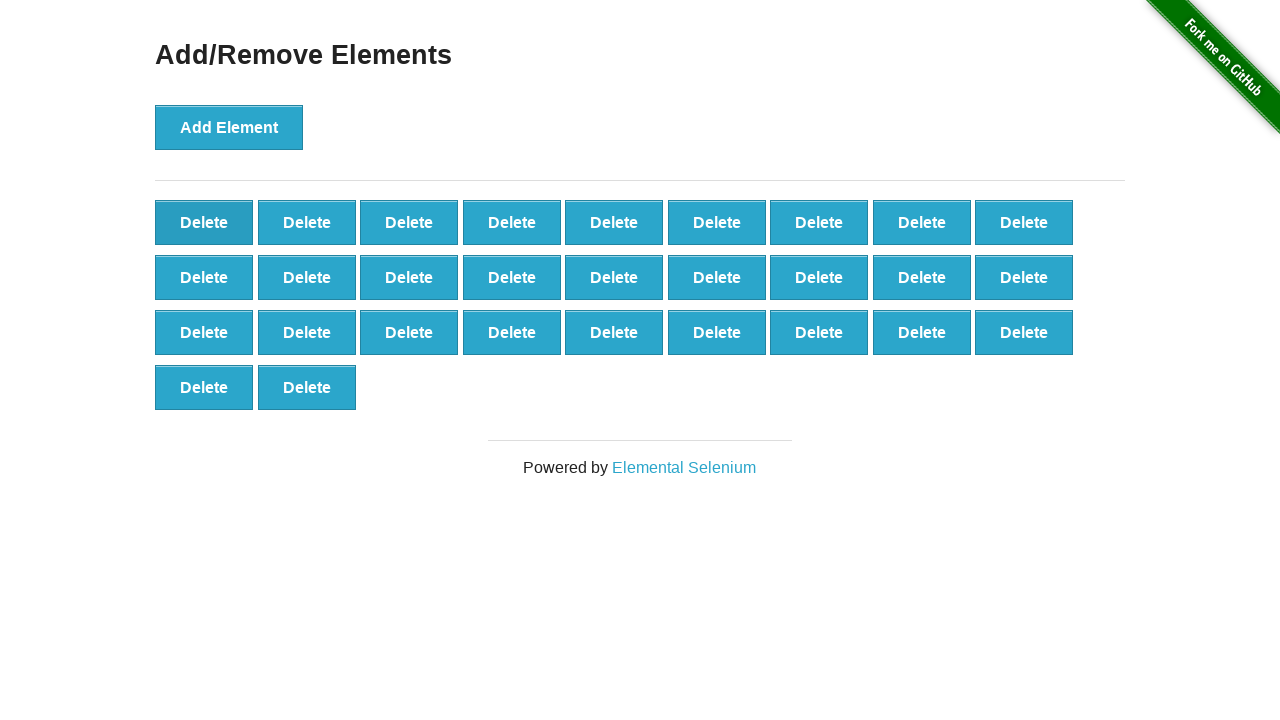

Clicked delete button (iteration 72/90) at (204, 222) on button:has-text('Delete') >> nth=0
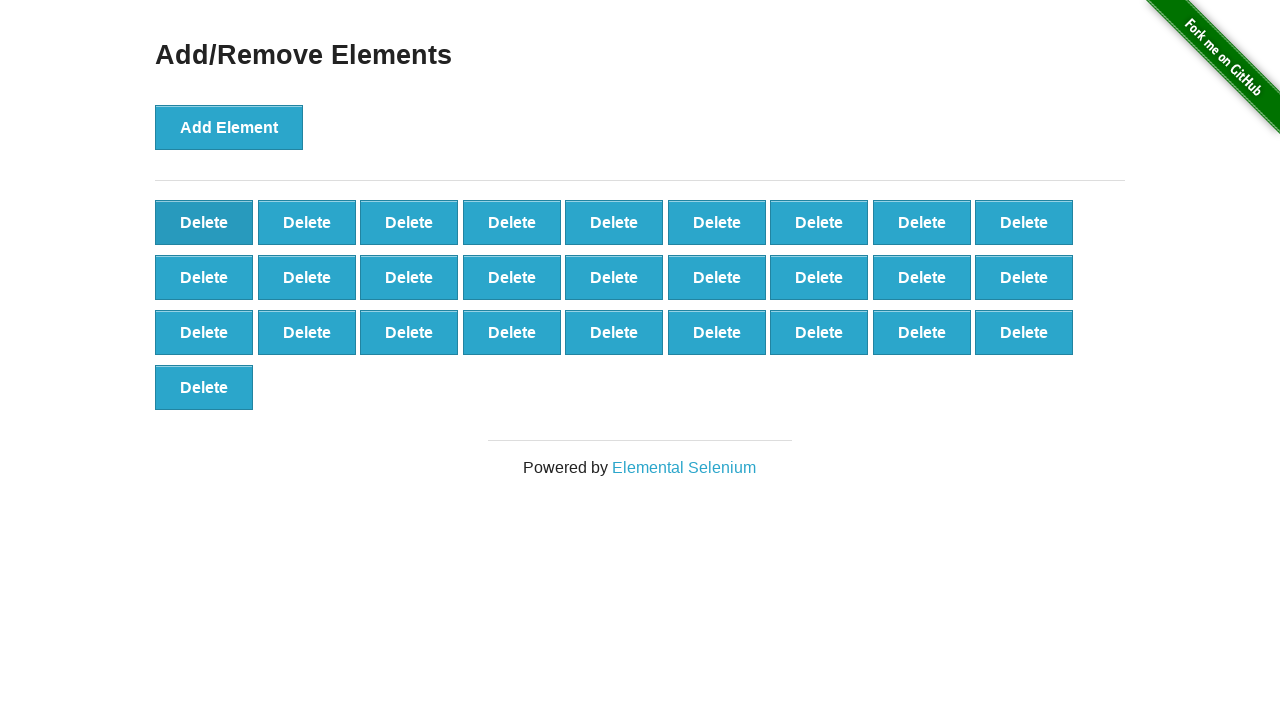

Clicked delete button (iteration 73/90) at (204, 222) on button:has-text('Delete') >> nth=0
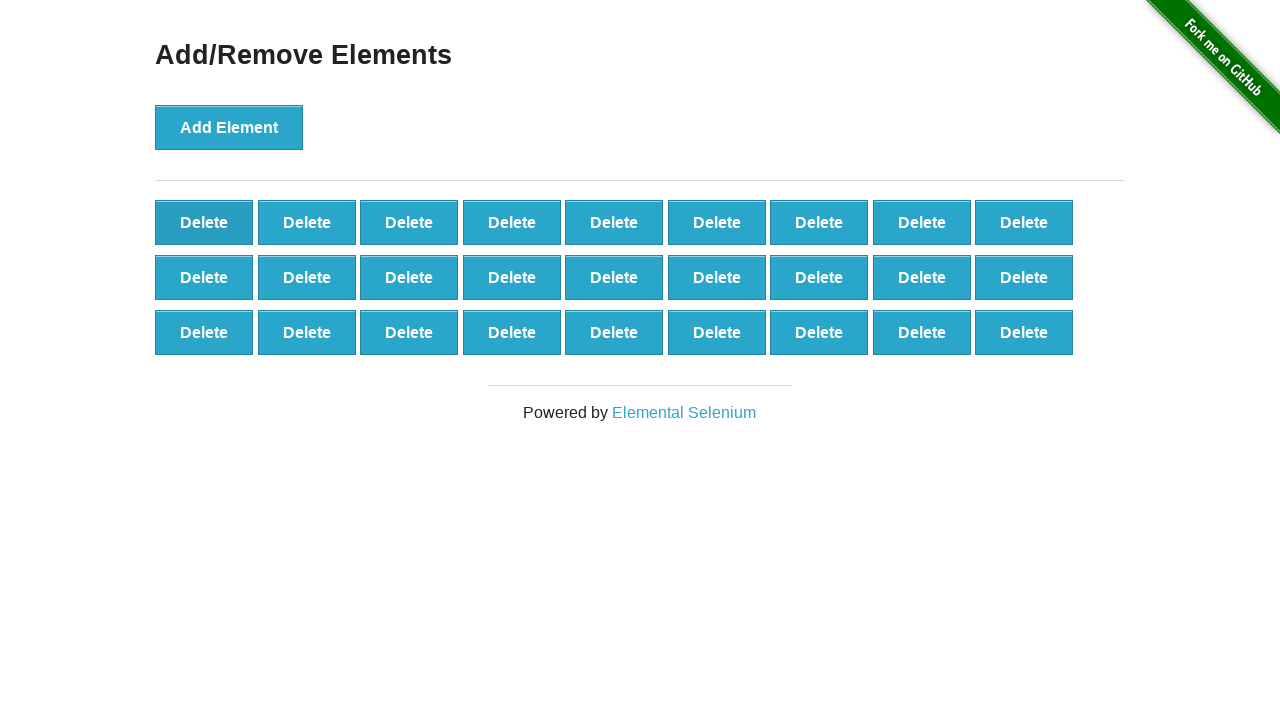

Clicked delete button (iteration 74/90) at (204, 222) on button:has-text('Delete') >> nth=0
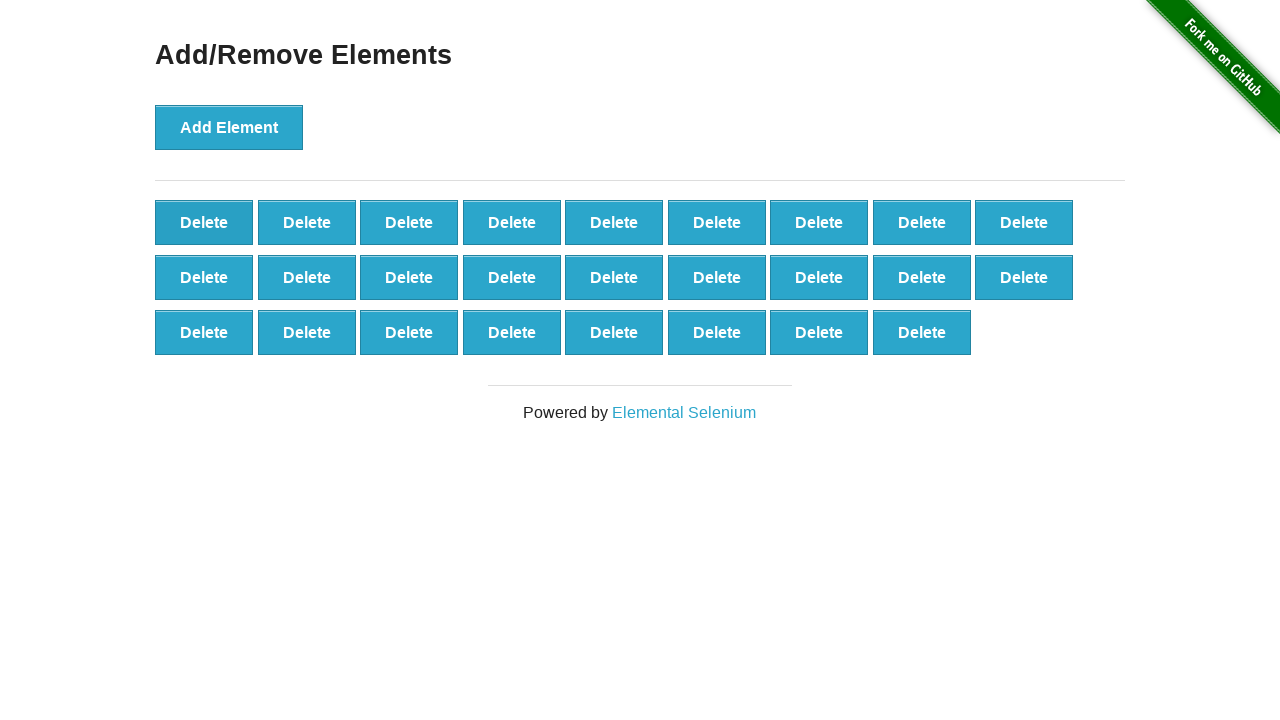

Clicked delete button (iteration 75/90) at (204, 222) on button:has-text('Delete') >> nth=0
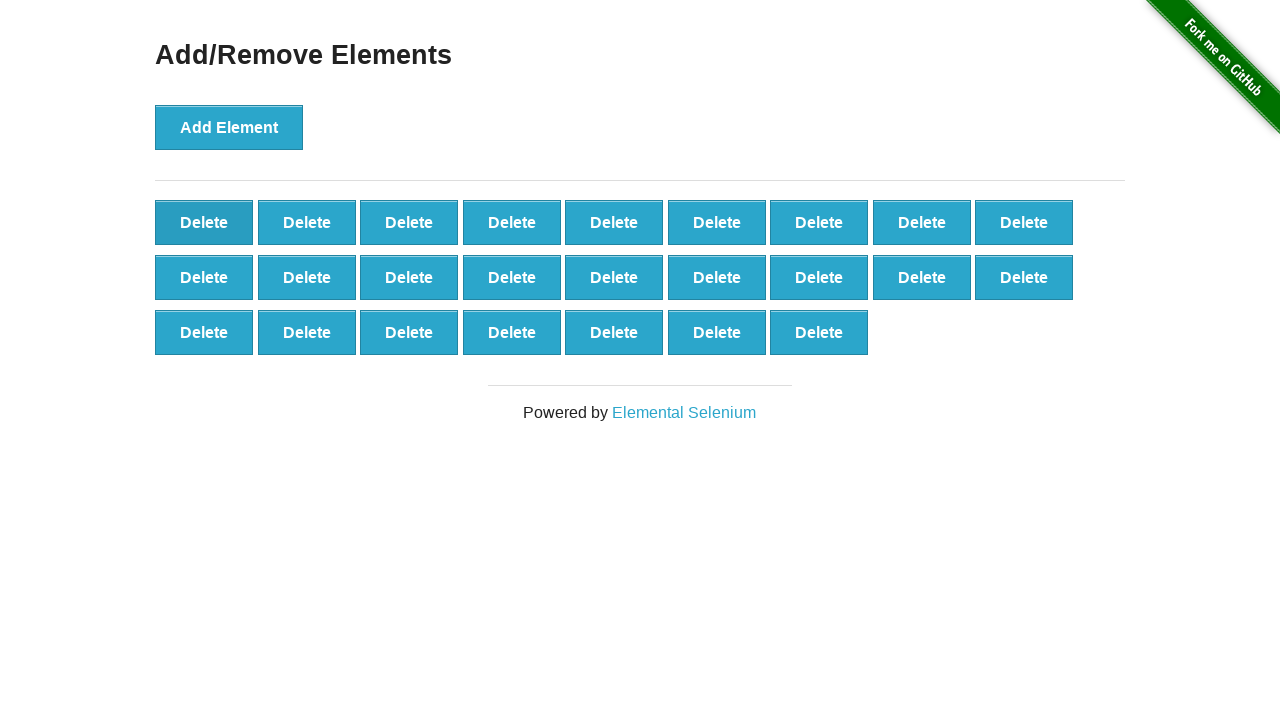

Clicked delete button (iteration 76/90) at (204, 222) on button:has-text('Delete') >> nth=0
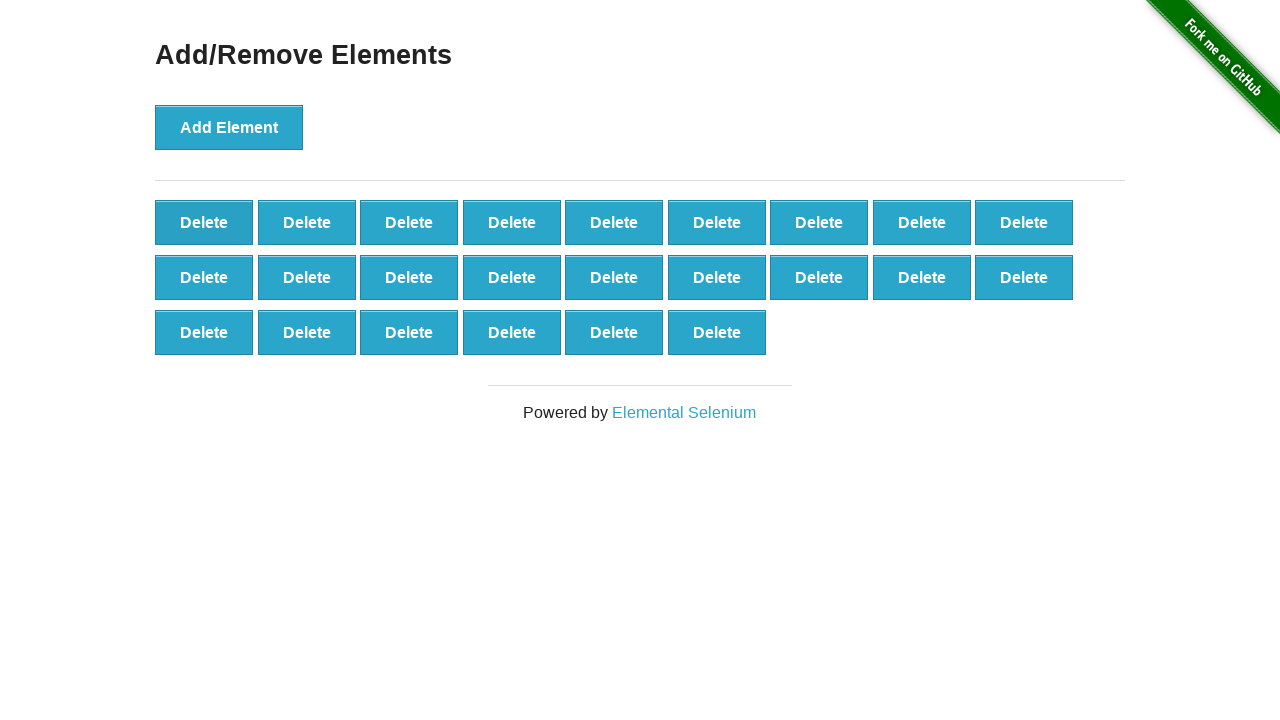

Clicked delete button (iteration 77/90) at (204, 222) on button:has-text('Delete') >> nth=0
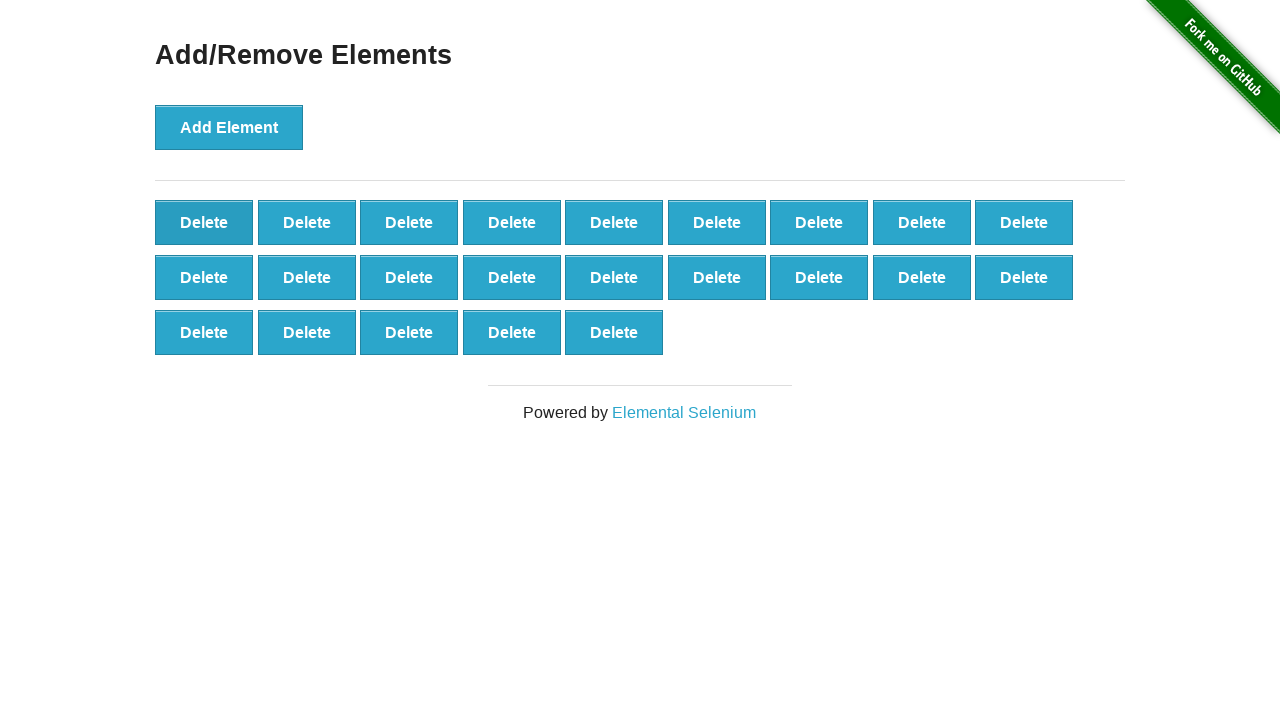

Clicked delete button (iteration 78/90) at (204, 222) on button:has-text('Delete') >> nth=0
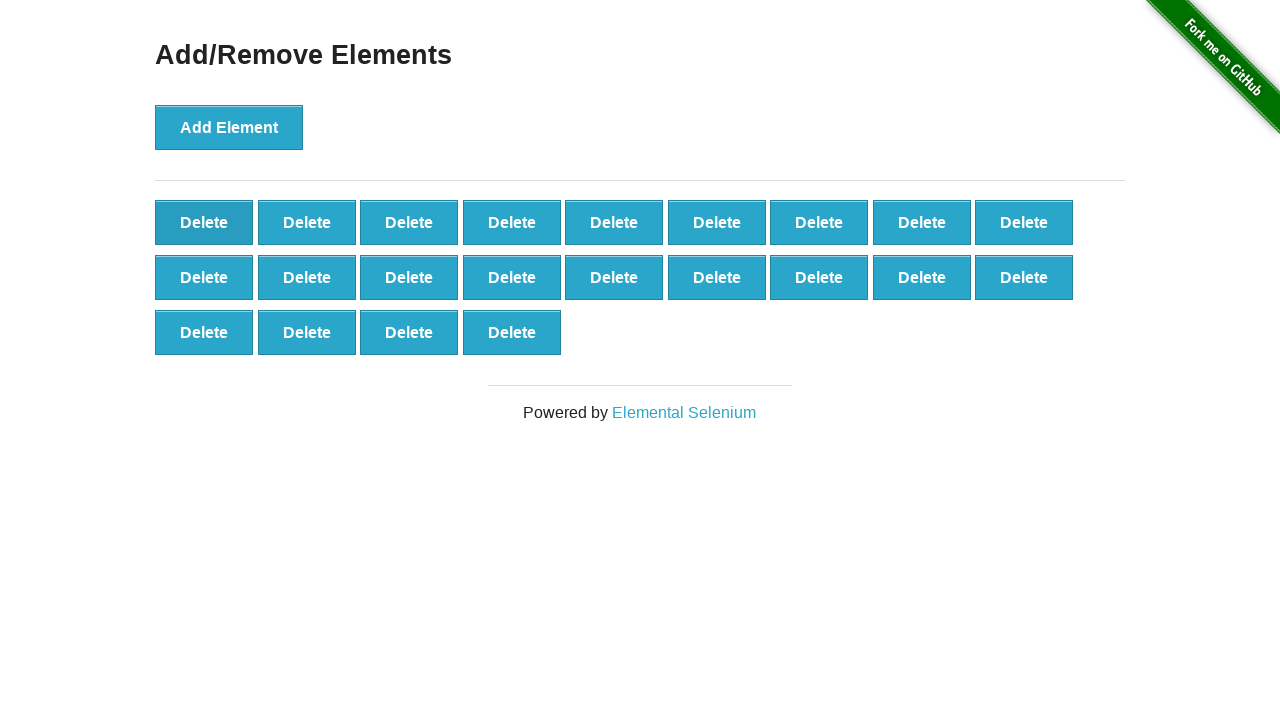

Clicked delete button (iteration 79/90) at (204, 222) on button:has-text('Delete') >> nth=0
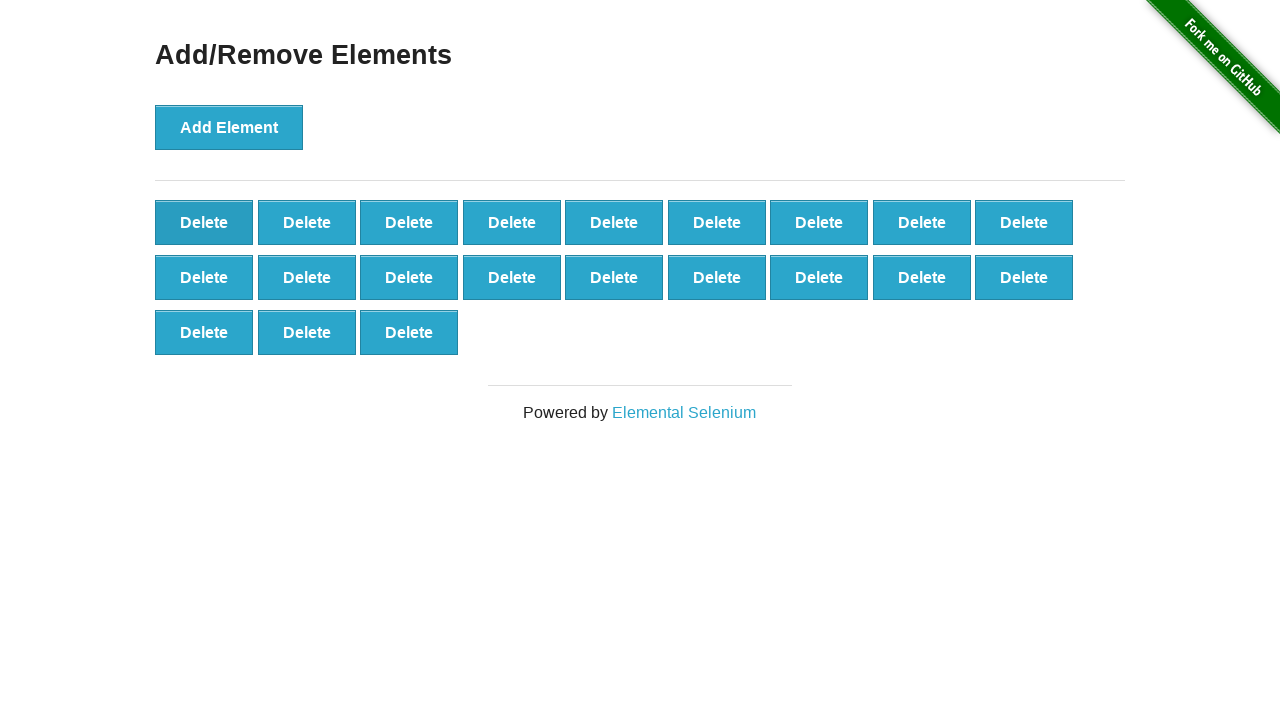

Clicked delete button (iteration 80/90) at (204, 222) on button:has-text('Delete') >> nth=0
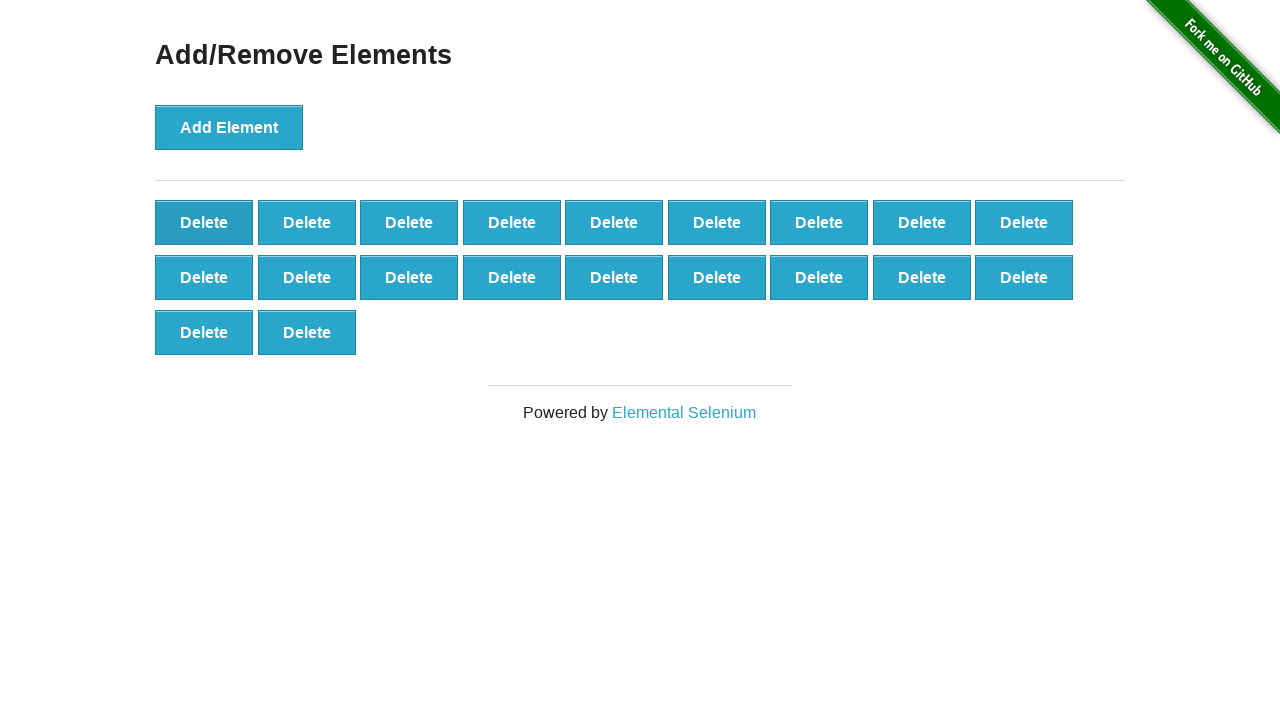

Clicked delete button (iteration 81/90) at (204, 222) on button:has-text('Delete') >> nth=0
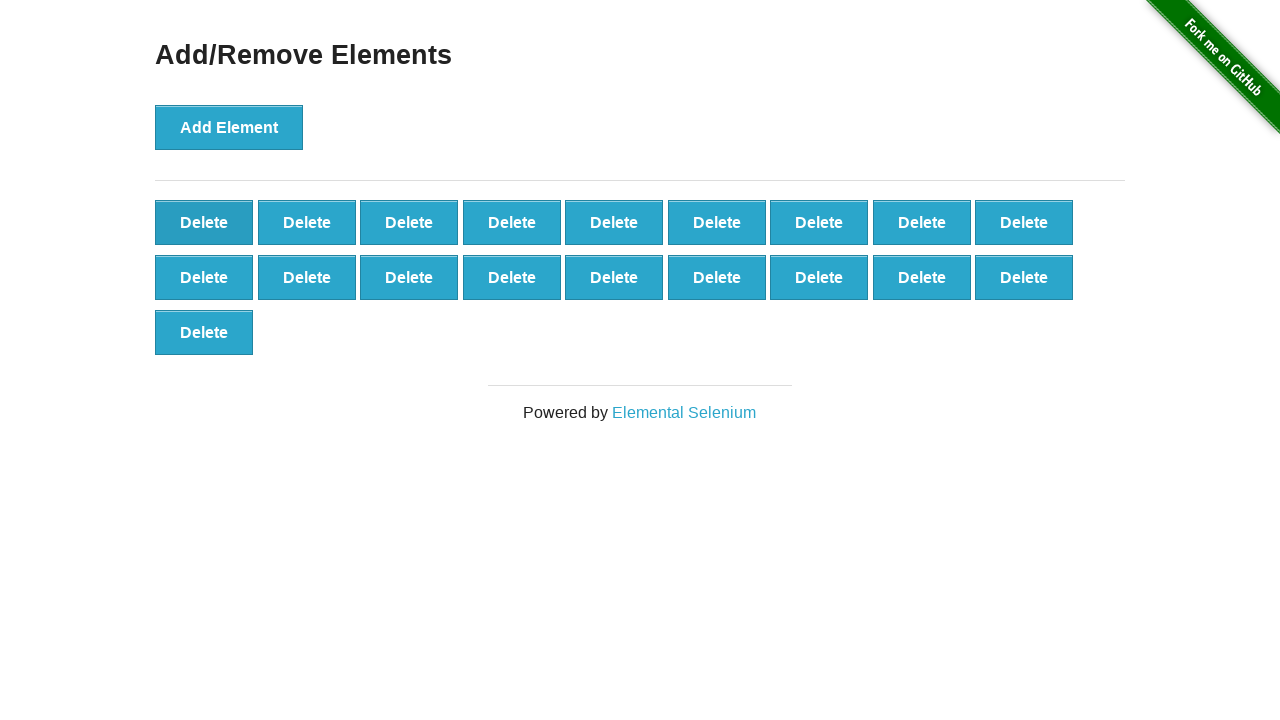

Clicked delete button (iteration 82/90) at (204, 222) on button:has-text('Delete') >> nth=0
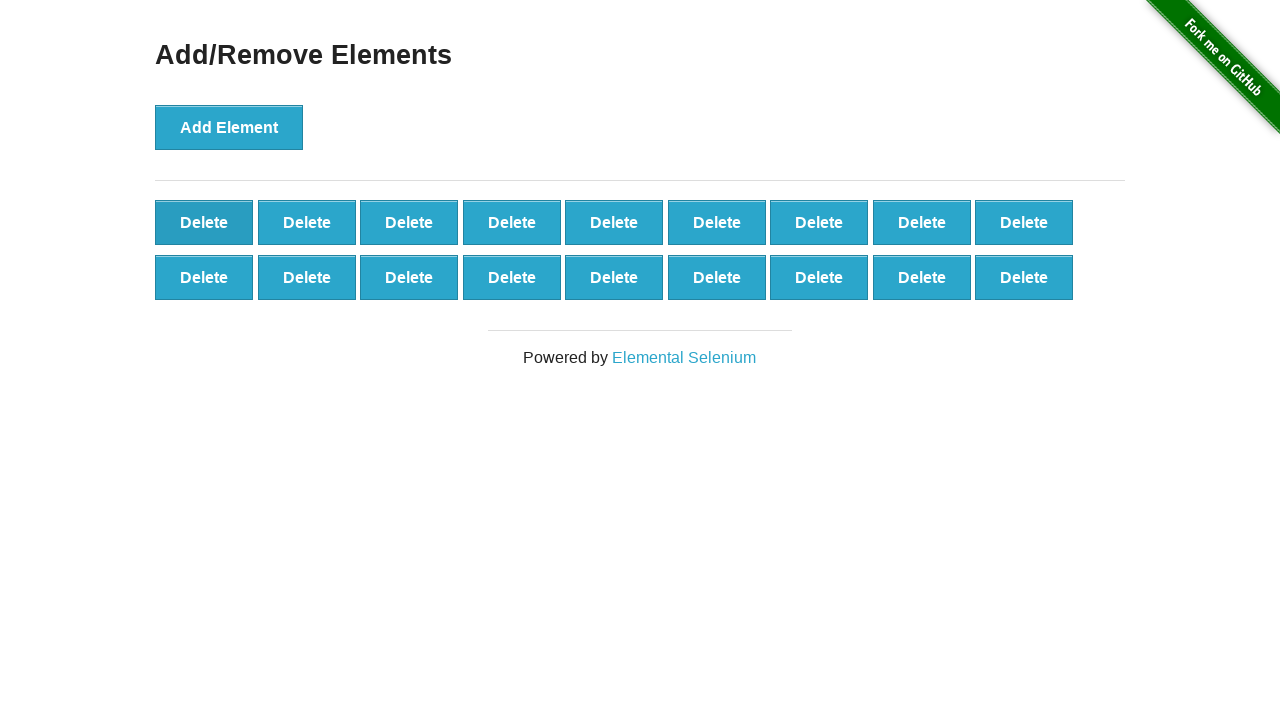

Clicked delete button (iteration 83/90) at (204, 222) on button:has-text('Delete') >> nth=0
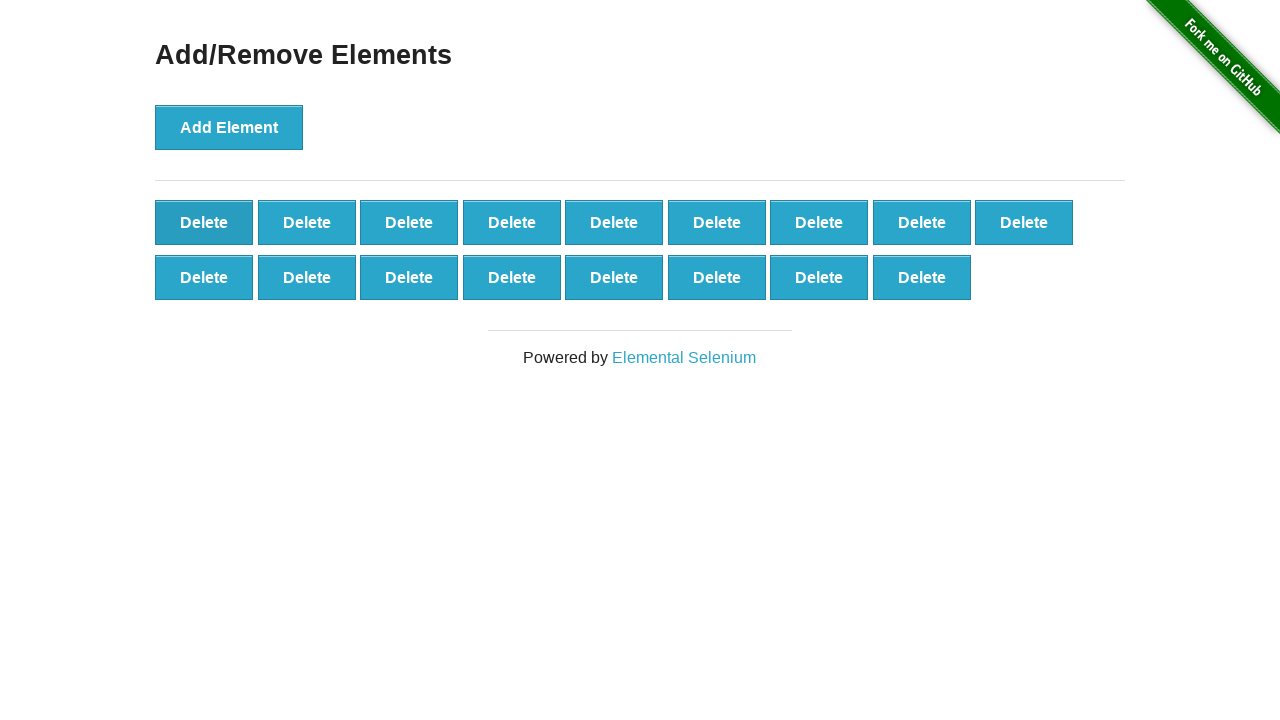

Clicked delete button (iteration 84/90) at (204, 222) on button:has-text('Delete') >> nth=0
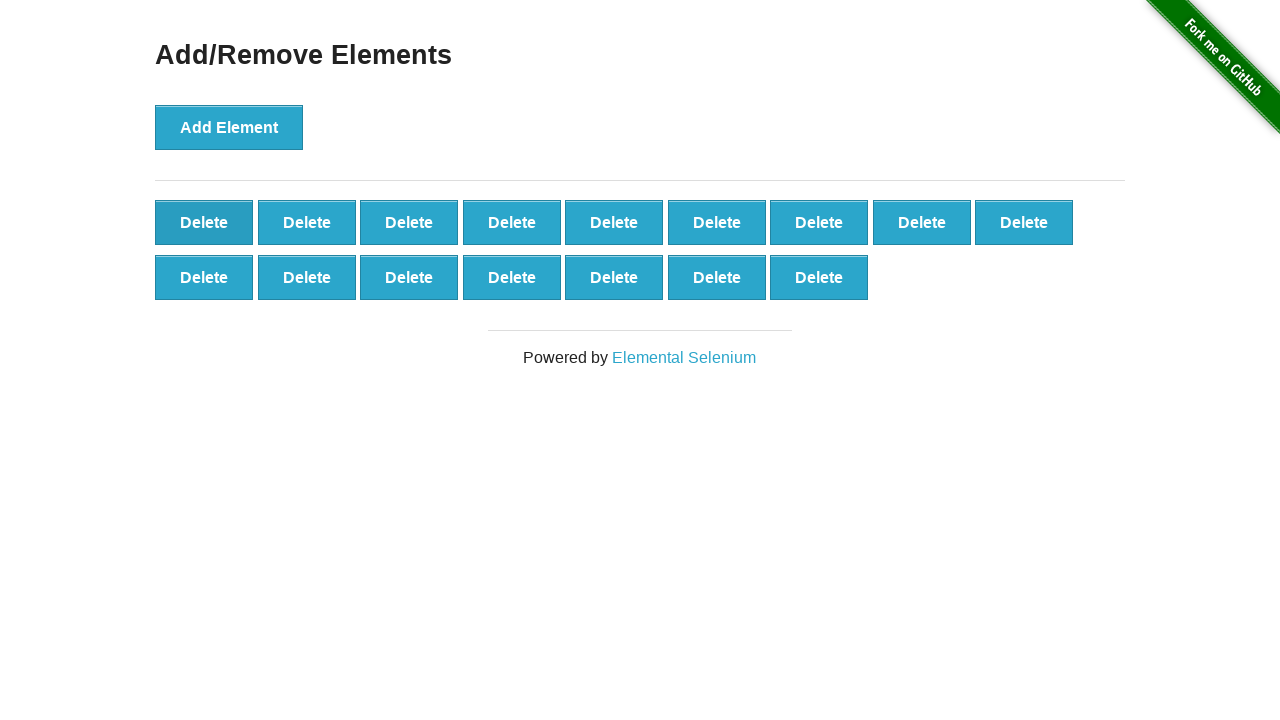

Clicked delete button (iteration 85/90) at (204, 222) on button:has-text('Delete') >> nth=0
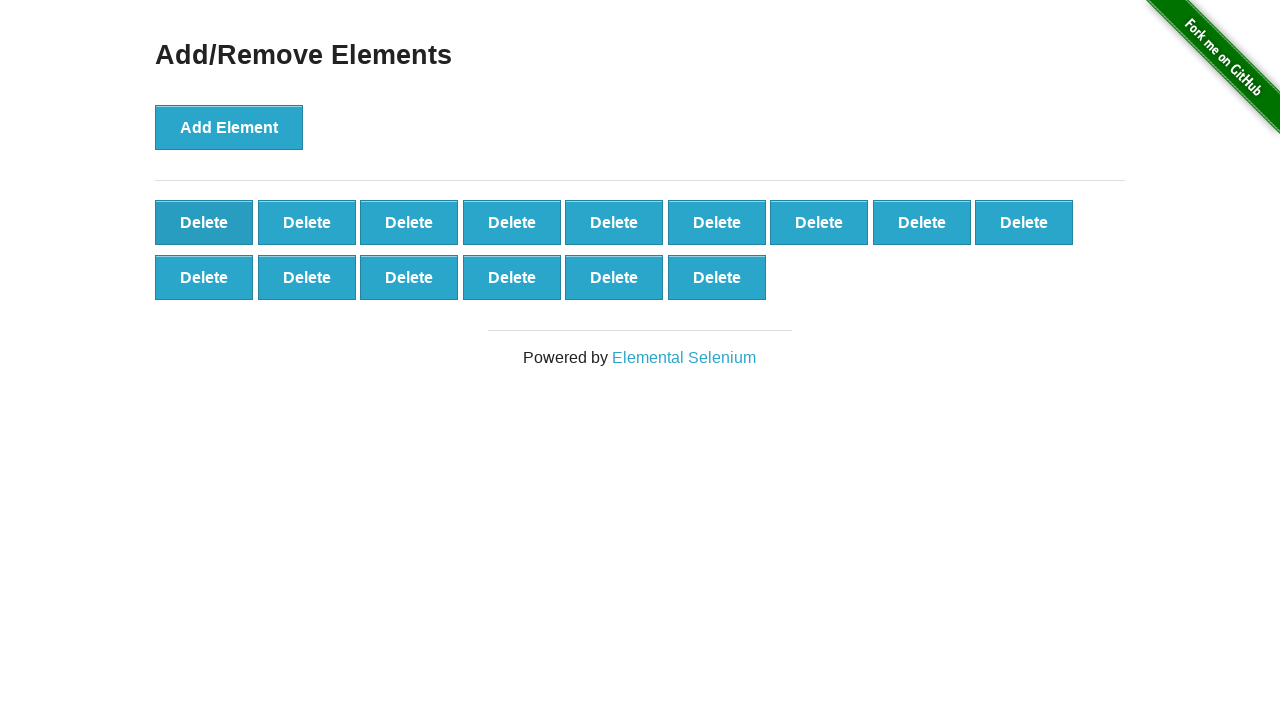

Clicked delete button (iteration 86/90) at (204, 222) on button:has-text('Delete') >> nth=0
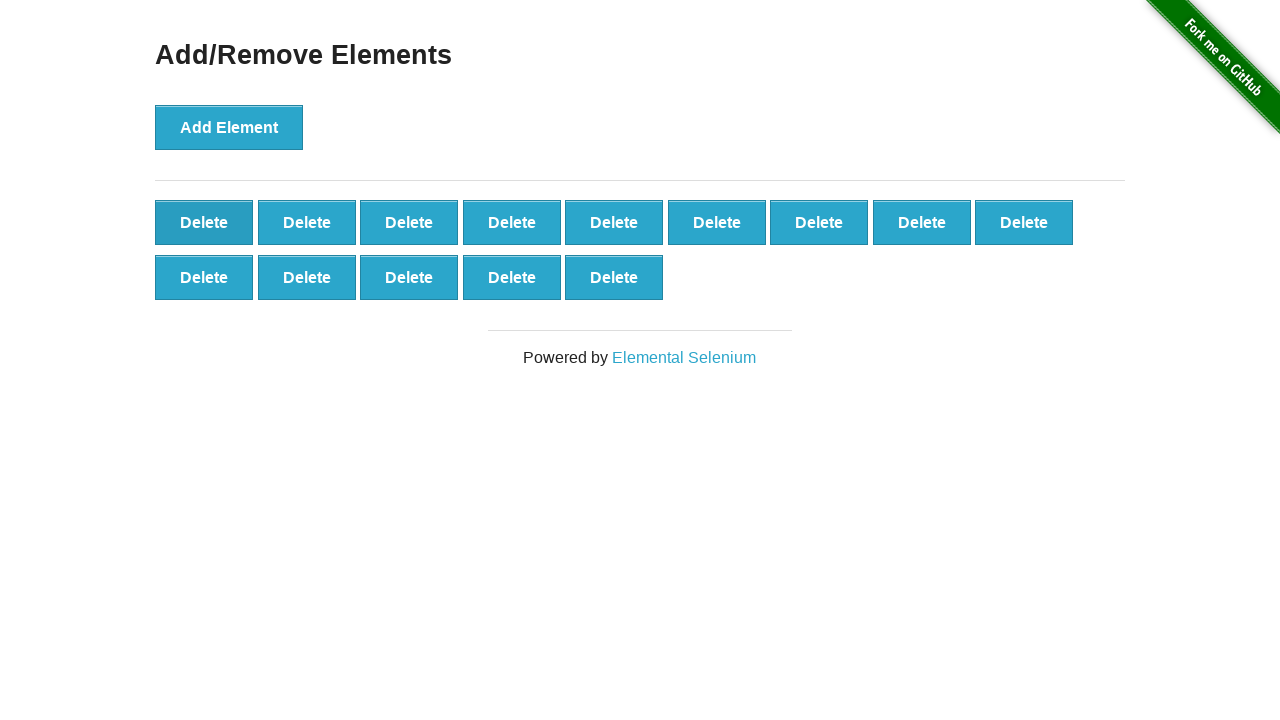

Clicked delete button (iteration 87/90) at (204, 222) on button:has-text('Delete') >> nth=0
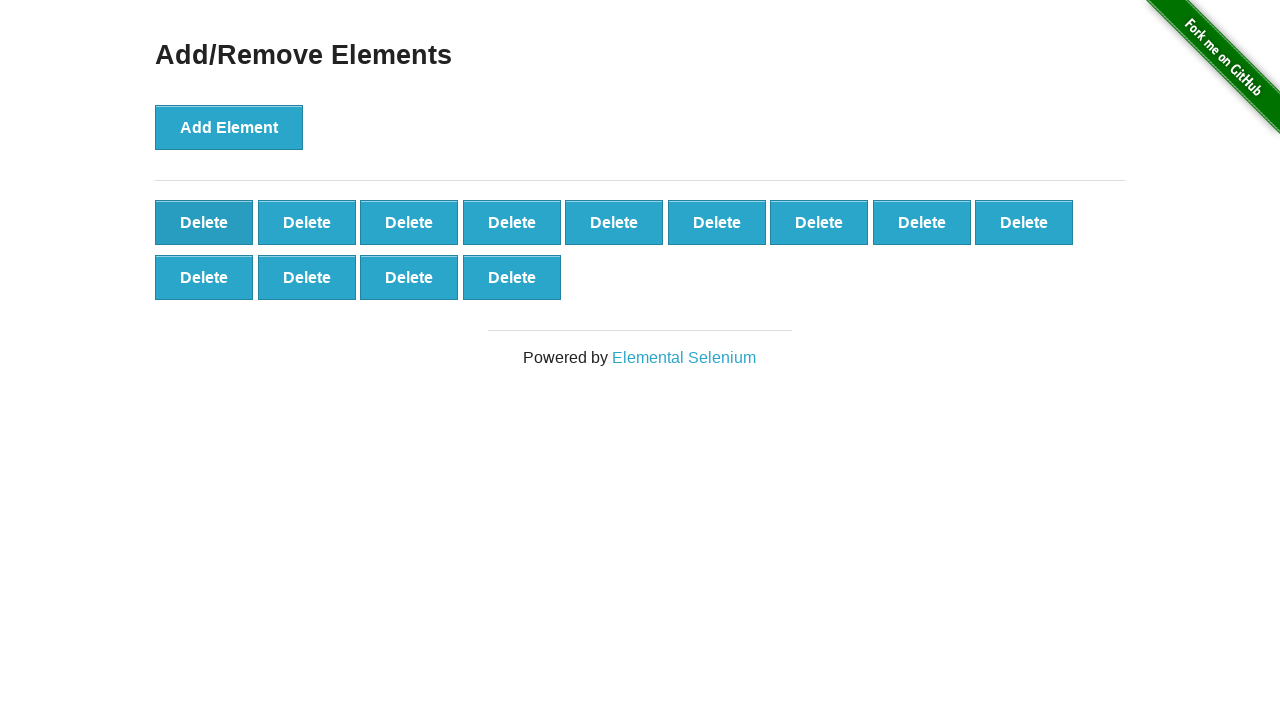

Clicked delete button (iteration 88/90) at (204, 222) on button:has-text('Delete') >> nth=0
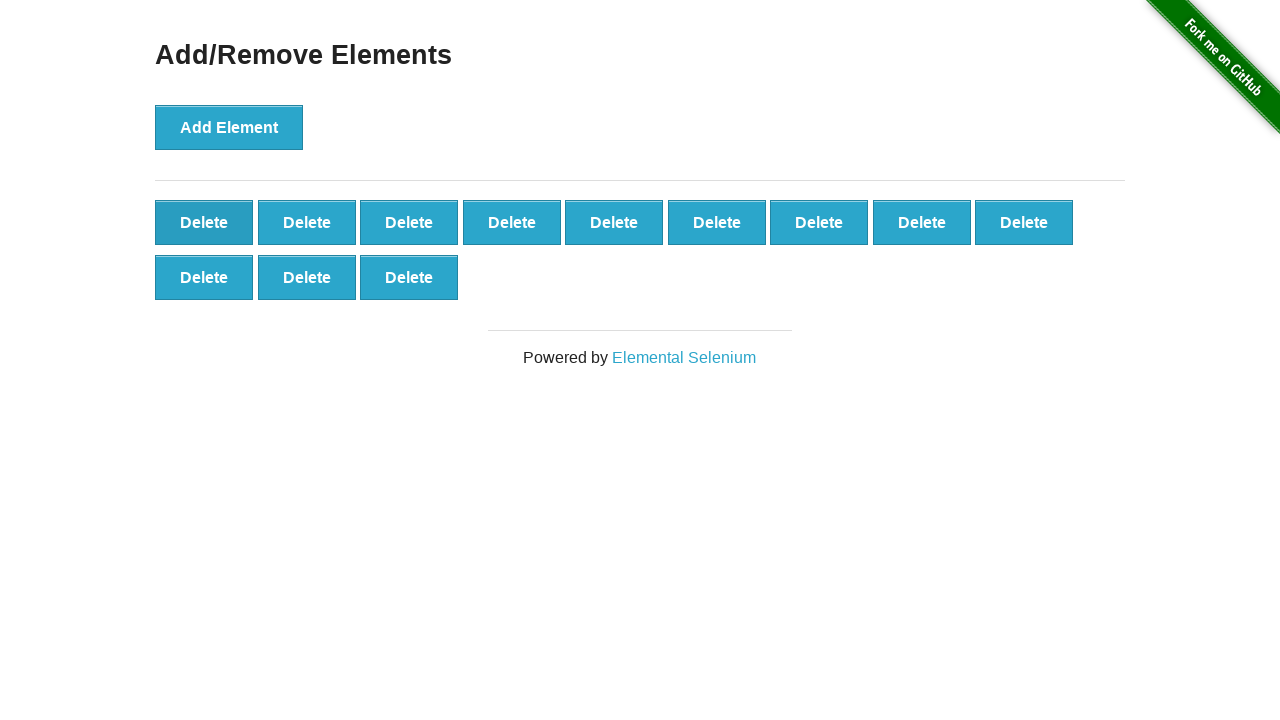

Clicked delete button (iteration 89/90) at (204, 222) on button:has-text('Delete') >> nth=0
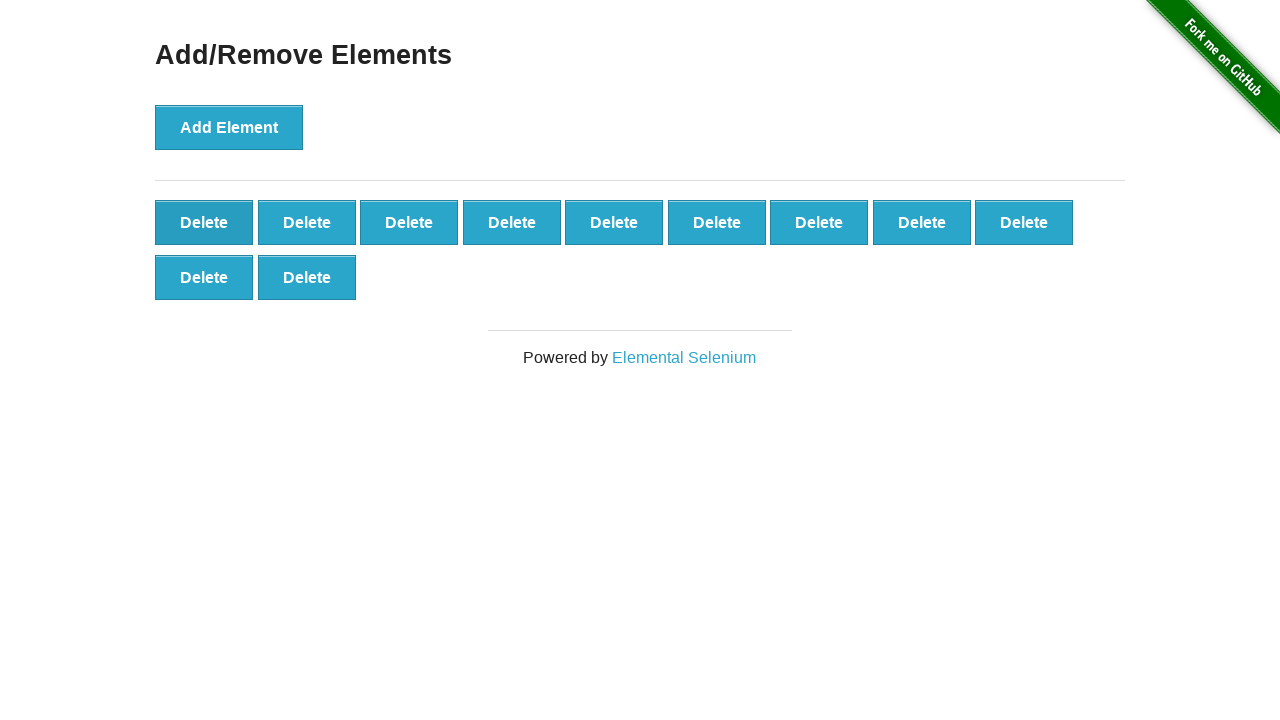

Clicked delete button (iteration 90/90) at (204, 222) on button:has-text('Delete') >> nth=0
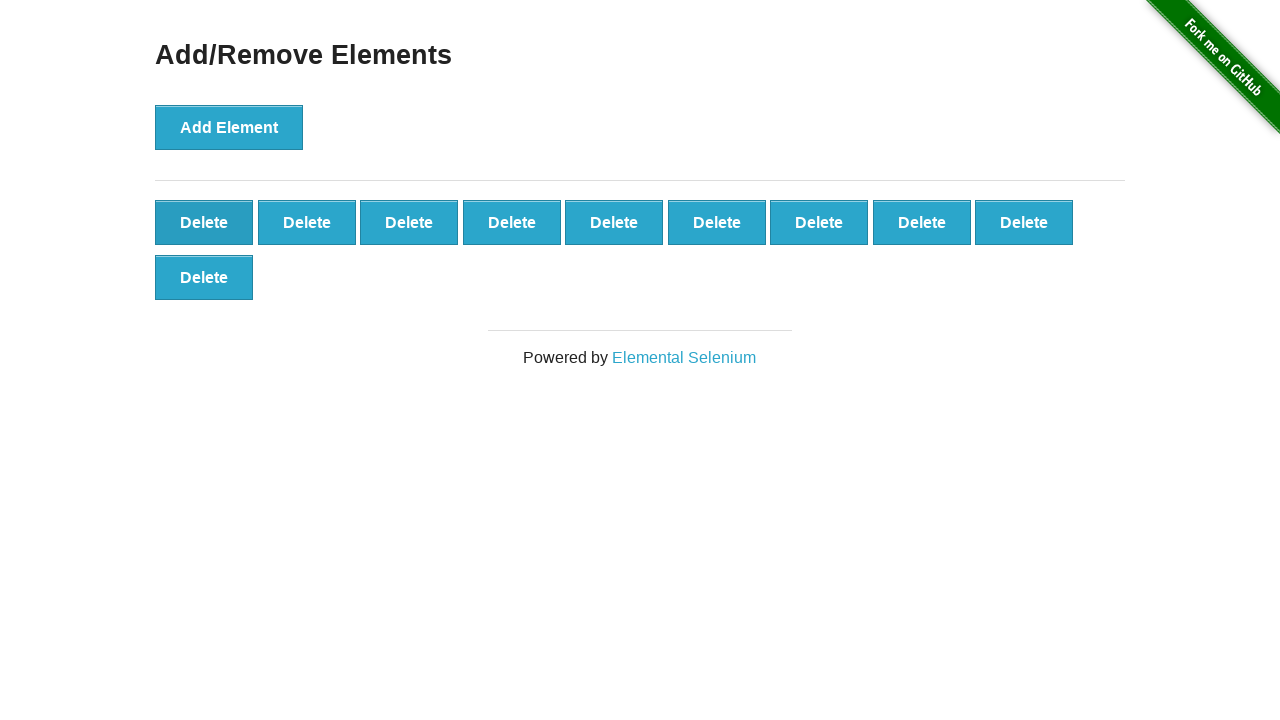

Verified 10 delete buttons remain after deleting 90 elements
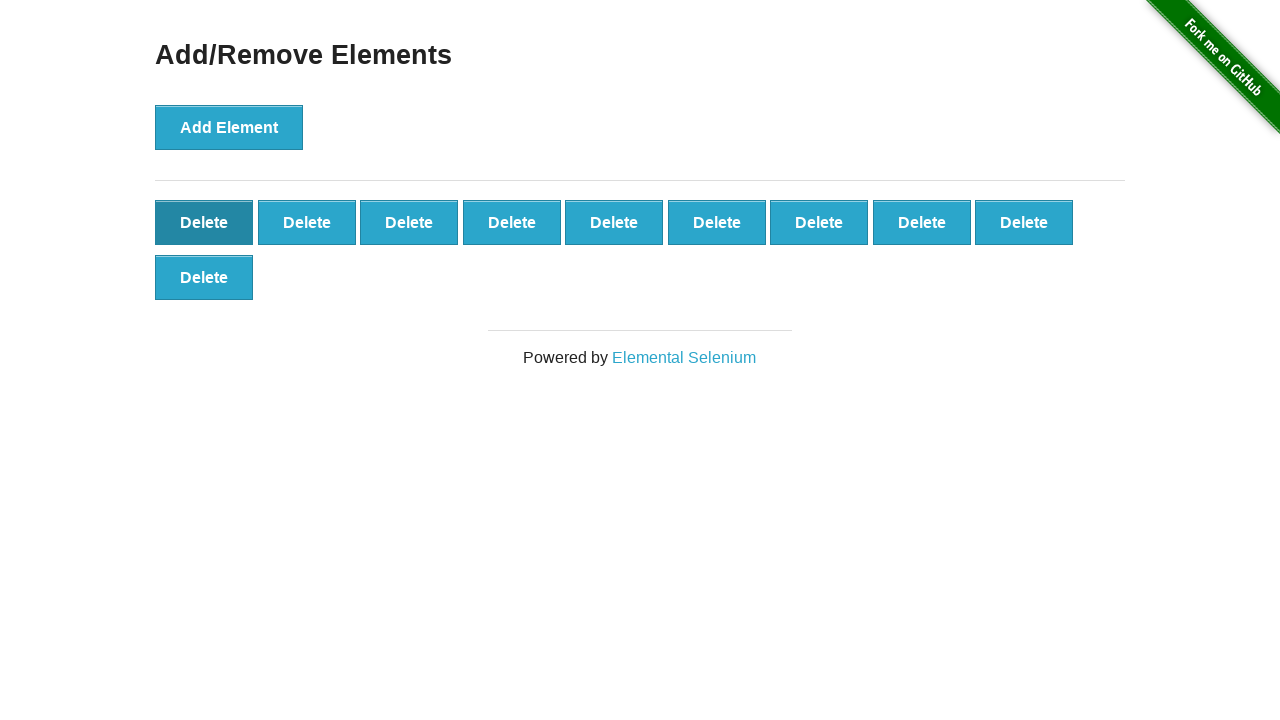

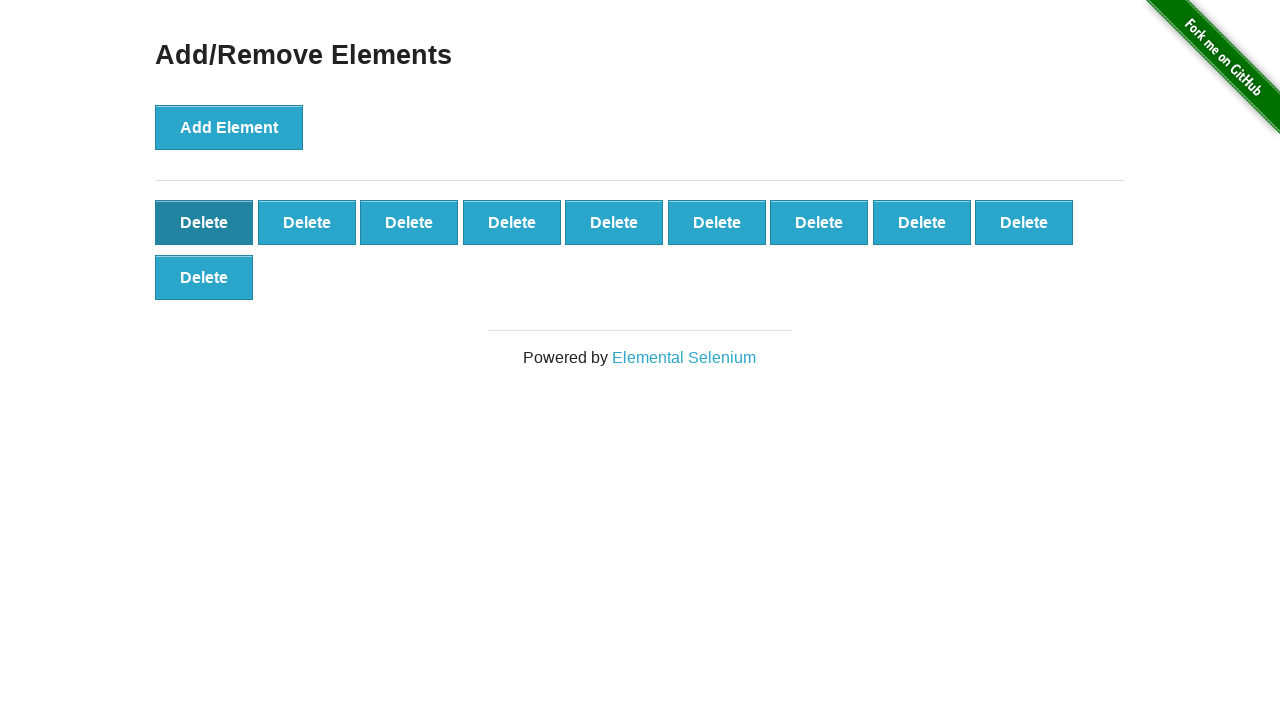